Tests the add/remove elements functionality by clicking the "Add Element" button 100 times to create delete buttons, then clicking 60 delete buttons and validating the remaining count.

Starting URL: http://the-internet.herokuapp.com/add_remove_elements/

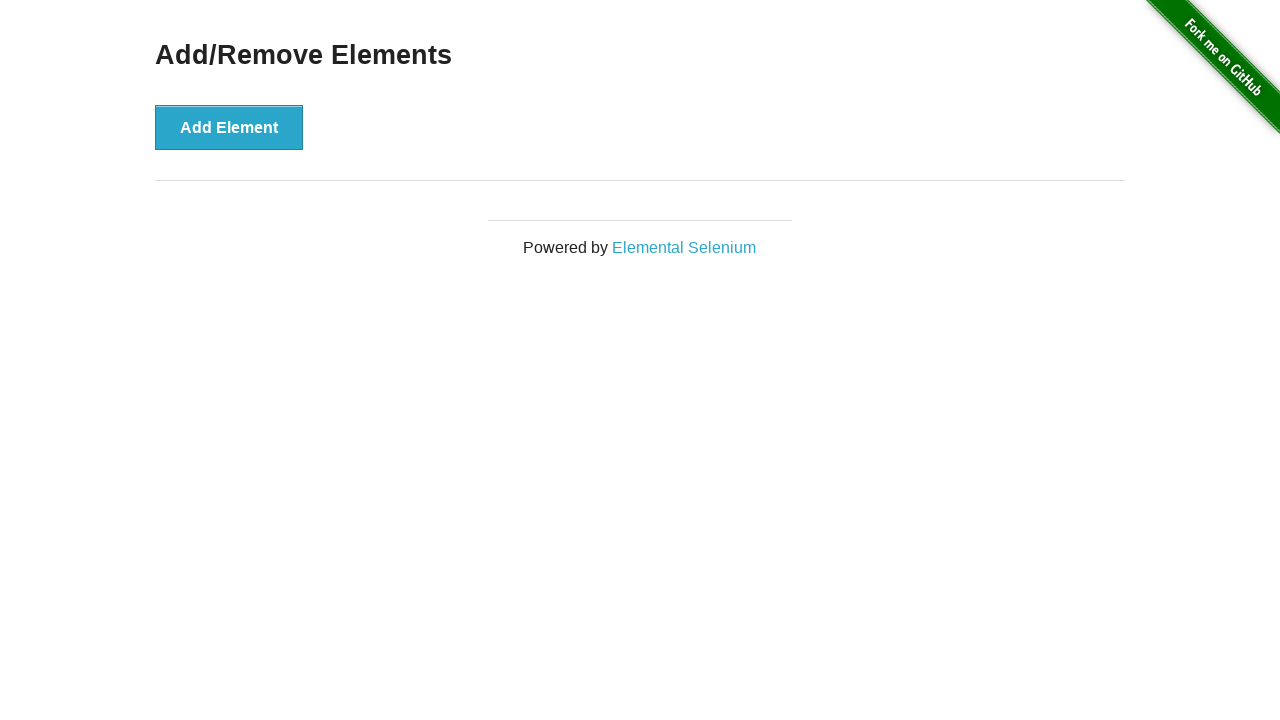

Navigated to add/remove elements page
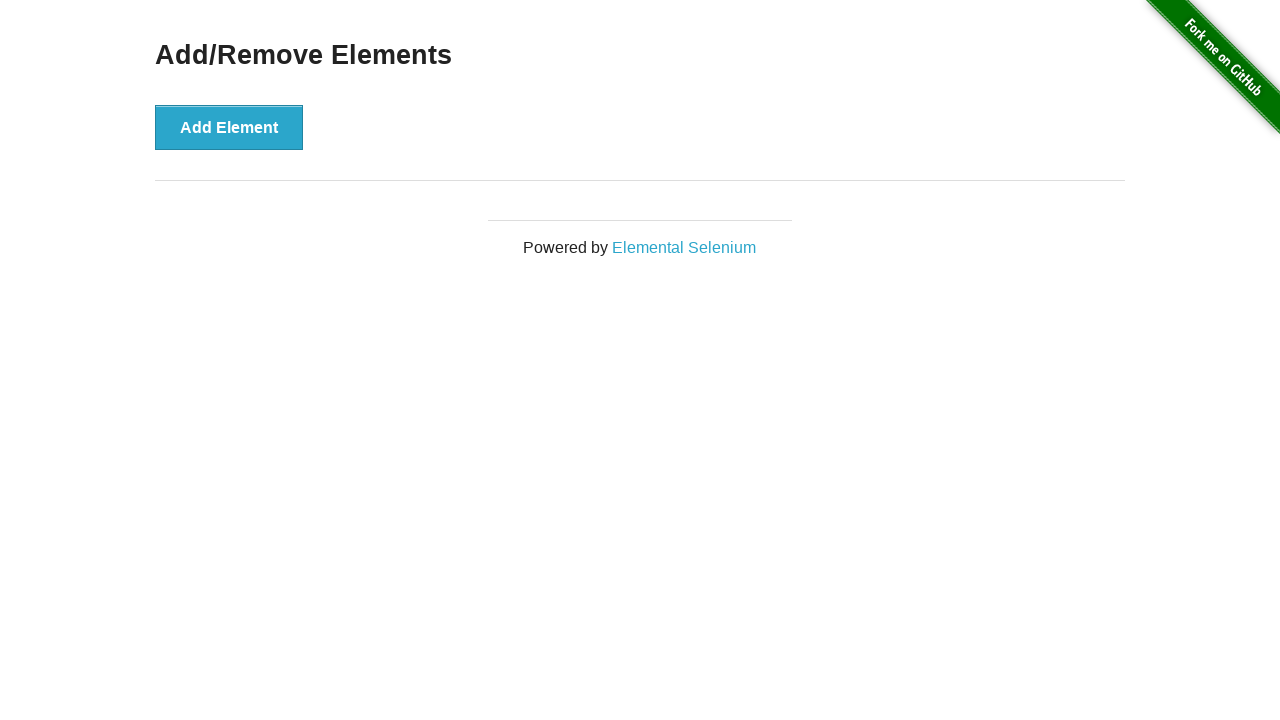

Clicked 'Add Element' button (iteration 1/100) at (229, 127) on button[onclick='addElement()']
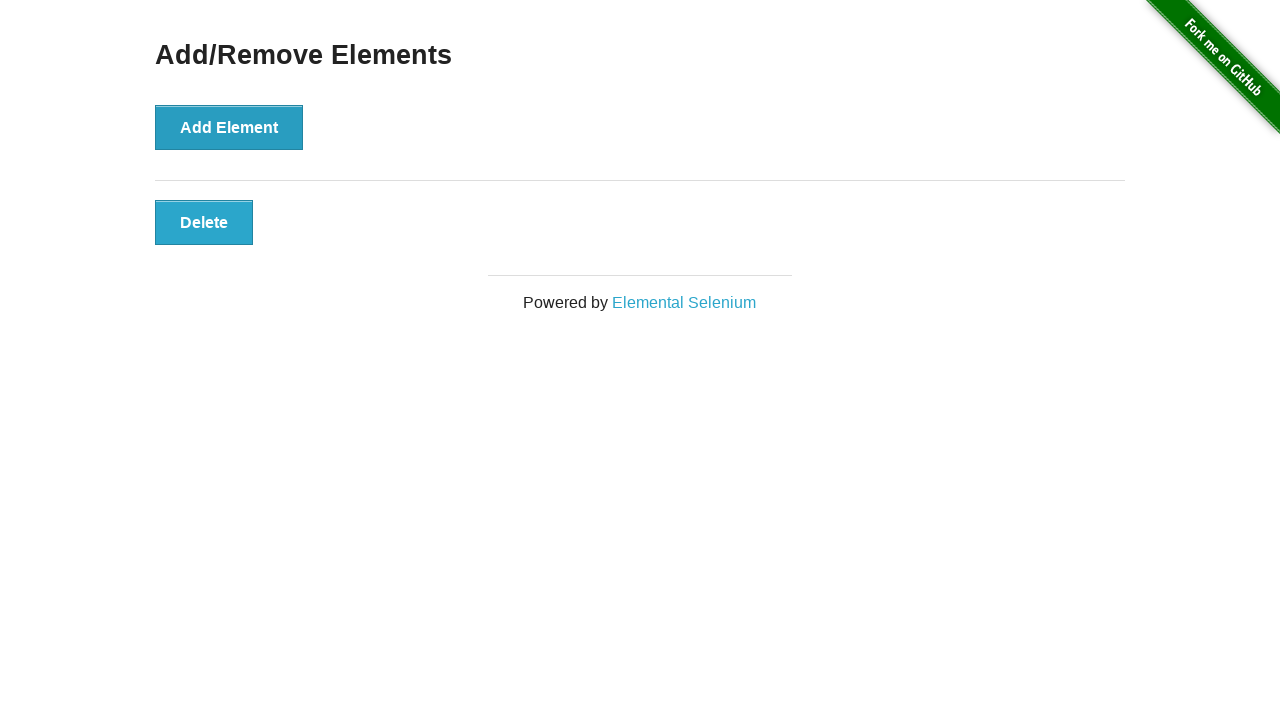

Clicked 'Add Element' button (iteration 2/100) at (229, 127) on button[onclick='addElement()']
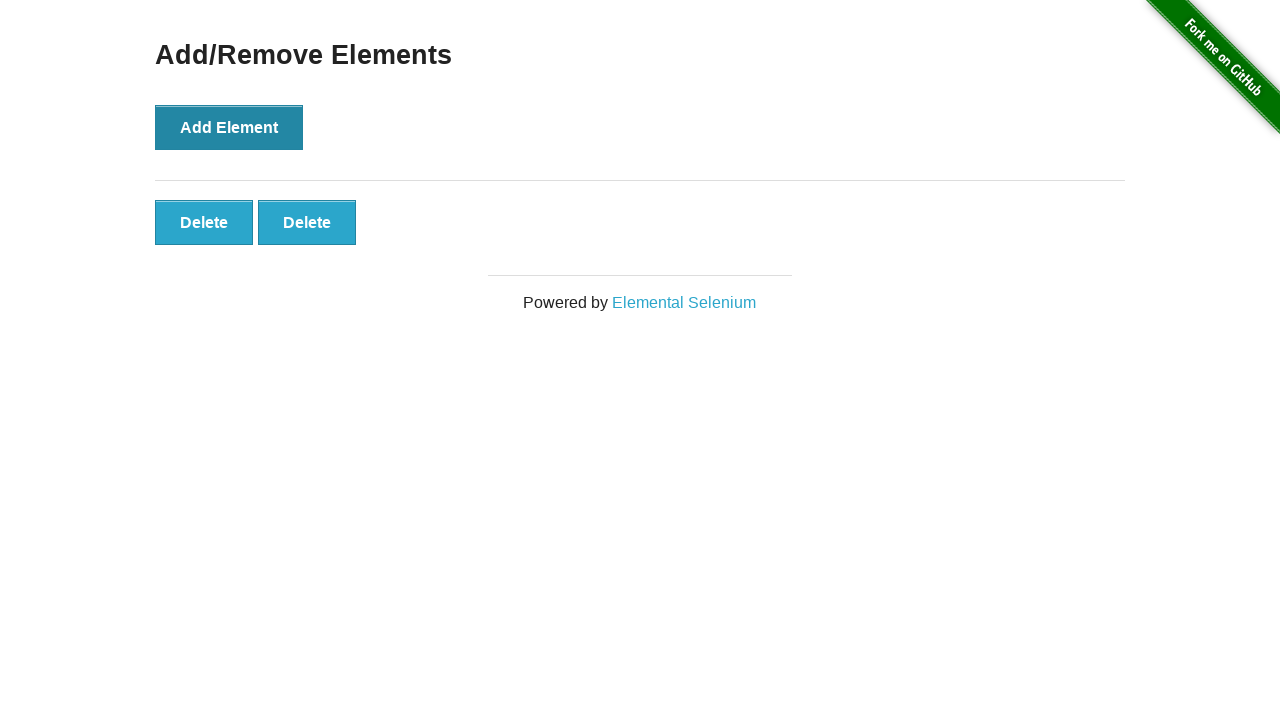

Clicked 'Add Element' button (iteration 3/100) at (229, 127) on button[onclick='addElement()']
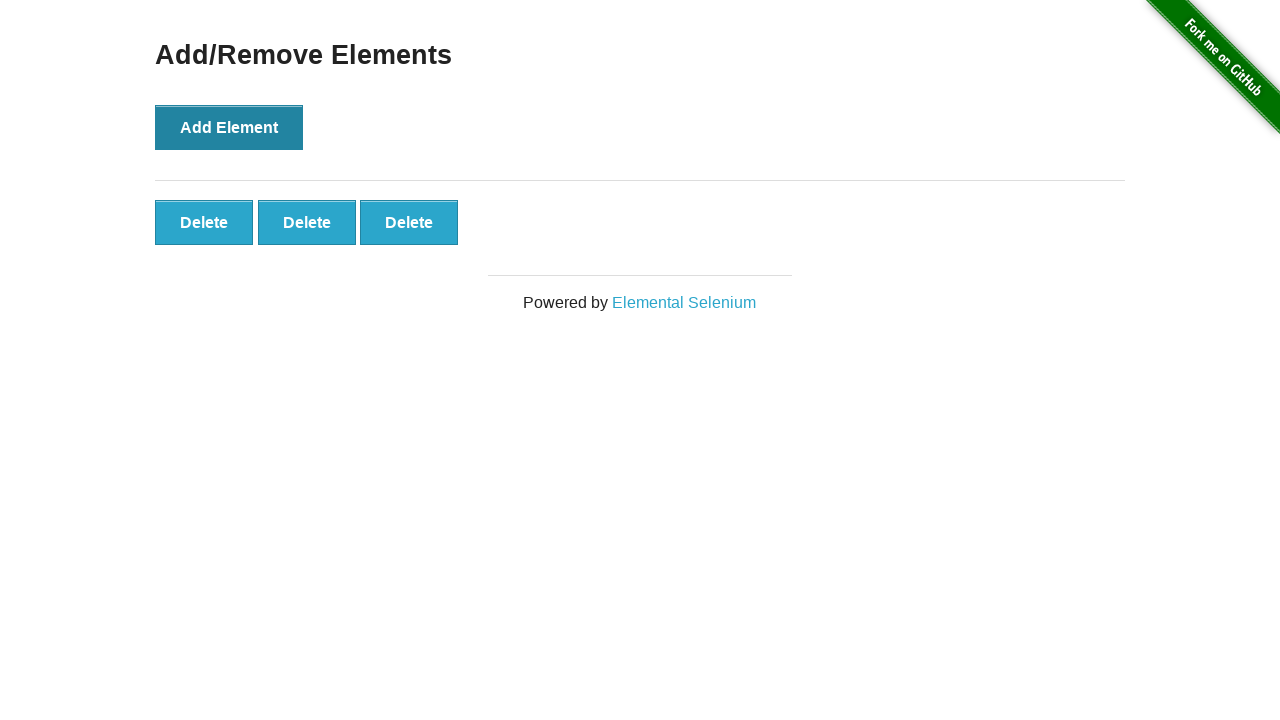

Clicked 'Add Element' button (iteration 4/100) at (229, 127) on button[onclick='addElement()']
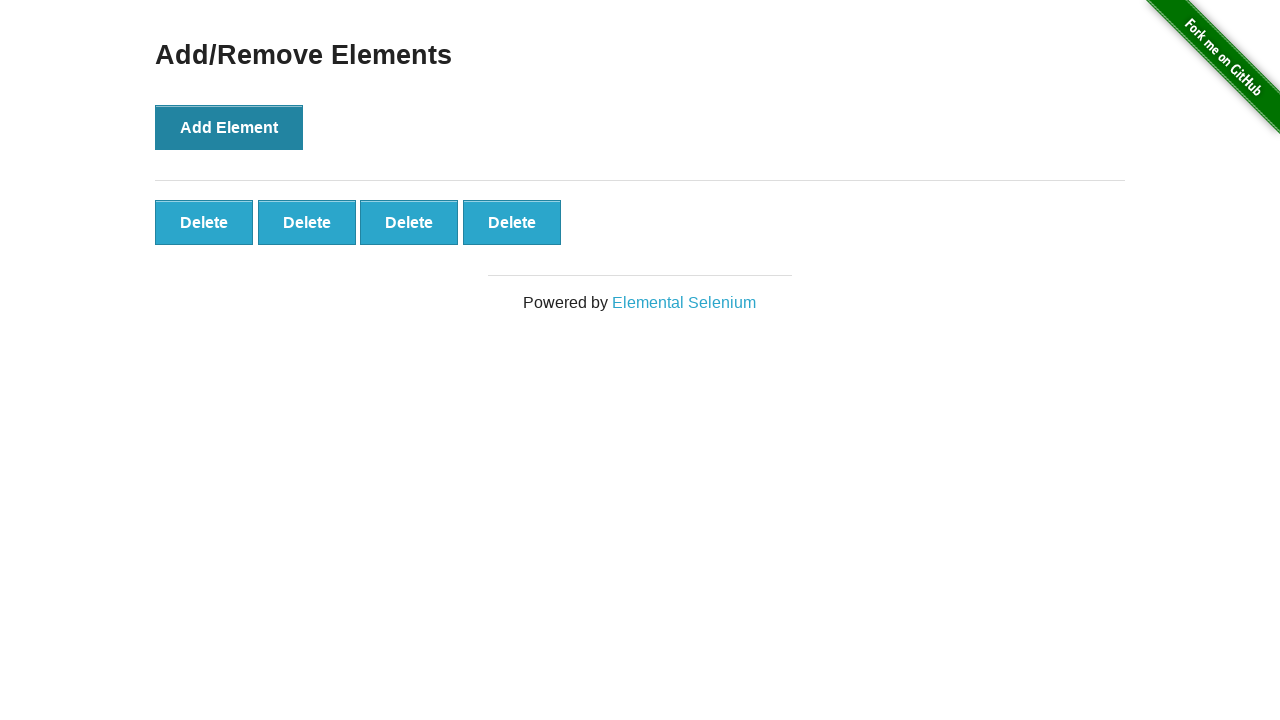

Clicked 'Add Element' button (iteration 5/100) at (229, 127) on button[onclick='addElement()']
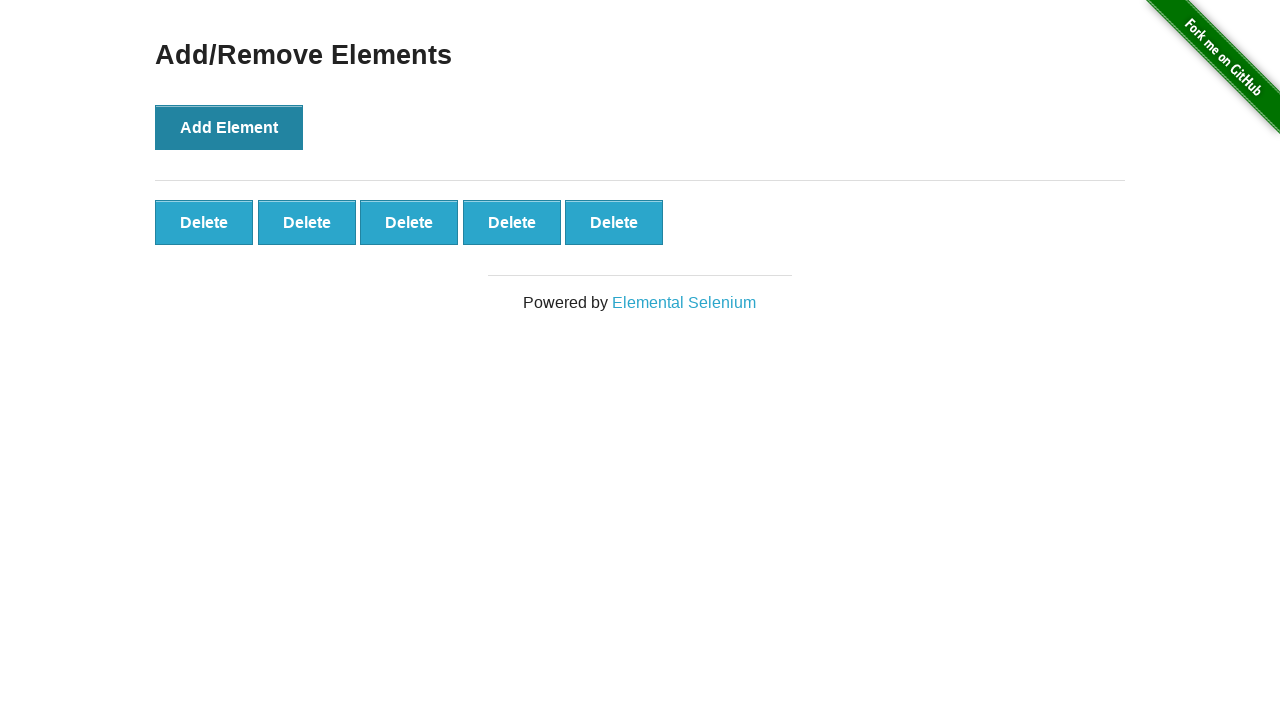

Clicked 'Add Element' button (iteration 6/100) at (229, 127) on button[onclick='addElement()']
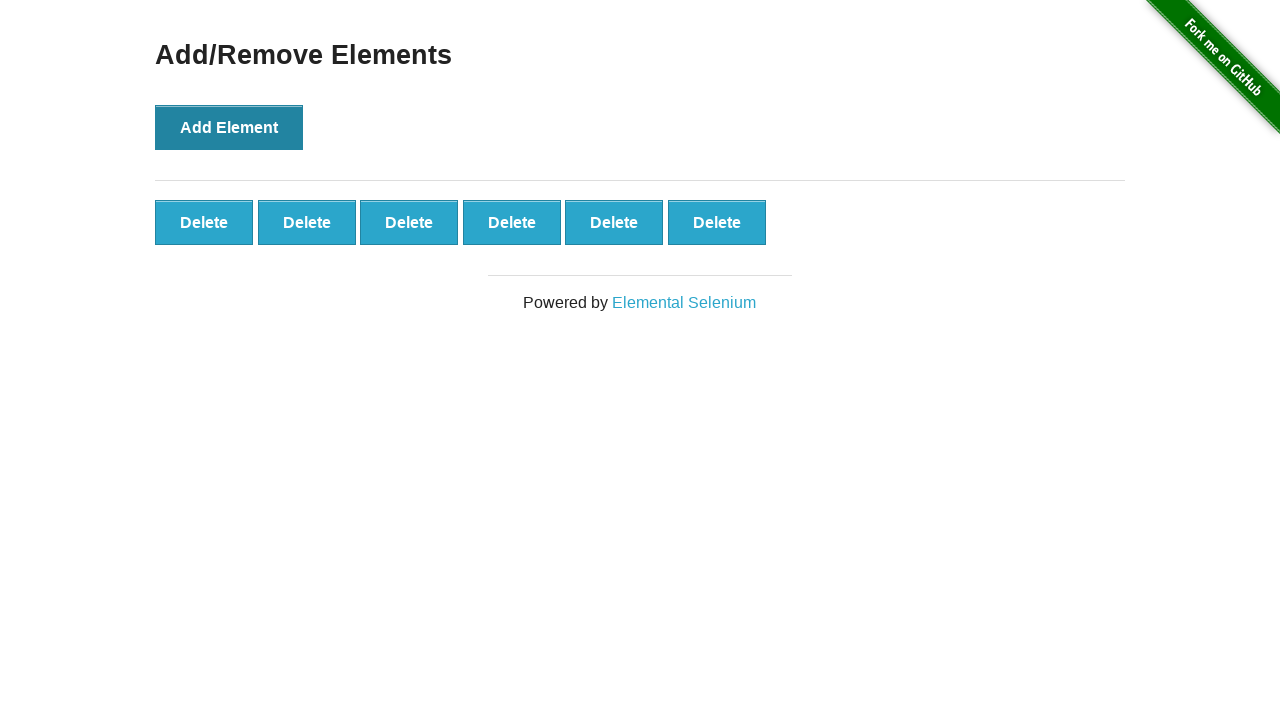

Clicked 'Add Element' button (iteration 7/100) at (229, 127) on button[onclick='addElement()']
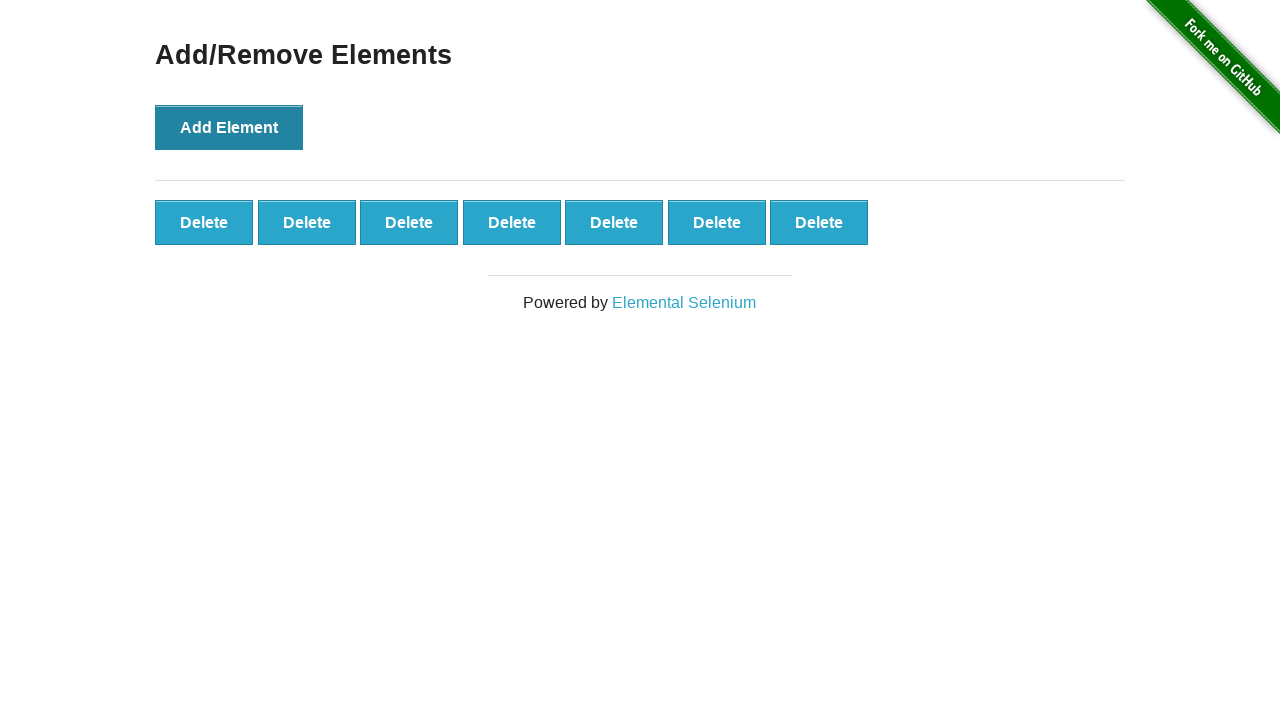

Clicked 'Add Element' button (iteration 8/100) at (229, 127) on button[onclick='addElement()']
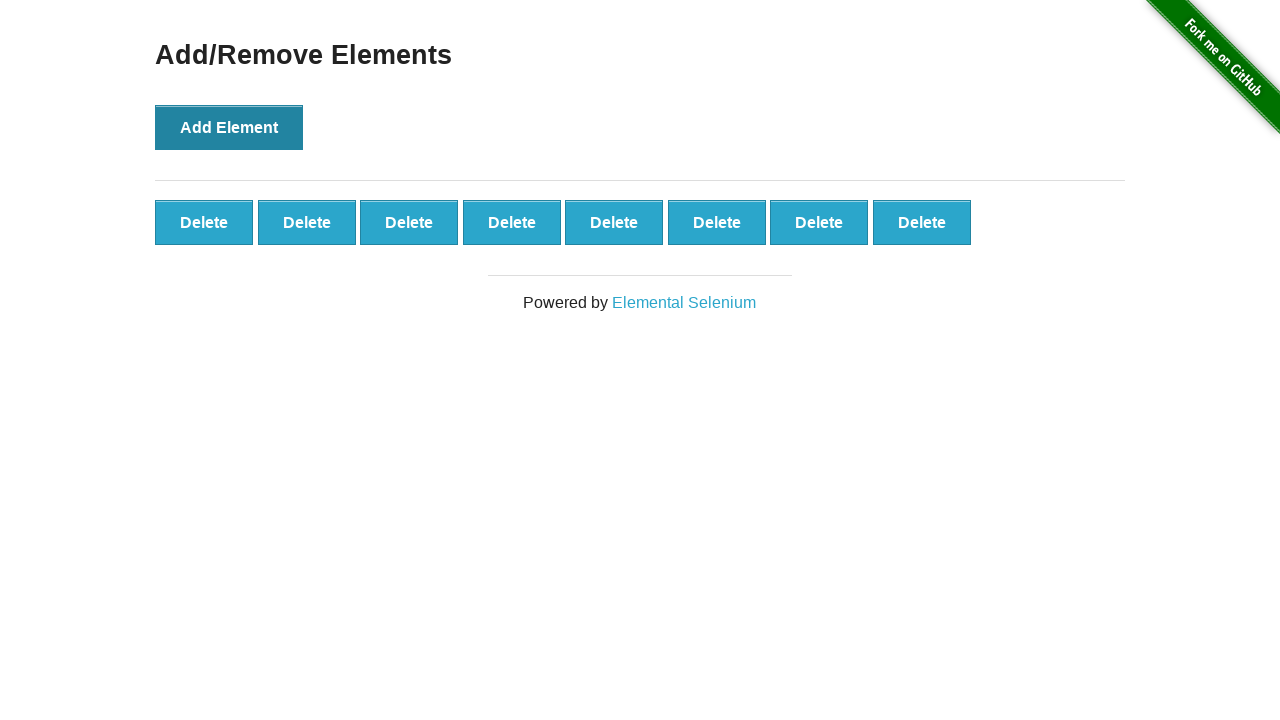

Clicked 'Add Element' button (iteration 9/100) at (229, 127) on button[onclick='addElement()']
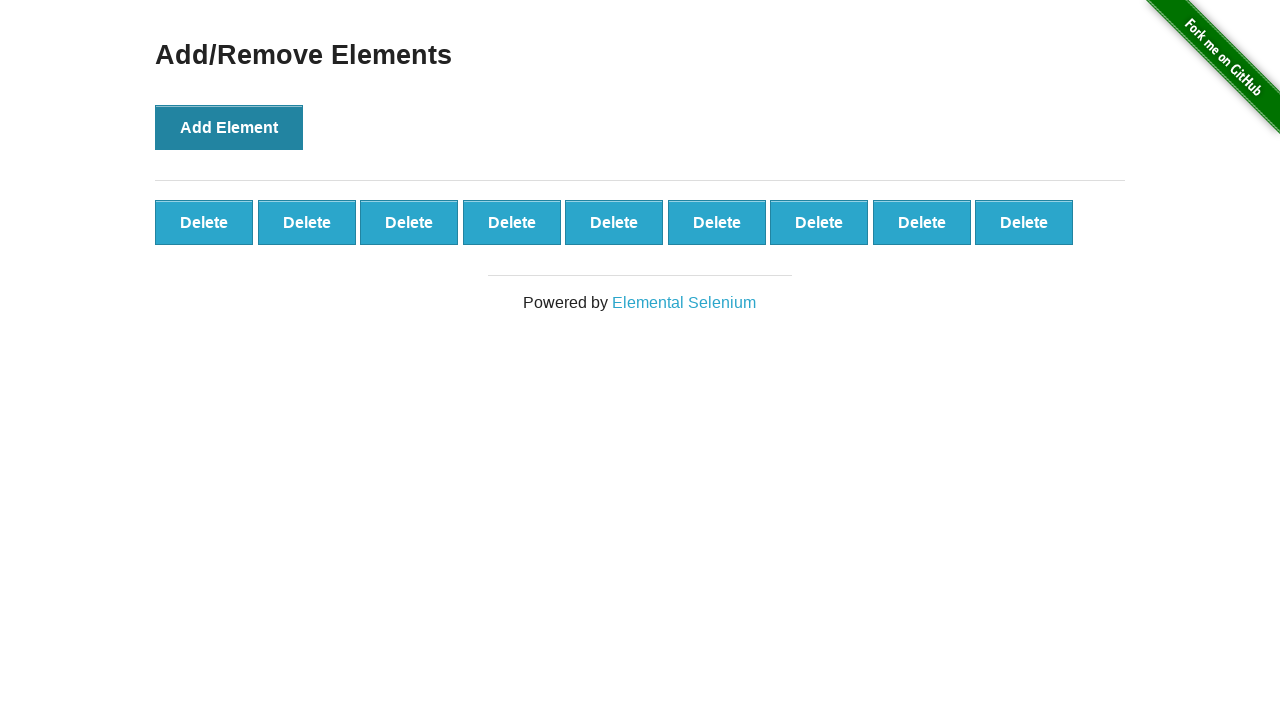

Clicked 'Add Element' button (iteration 10/100) at (229, 127) on button[onclick='addElement()']
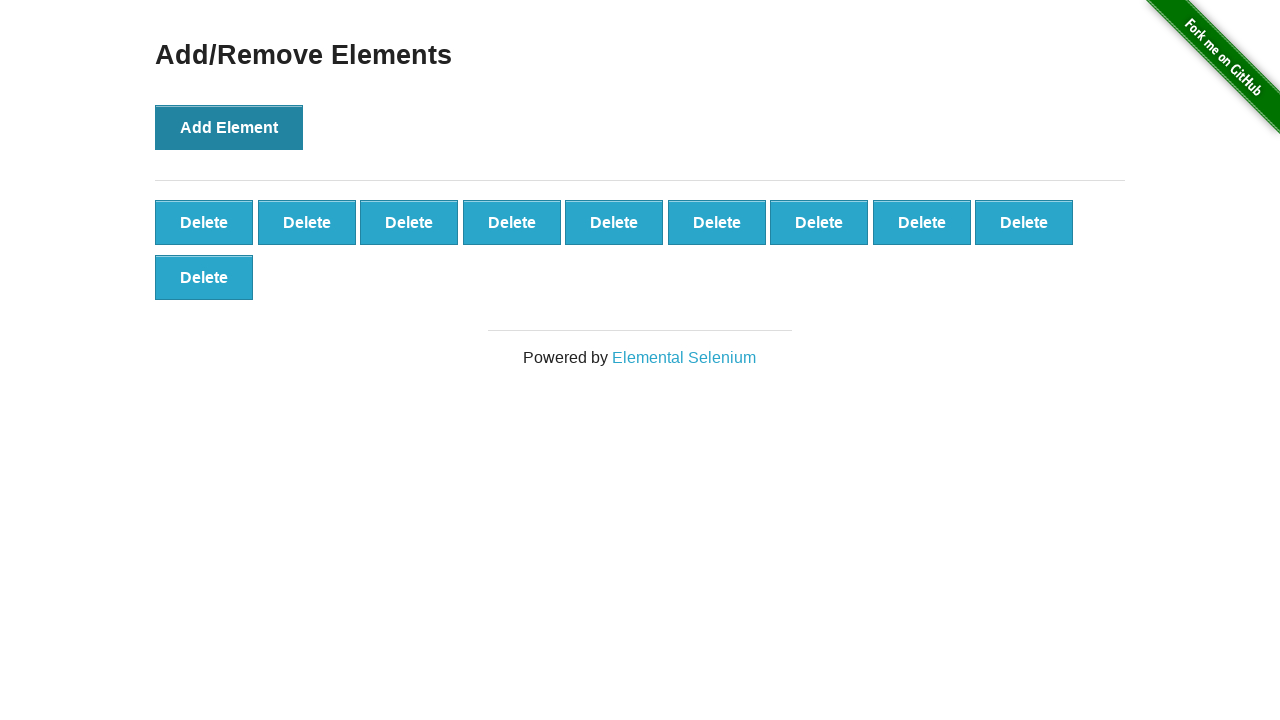

Clicked 'Add Element' button (iteration 11/100) at (229, 127) on button[onclick='addElement()']
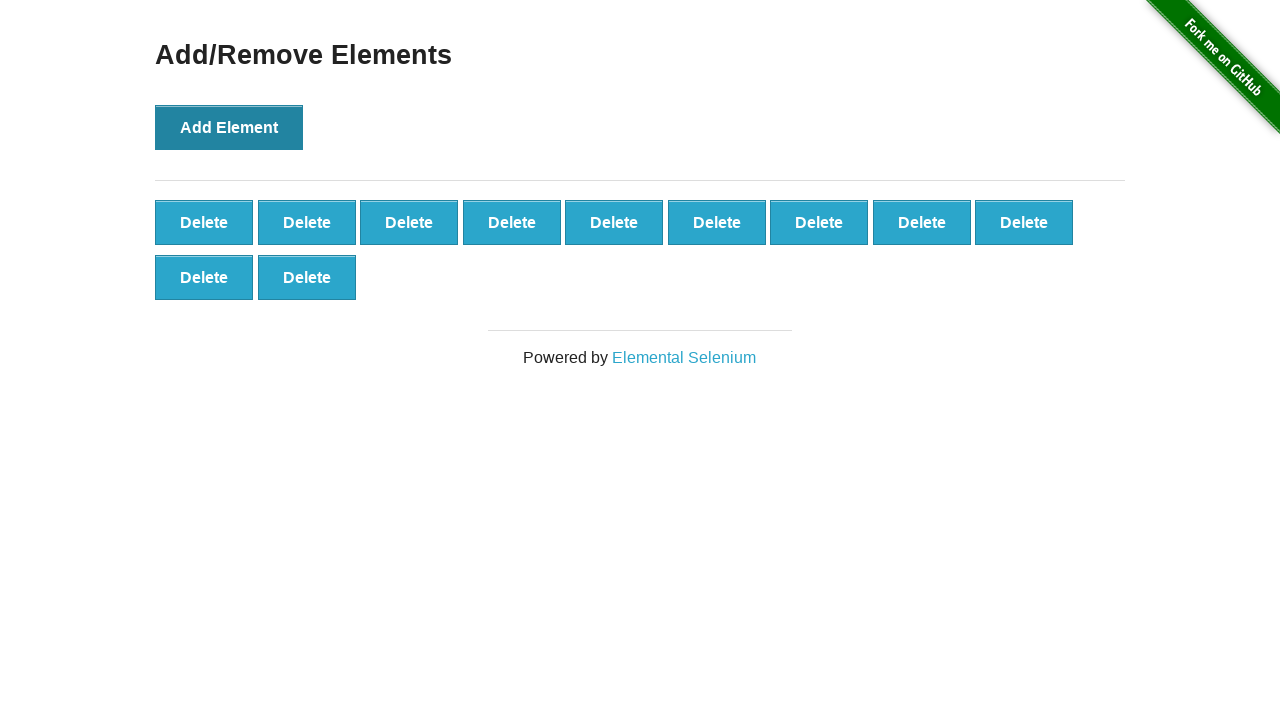

Clicked 'Add Element' button (iteration 12/100) at (229, 127) on button[onclick='addElement()']
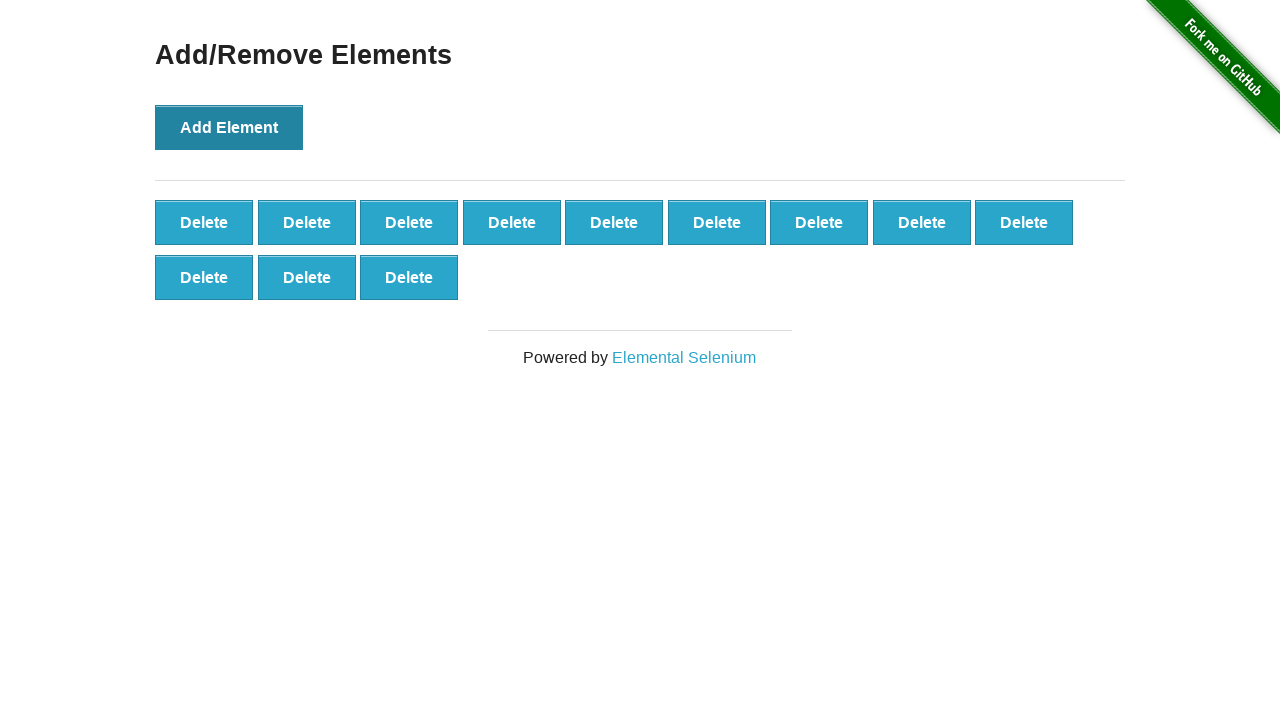

Clicked 'Add Element' button (iteration 13/100) at (229, 127) on button[onclick='addElement()']
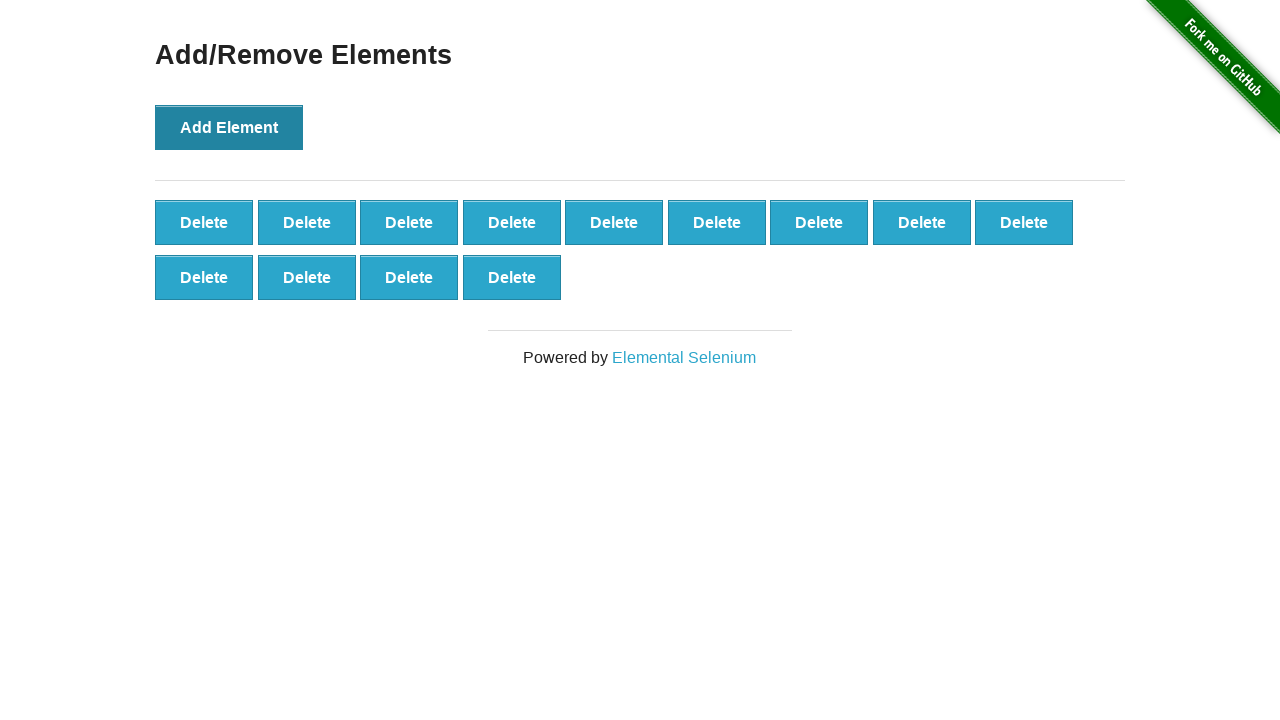

Clicked 'Add Element' button (iteration 14/100) at (229, 127) on button[onclick='addElement()']
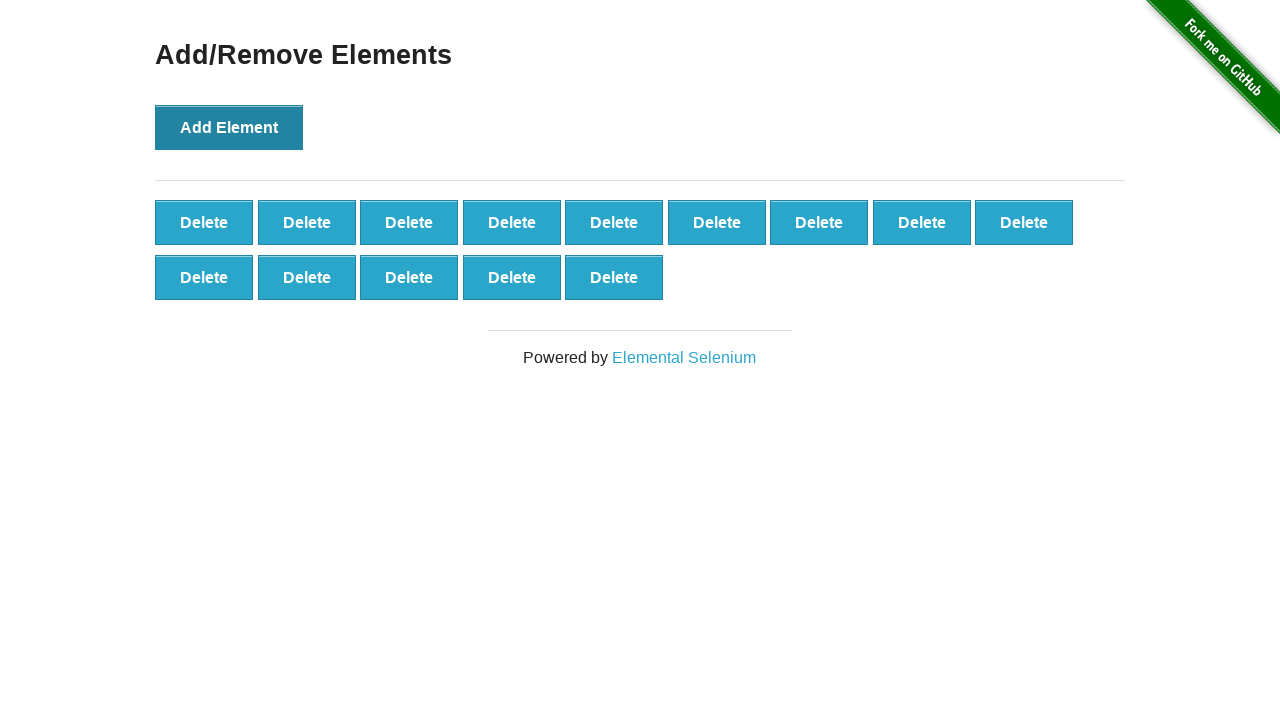

Clicked 'Add Element' button (iteration 15/100) at (229, 127) on button[onclick='addElement()']
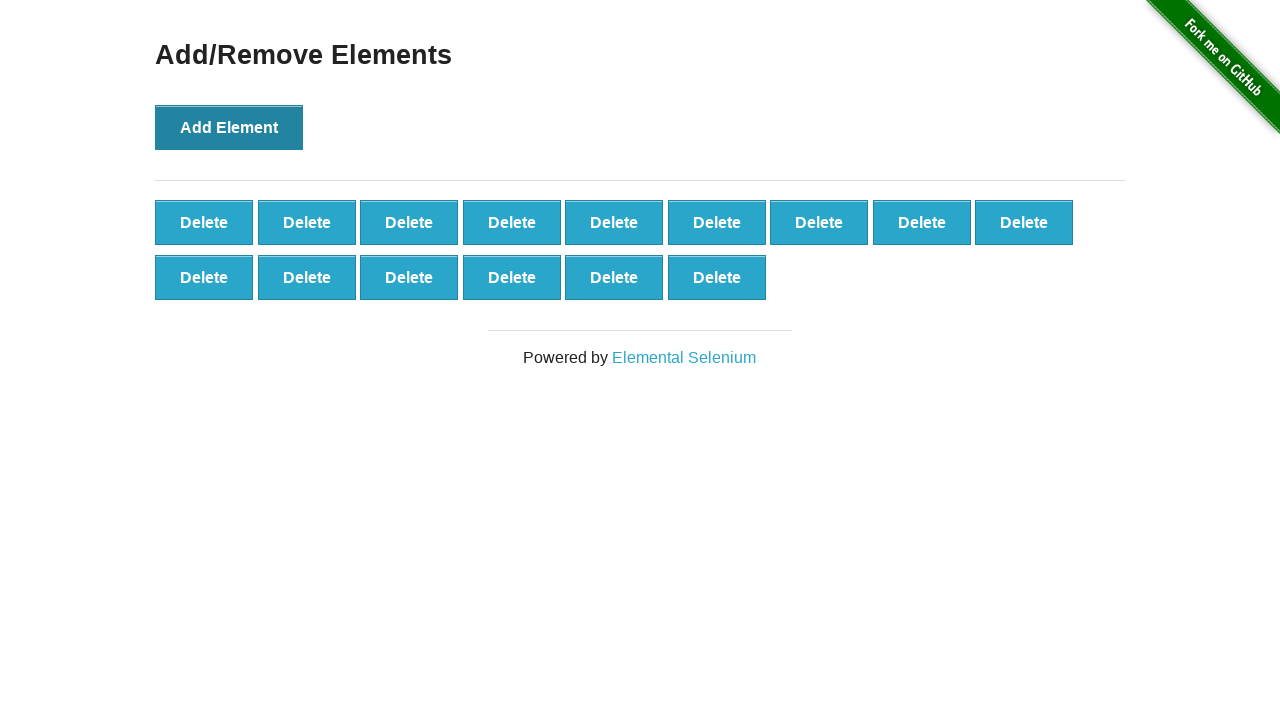

Clicked 'Add Element' button (iteration 16/100) at (229, 127) on button[onclick='addElement()']
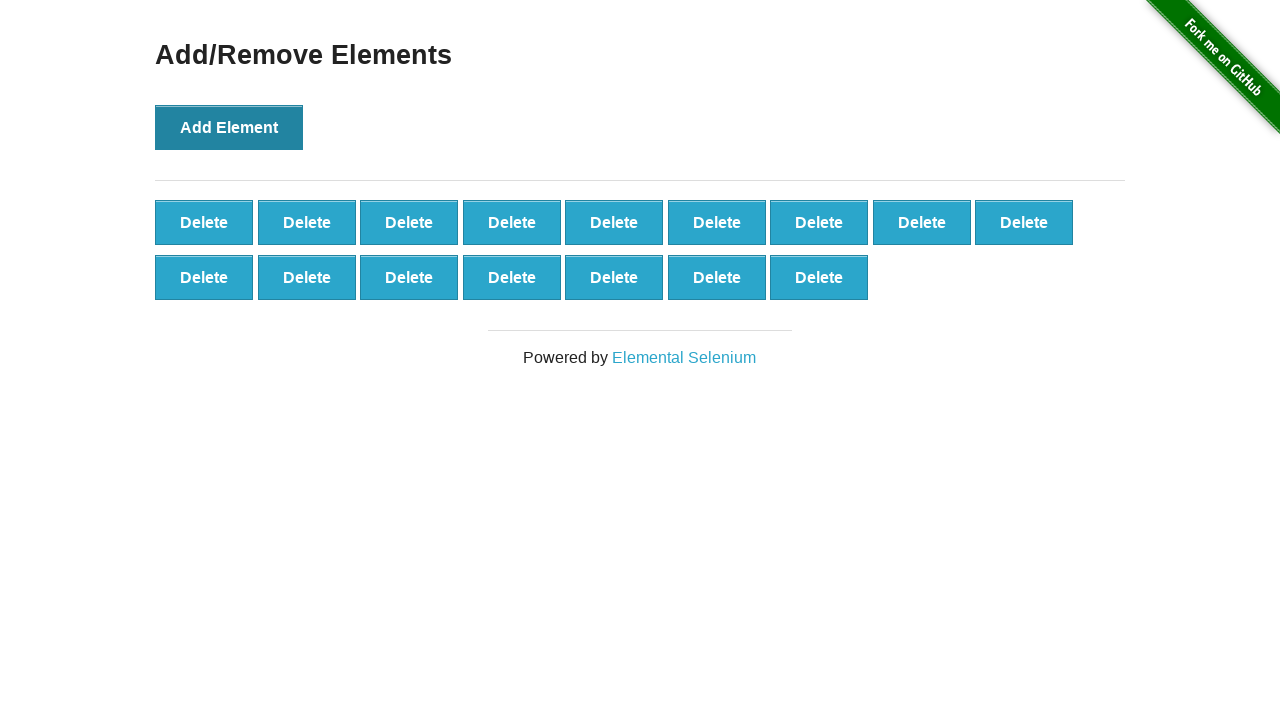

Clicked 'Add Element' button (iteration 17/100) at (229, 127) on button[onclick='addElement()']
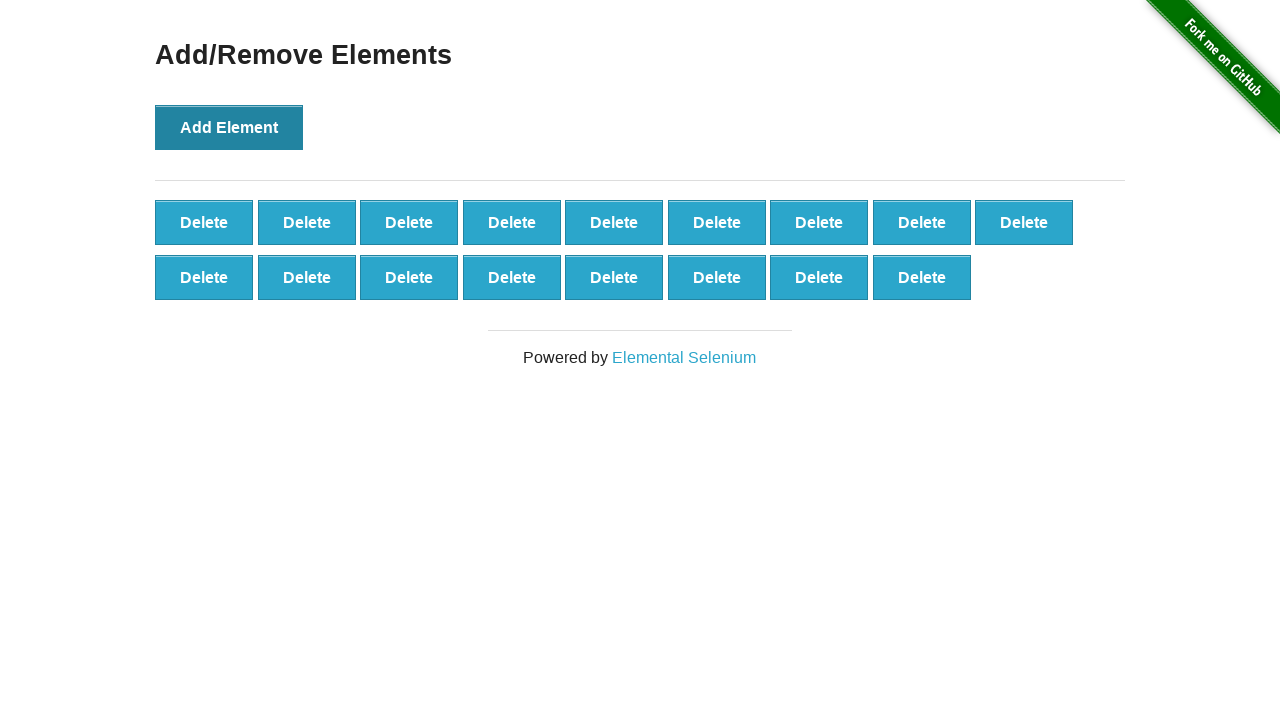

Clicked 'Add Element' button (iteration 18/100) at (229, 127) on button[onclick='addElement()']
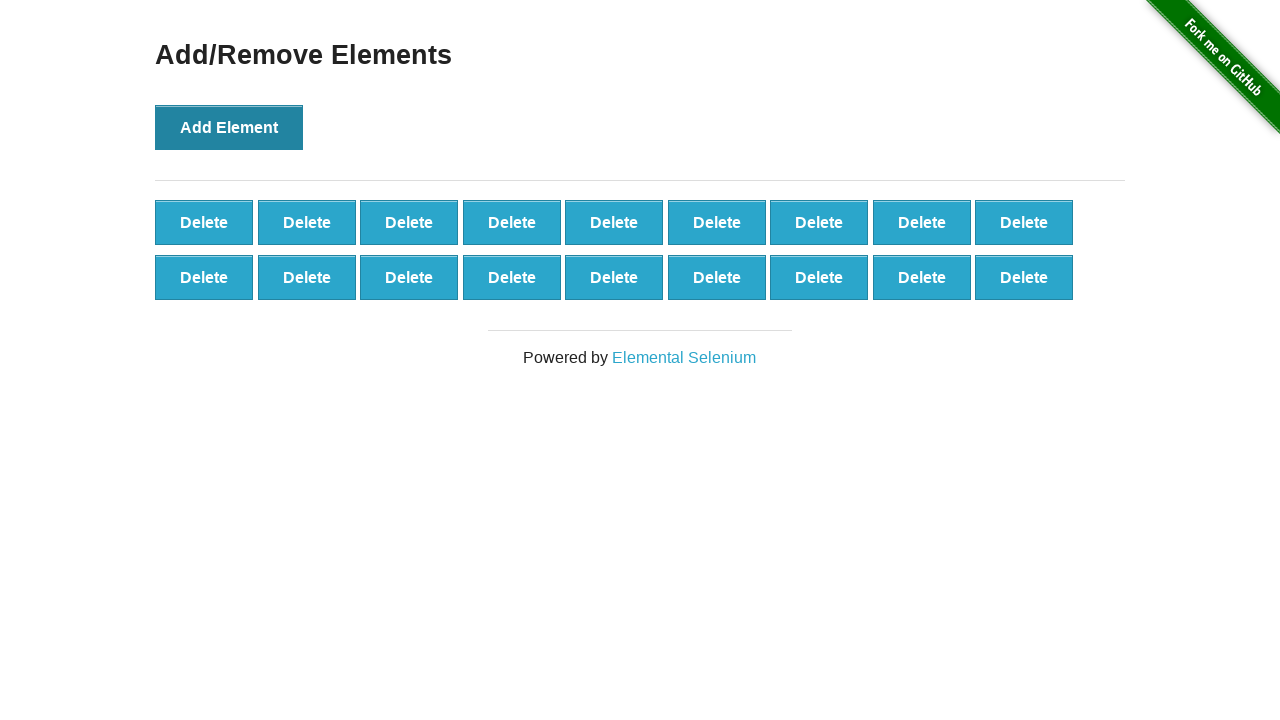

Clicked 'Add Element' button (iteration 19/100) at (229, 127) on button[onclick='addElement()']
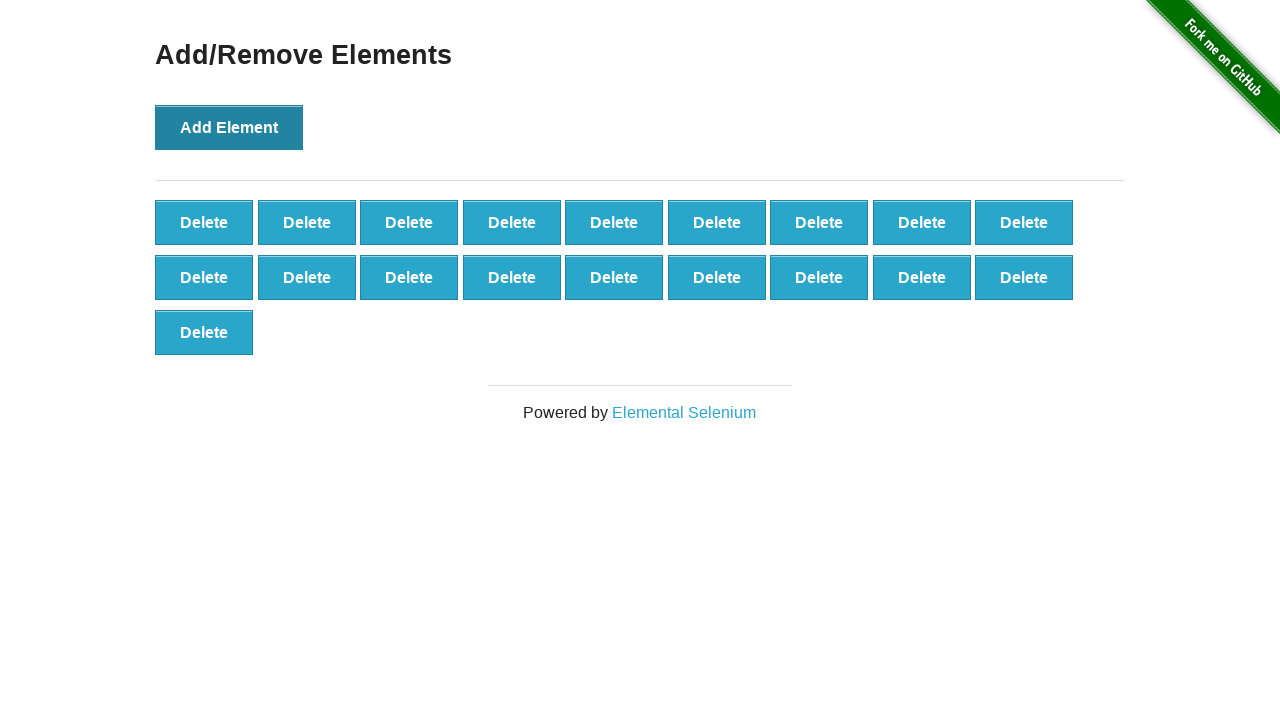

Clicked 'Add Element' button (iteration 20/100) at (229, 127) on button[onclick='addElement()']
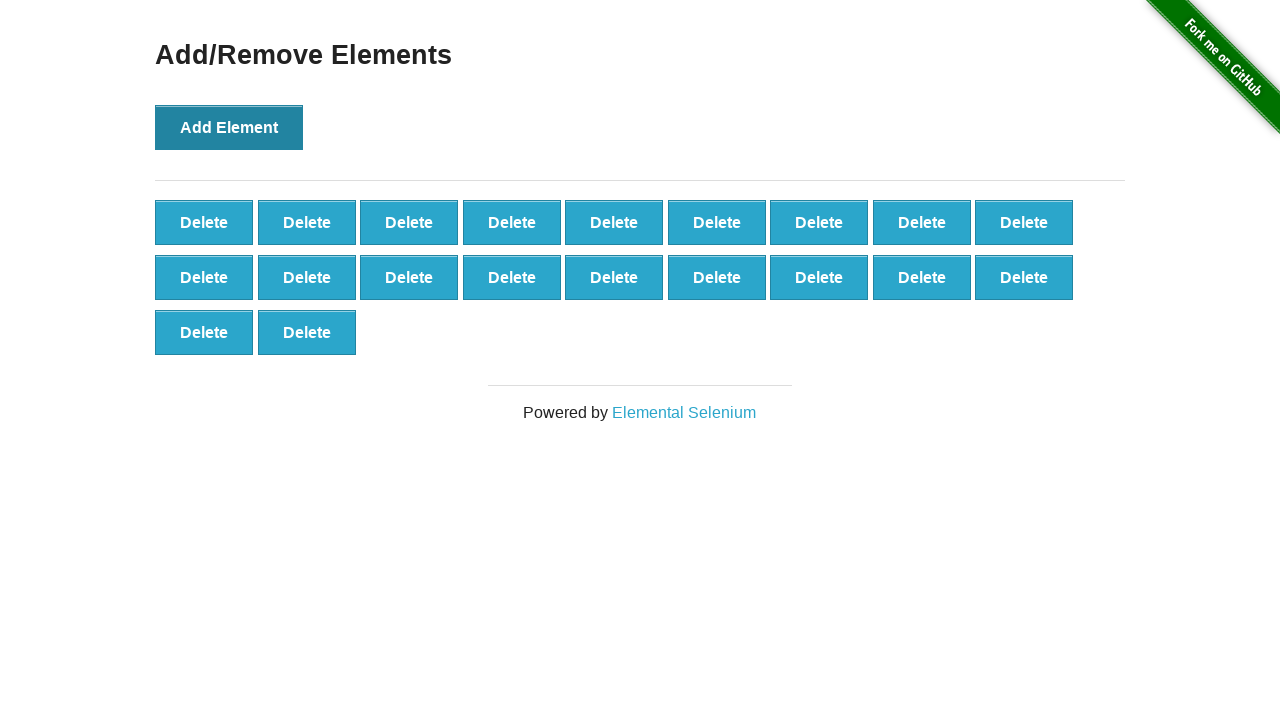

Clicked 'Add Element' button (iteration 21/100) at (229, 127) on button[onclick='addElement()']
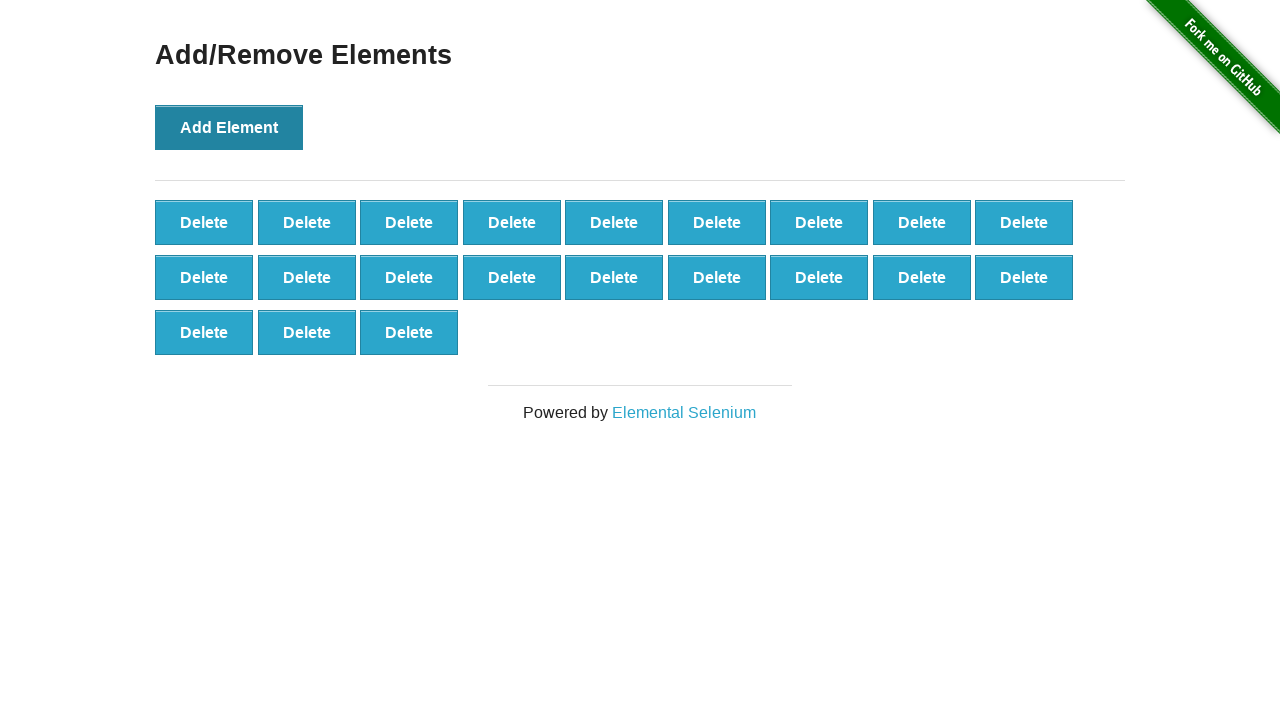

Clicked 'Add Element' button (iteration 22/100) at (229, 127) on button[onclick='addElement()']
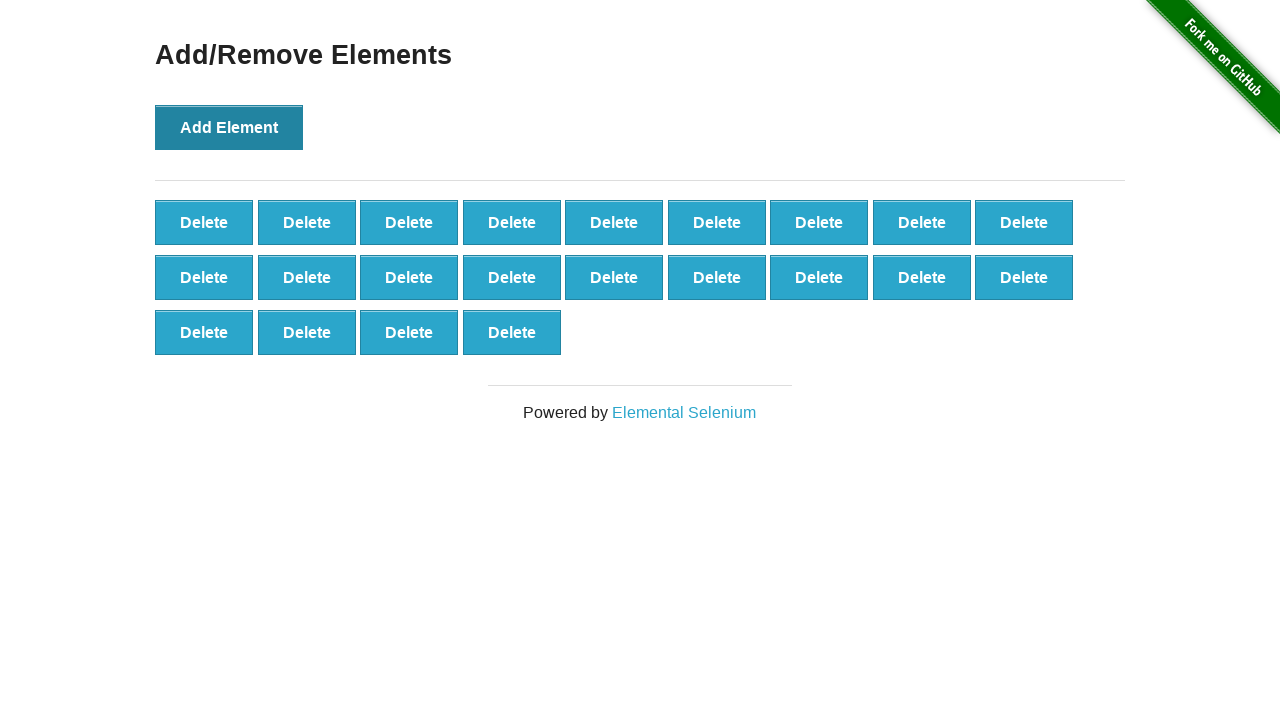

Clicked 'Add Element' button (iteration 23/100) at (229, 127) on button[onclick='addElement()']
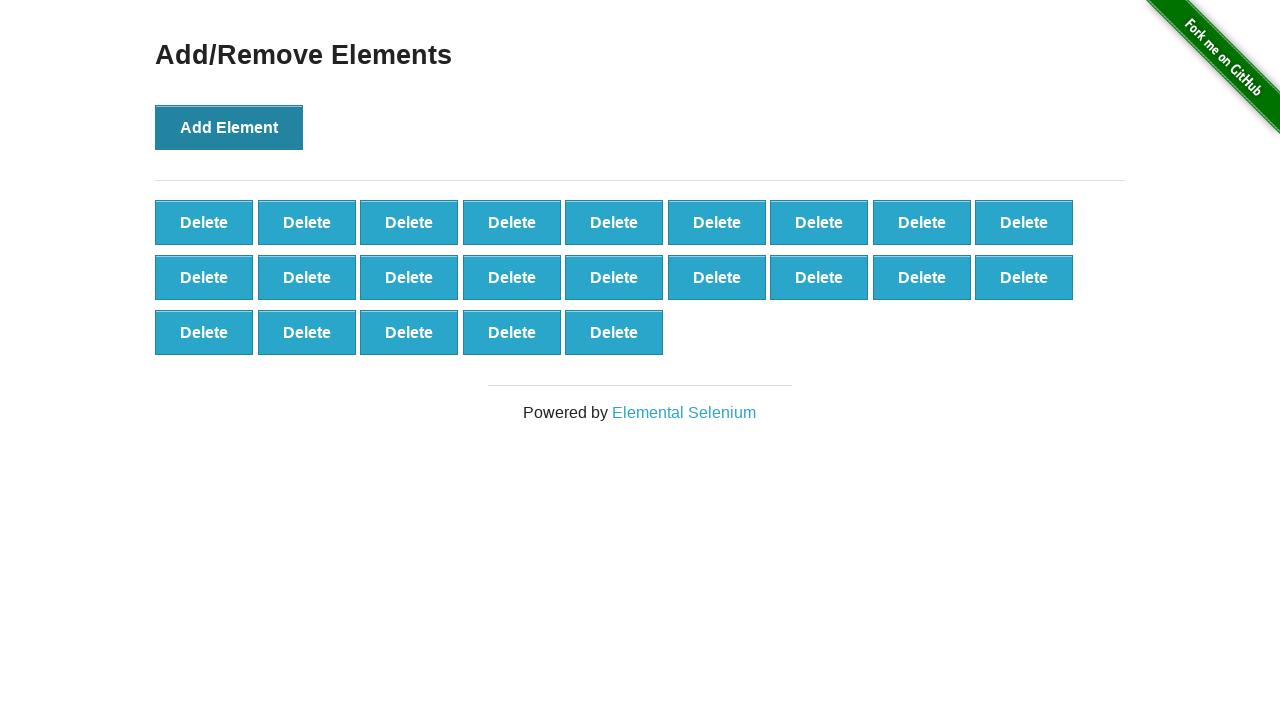

Clicked 'Add Element' button (iteration 24/100) at (229, 127) on button[onclick='addElement()']
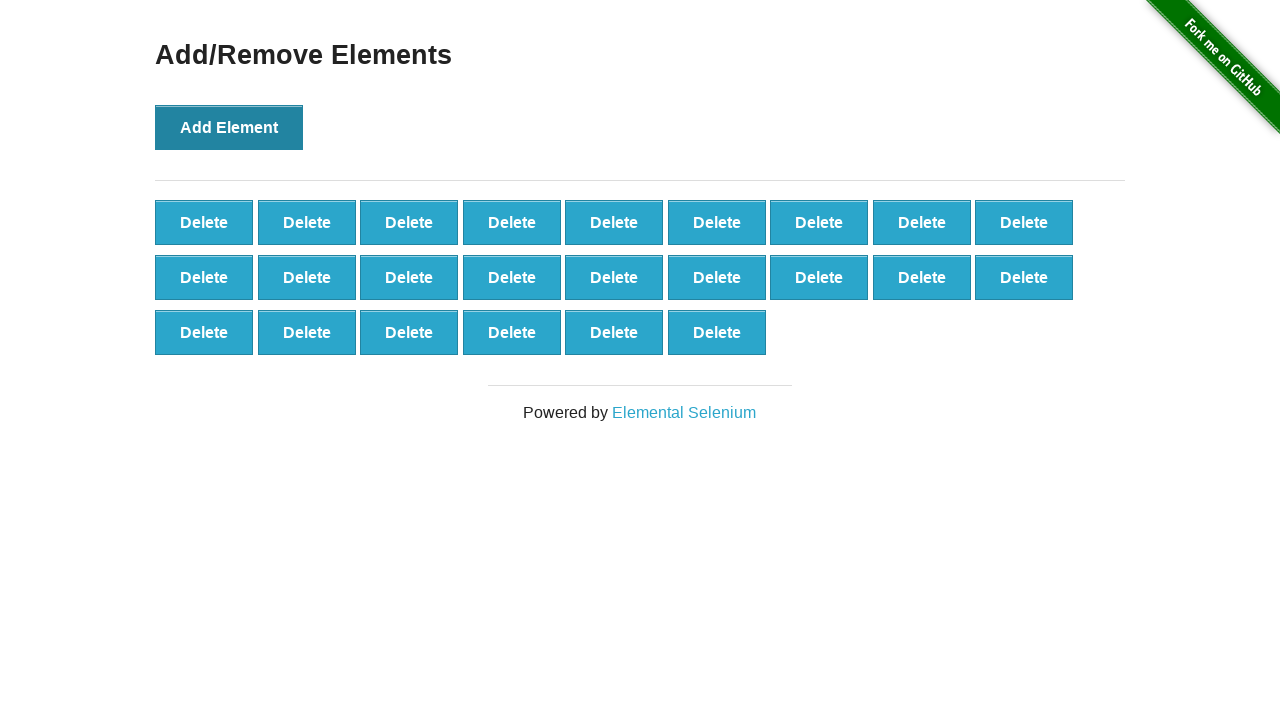

Clicked 'Add Element' button (iteration 25/100) at (229, 127) on button[onclick='addElement()']
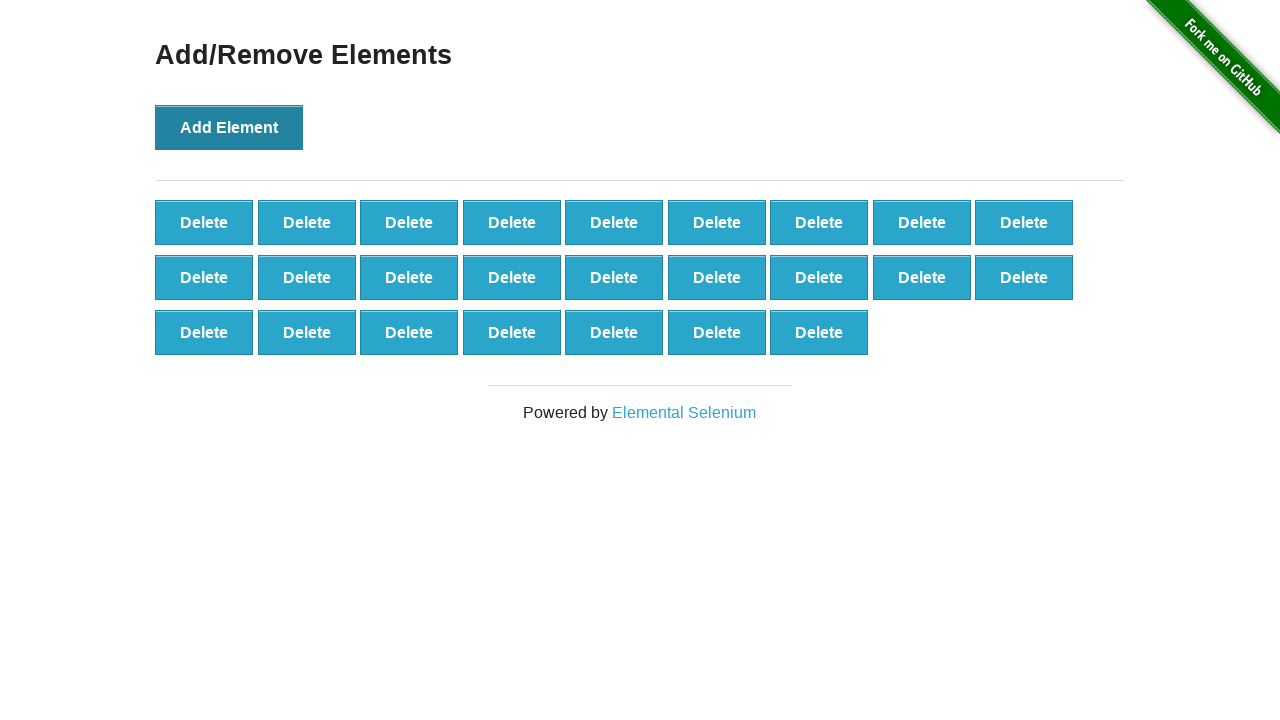

Clicked 'Add Element' button (iteration 26/100) at (229, 127) on button[onclick='addElement()']
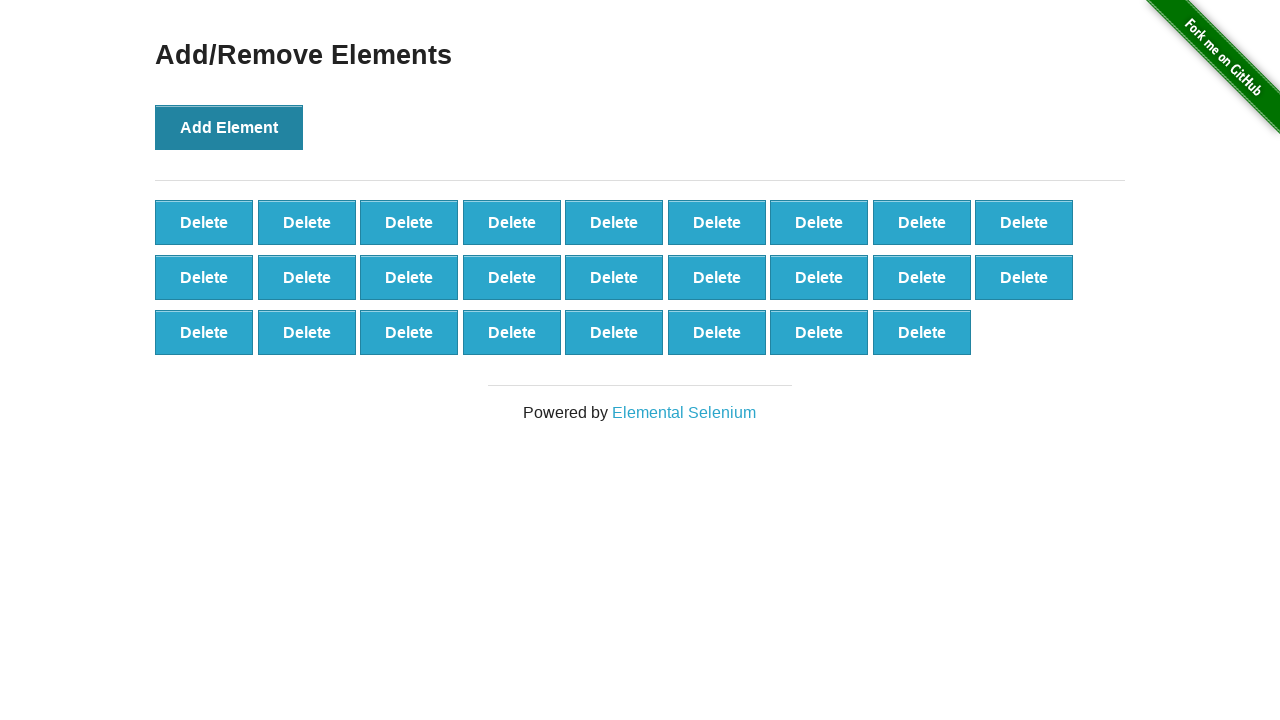

Clicked 'Add Element' button (iteration 27/100) at (229, 127) on button[onclick='addElement()']
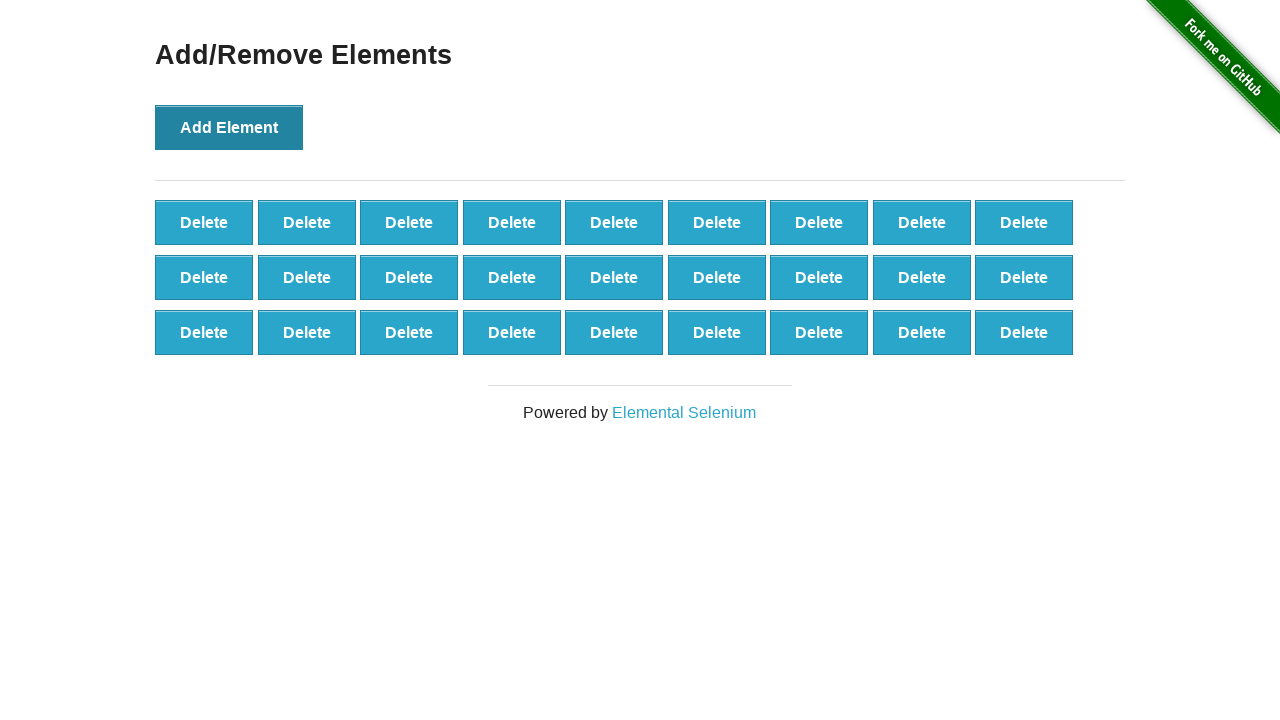

Clicked 'Add Element' button (iteration 28/100) at (229, 127) on button[onclick='addElement()']
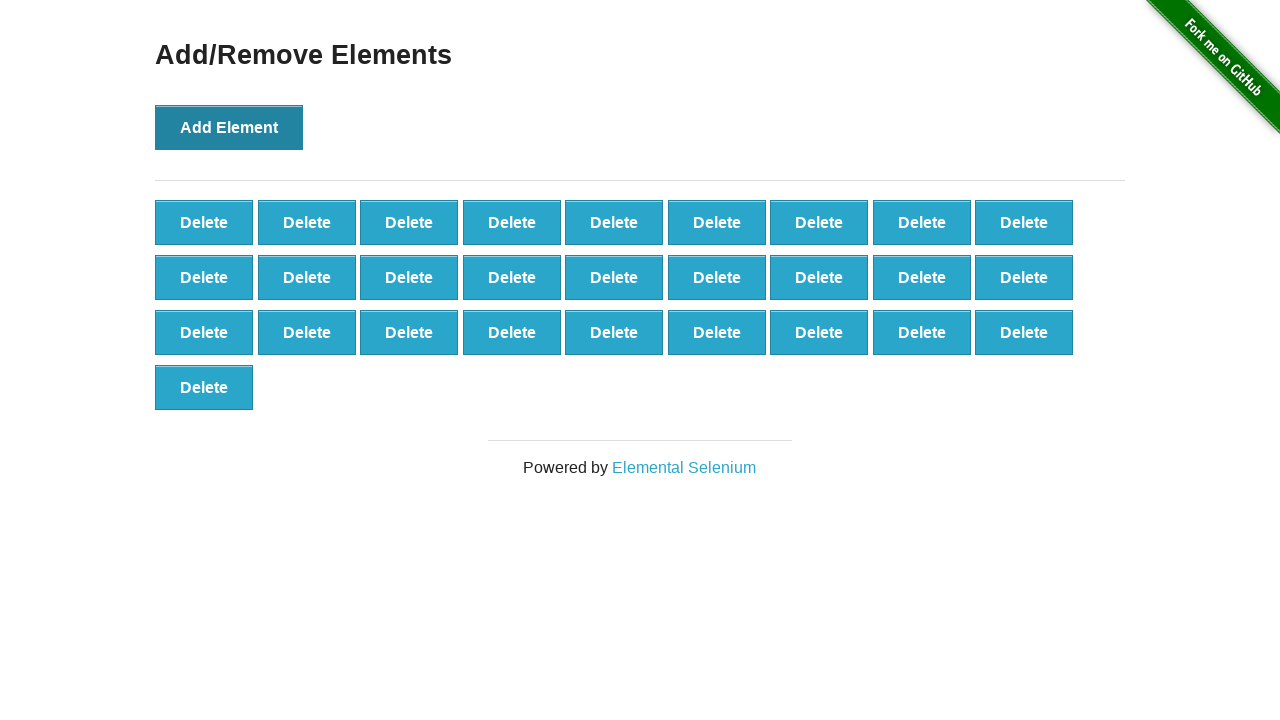

Clicked 'Add Element' button (iteration 29/100) at (229, 127) on button[onclick='addElement()']
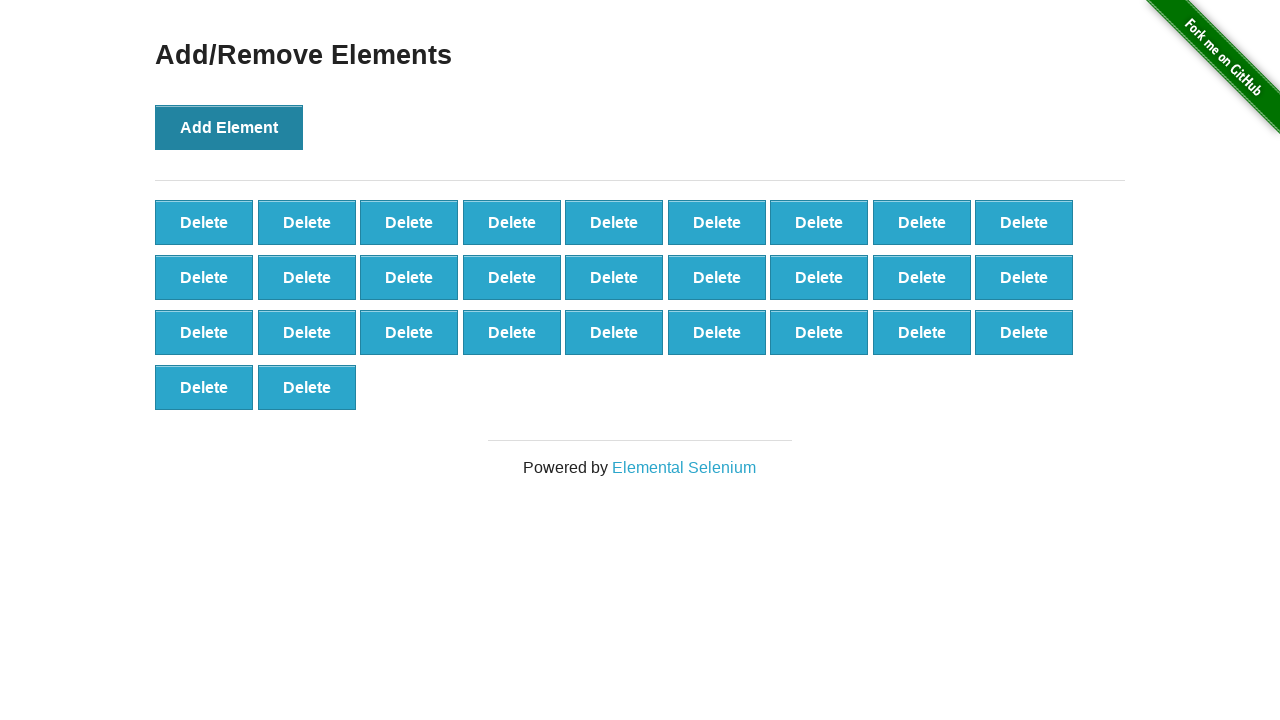

Clicked 'Add Element' button (iteration 30/100) at (229, 127) on button[onclick='addElement()']
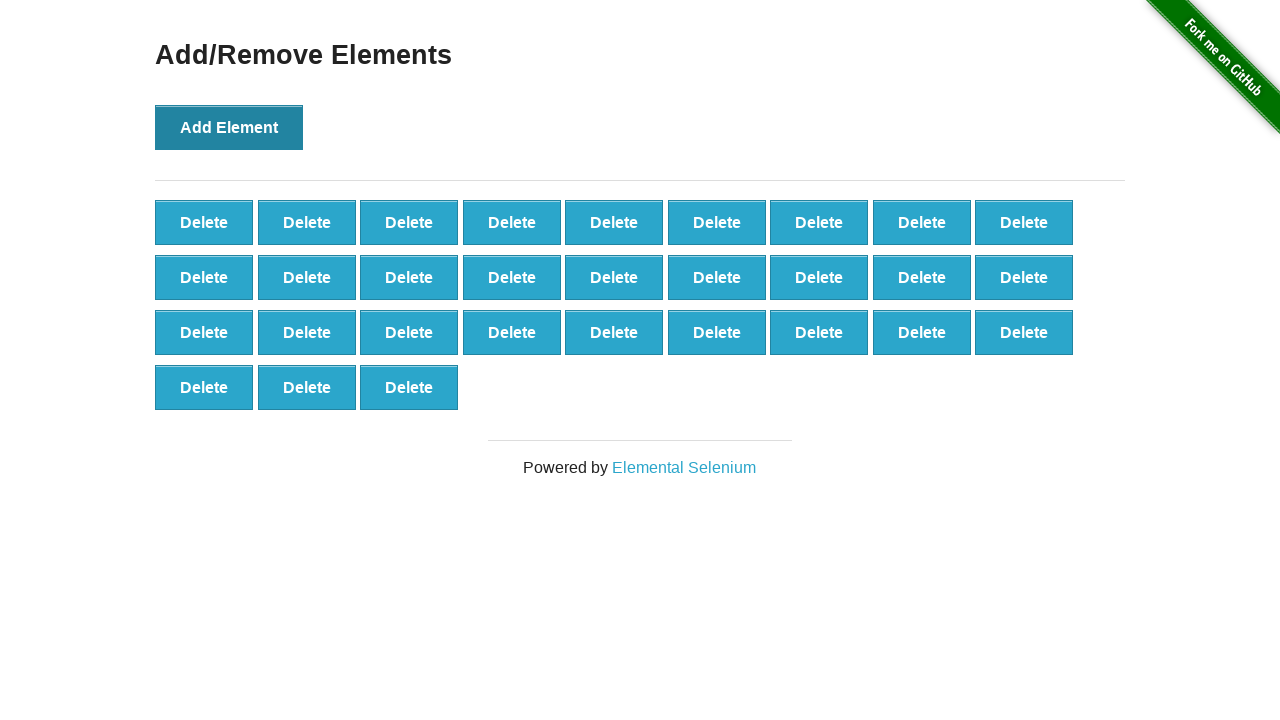

Clicked 'Add Element' button (iteration 31/100) at (229, 127) on button[onclick='addElement()']
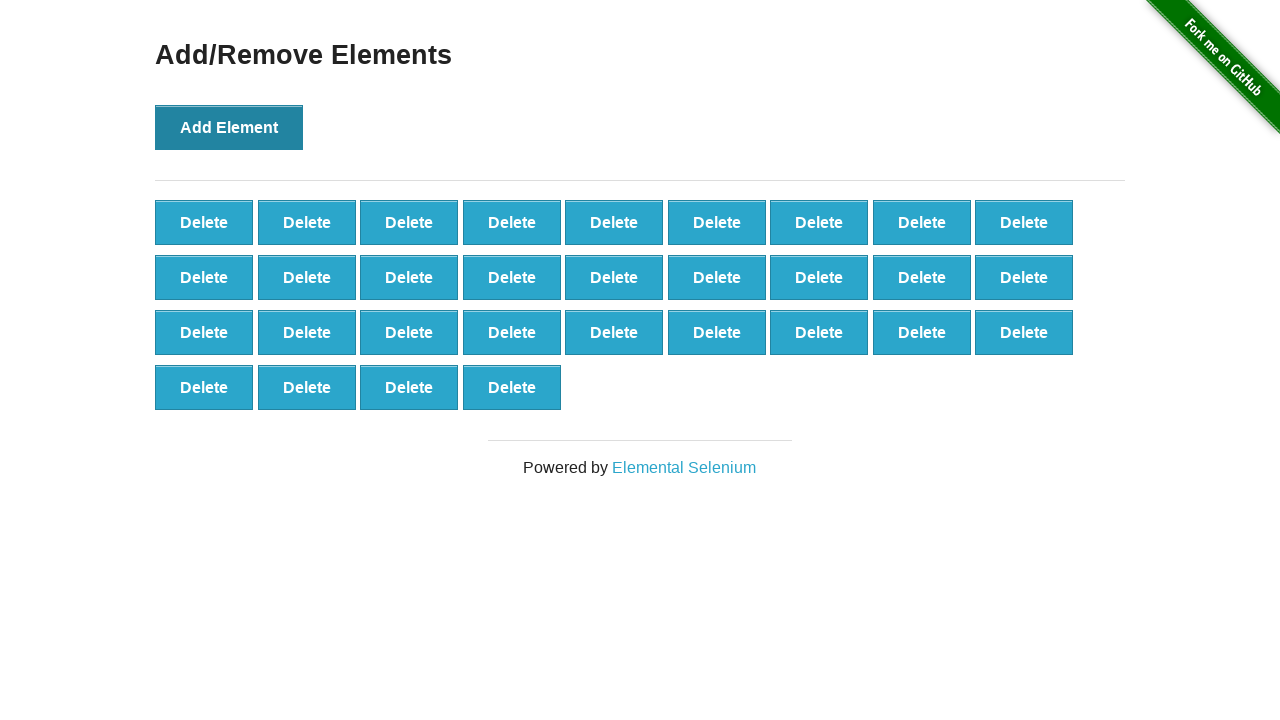

Clicked 'Add Element' button (iteration 32/100) at (229, 127) on button[onclick='addElement()']
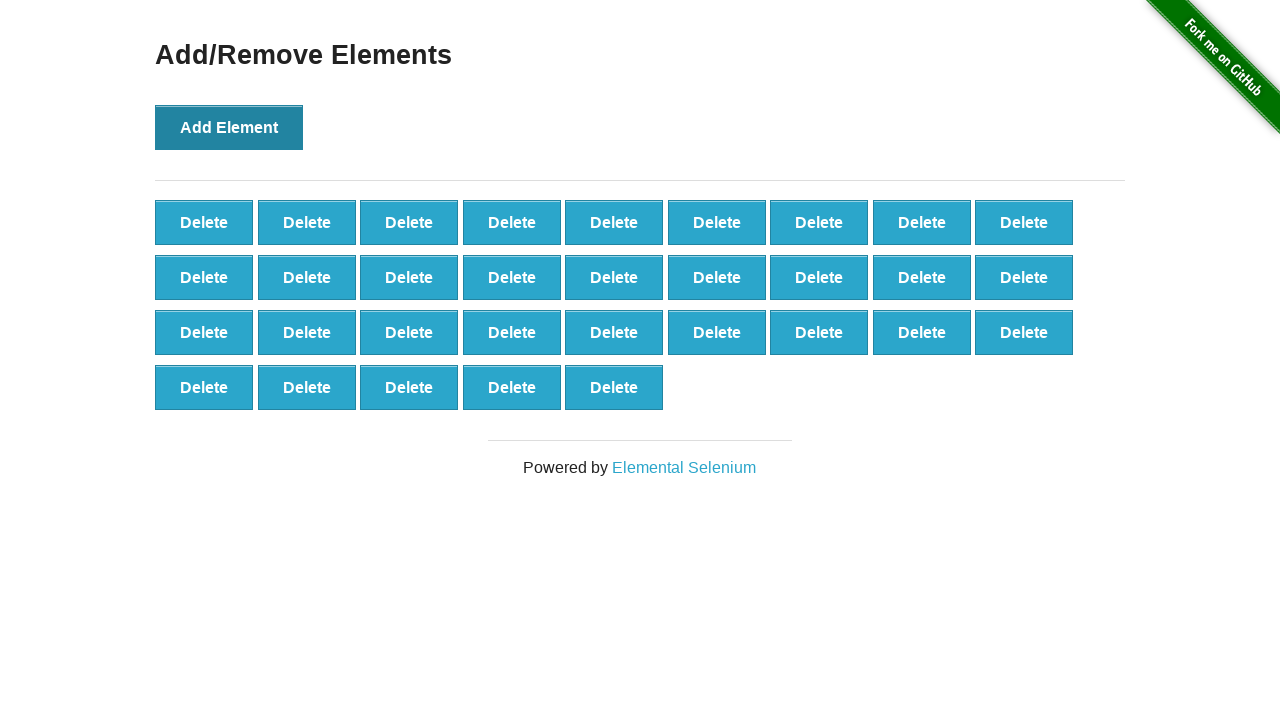

Clicked 'Add Element' button (iteration 33/100) at (229, 127) on button[onclick='addElement()']
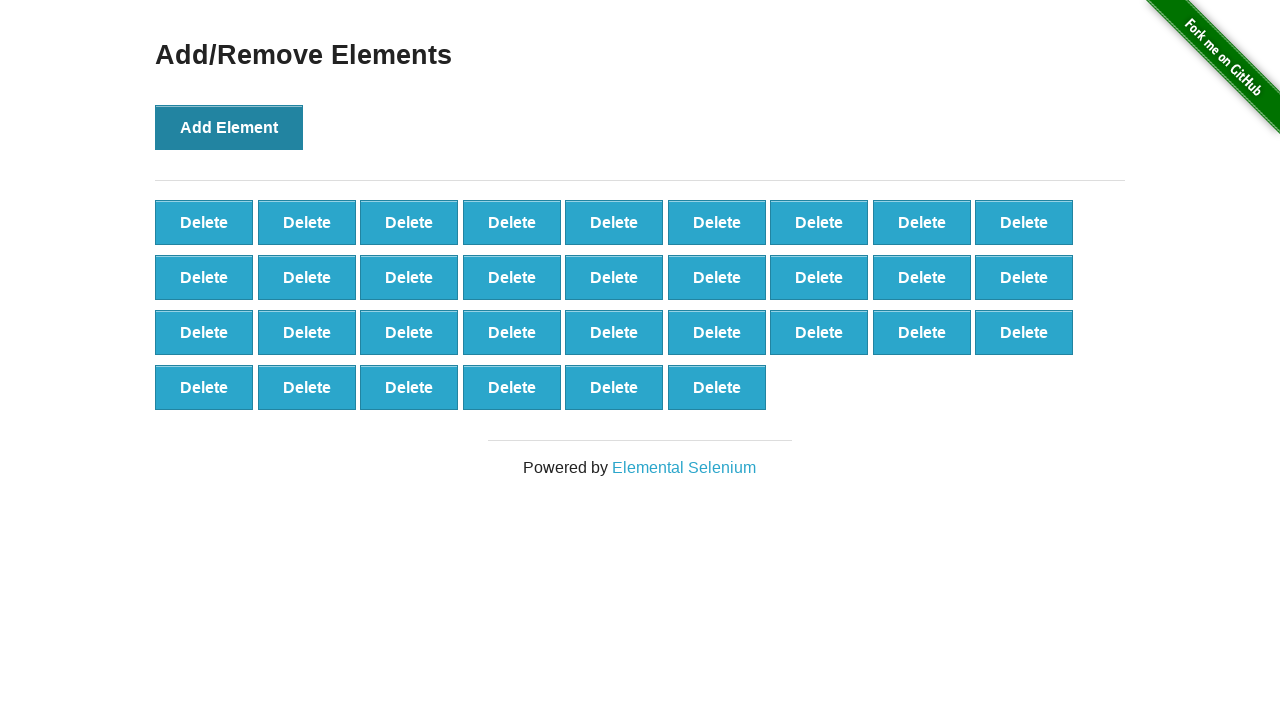

Clicked 'Add Element' button (iteration 34/100) at (229, 127) on button[onclick='addElement()']
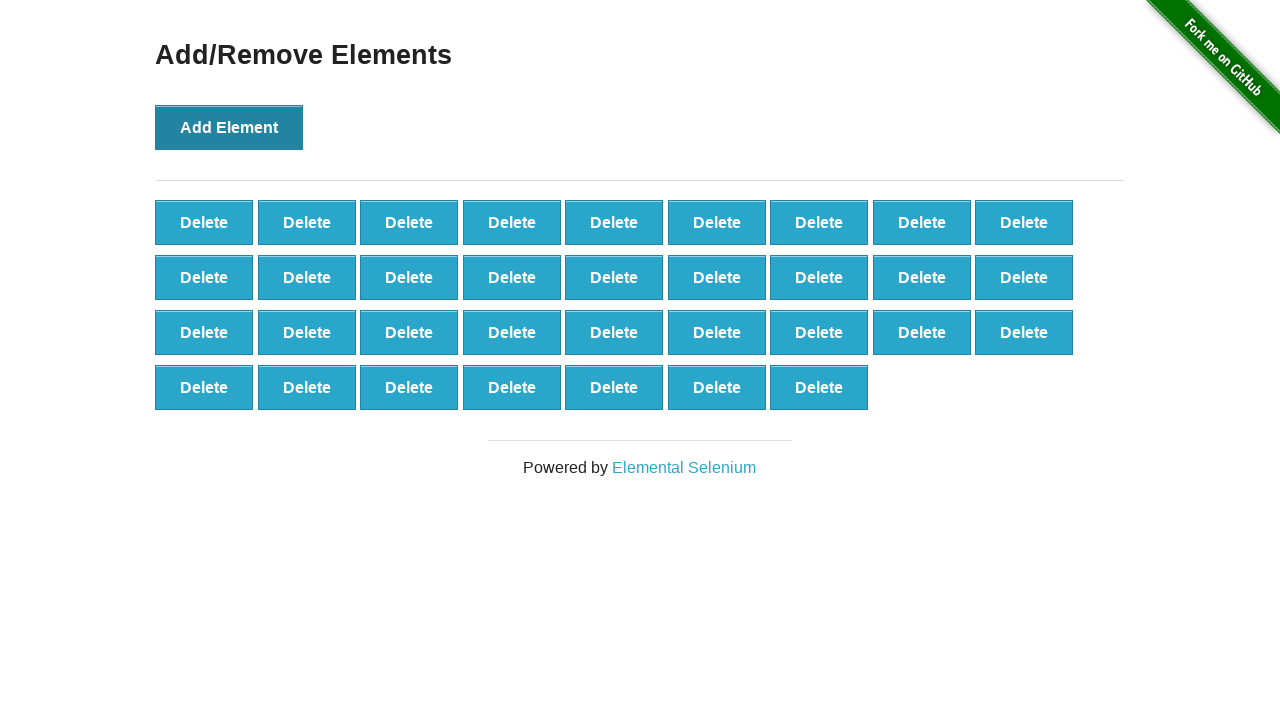

Clicked 'Add Element' button (iteration 35/100) at (229, 127) on button[onclick='addElement()']
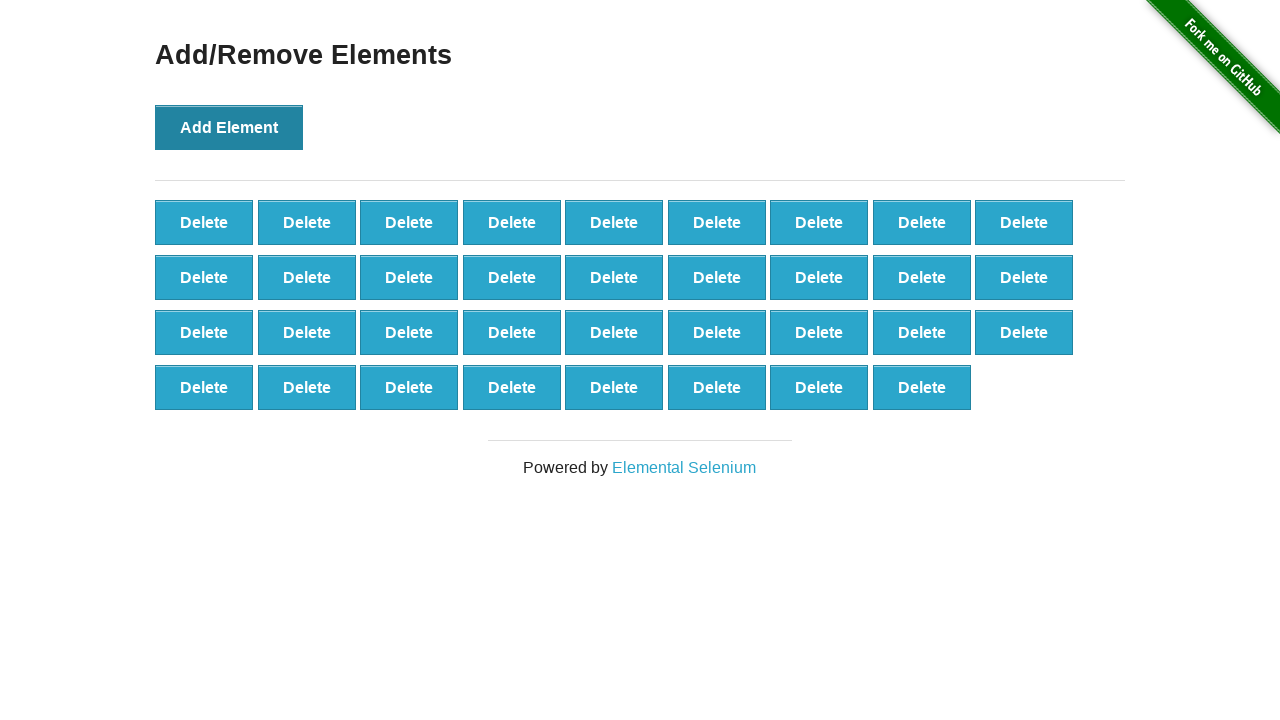

Clicked 'Add Element' button (iteration 36/100) at (229, 127) on button[onclick='addElement()']
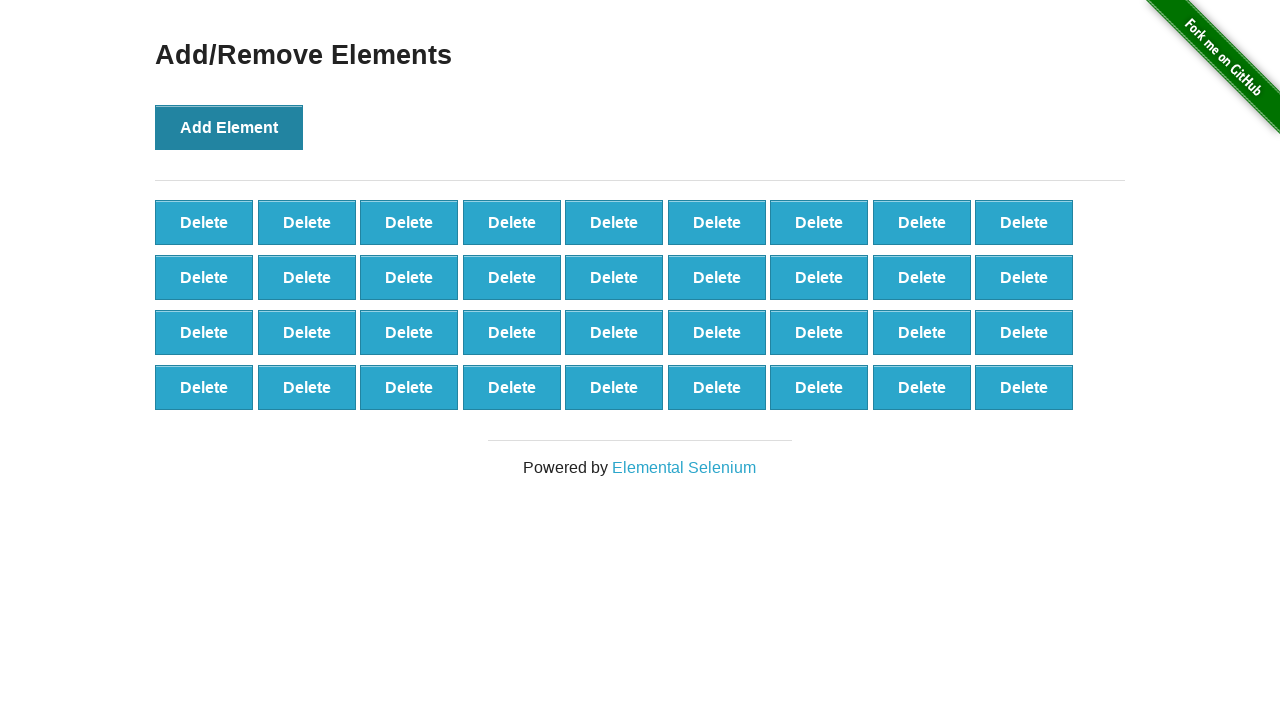

Clicked 'Add Element' button (iteration 37/100) at (229, 127) on button[onclick='addElement()']
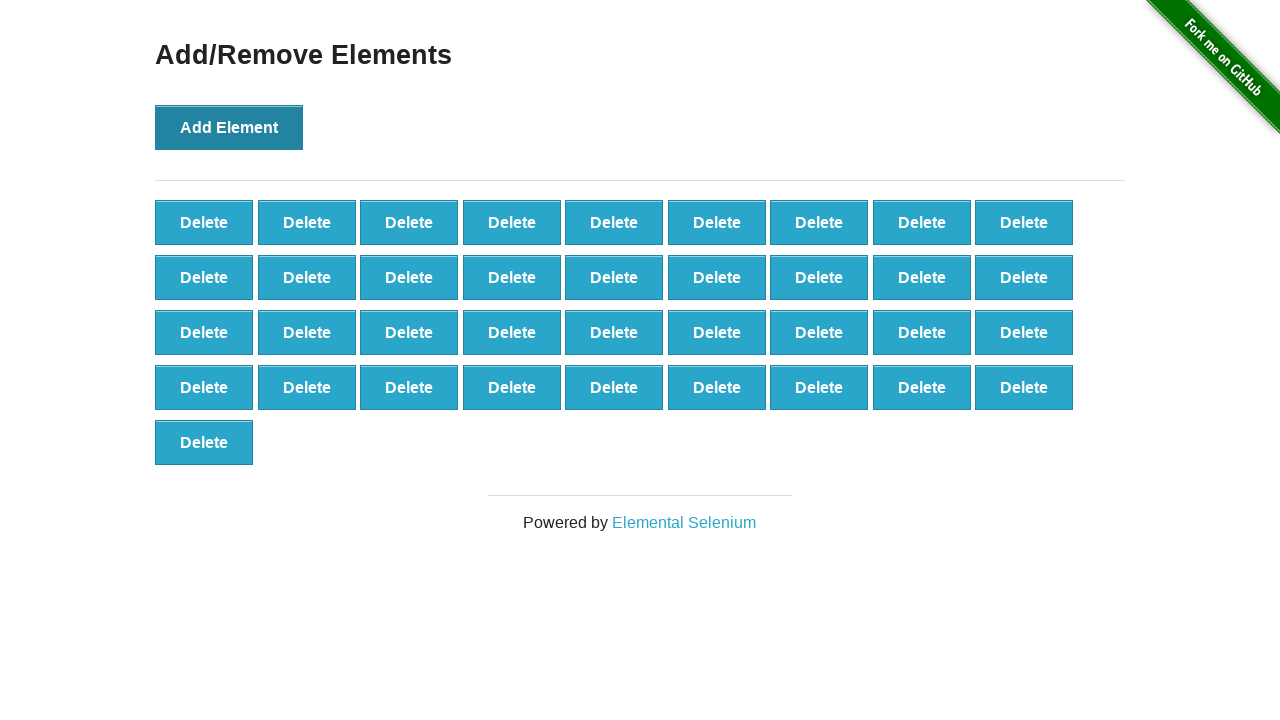

Clicked 'Add Element' button (iteration 38/100) at (229, 127) on button[onclick='addElement()']
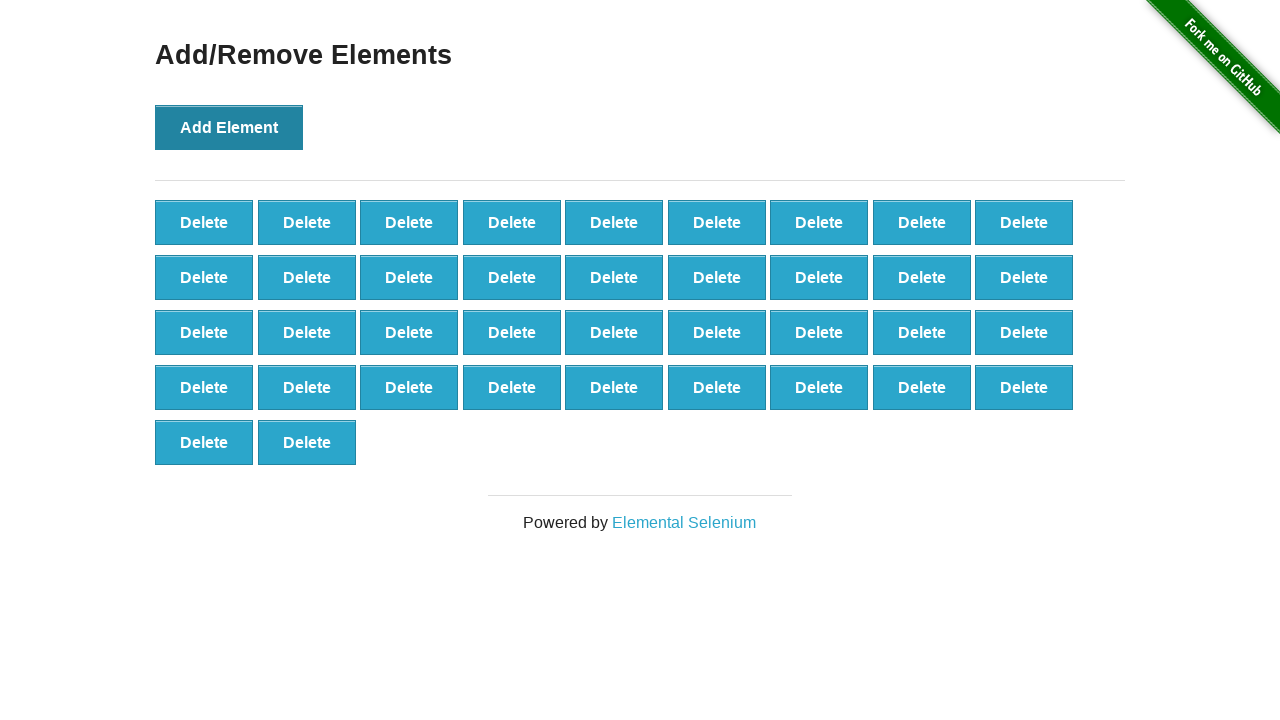

Clicked 'Add Element' button (iteration 39/100) at (229, 127) on button[onclick='addElement()']
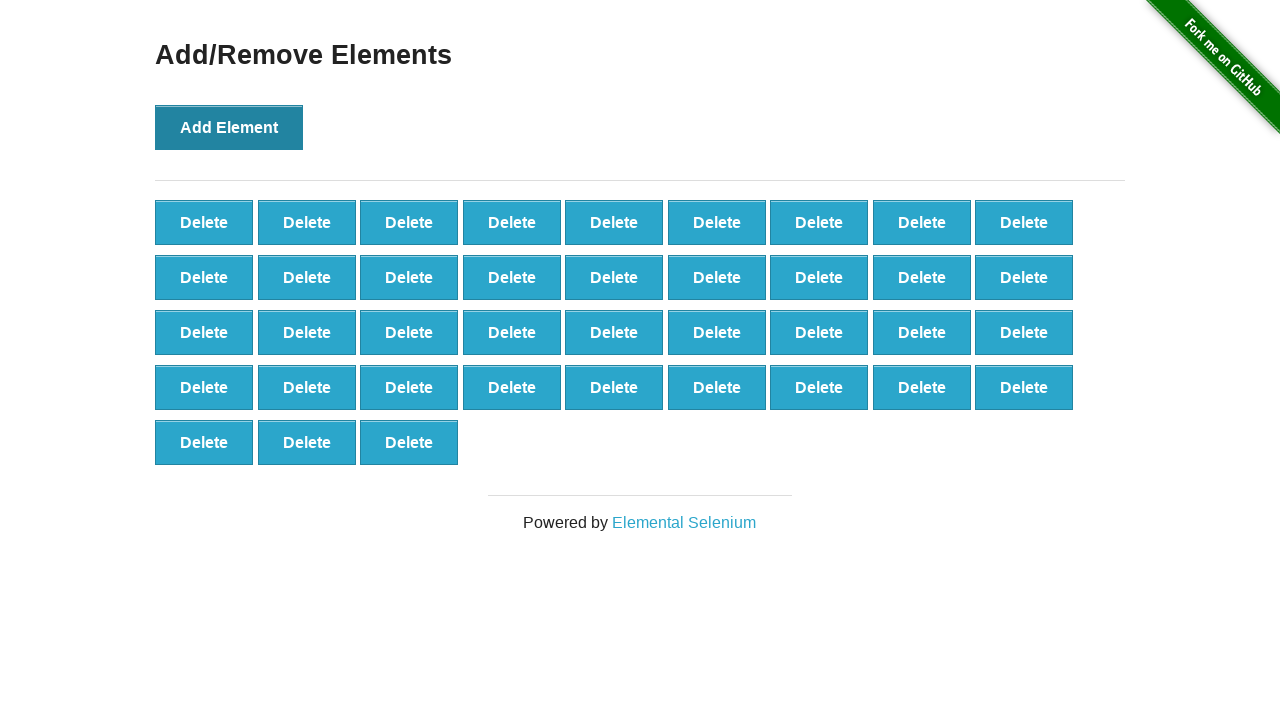

Clicked 'Add Element' button (iteration 40/100) at (229, 127) on button[onclick='addElement()']
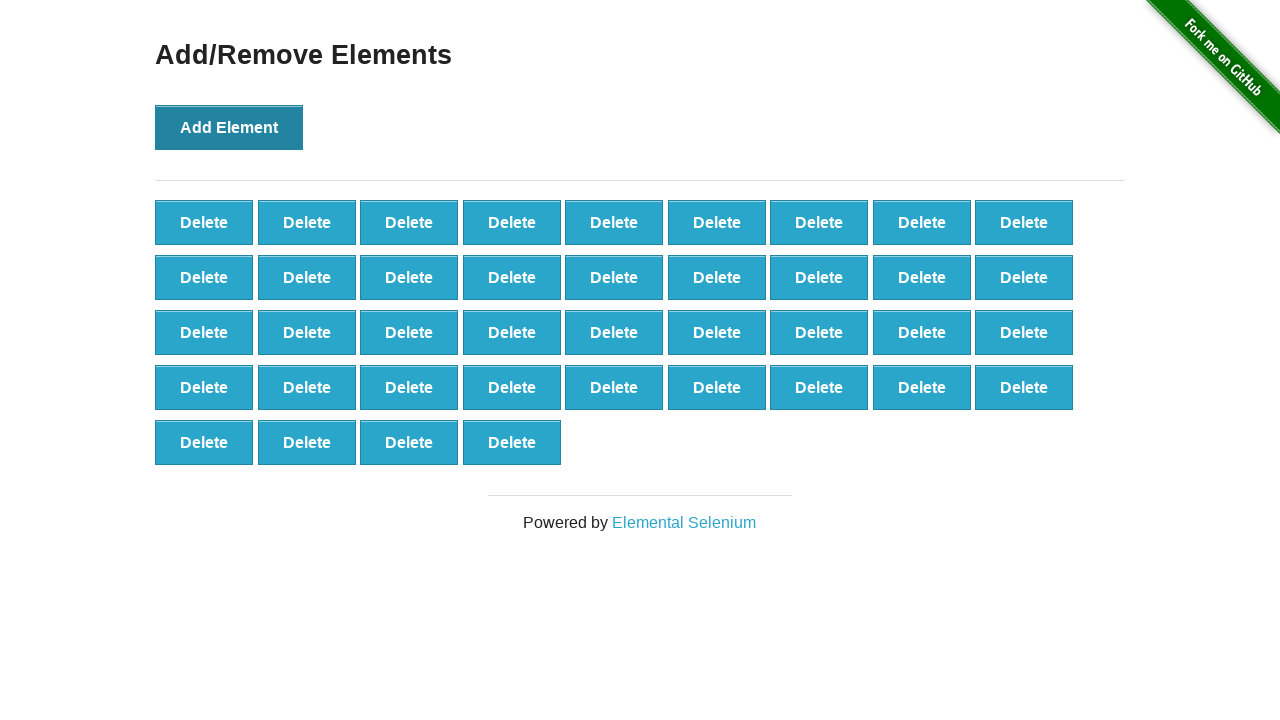

Clicked 'Add Element' button (iteration 41/100) at (229, 127) on button[onclick='addElement()']
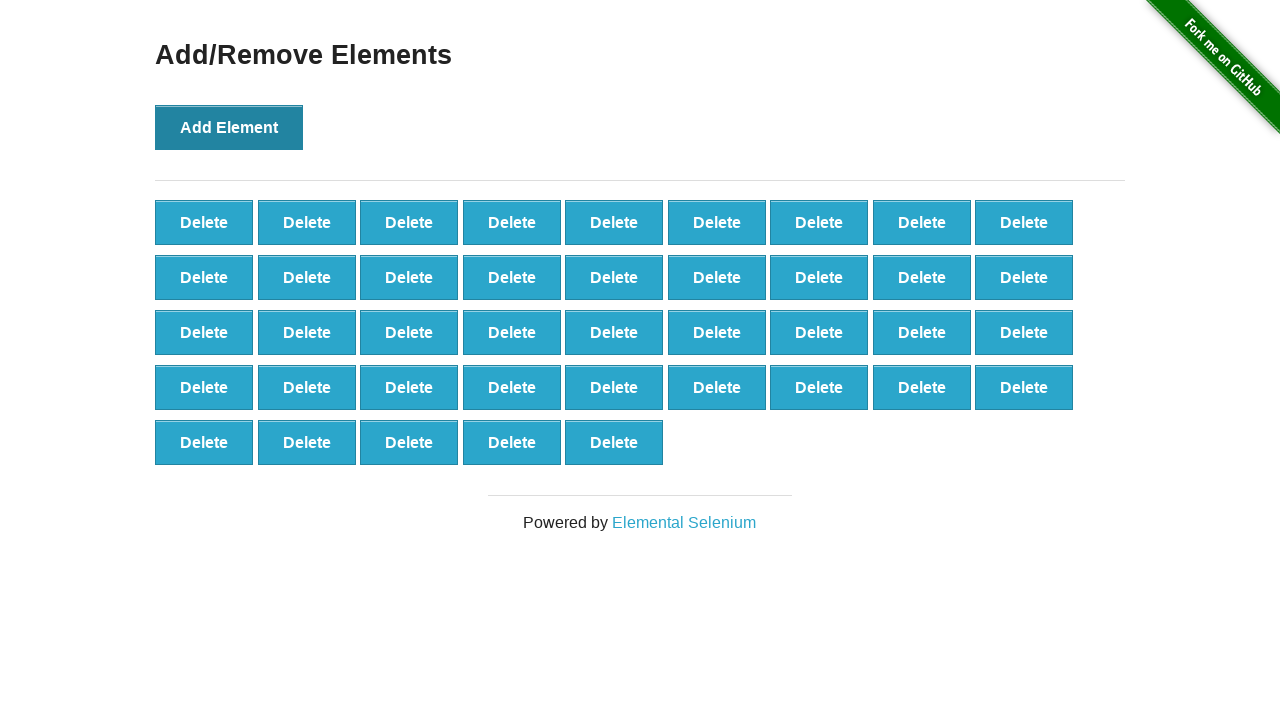

Clicked 'Add Element' button (iteration 42/100) at (229, 127) on button[onclick='addElement()']
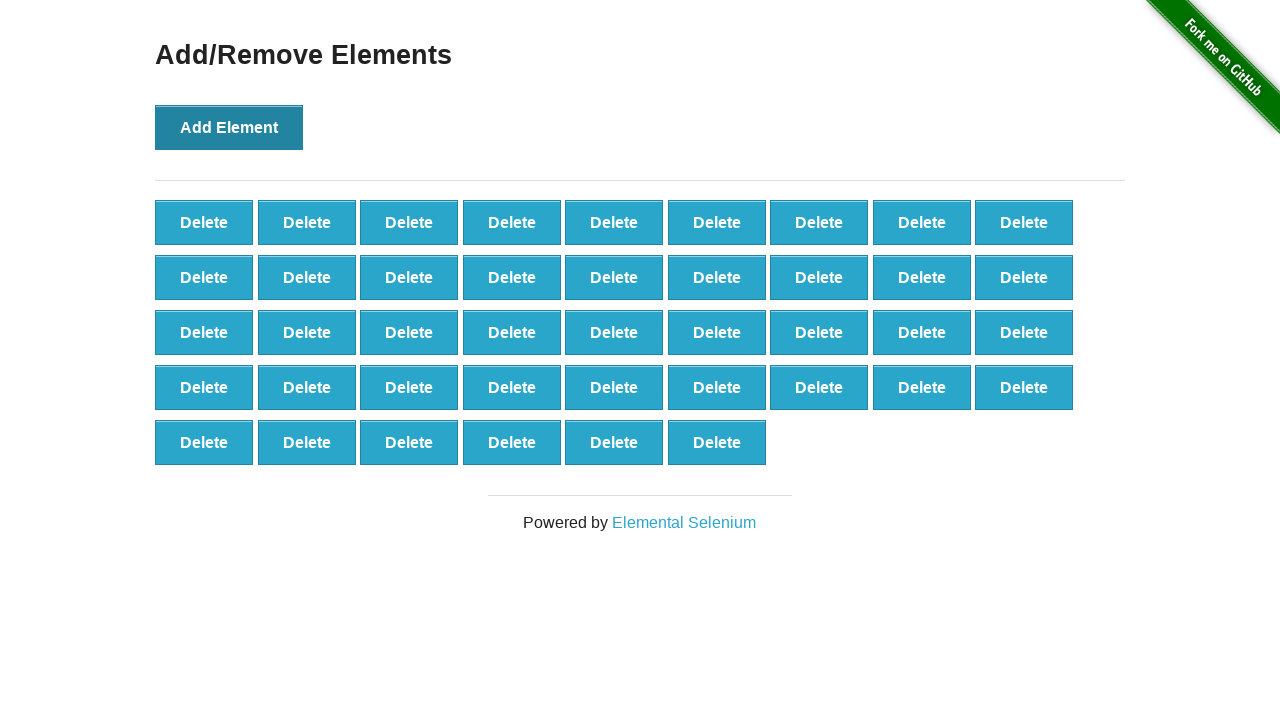

Clicked 'Add Element' button (iteration 43/100) at (229, 127) on button[onclick='addElement()']
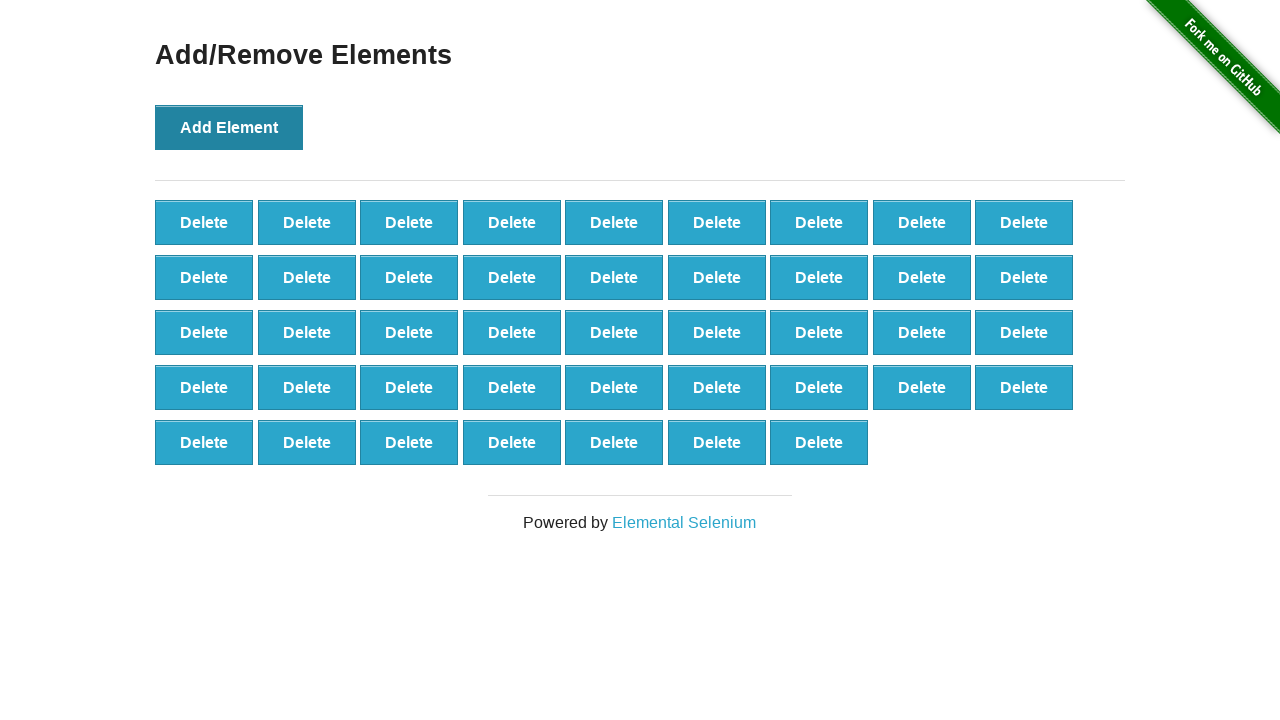

Clicked 'Add Element' button (iteration 44/100) at (229, 127) on button[onclick='addElement()']
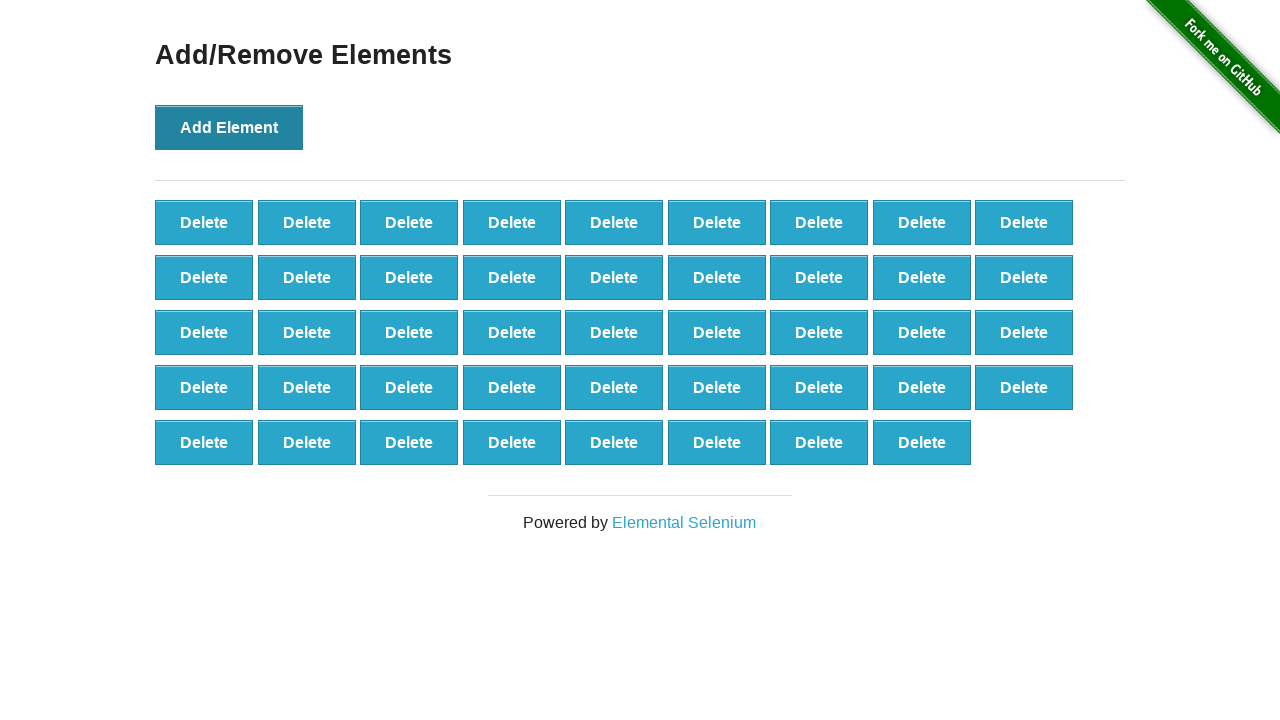

Clicked 'Add Element' button (iteration 45/100) at (229, 127) on button[onclick='addElement()']
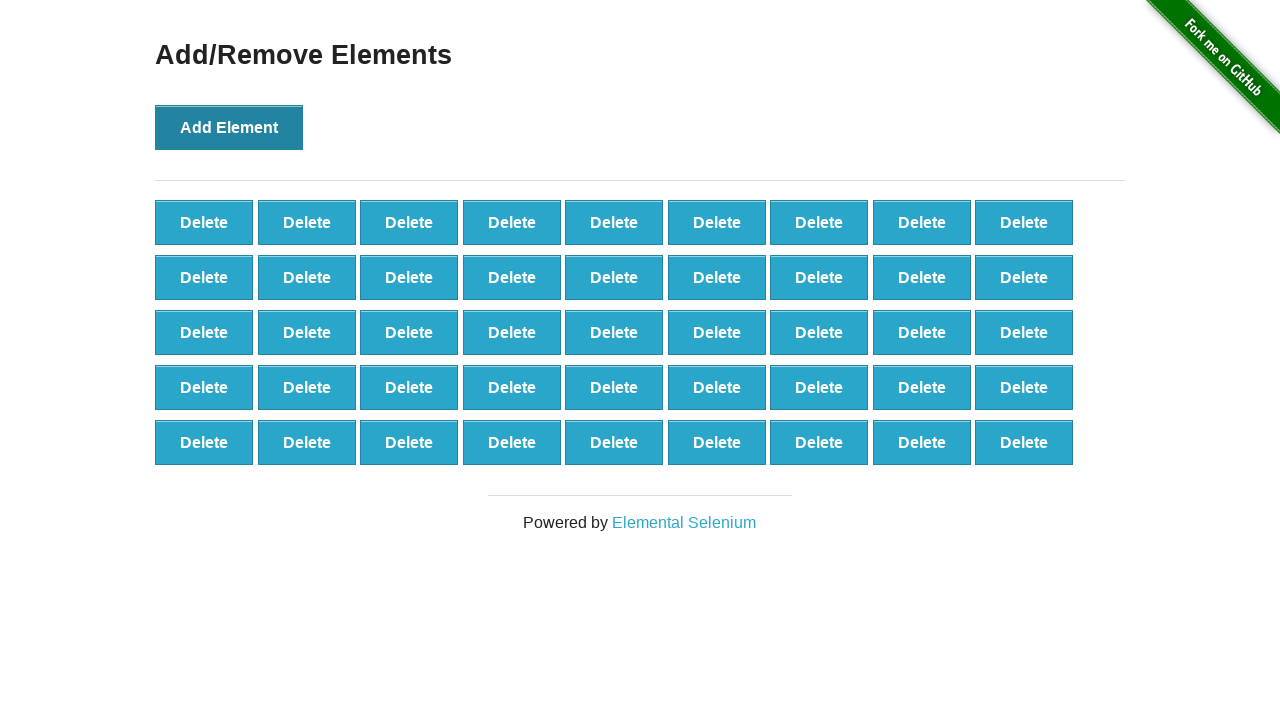

Clicked 'Add Element' button (iteration 46/100) at (229, 127) on button[onclick='addElement()']
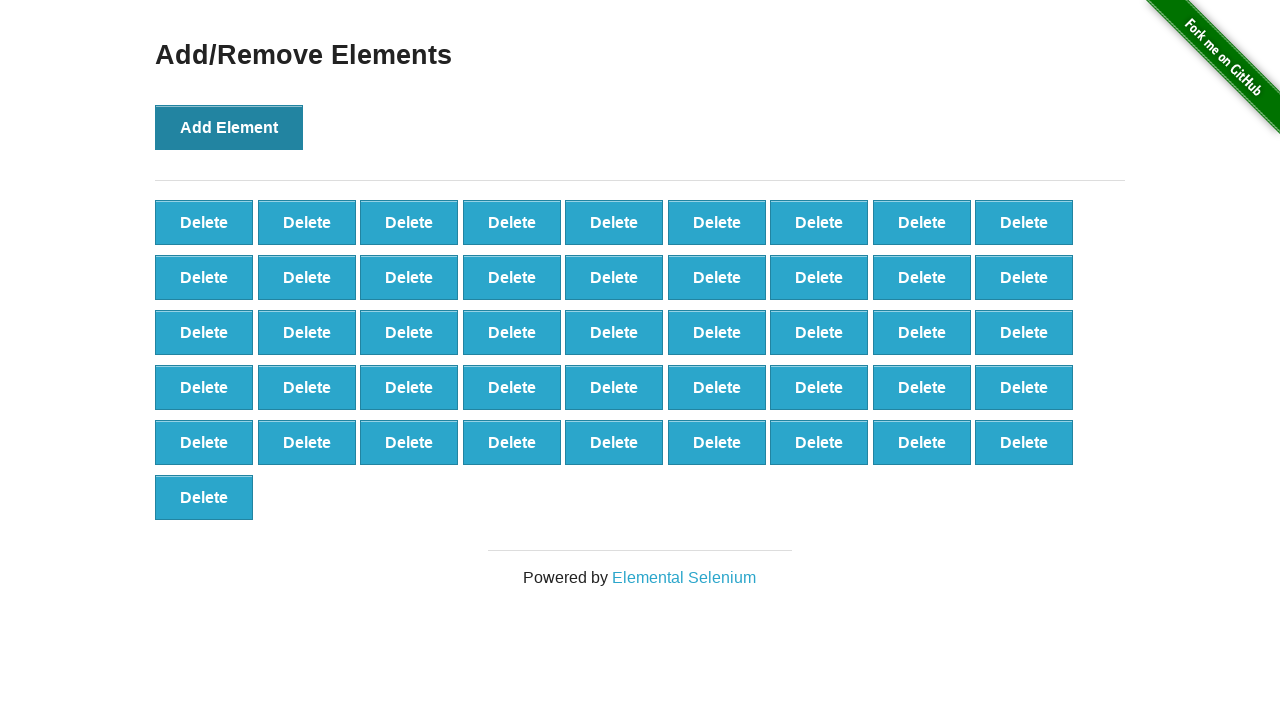

Clicked 'Add Element' button (iteration 47/100) at (229, 127) on button[onclick='addElement()']
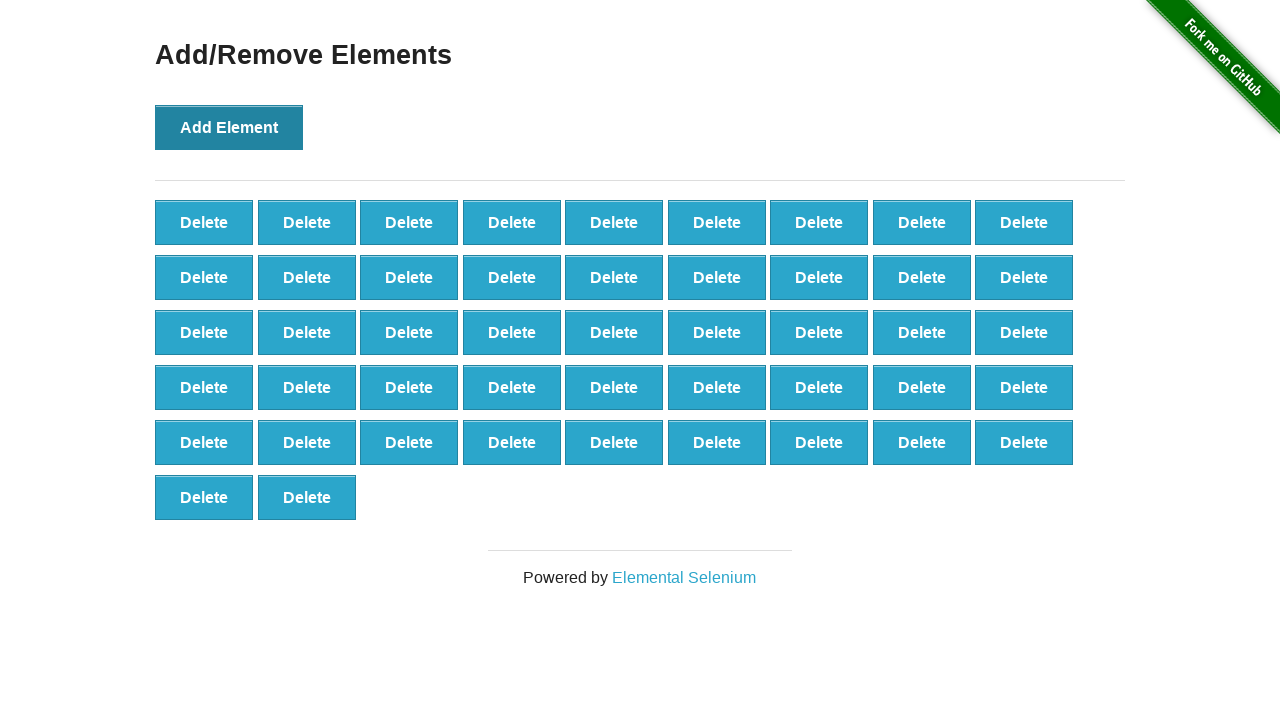

Clicked 'Add Element' button (iteration 48/100) at (229, 127) on button[onclick='addElement()']
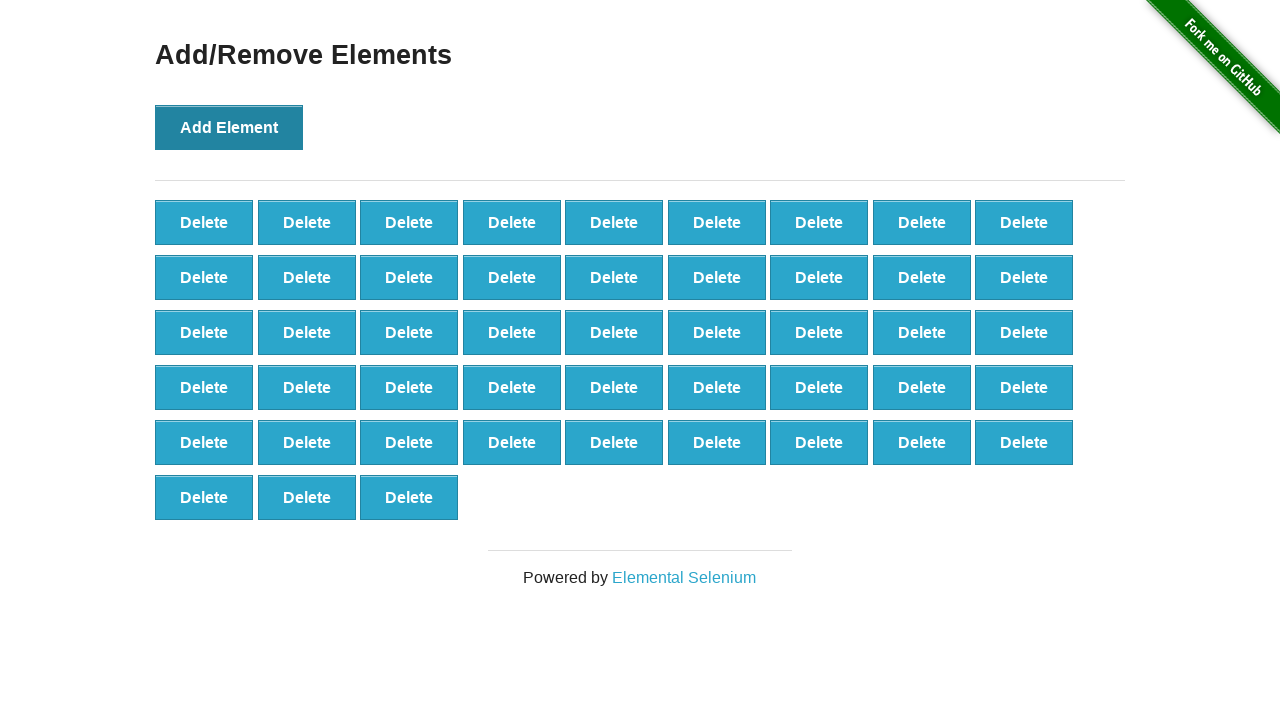

Clicked 'Add Element' button (iteration 49/100) at (229, 127) on button[onclick='addElement()']
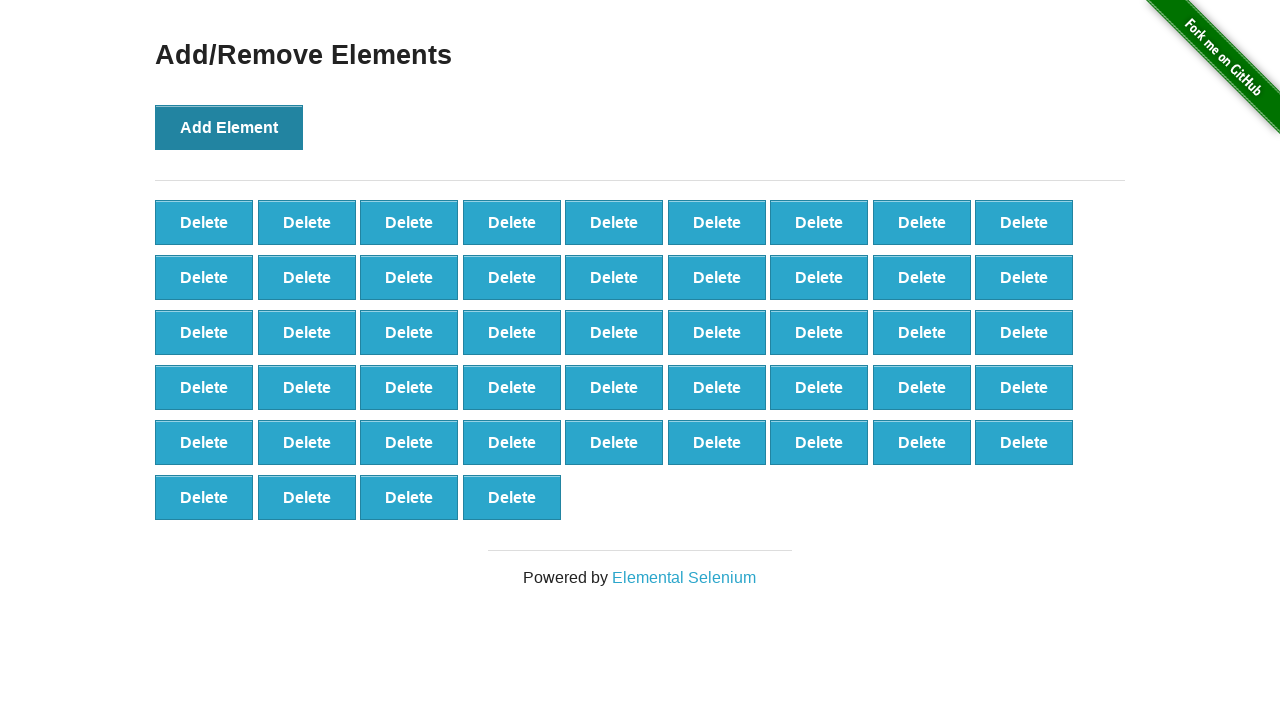

Clicked 'Add Element' button (iteration 50/100) at (229, 127) on button[onclick='addElement()']
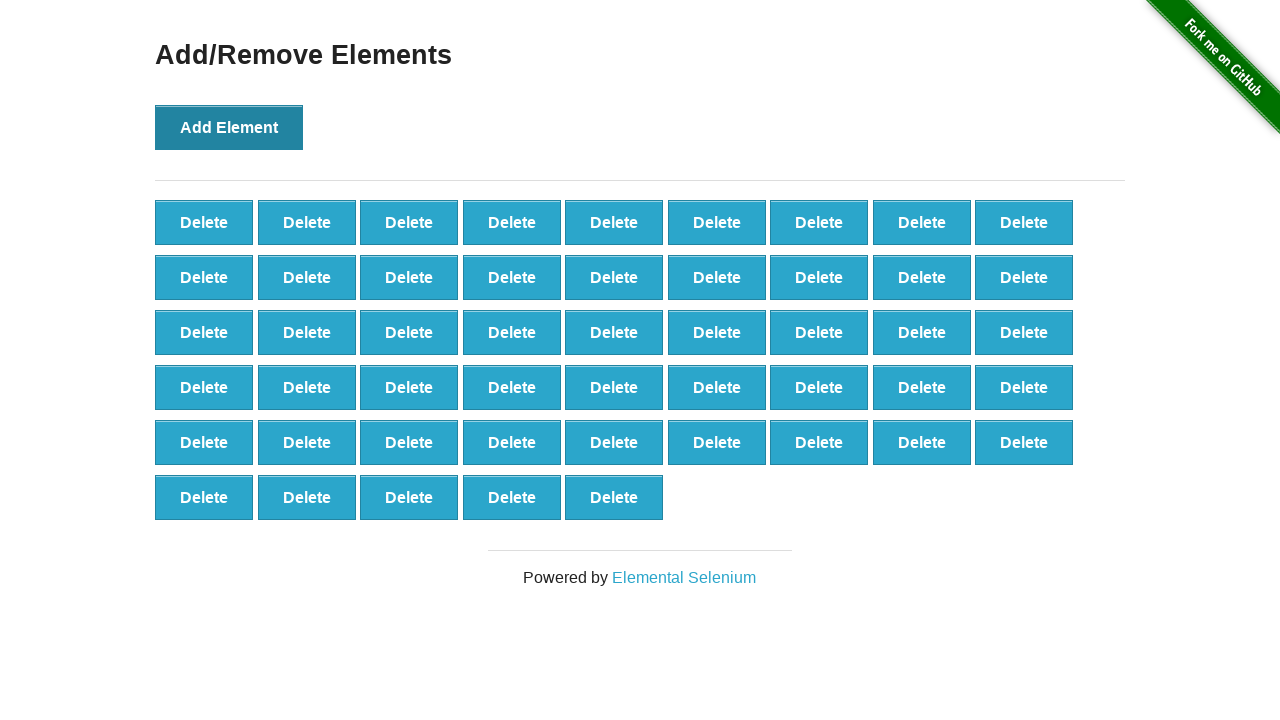

Clicked 'Add Element' button (iteration 51/100) at (229, 127) on button[onclick='addElement()']
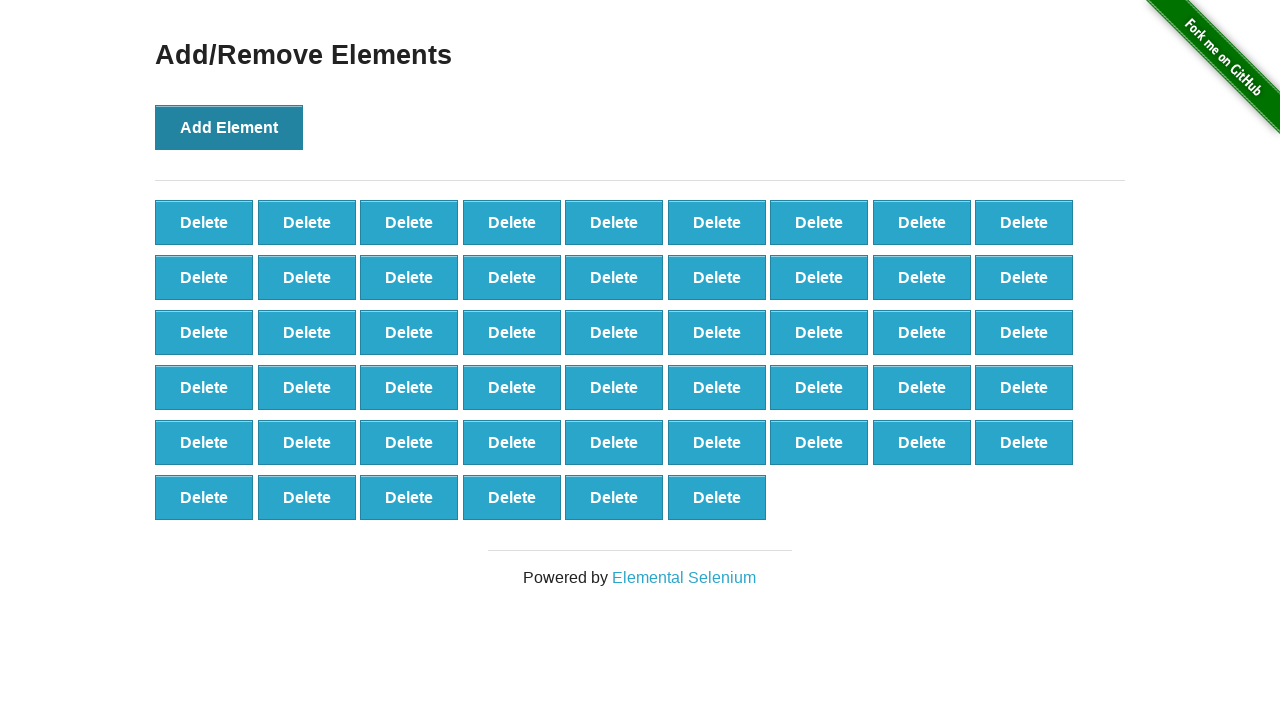

Clicked 'Add Element' button (iteration 52/100) at (229, 127) on button[onclick='addElement()']
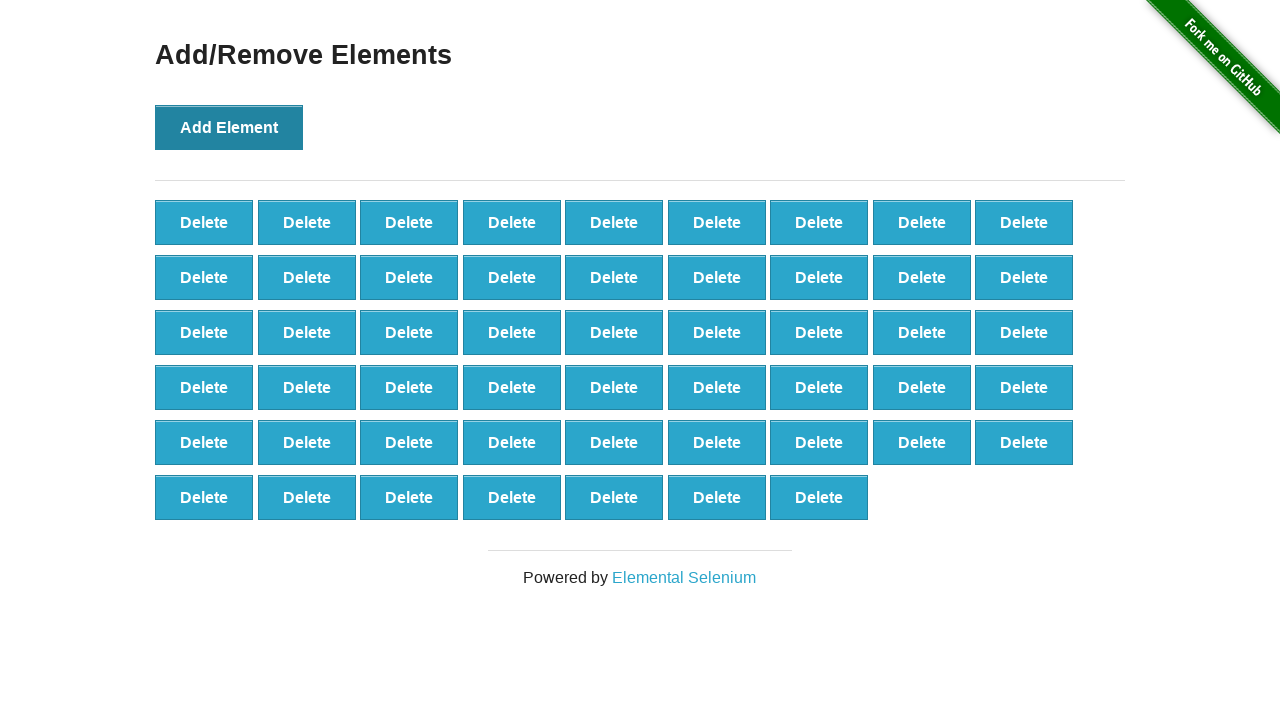

Clicked 'Add Element' button (iteration 53/100) at (229, 127) on button[onclick='addElement()']
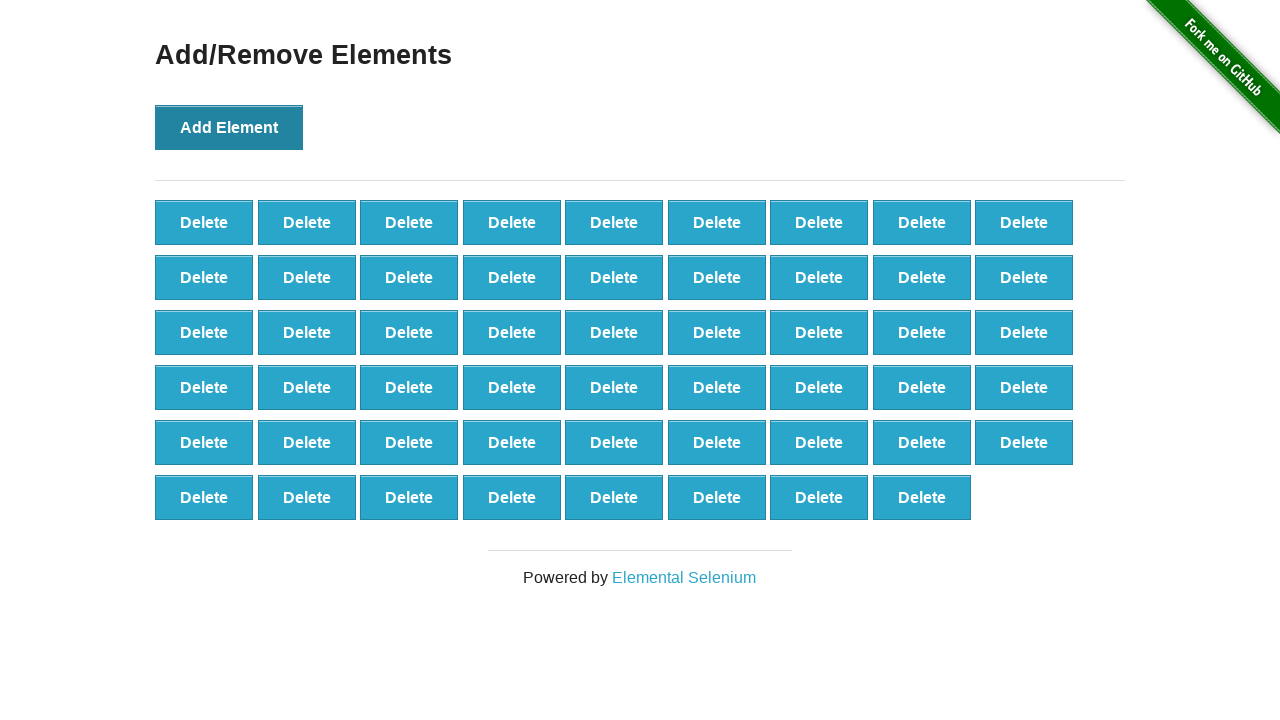

Clicked 'Add Element' button (iteration 54/100) at (229, 127) on button[onclick='addElement()']
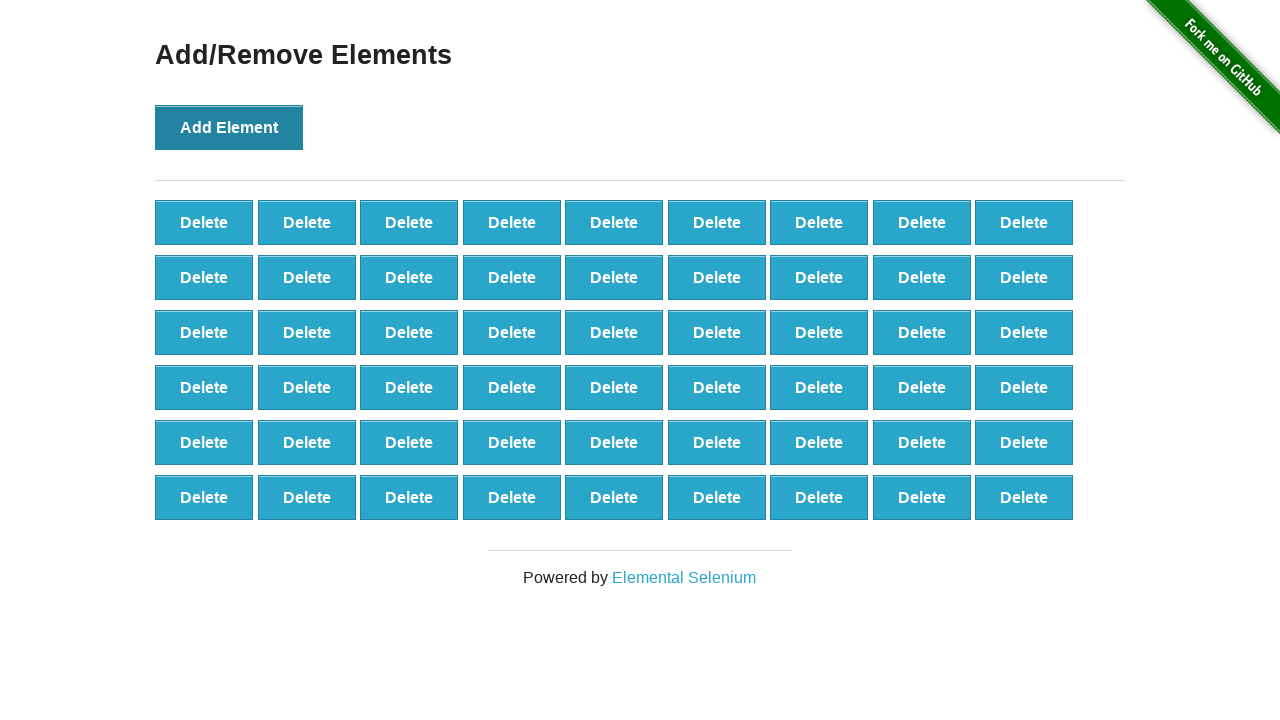

Clicked 'Add Element' button (iteration 55/100) at (229, 127) on button[onclick='addElement()']
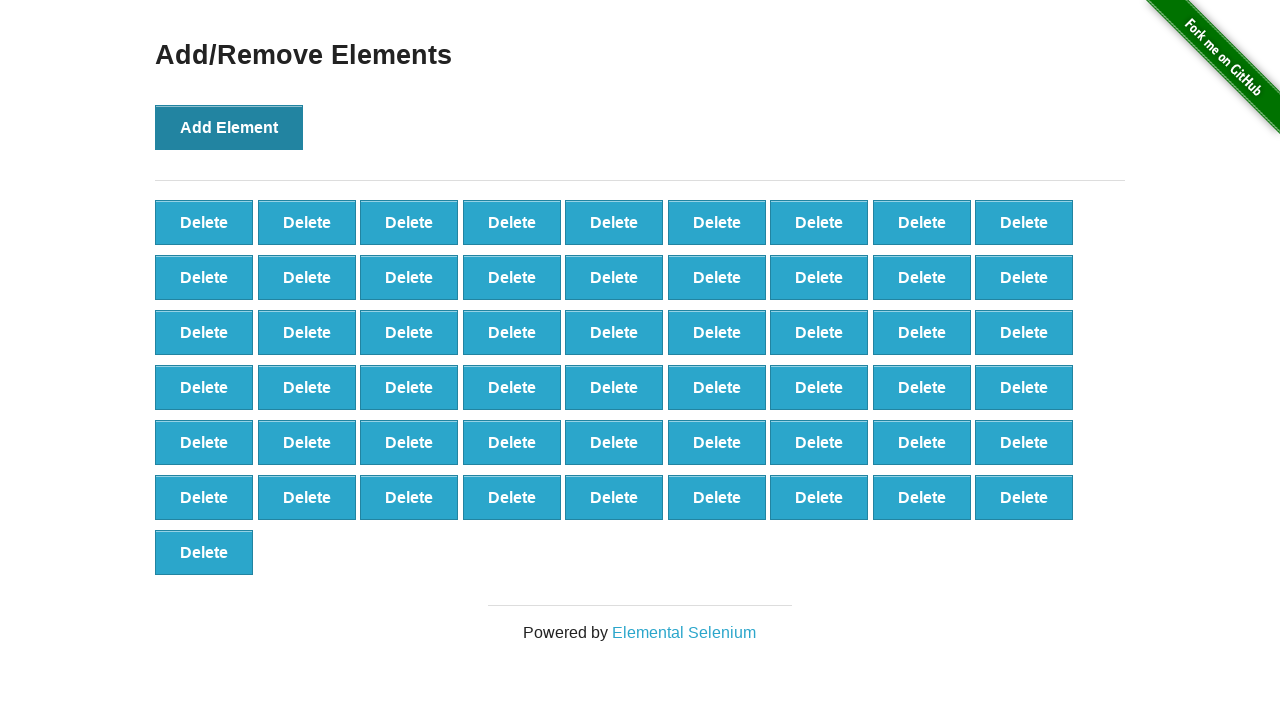

Clicked 'Add Element' button (iteration 56/100) at (229, 127) on button[onclick='addElement()']
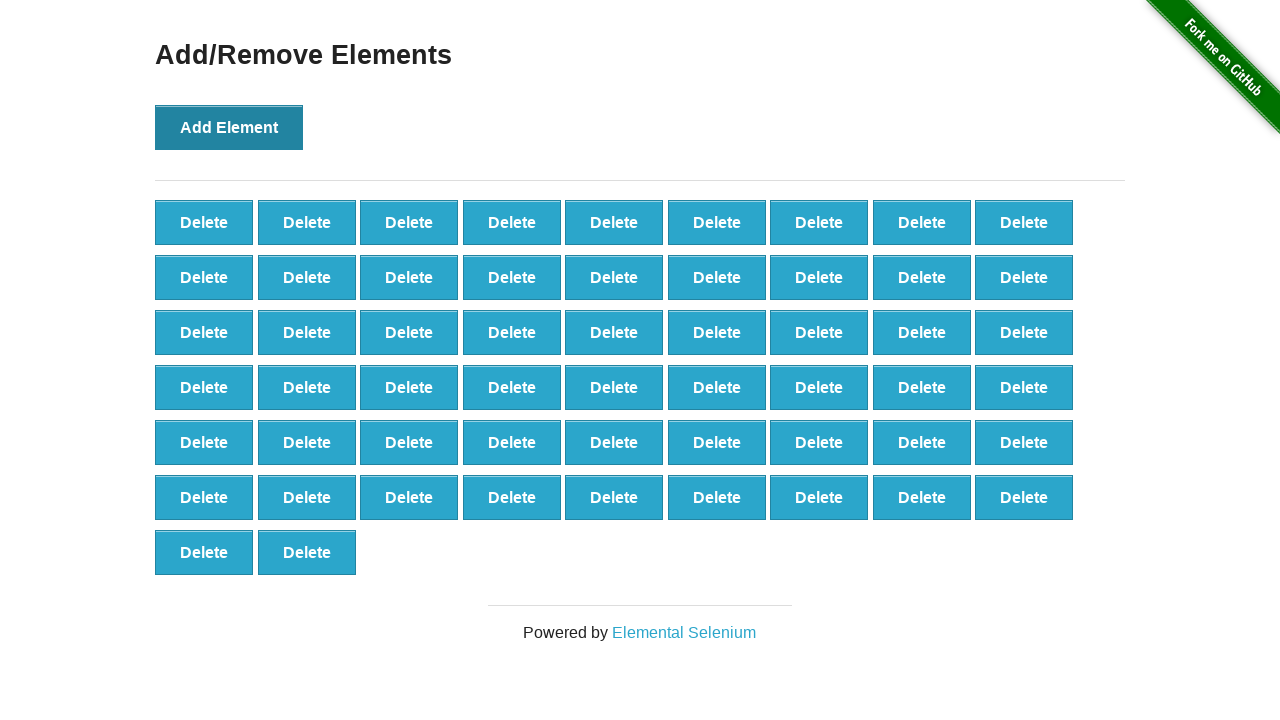

Clicked 'Add Element' button (iteration 57/100) at (229, 127) on button[onclick='addElement()']
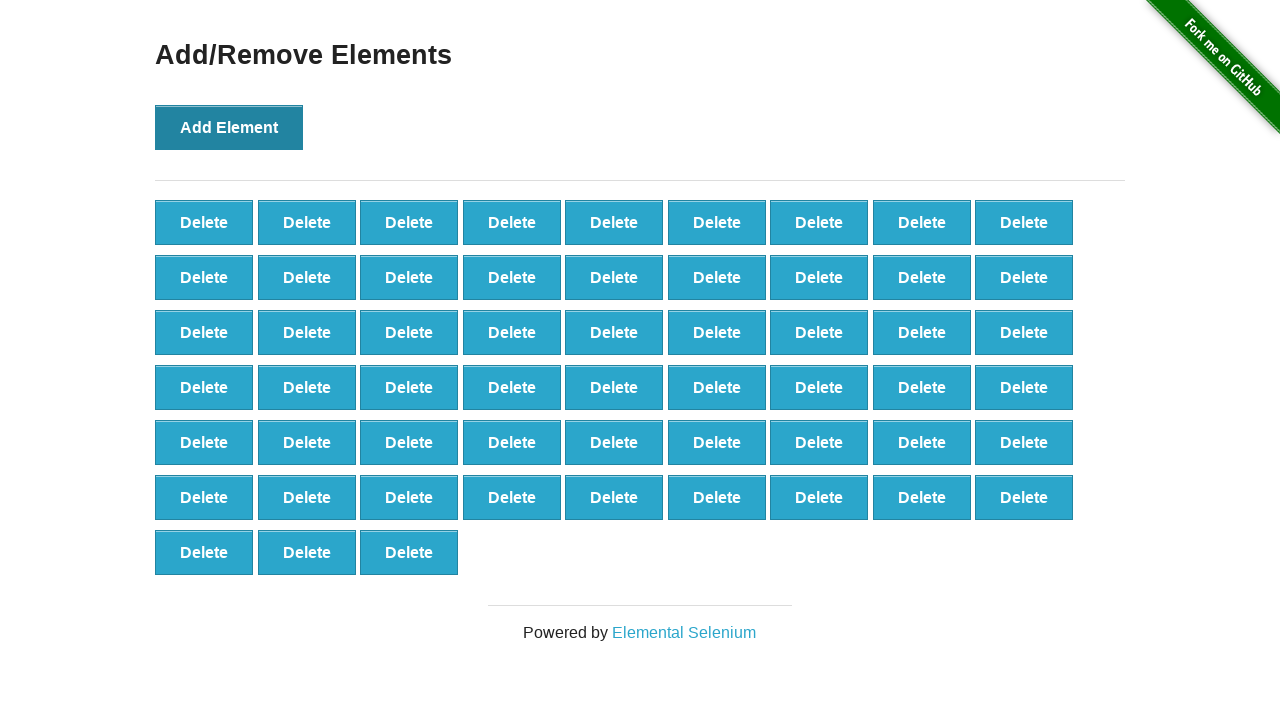

Clicked 'Add Element' button (iteration 58/100) at (229, 127) on button[onclick='addElement()']
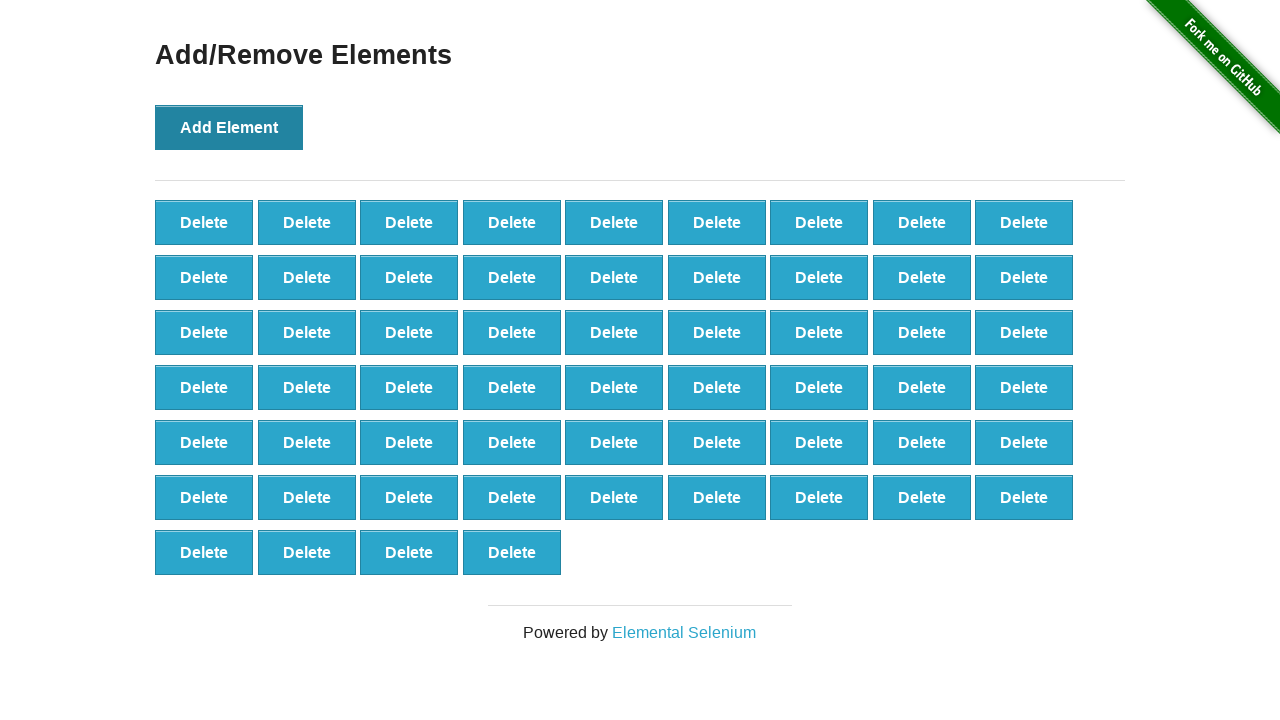

Clicked 'Add Element' button (iteration 59/100) at (229, 127) on button[onclick='addElement()']
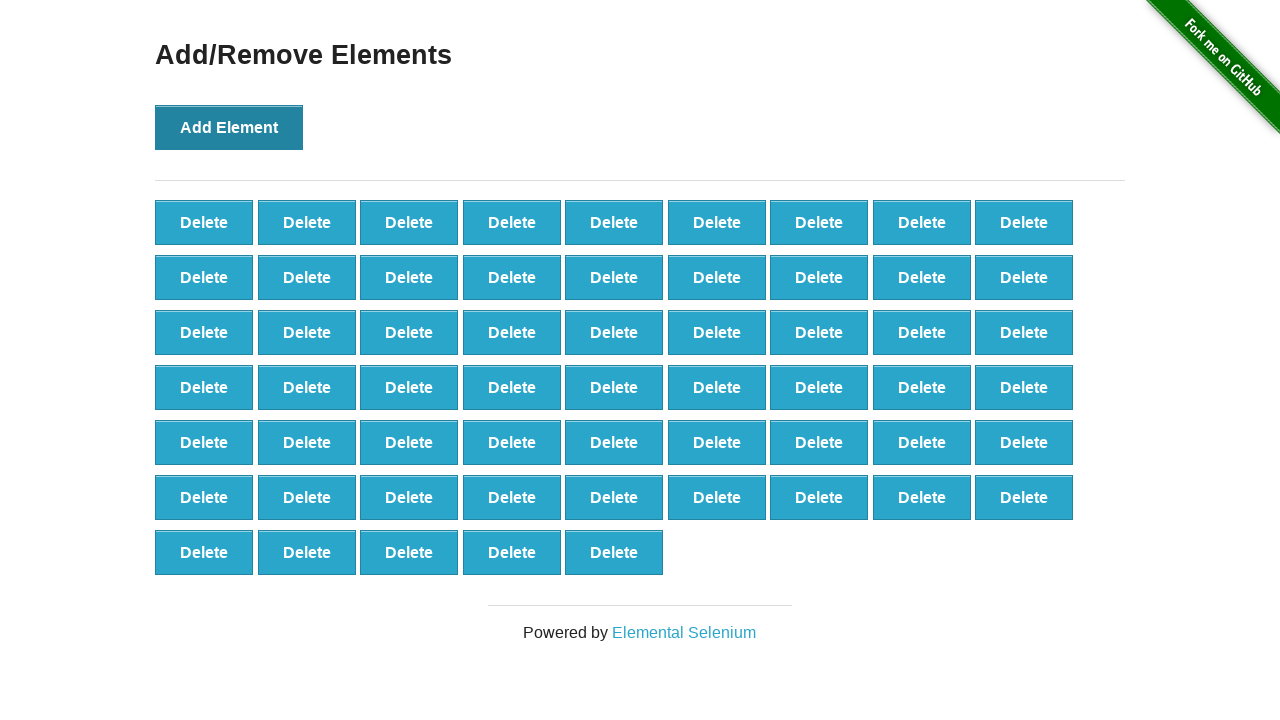

Clicked 'Add Element' button (iteration 60/100) at (229, 127) on button[onclick='addElement()']
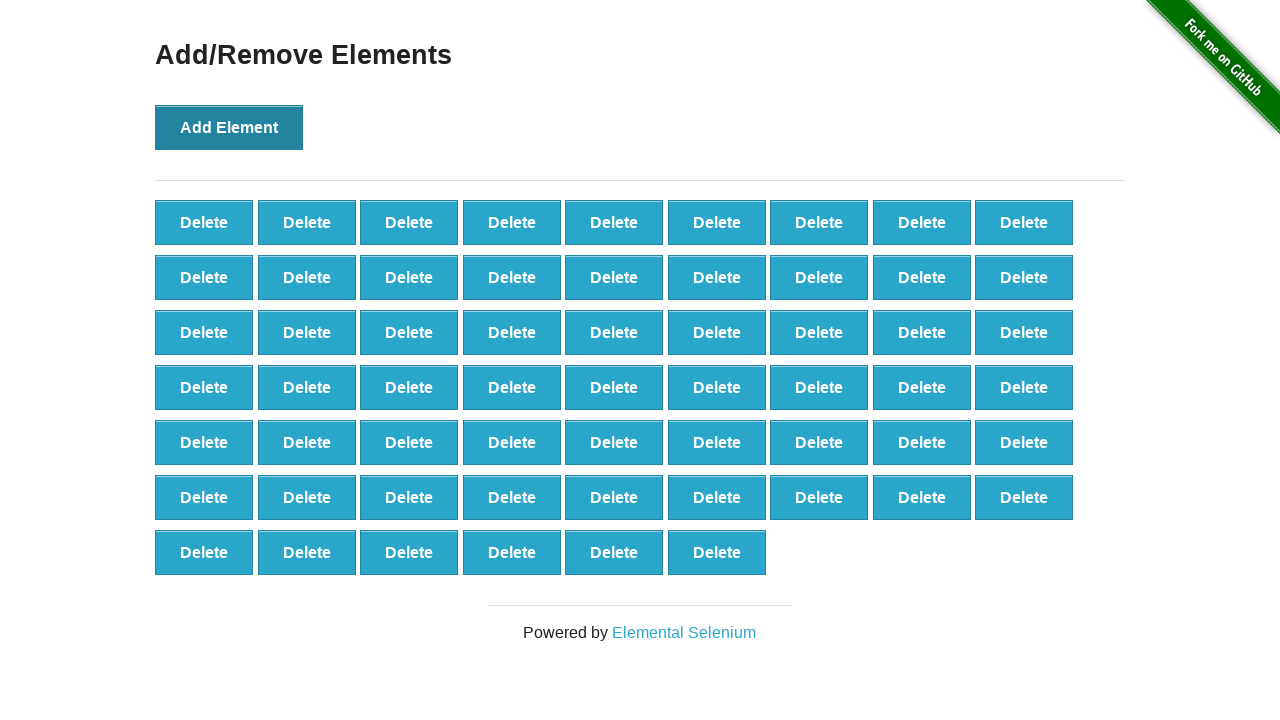

Clicked 'Add Element' button (iteration 61/100) at (229, 127) on button[onclick='addElement()']
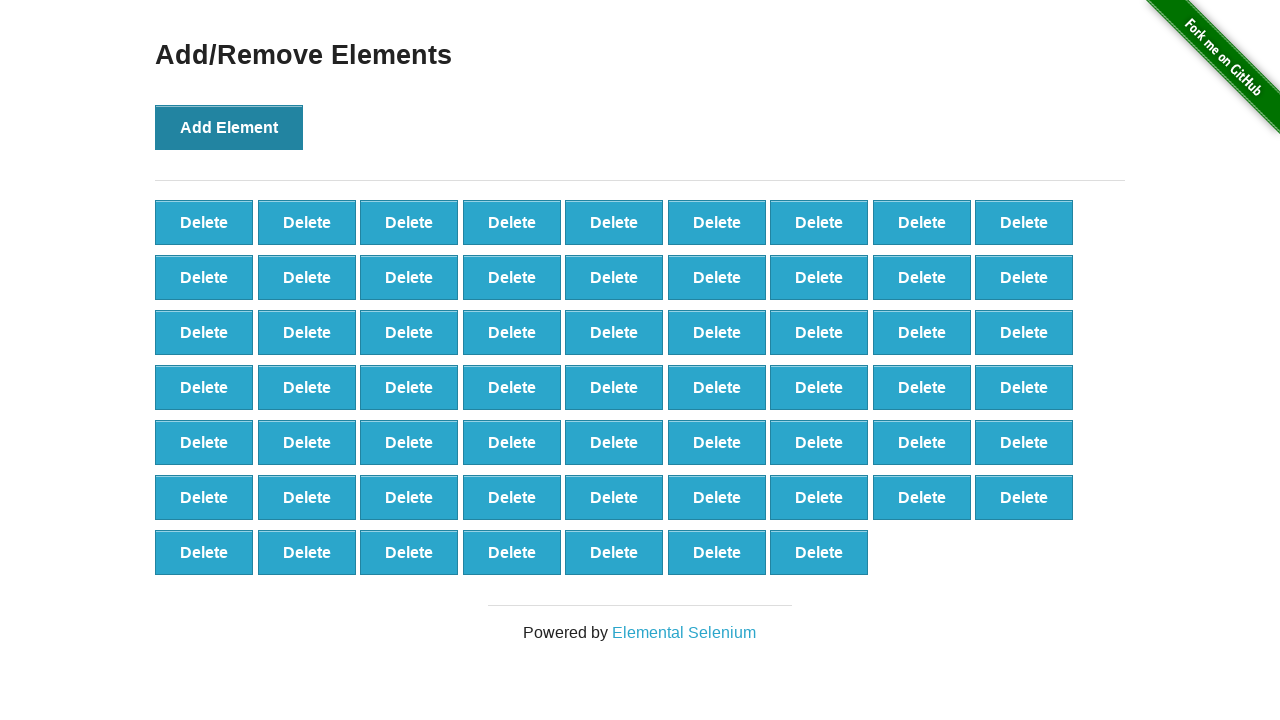

Clicked 'Add Element' button (iteration 62/100) at (229, 127) on button[onclick='addElement()']
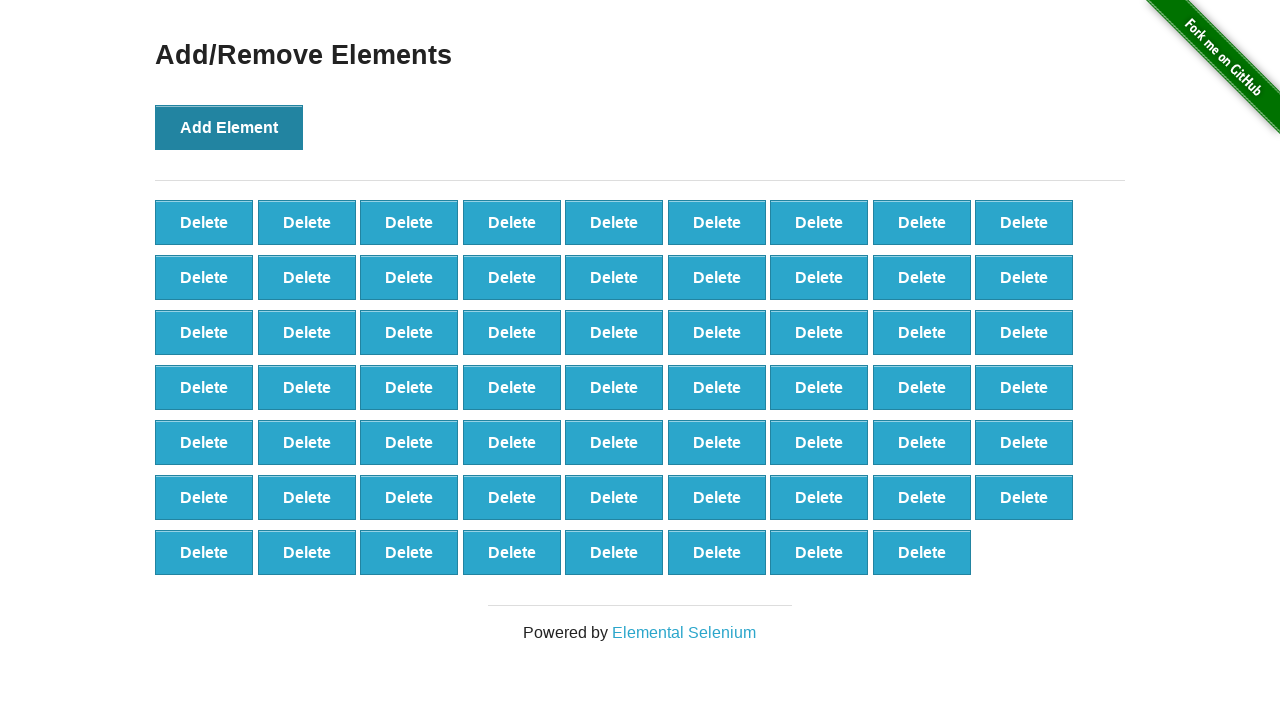

Clicked 'Add Element' button (iteration 63/100) at (229, 127) on button[onclick='addElement()']
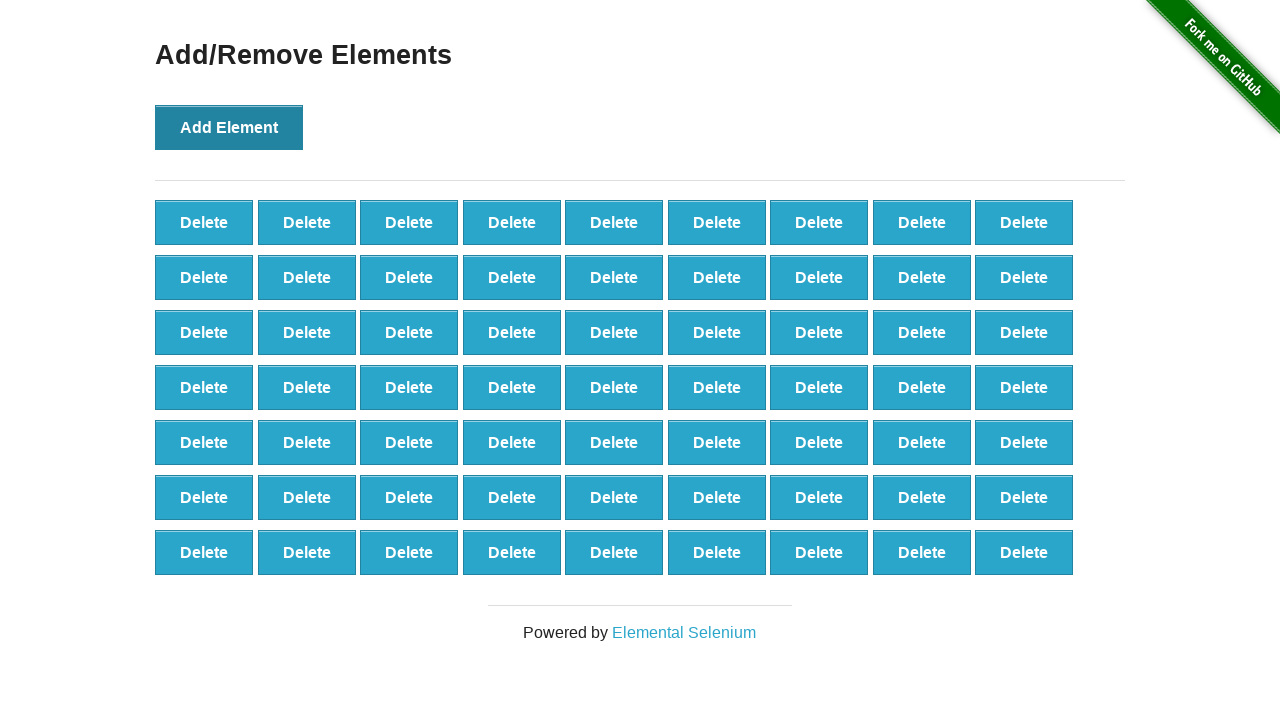

Clicked 'Add Element' button (iteration 64/100) at (229, 127) on button[onclick='addElement()']
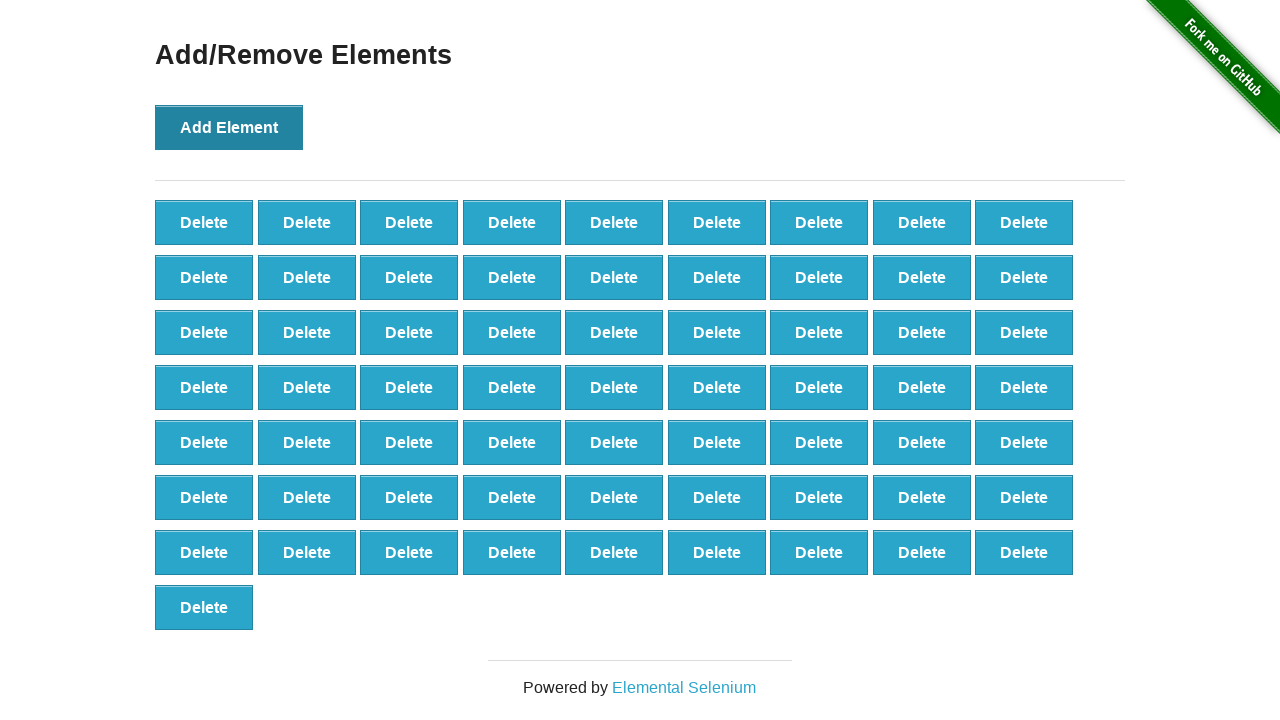

Clicked 'Add Element' button (iteration 65/100) at (229, 127) on button[onclick='addElement()']
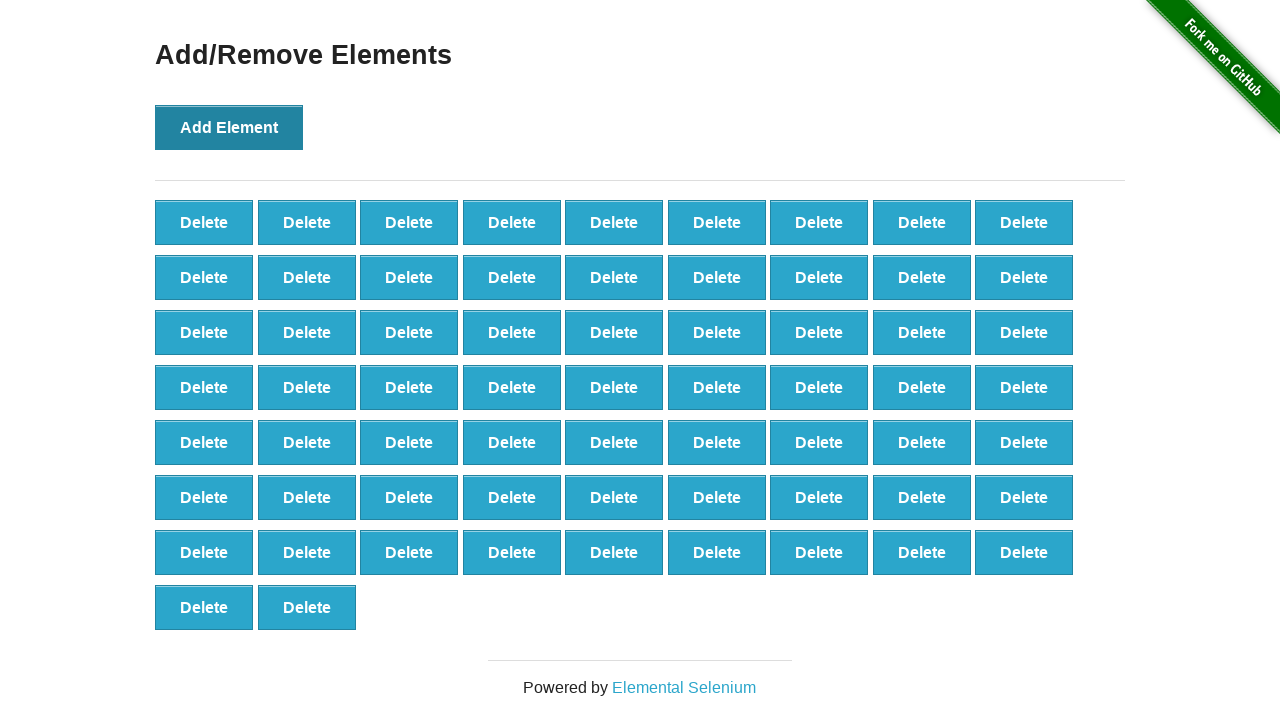

Clicked 'Add Element' button (iteration 66/100) at (229, 127) on button[onclick='addElement()']
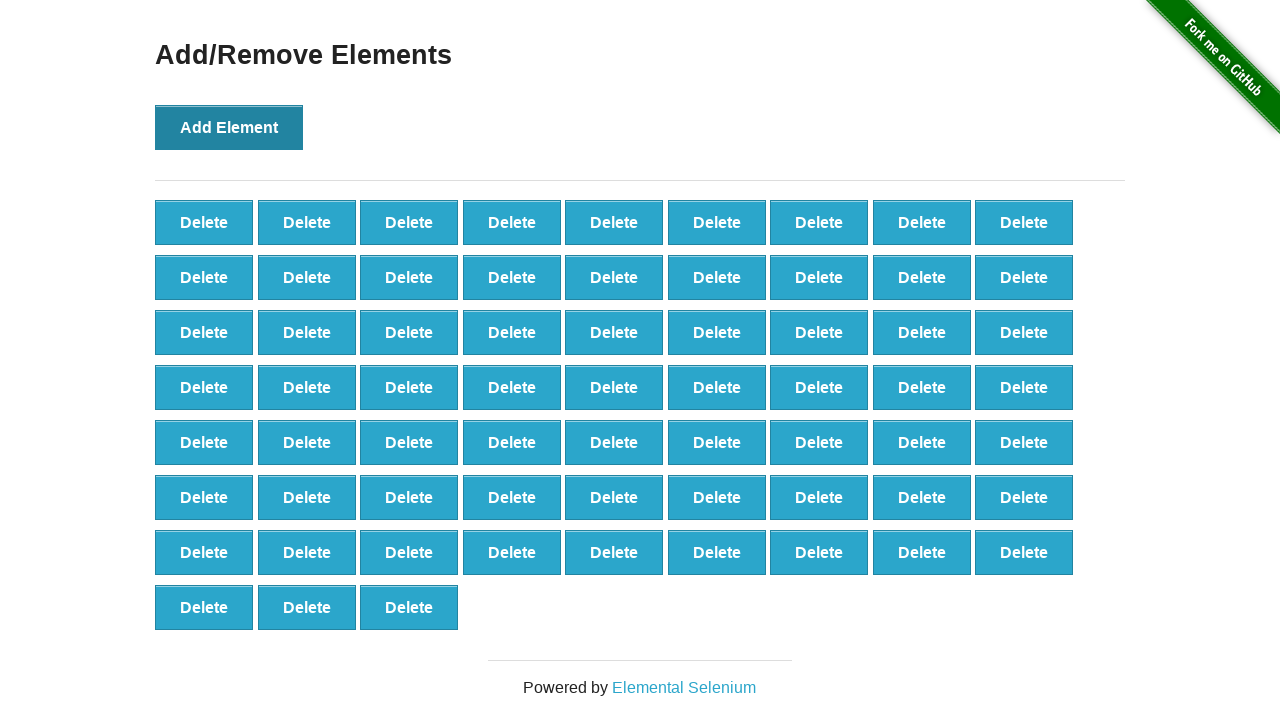

Clicked 'Add Element' button (iteration 67/100) at (229, 127) on button[onclick='addElement()']
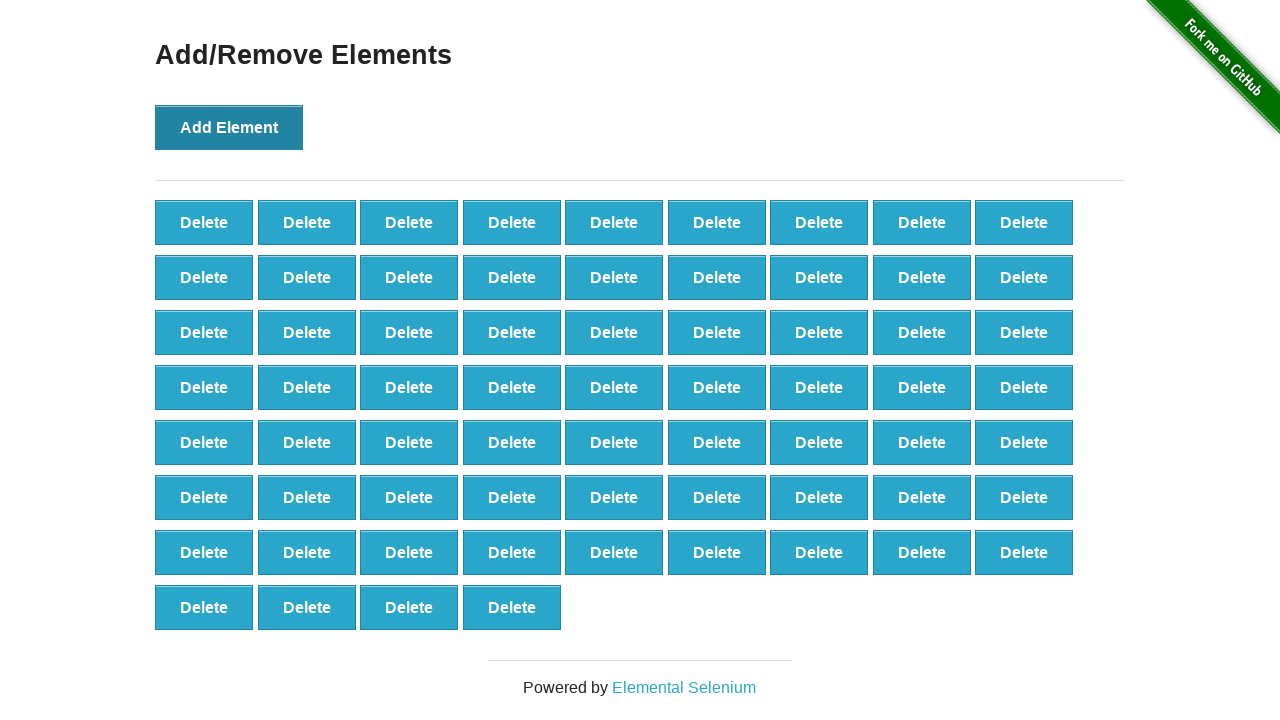

Clicked 'Add Element' button (iteration 68/100) at (229, 127) on button[onclick='addElement()']
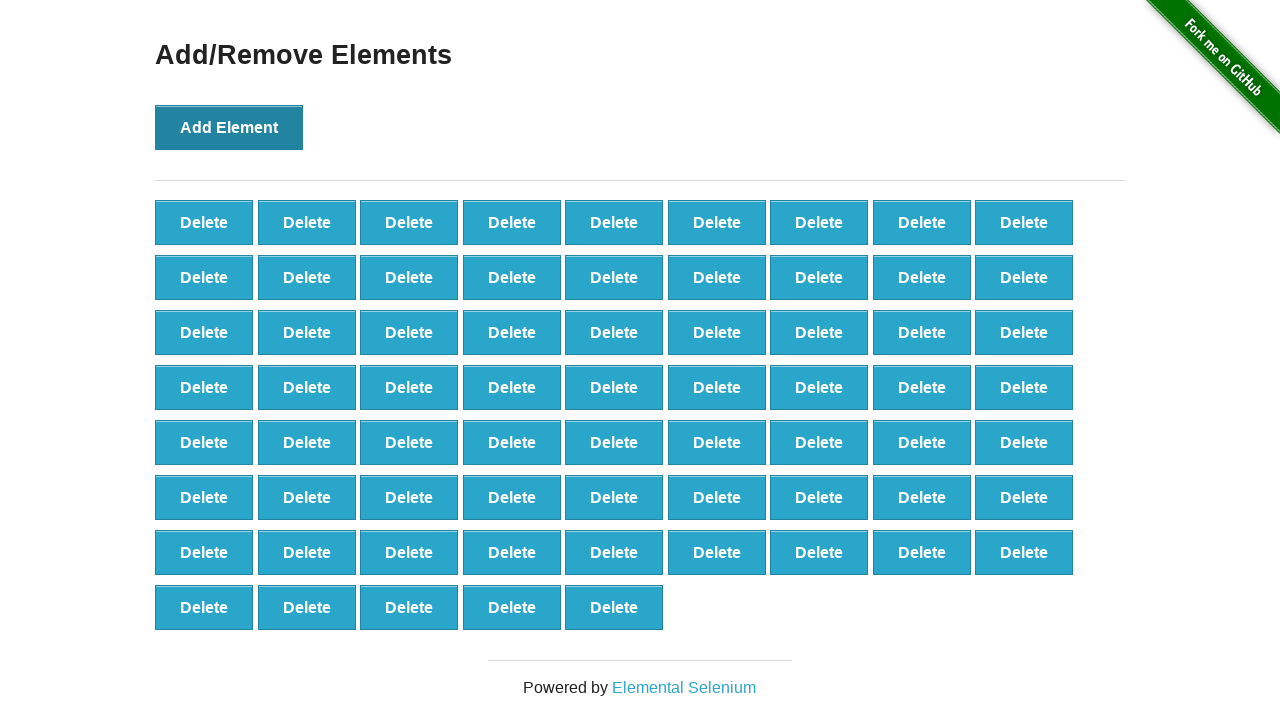

Clicked 'Add Element' button (iteration 69/100) at (229, 127) on button[onclick='addElement()']
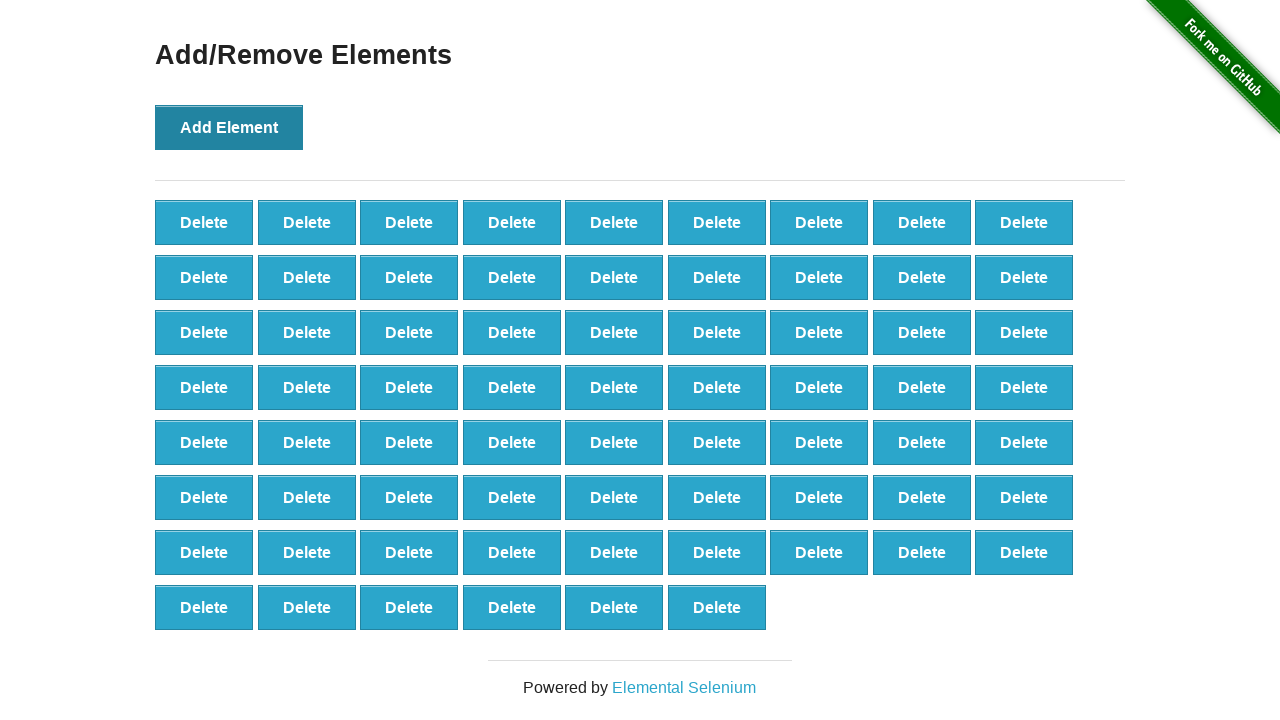

Clicked 'Add Element' button (iteration 70/100) at (229, 127) on button[onclick='addElement()']
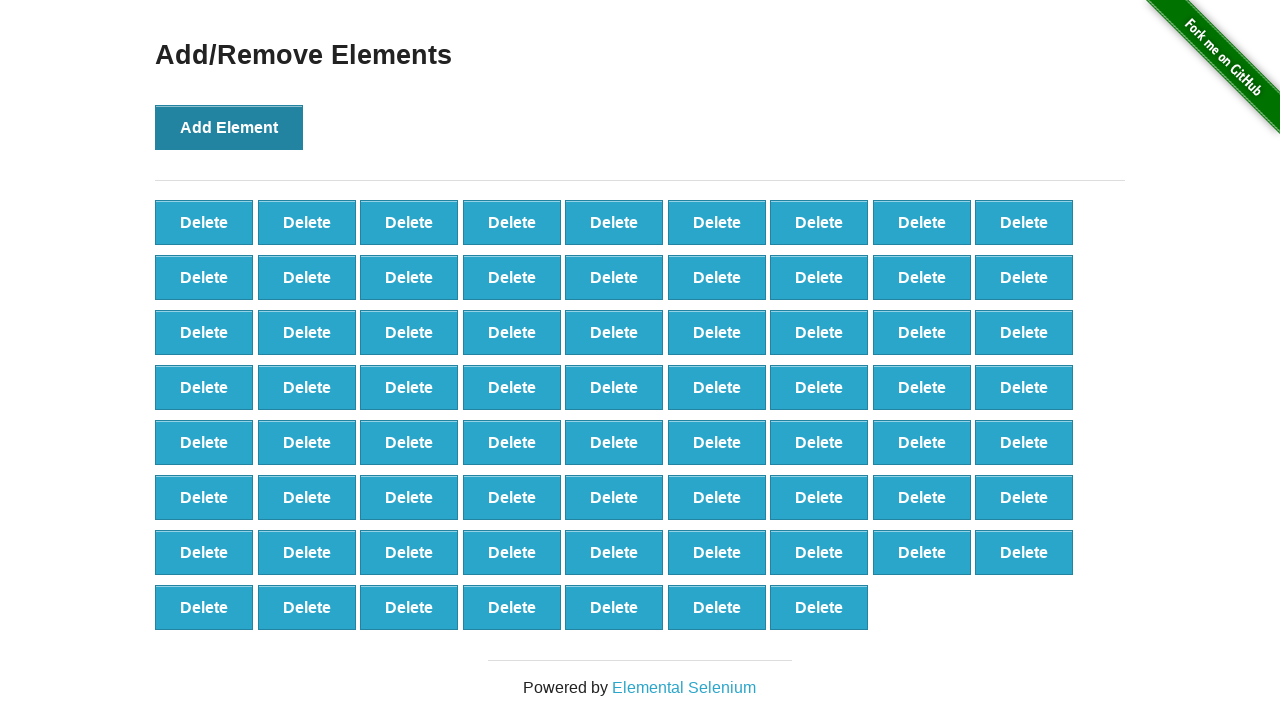

Clicked 'Add Element' button (iteration 71/100) at (229, 127) on button[onclick='addElement()']
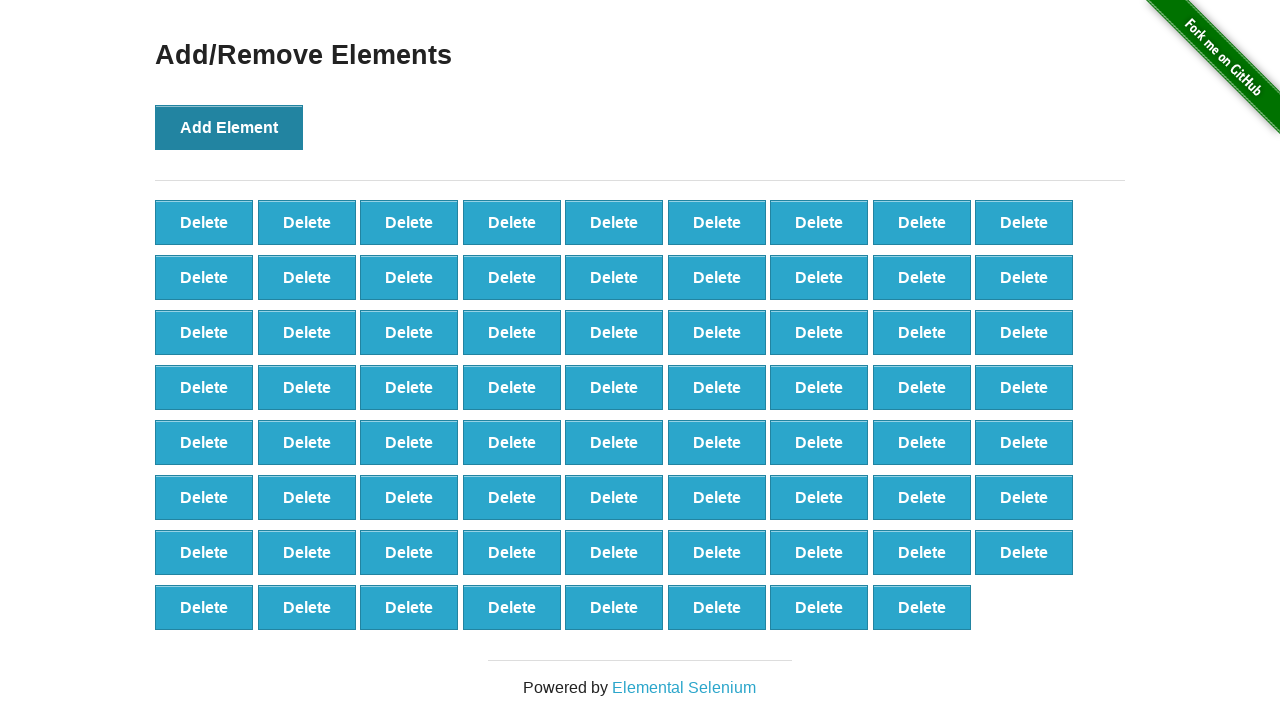

Clicked 'Add Element' button (iteration 72/100) at (229, 127) on button[onclick='addElement()']
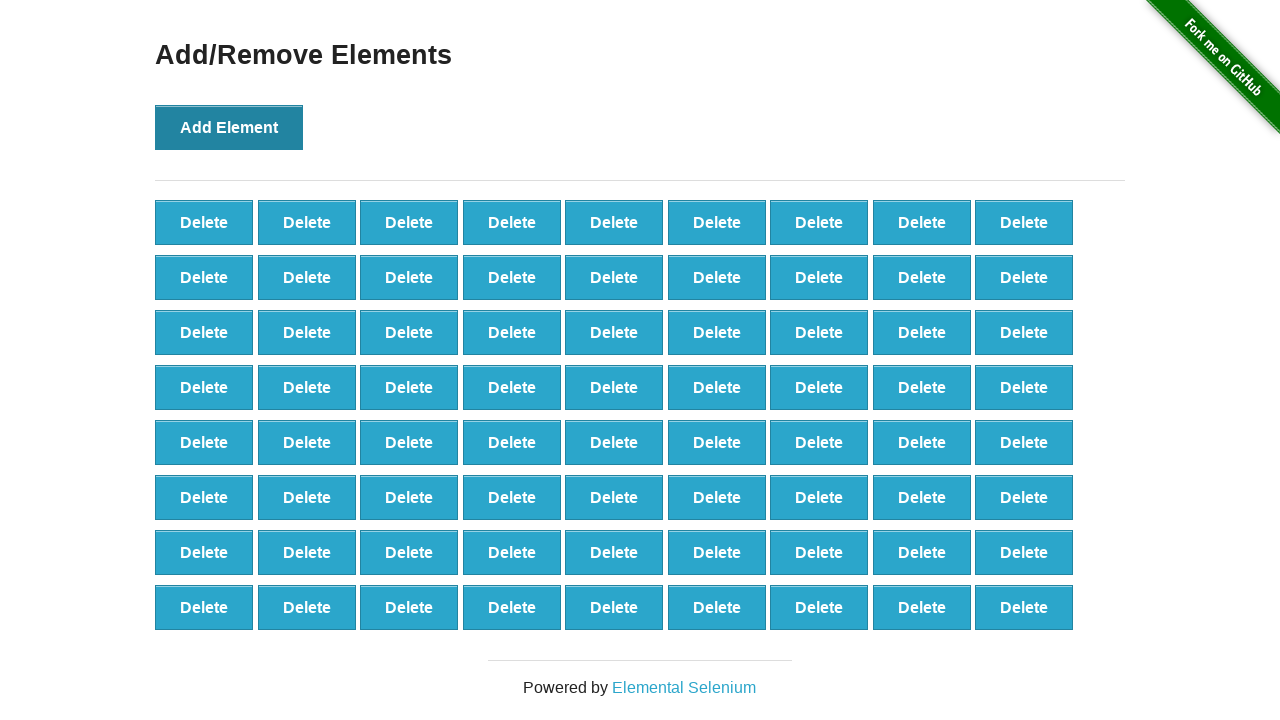

Clicked 'Add Element' button (iteration 73/100) at (229, 127) on button[onclick='addElement()']
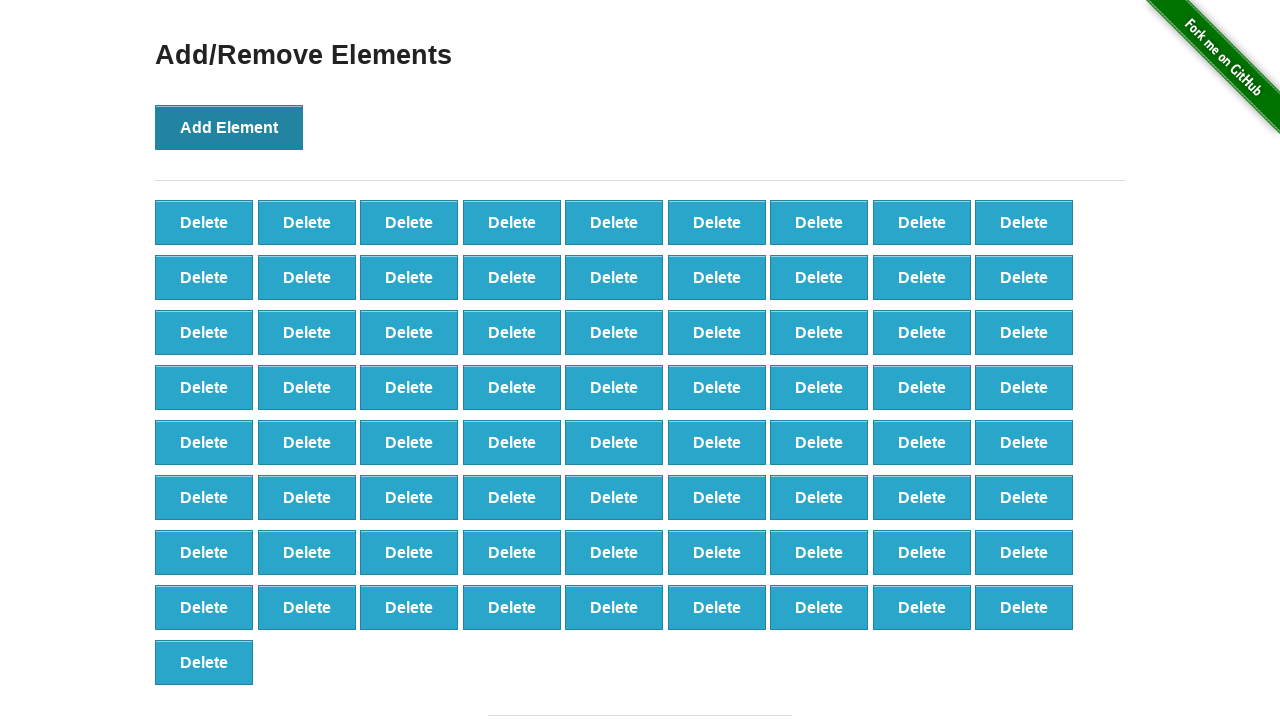

Clicked 'Add Element' button (iteration 74/100) at (229, 127) on button[onclick='addElement()']
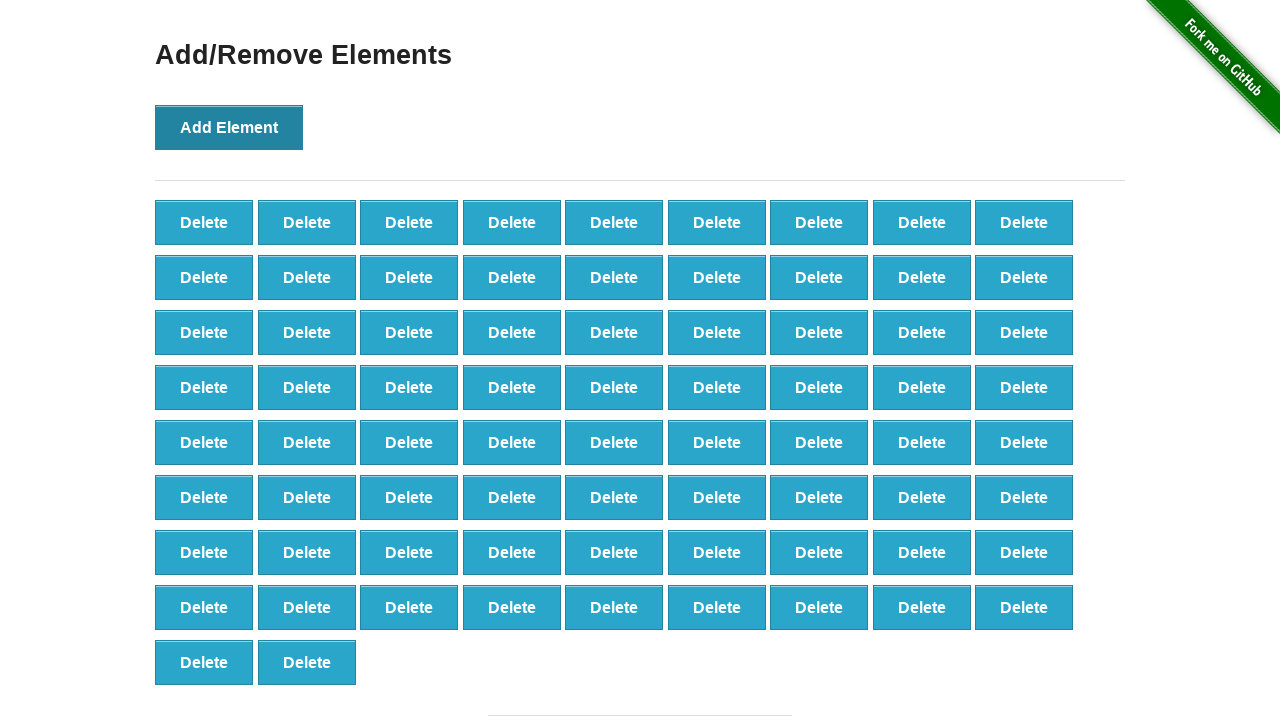

Clicked 'Add Element' button (iteration 75/100) at (229, 127) on button[onclick='addElement()']
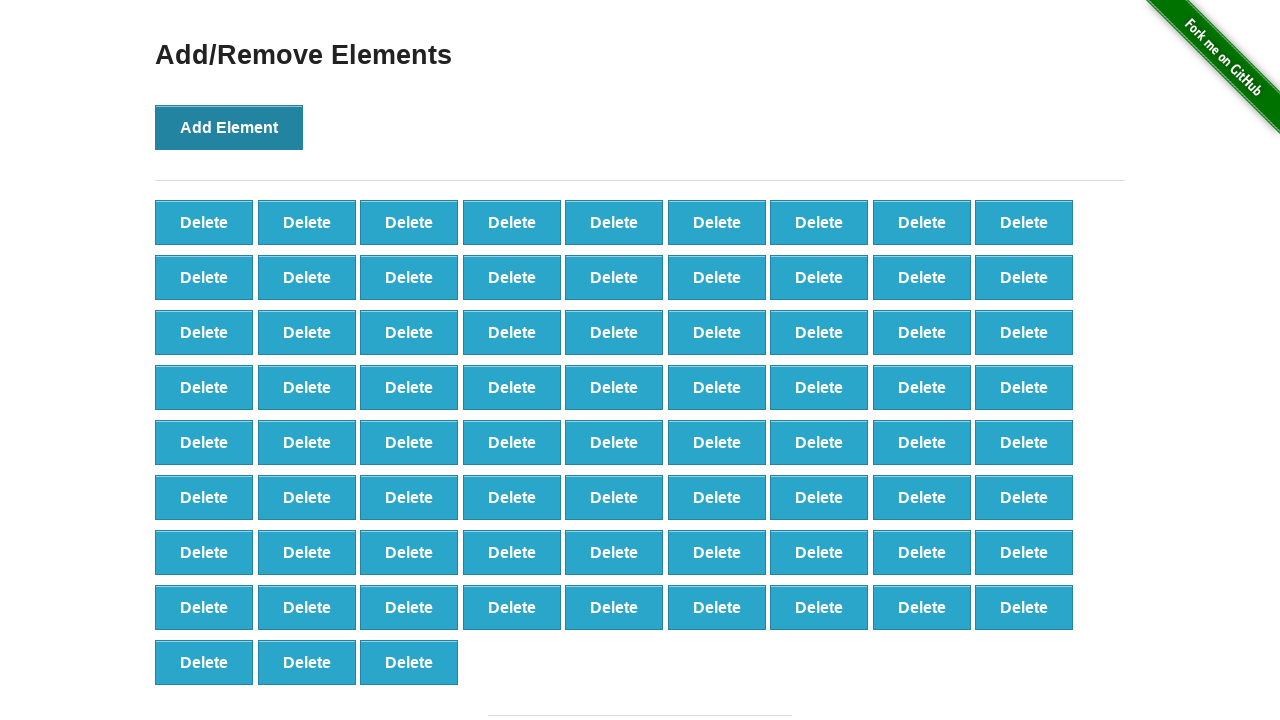

Clicked 'Add Element' button (iteration 76/100) at (229, 127) on button[onclick='addElement()']
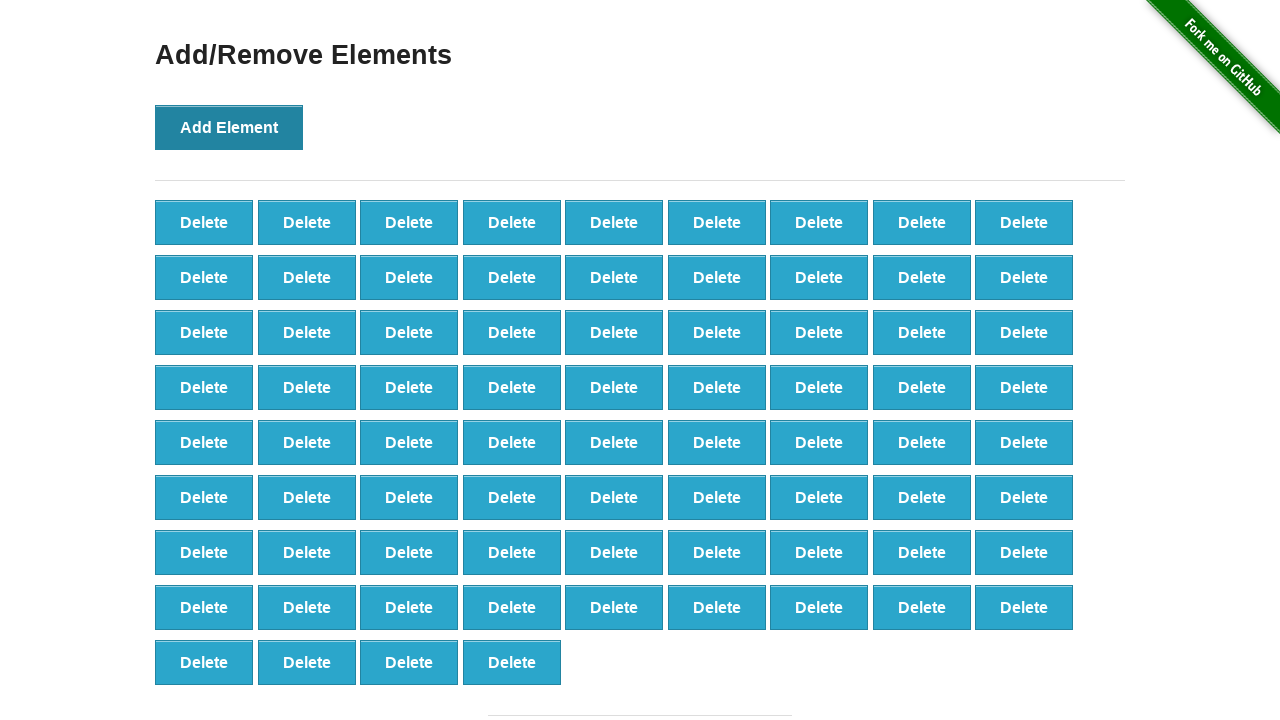

Clicked 'Add Element' button (iteration 77/100) at (229, 127) on button[onclick='addElement()']
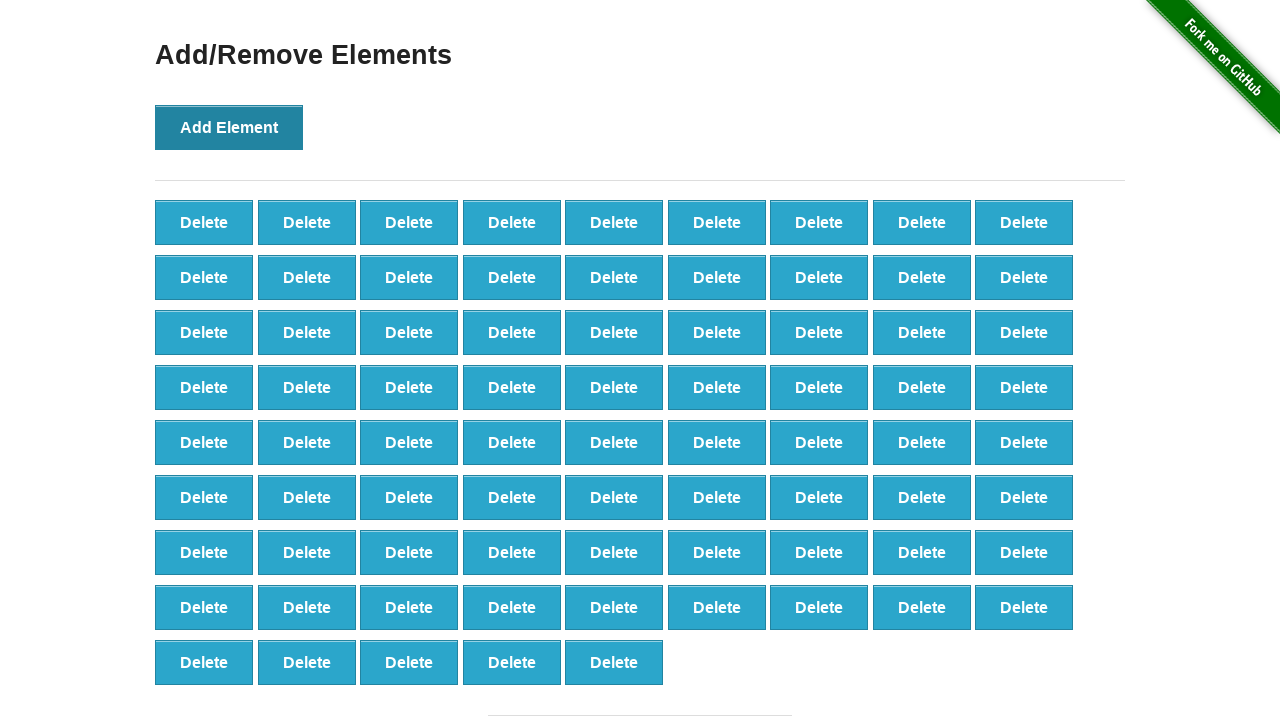

Clicked 'Add Element' button (iteration 78/100) at (229, 127) on button[onclick='addElement()']
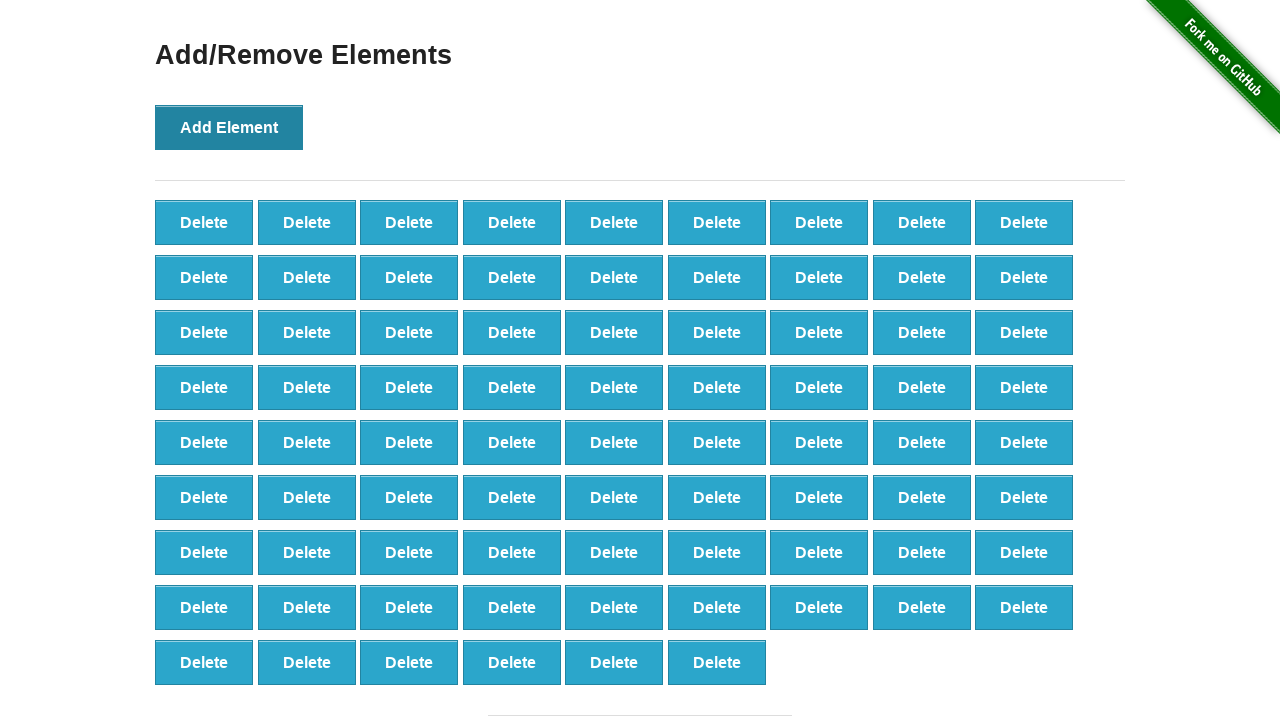

Clicked 'Add Element' button (iteration 79/100) at (229, 127) on button[onclick='addElement()']
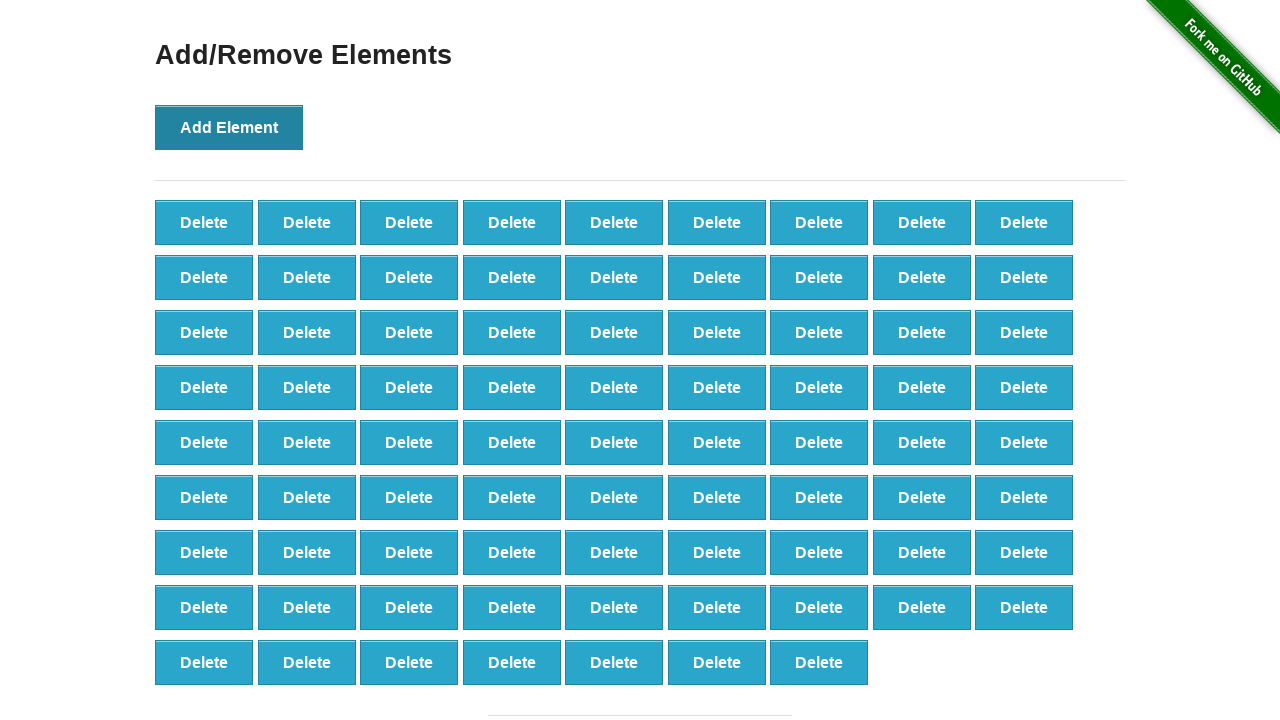

Clicked 'Add Element' button (iteration 80/100) at (229, 127) on button[onclick='addElement()']
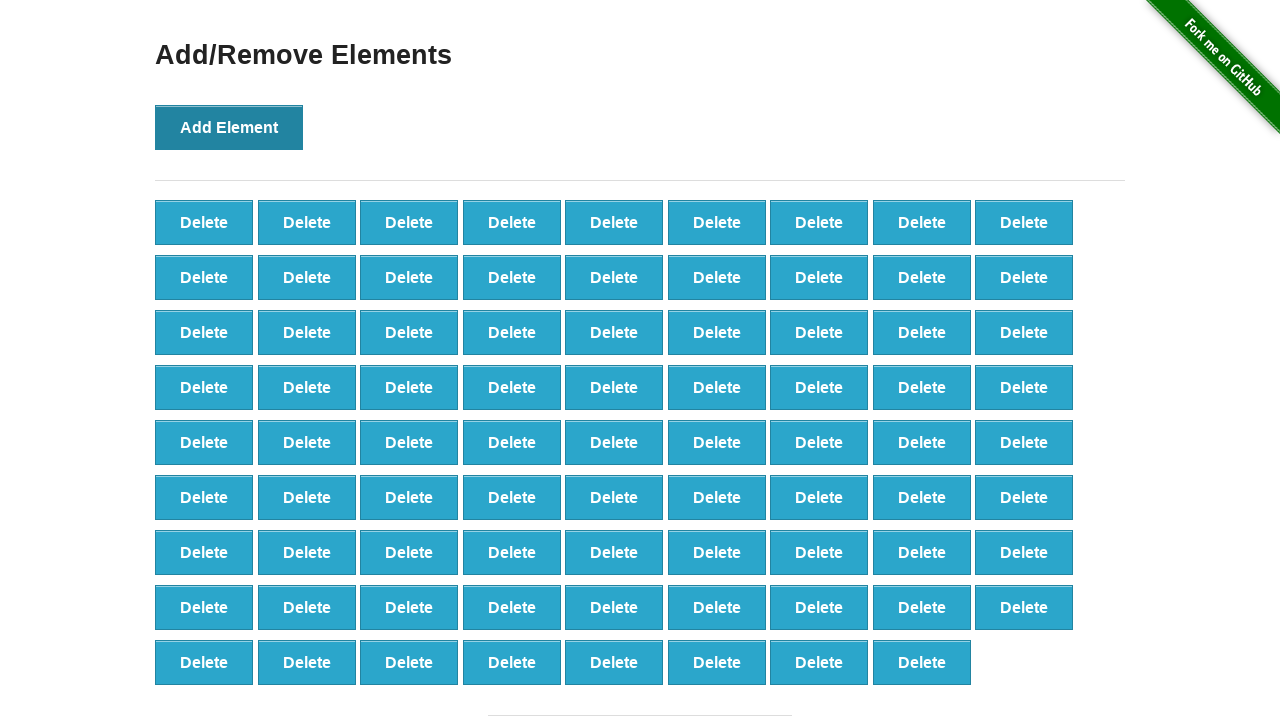

Clicked 'Add Element' button (iteration 81/100) at (229, 127) on button[onclick='addElement()']
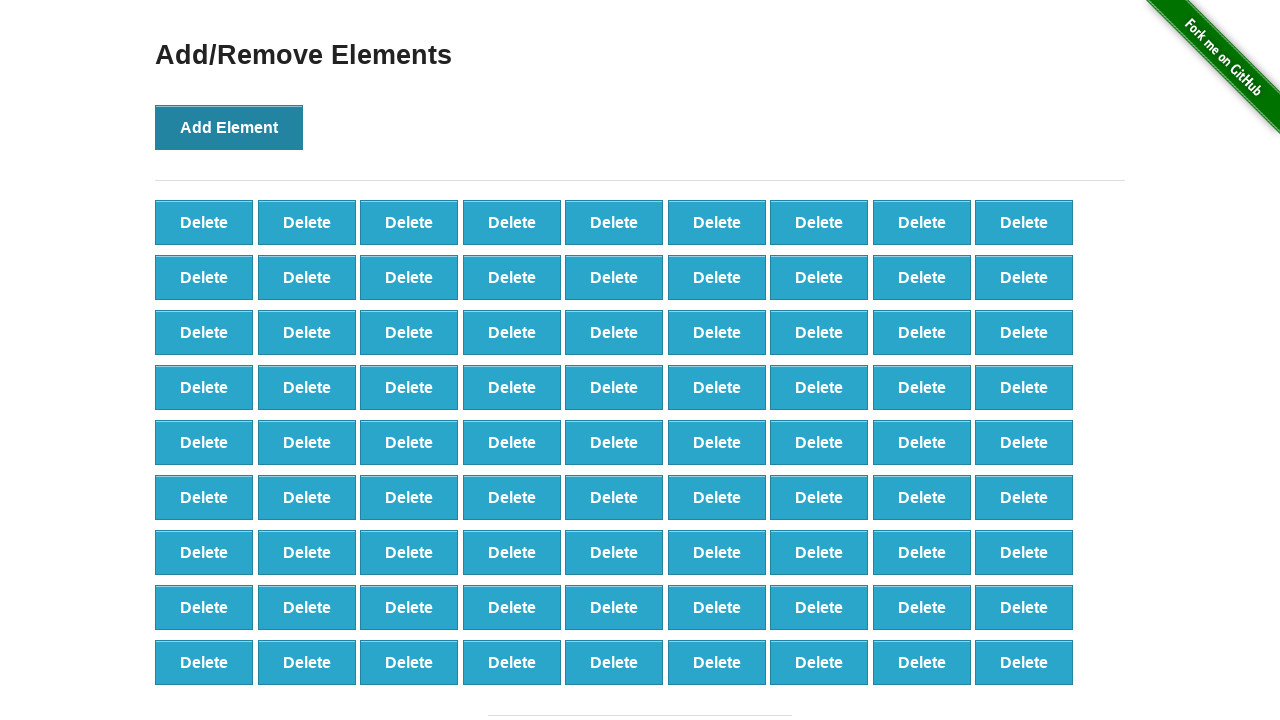

Clicked 'Add Element' button (iteration 82/100) at (229, 127) on button[onclick='addElement()']
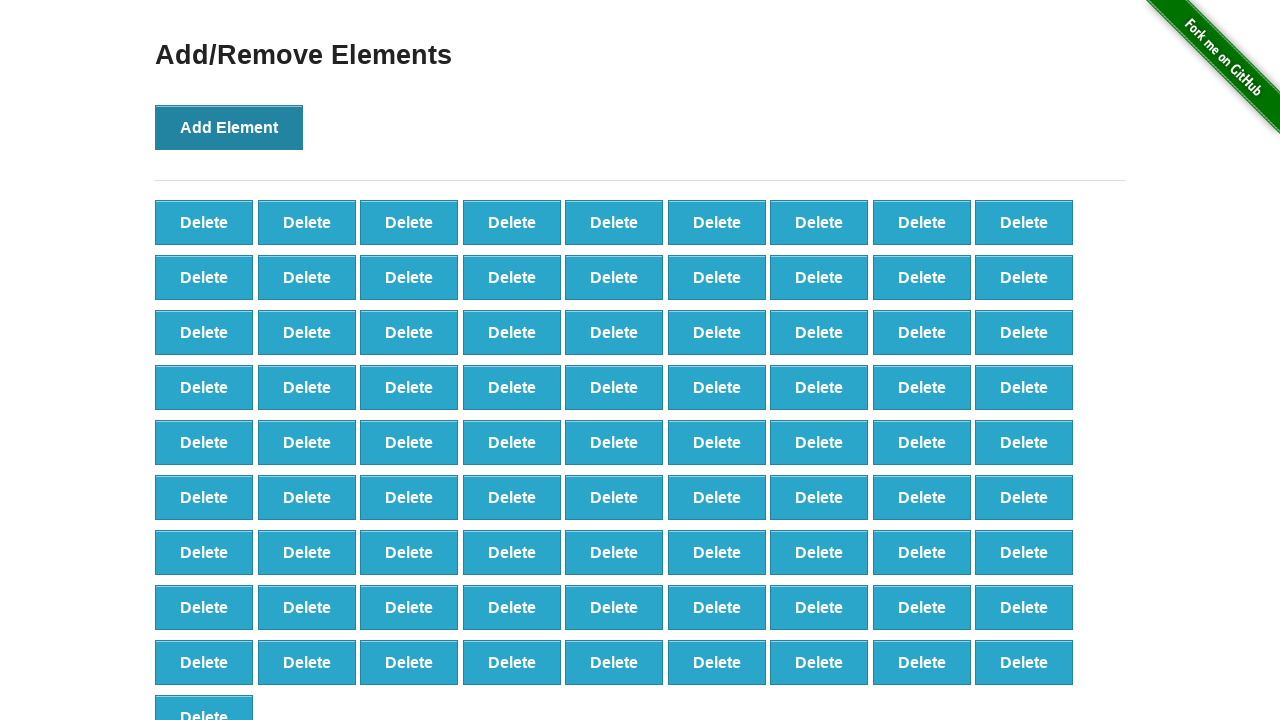

Clicked 'Add Element' button (iteration 83/100) at (229, 127) on button[onclick='addElement()']
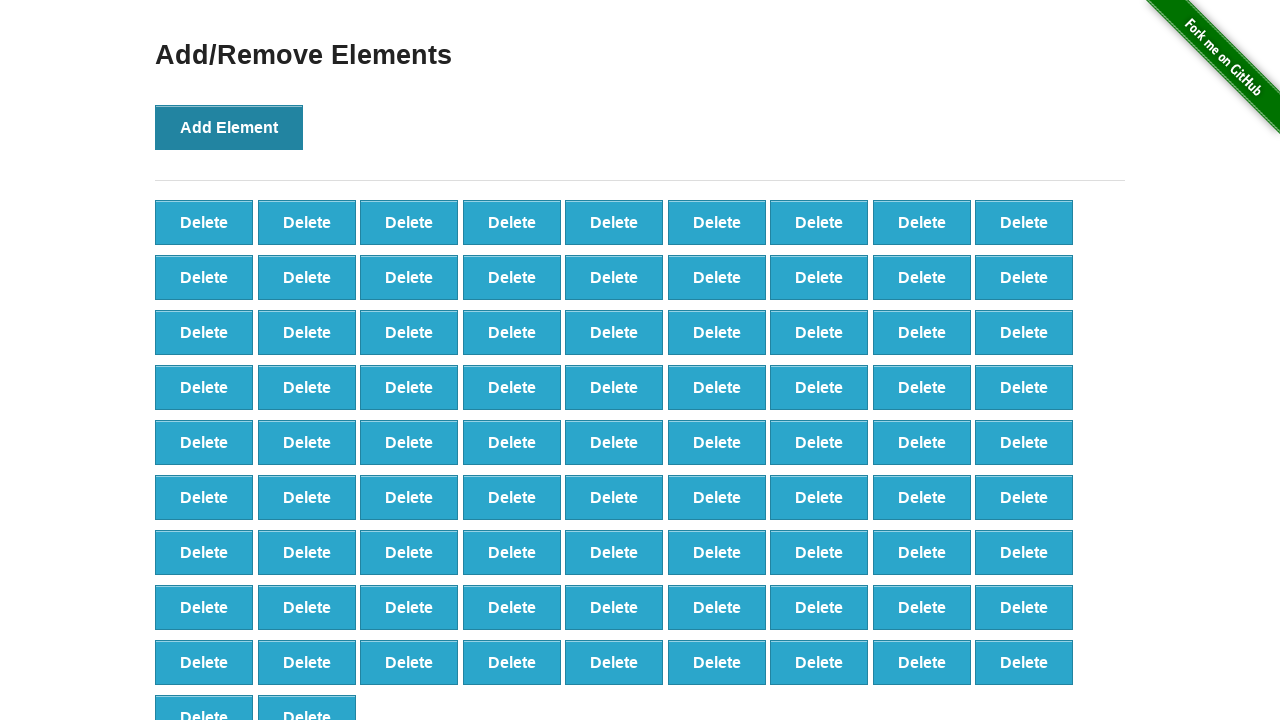

Clicked 'Add Element' button (iteration 84/100) at (229, 127) on button[onclick='addElement()']
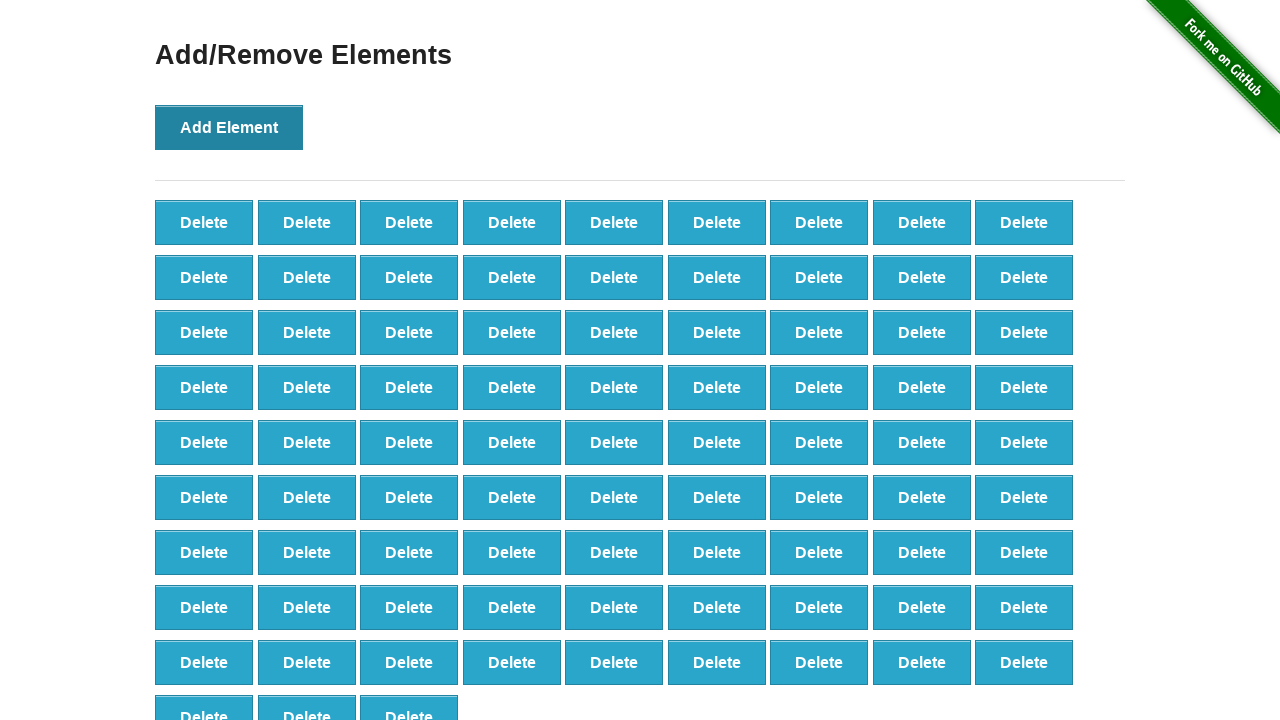

Clicked 'Add Element' button (iteration 85/100) at (229, 127) on button[onclick='addElement()']
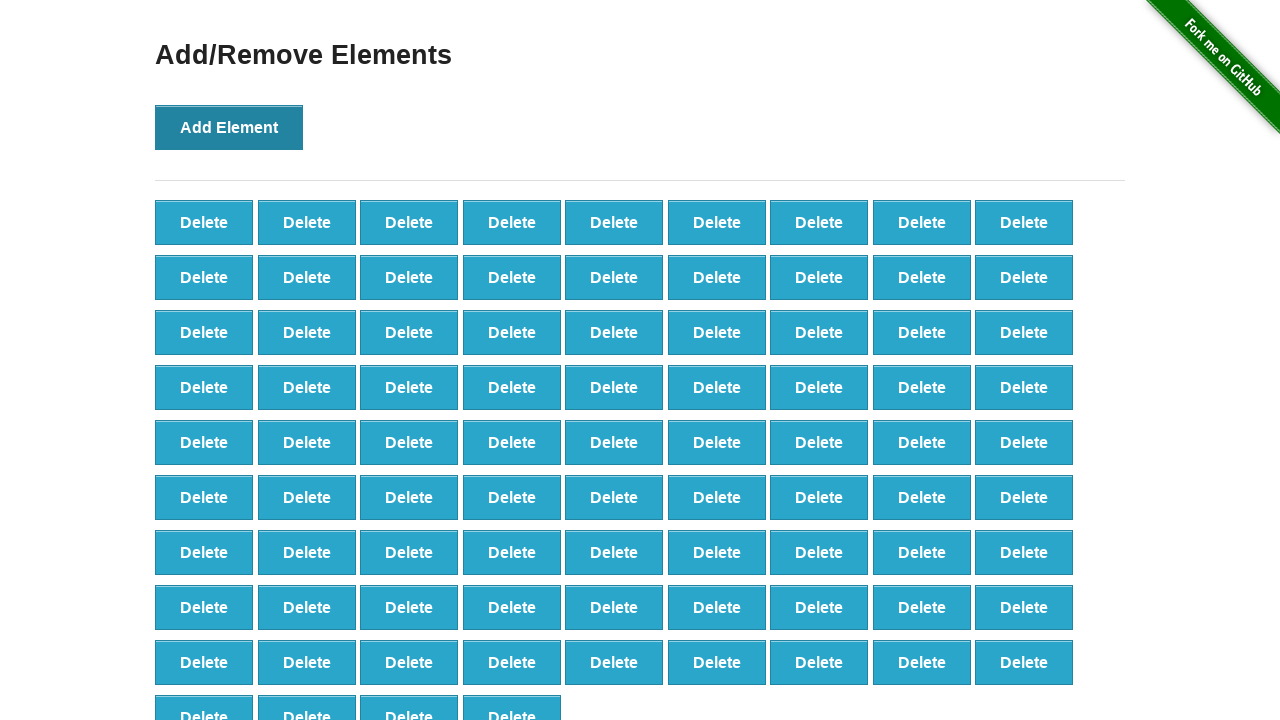

Clicked 'Add Element' button (iteration 86/100) at (229, 127) on button[onclick='addElement()']
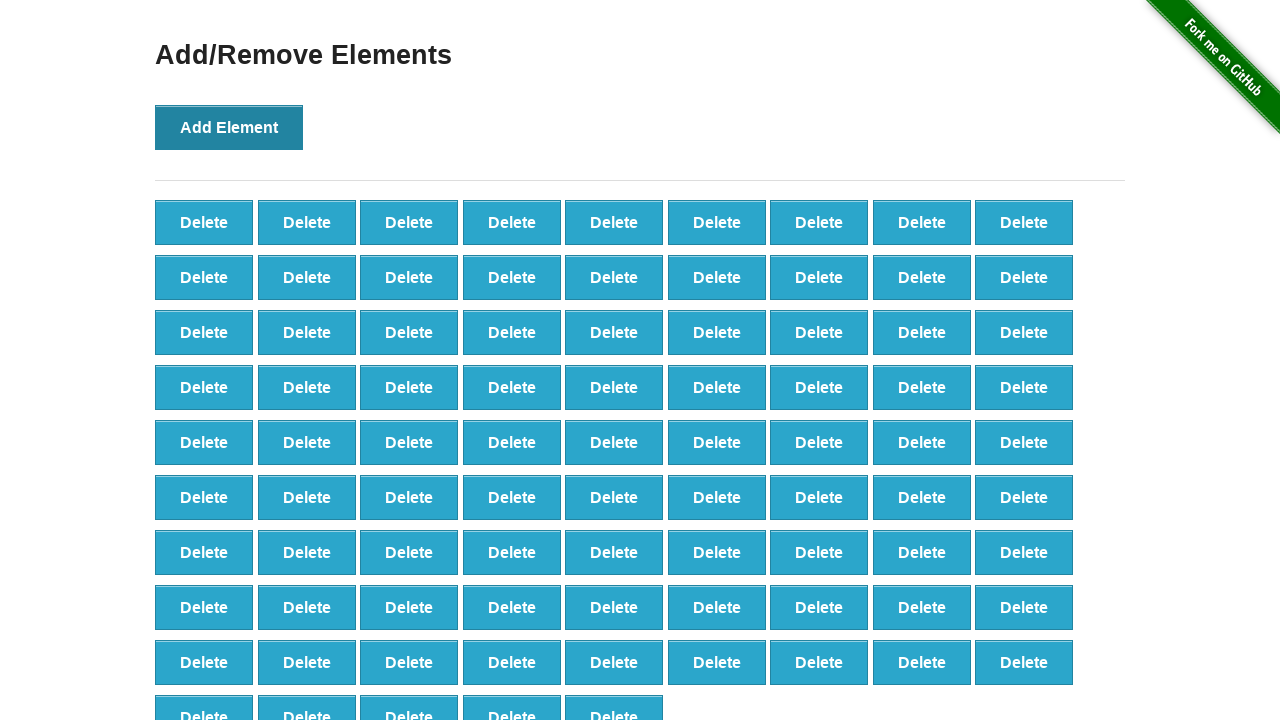

Clicked 'Add Element' button (iteration 87/100) at (229, 127) on button[onclick='addElement()']
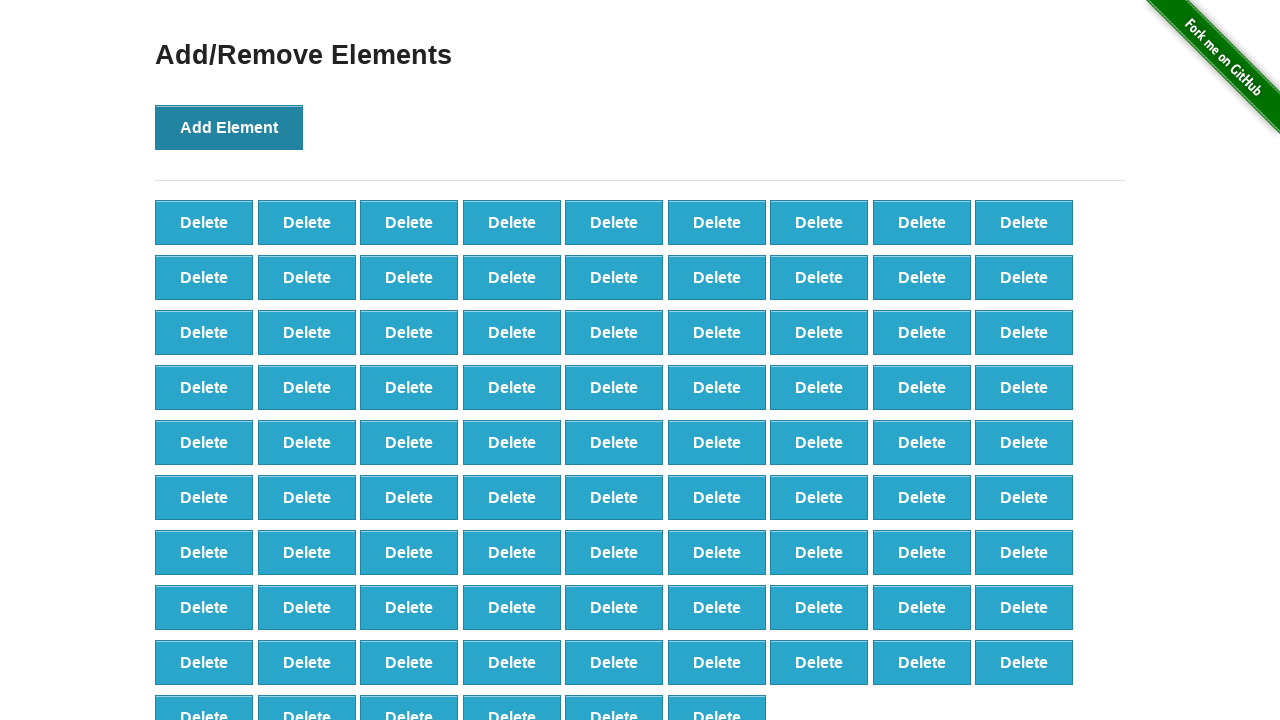

Clicked 'Add Element' button (iteration 88/100) at (229, 127) on button[onclick='addElement()']
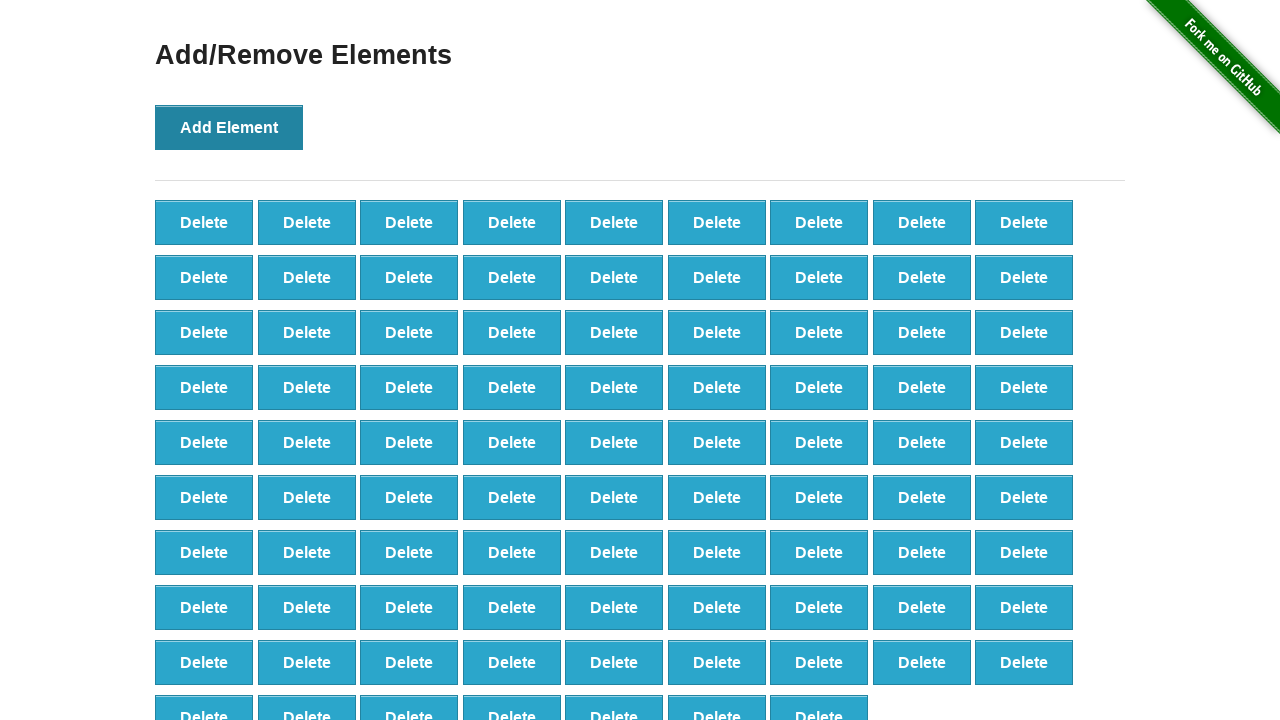

Clicked 'Add Element' button (iteration 89/100) at (229, 127) on button[onclick='addElement()']
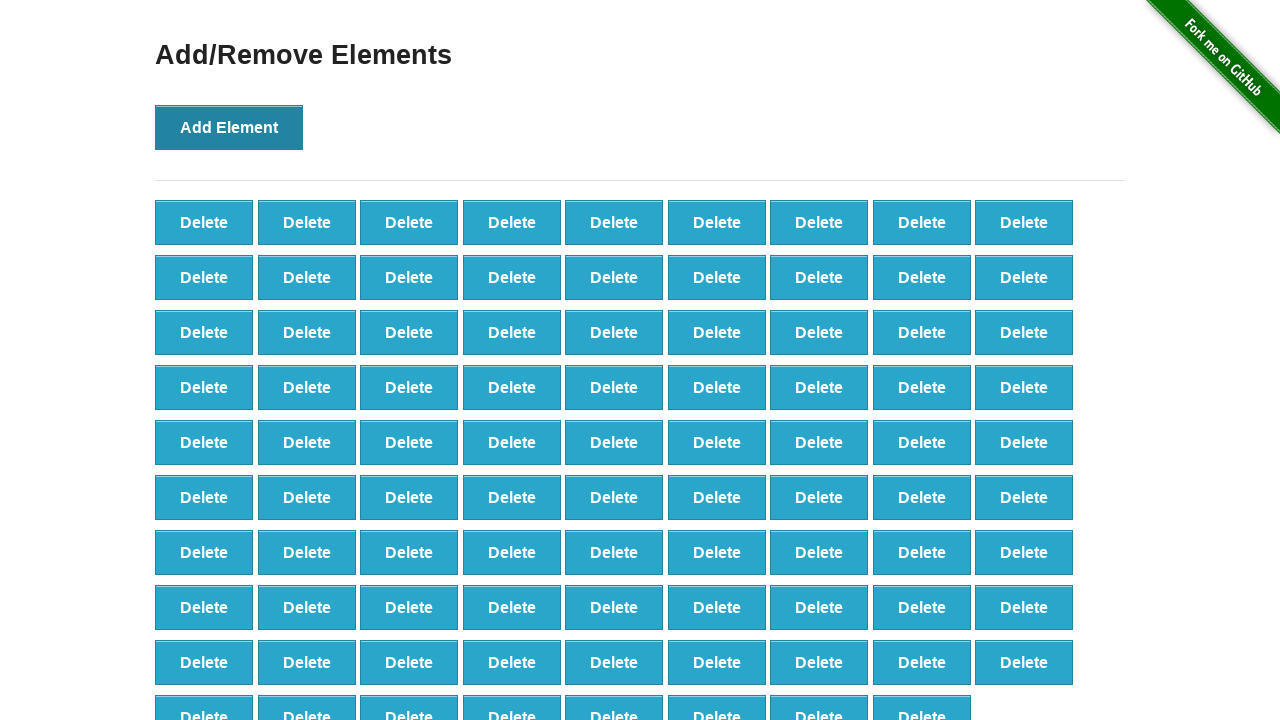

Clicked 'Add Element' button (iteration 90/100) at (229, 127) on button[onclick='addElement()']
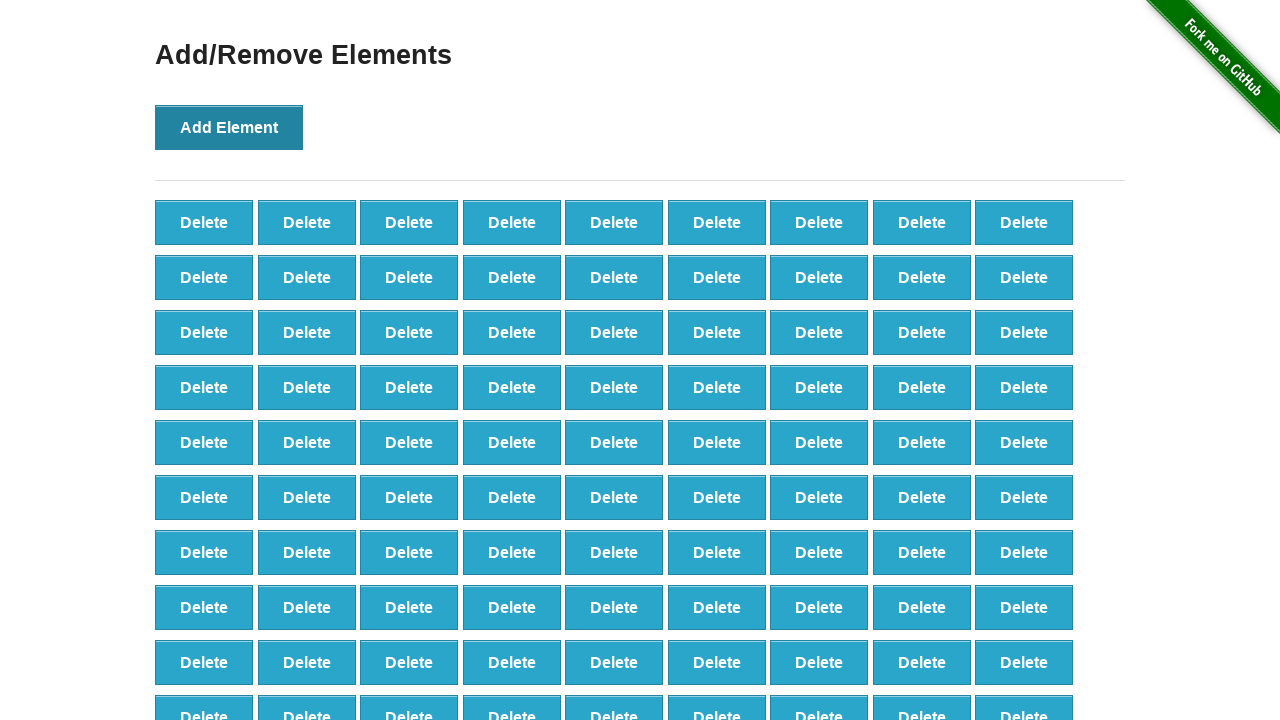

Clicked 'Add Element' button (iteration 91/100) at (229, 127) on button[onclick='addElement()']
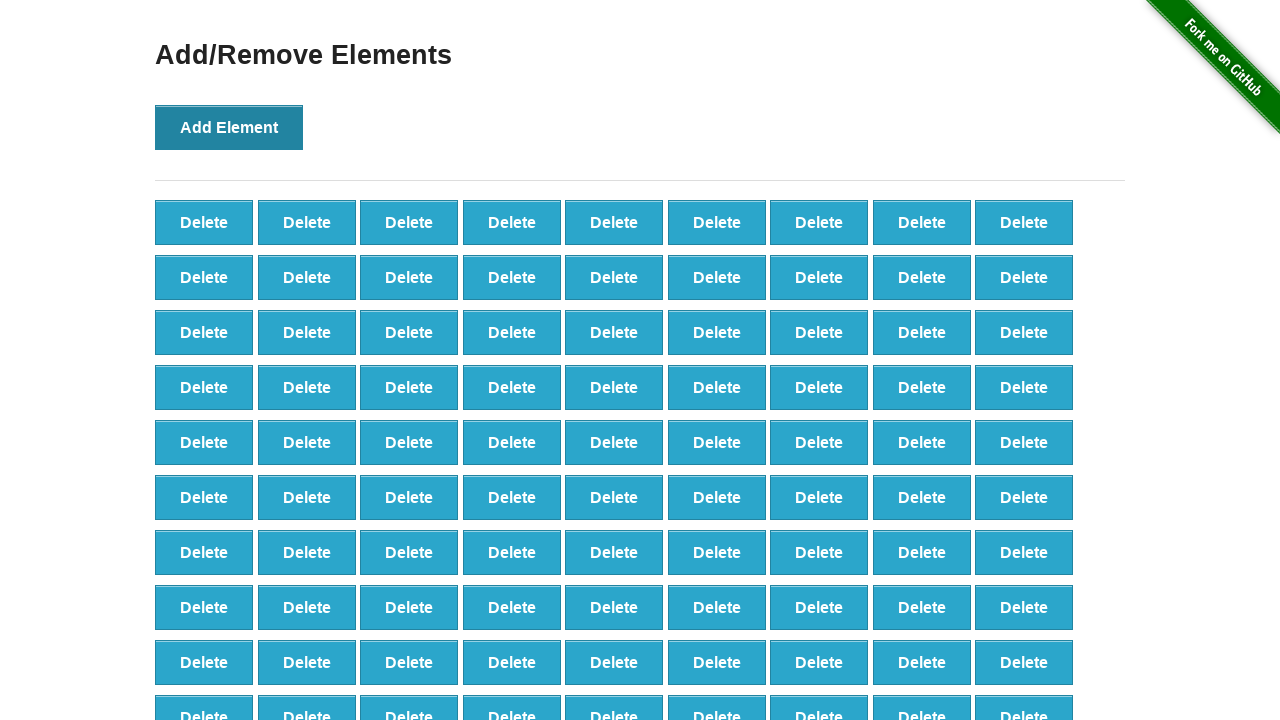

Clicked 'Add Element' button (iteration 92/100) at (229, 127) on button[onclick='addElement()']
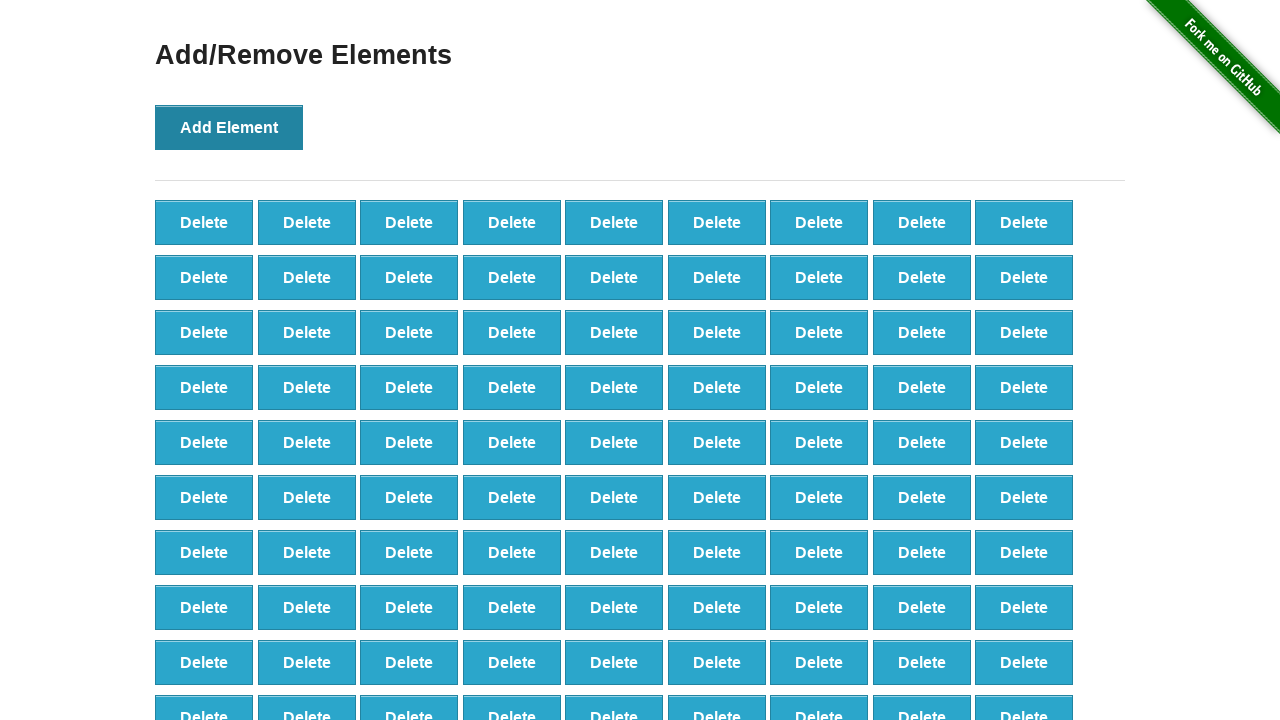

Clicked 'Add Element' button (iteration 93/100) at (229, 127) on button[onclick='addElement()']
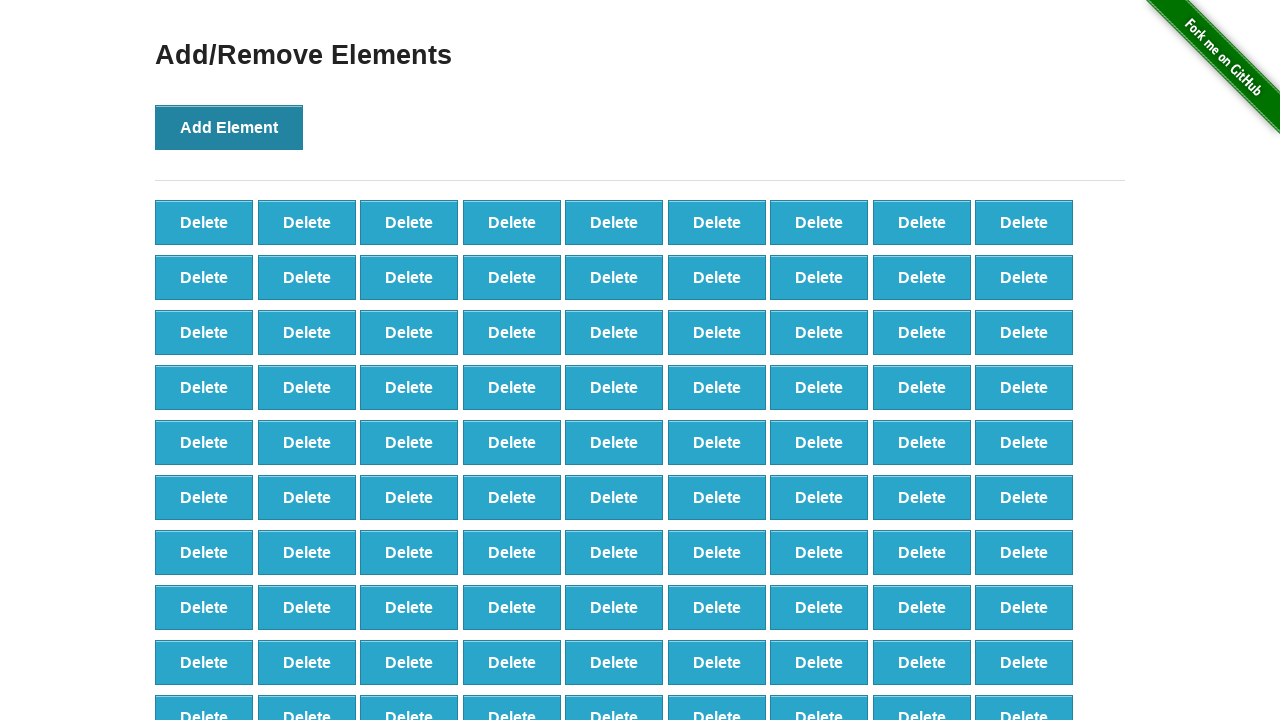

Clicked 'Add Element' button (iteration 94/100) at (229, 127) on button[onclick='addElement()']
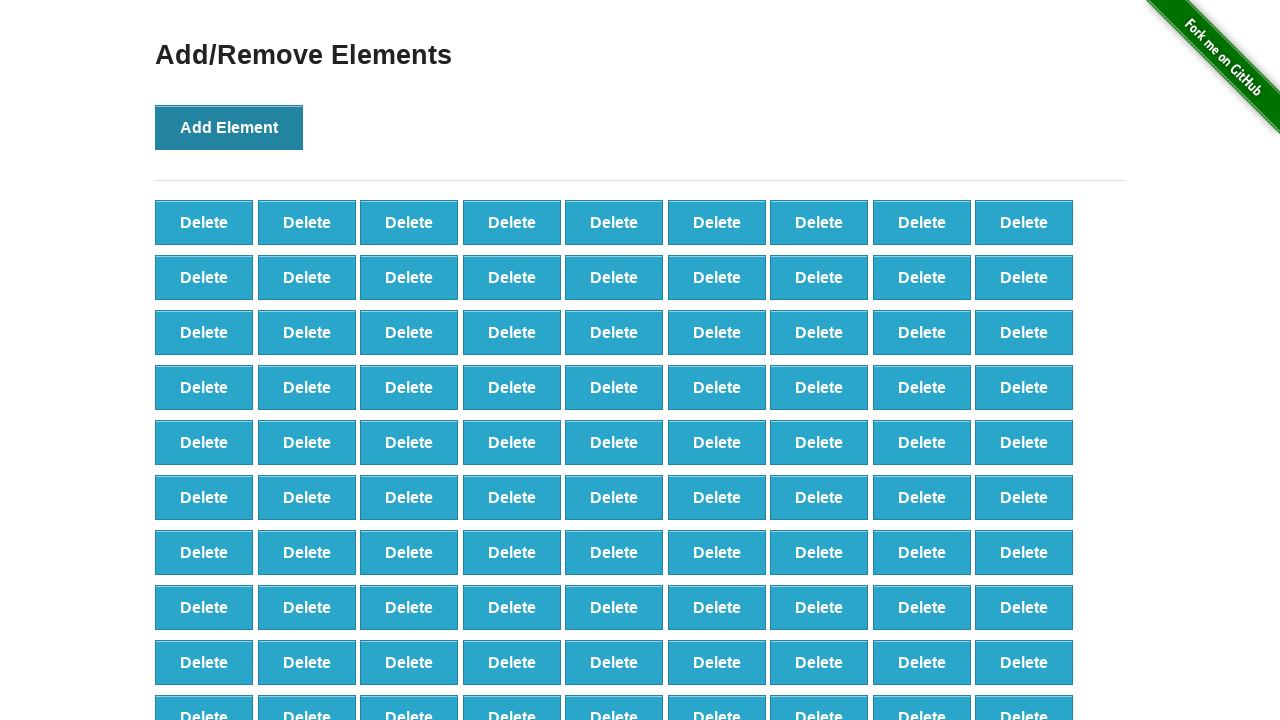

Clicked 'Add Element' button (iteration 95/100) at (229, 127) on button[onclick='addElement()']
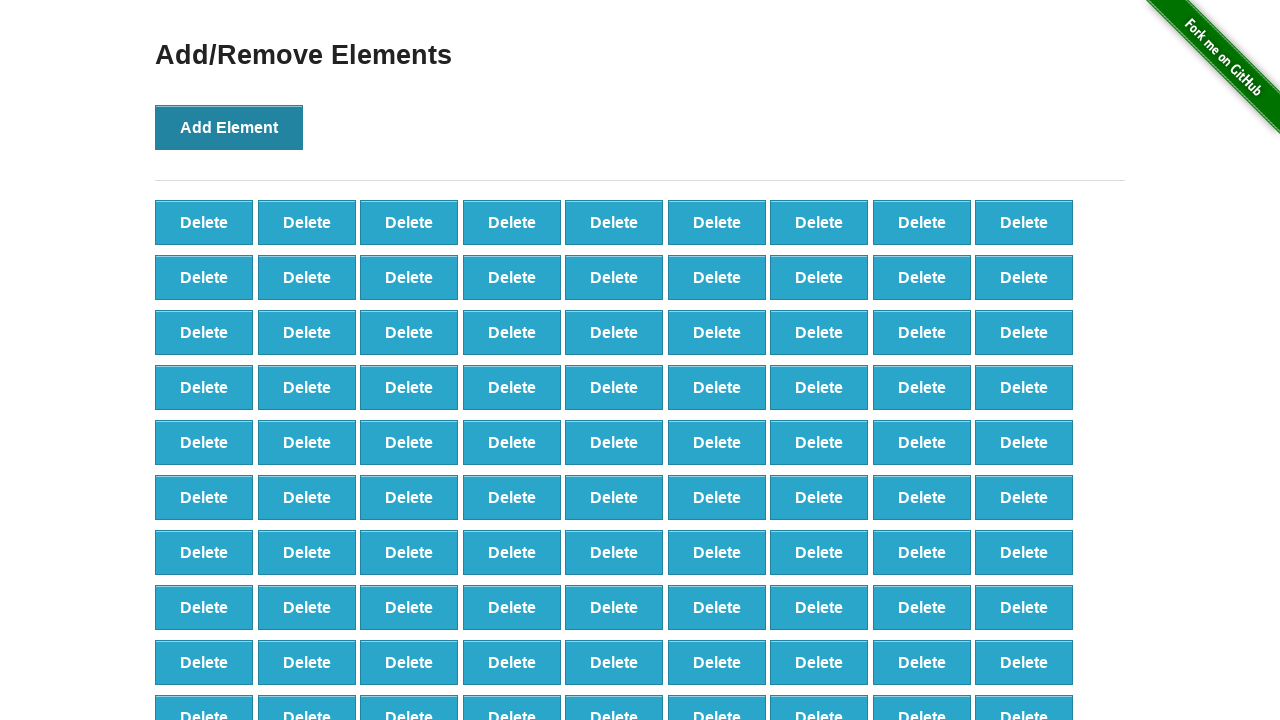

Clicked 'Add Element' button (iteration 96/100) at (229, 127) on button[onclick='addElement()']
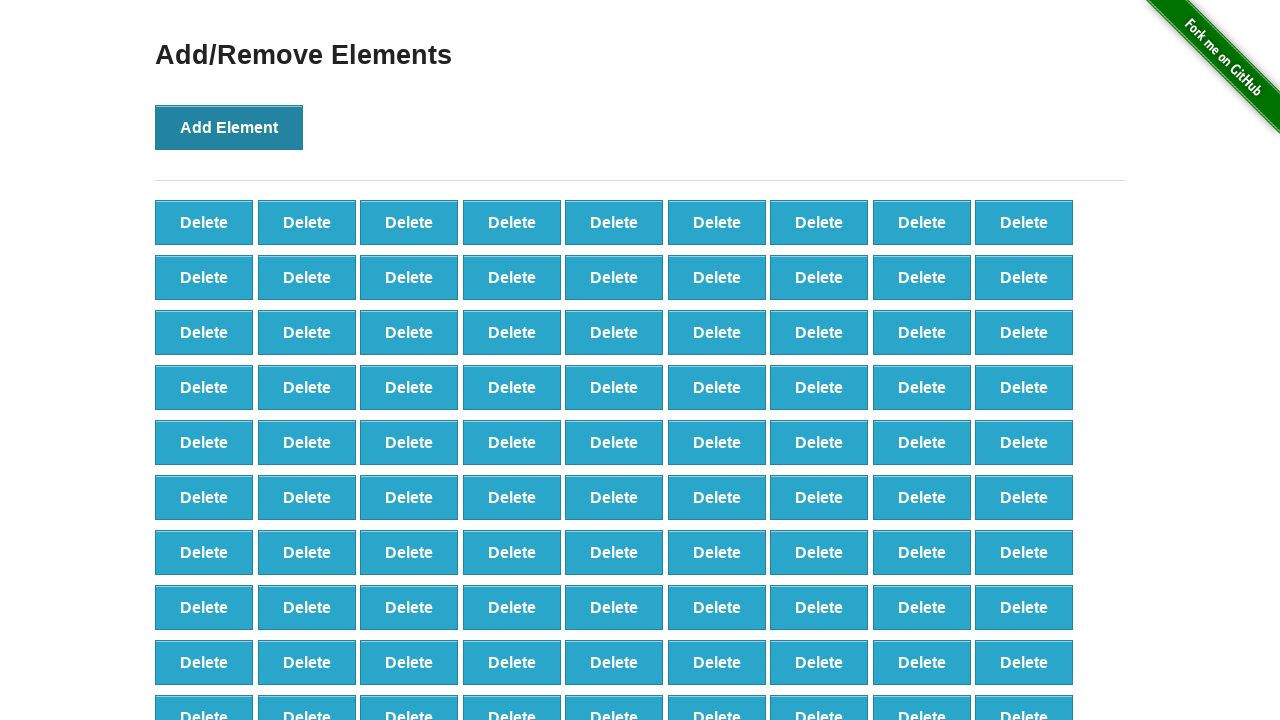

Clicked 'Add Element' button (iteration 97/100) at (229, 127) on button[onclick='addElement()']
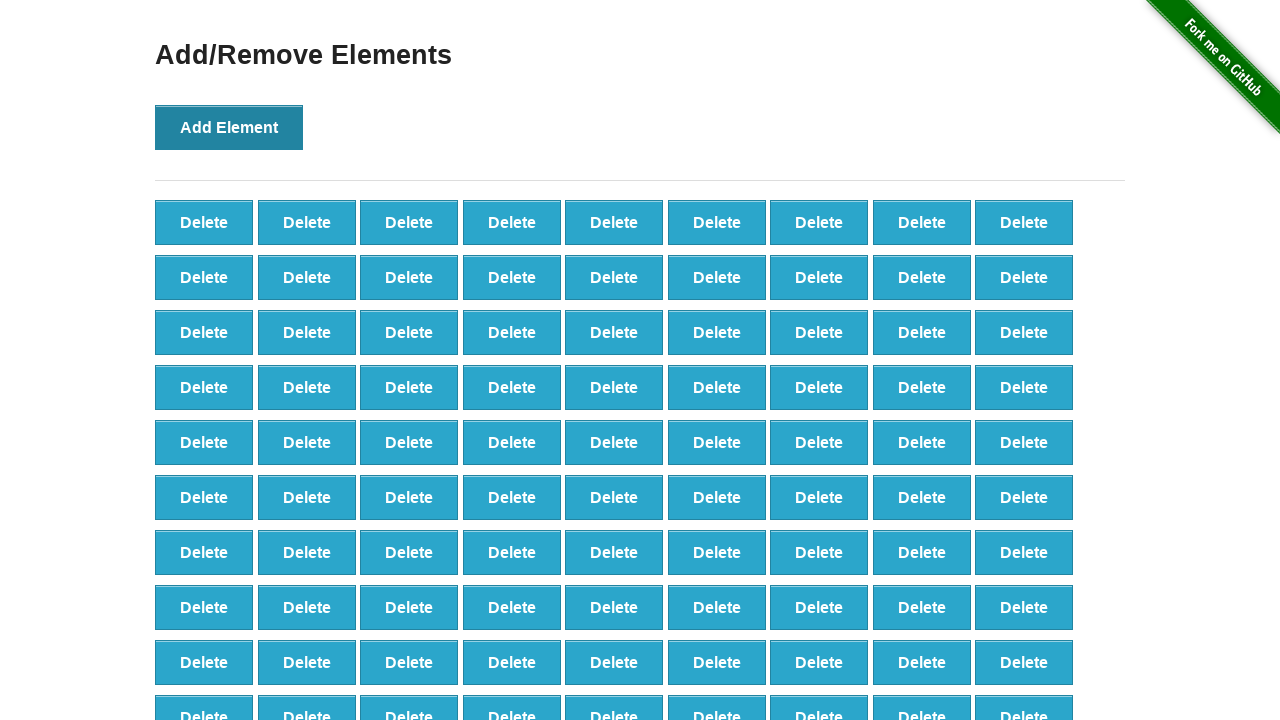

Clicked 'Add Element' button (iteration 98/100) at (229, 127) on button[onclick='addElement()']
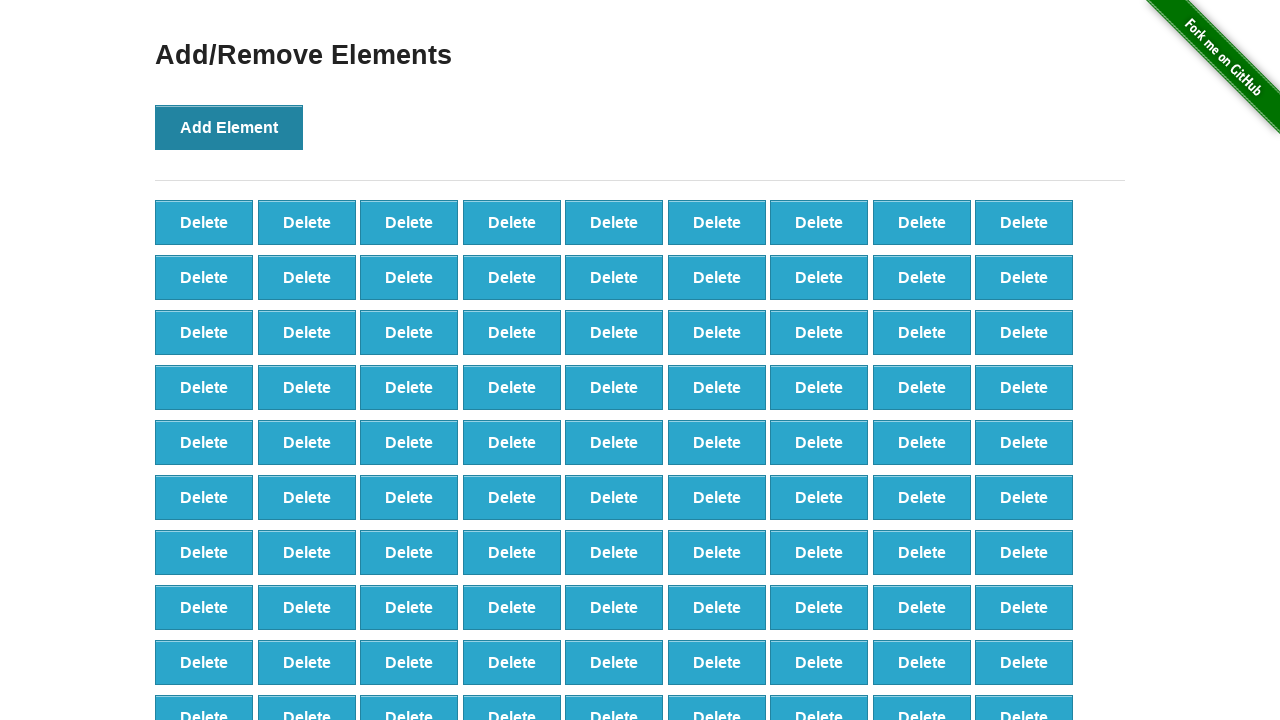

Clicked 'Add Element' button (iteration 99/100) at (229, 127) on button[onclick='addElement()']
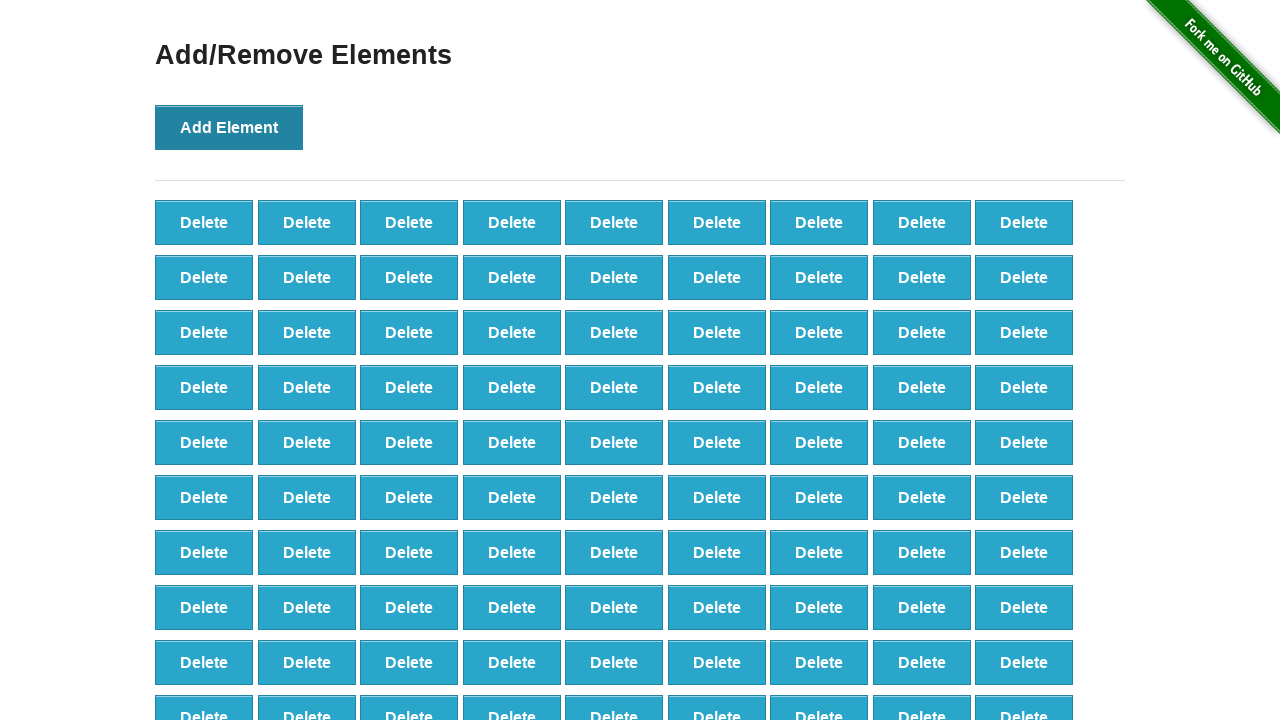

Clicked 'Add Element' button (iteration 100/100) at (229, 127) on button[onclick='addElement()']
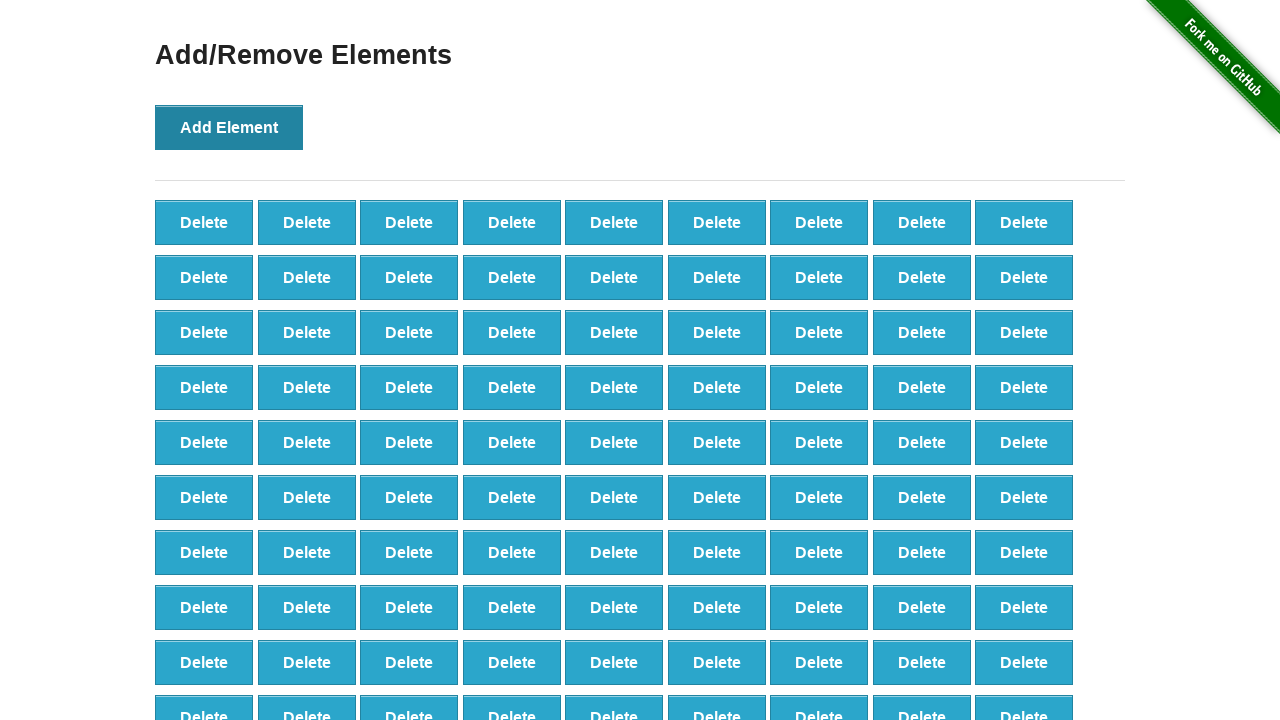

Delete buttons appeared after adding 100 elements
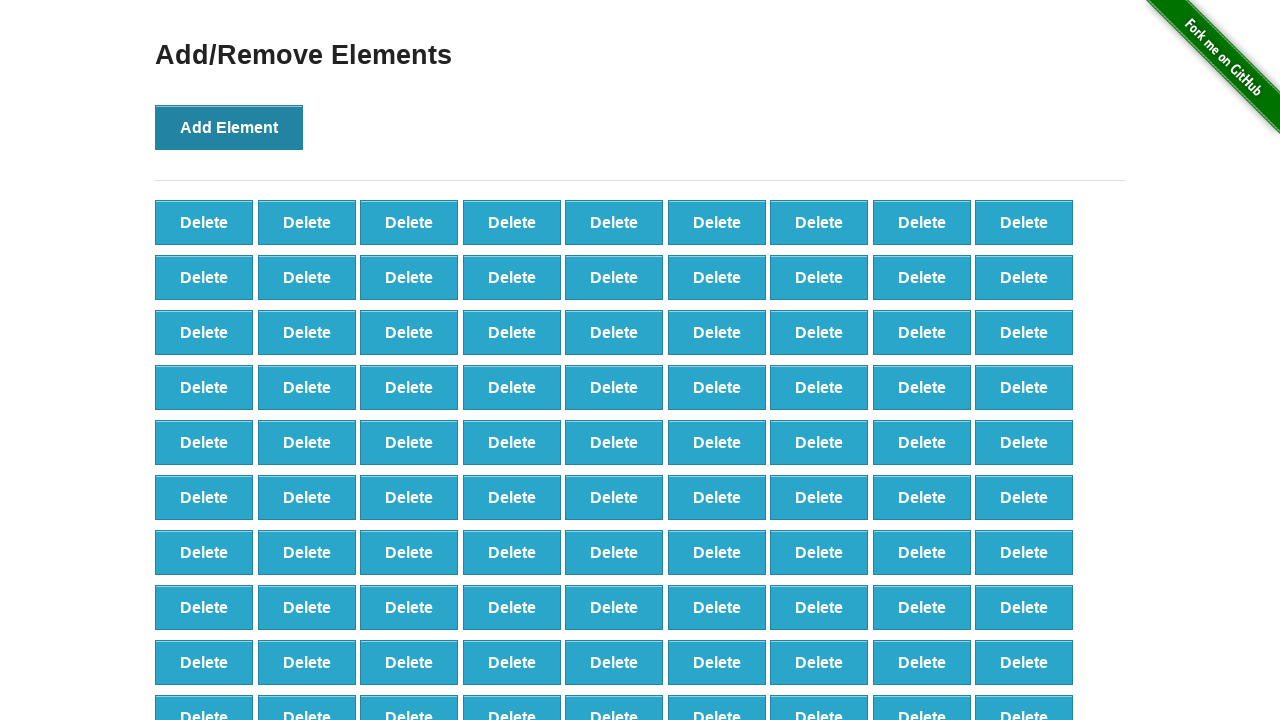

Clicked delete button (iteration 1/60) at (204, 222) on [onclick='deleteElement()'] >> nth=0
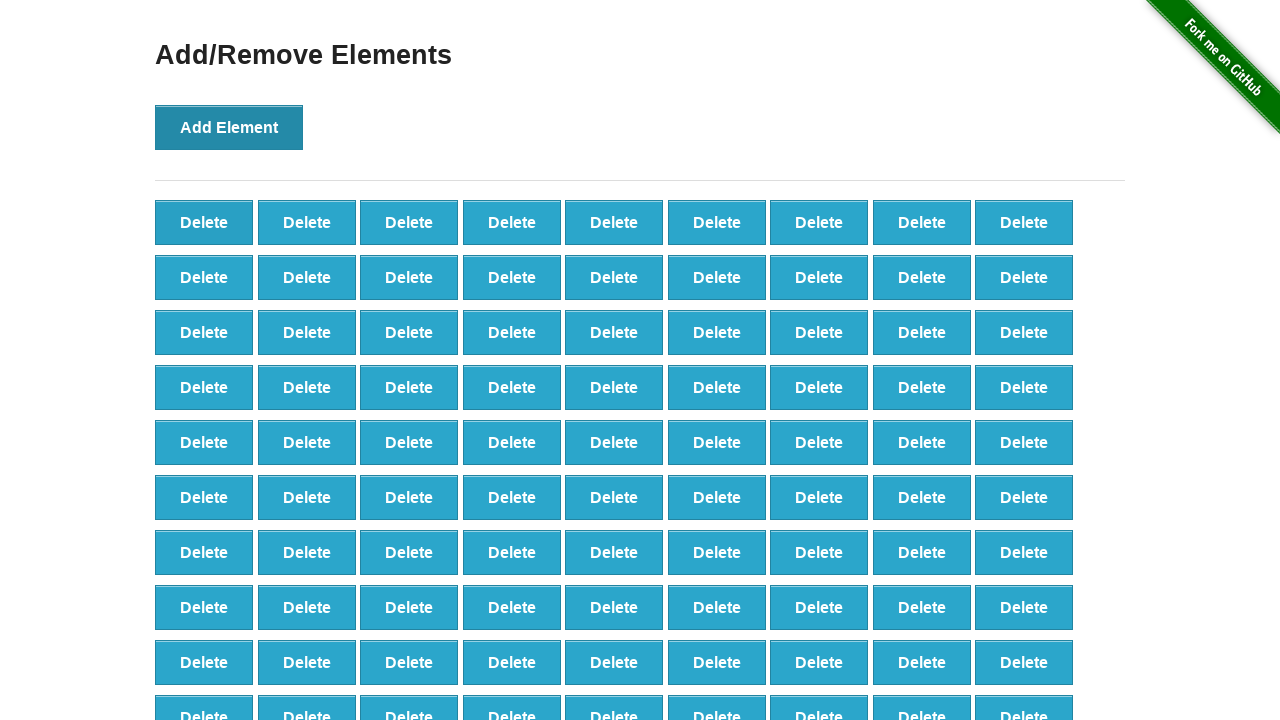

Clicked delete button (iteration 2/60) at (204, 222) on [onclick='deleteElement()'] >> nth=0
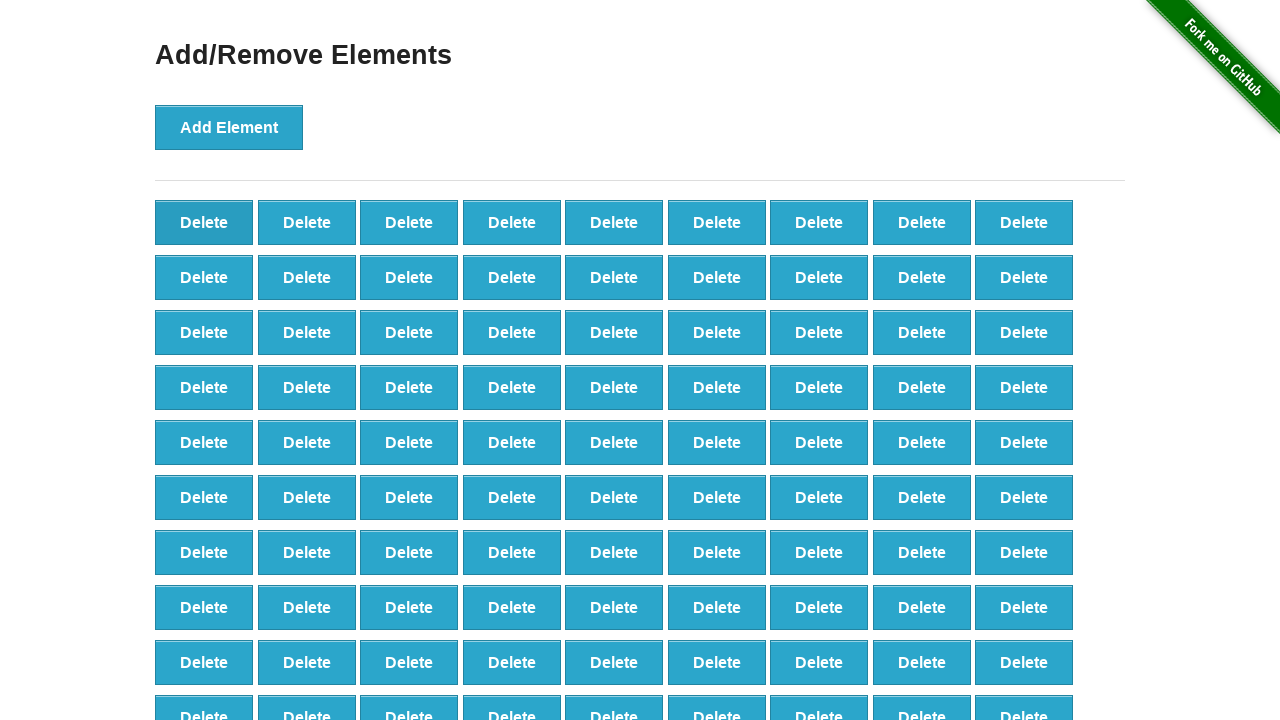

Clicked delete button (iteration 3/60) at (204, 222) on [onclick='deleteElement()'] >> nth=0
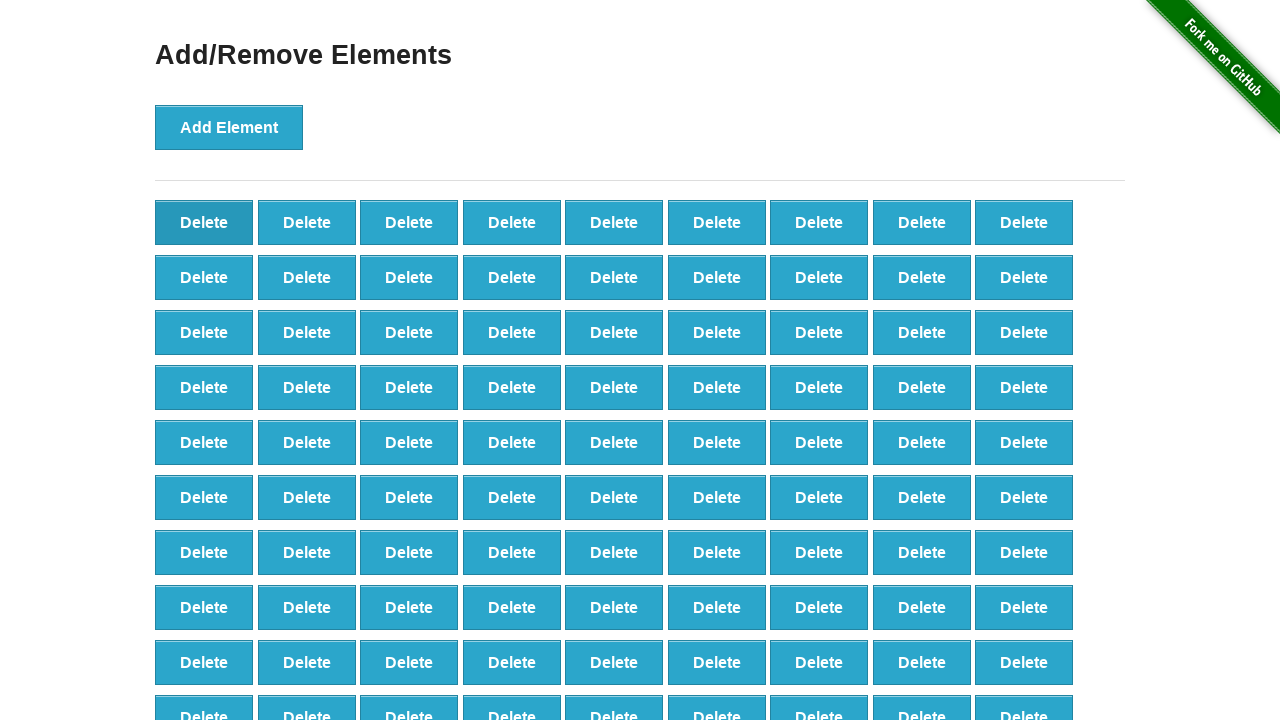

Clicked delete button (iteration 4/60) at (204, 222) on [onclick='deleteElement()'] >> nth=0
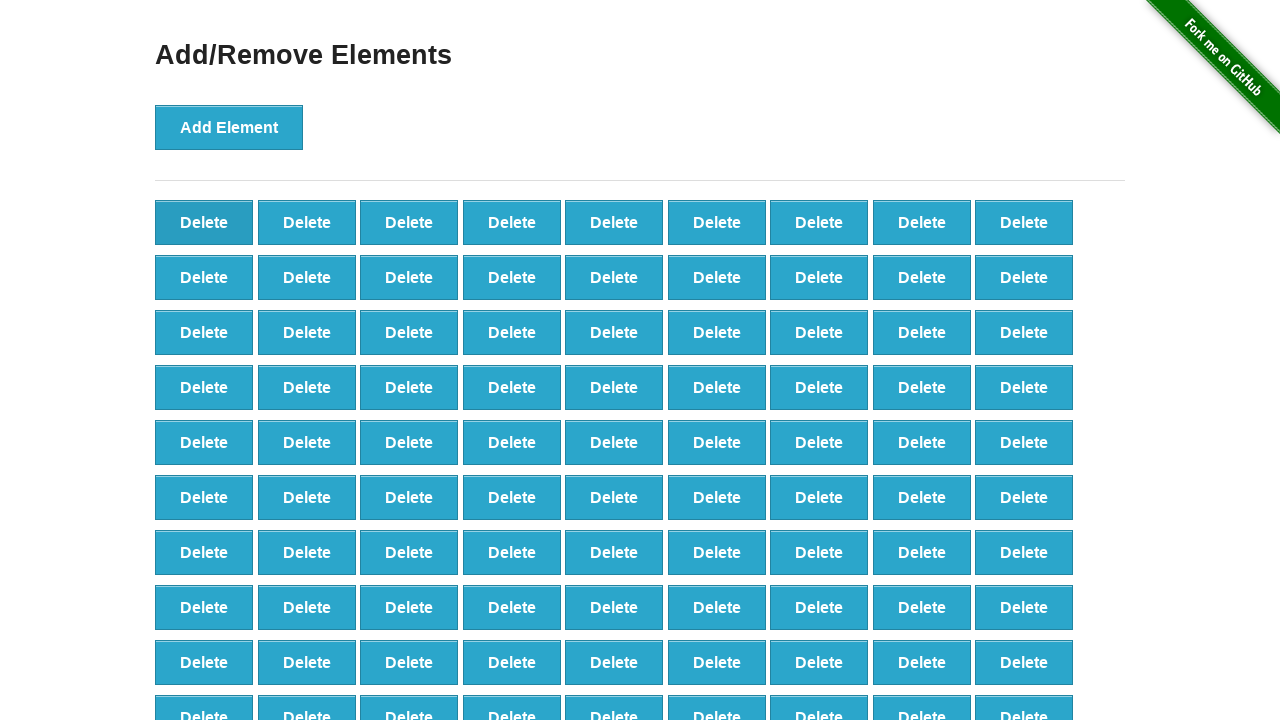

Clicked delete button (iteration 5/60) at (204, 222) on [onclick='deleteElement()'] >> nth=0
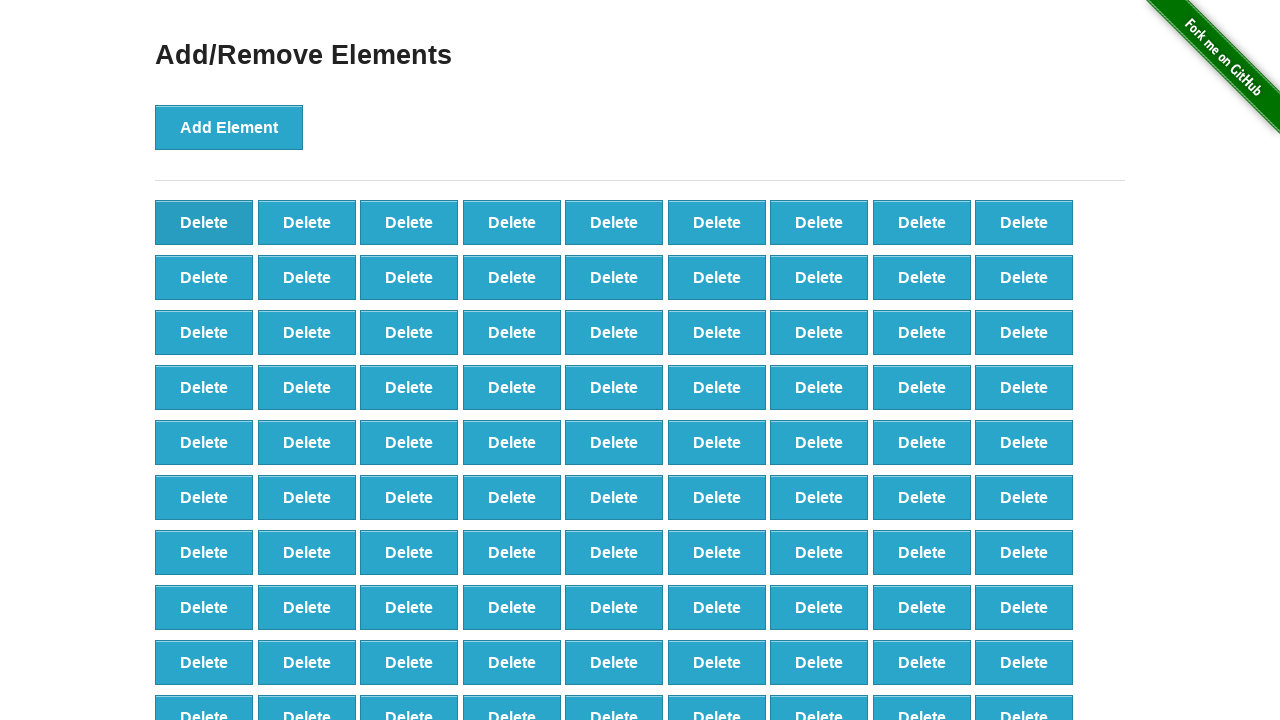

Clicked delete button (iteration 6/60) at (204, 222) on [onclick='deleteElement()'] >> nth=0
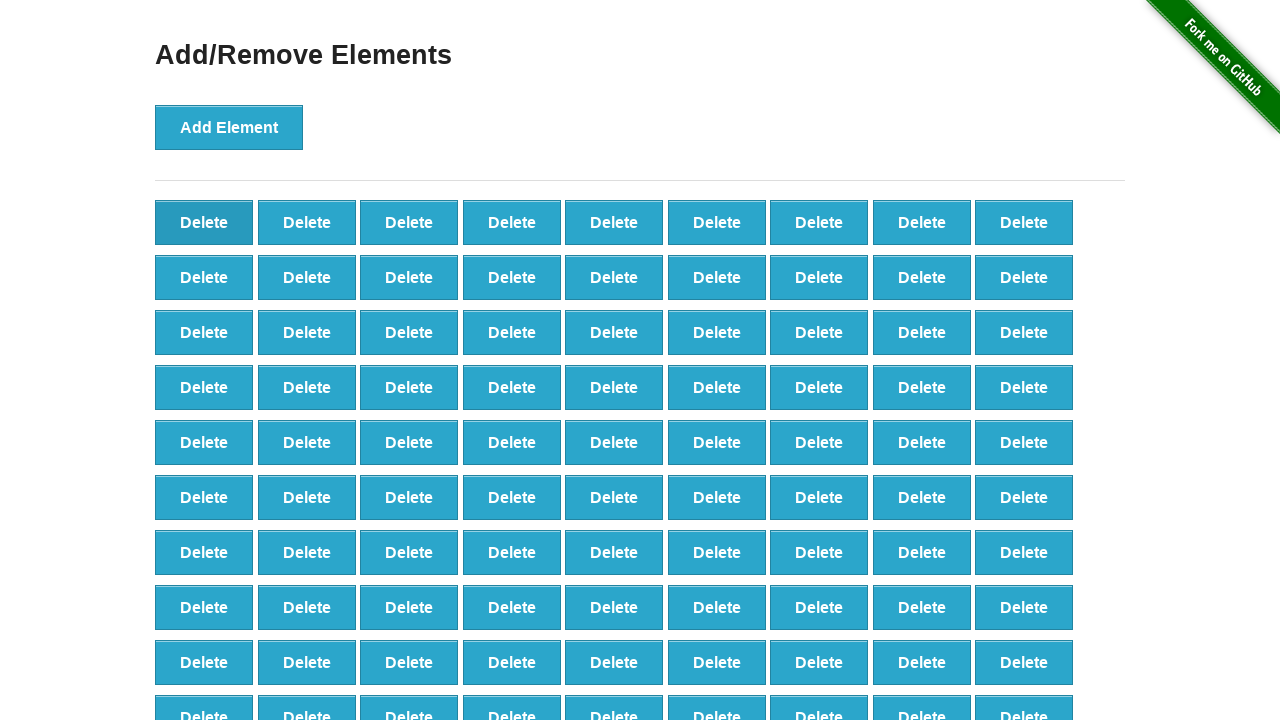

Clicked delete button (iteration 7/60) at (204, 222) on [onclick='deleteElement()'] >> nth=0
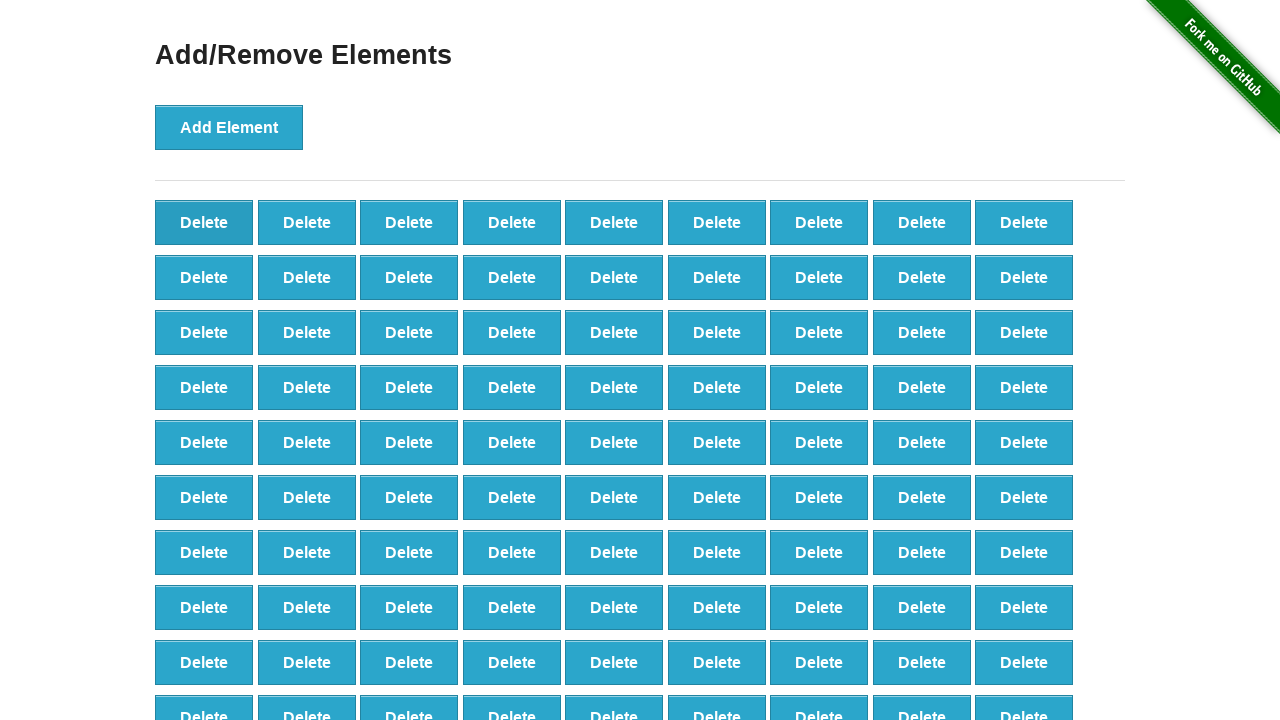

Clicked delete button (iteration 8/60) at (204, 222) on [onclick='deleteElement()'] >> nth=0
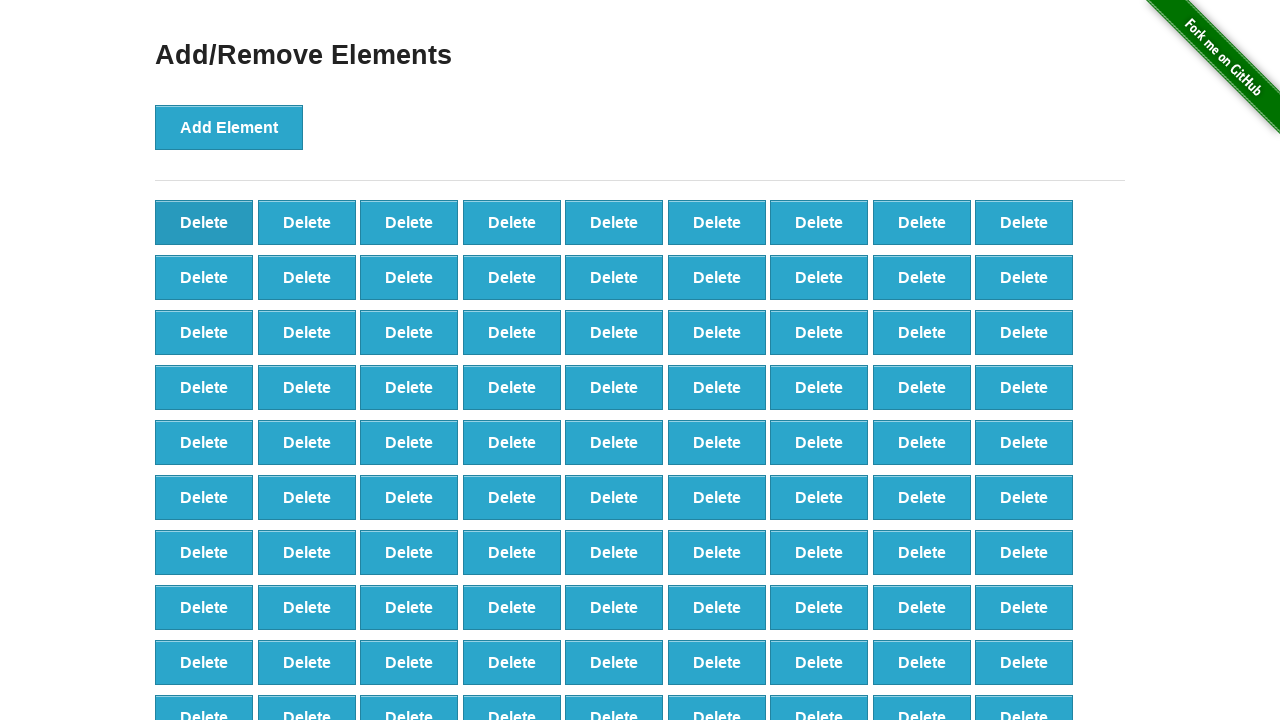

Clicked delete button (iteration 9/60) at (204, 222) on [onclick='deleteElement()'] >> nth=0
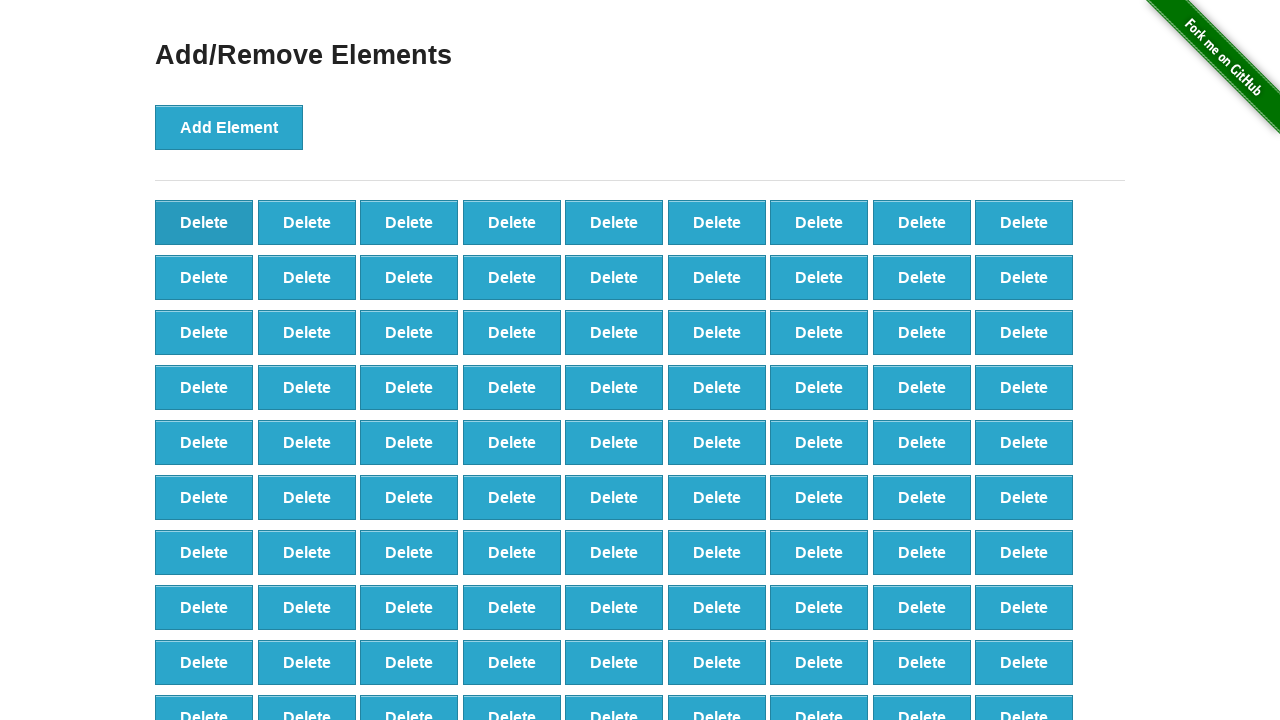

Clicked delete button (iteration 10/60) at (204, 222) on [onclick='deleteElement()'] >> nth=0
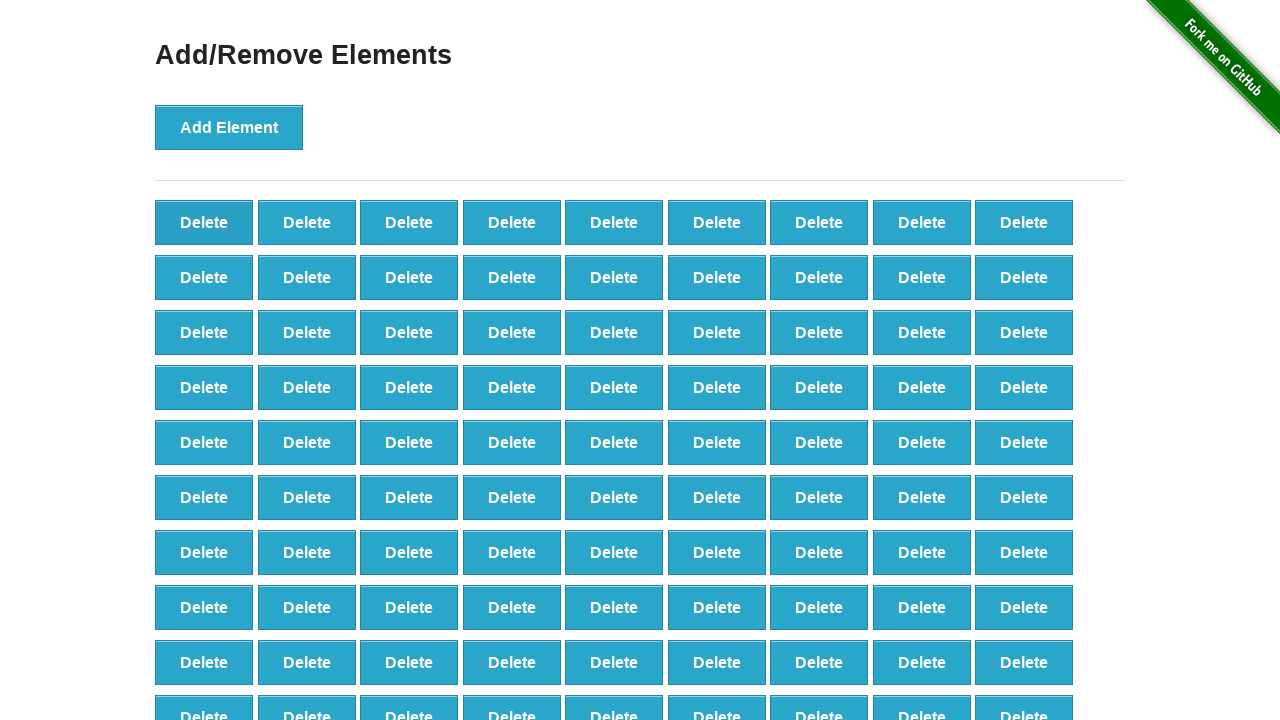

Clicked delete button (iteration 11/60) at (204, 222) on [onclick='deleteElement()'] >> nth=0
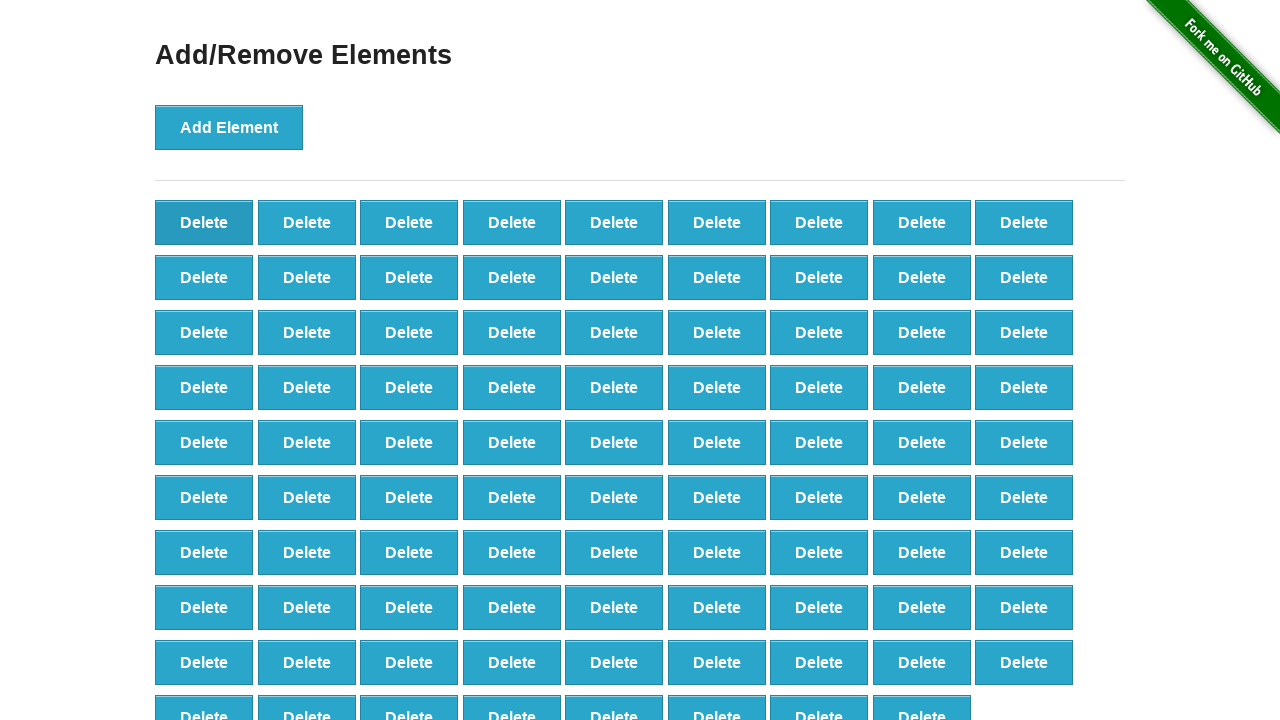

Clicked delete button (iteration 12/60) at (204, 222) on [onclick='deleteElement()'] >> nth=0
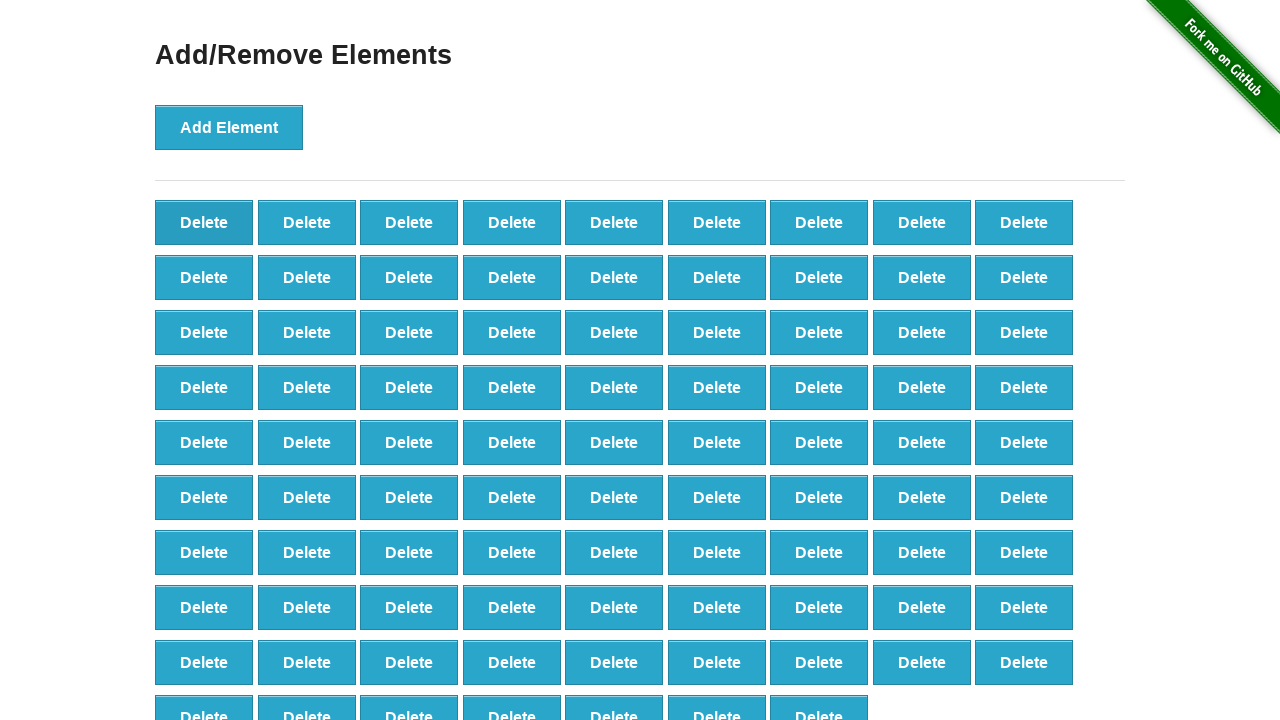

Clicked delete button (iteration 13/60) at (204, 222) on [onclick='deleteElement()'] >> nth=0
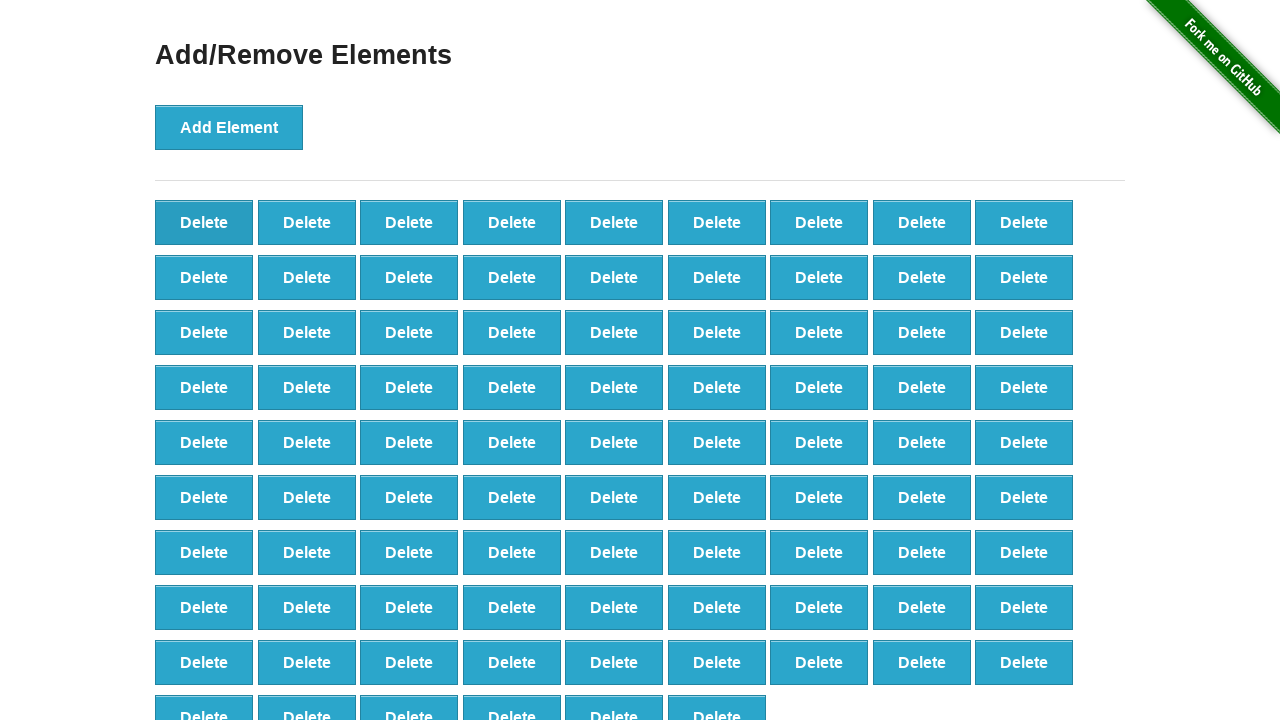

Clicked delete button (iteration 14/60) at (204, 222) on [onclick='deleteElement()'] >> nth=0
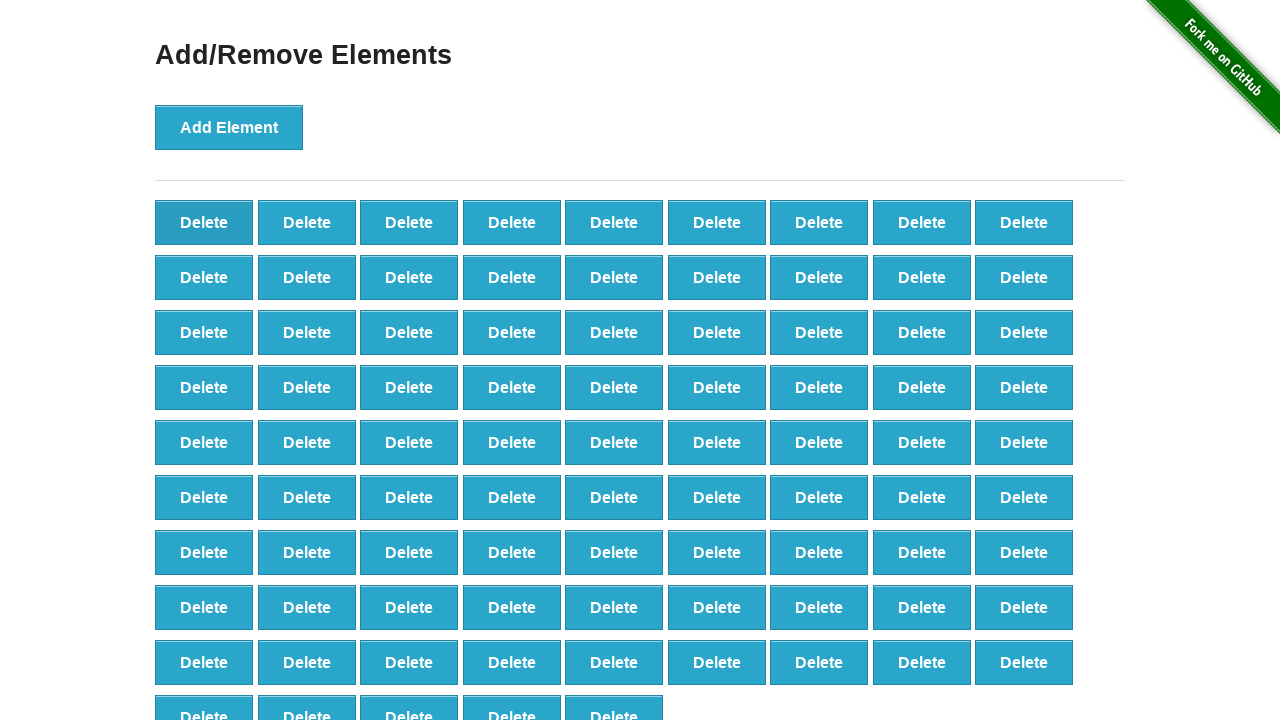

Clicked delete button (iteration 15/60) at (204, 222) on [onclick='deleteElement()'] >> nth=0
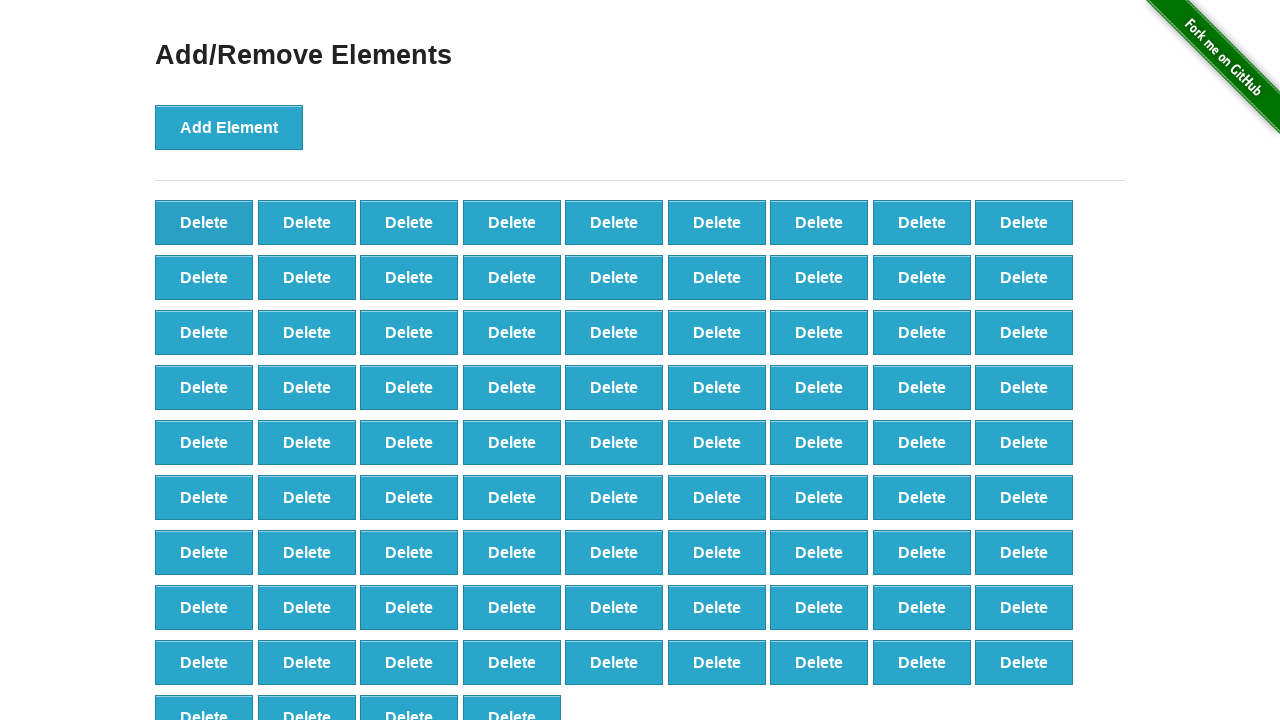

Clicked delete button (iteration 16/60) at (204, 222) on [onclick='deleteElement()'] >> nth=0
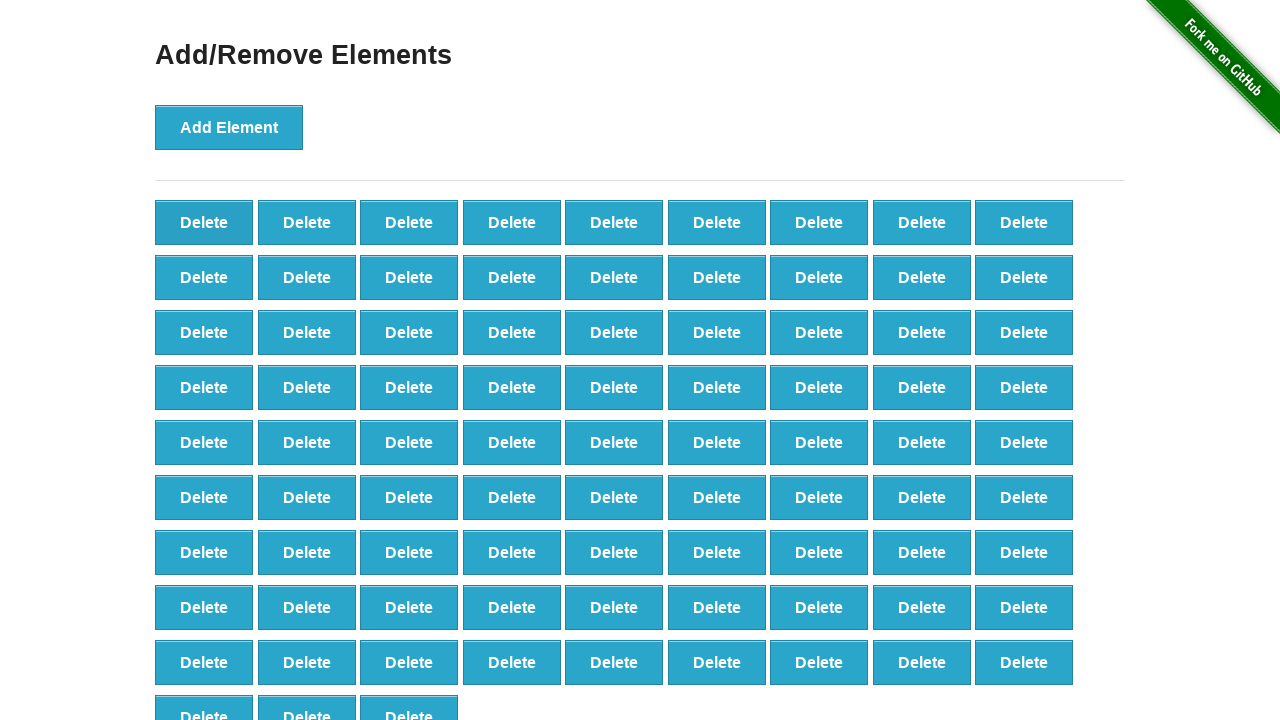

Clicked delete button (iteration 17/60) at (204, 222) on [onclick='deleteElement()'] >> nth=0
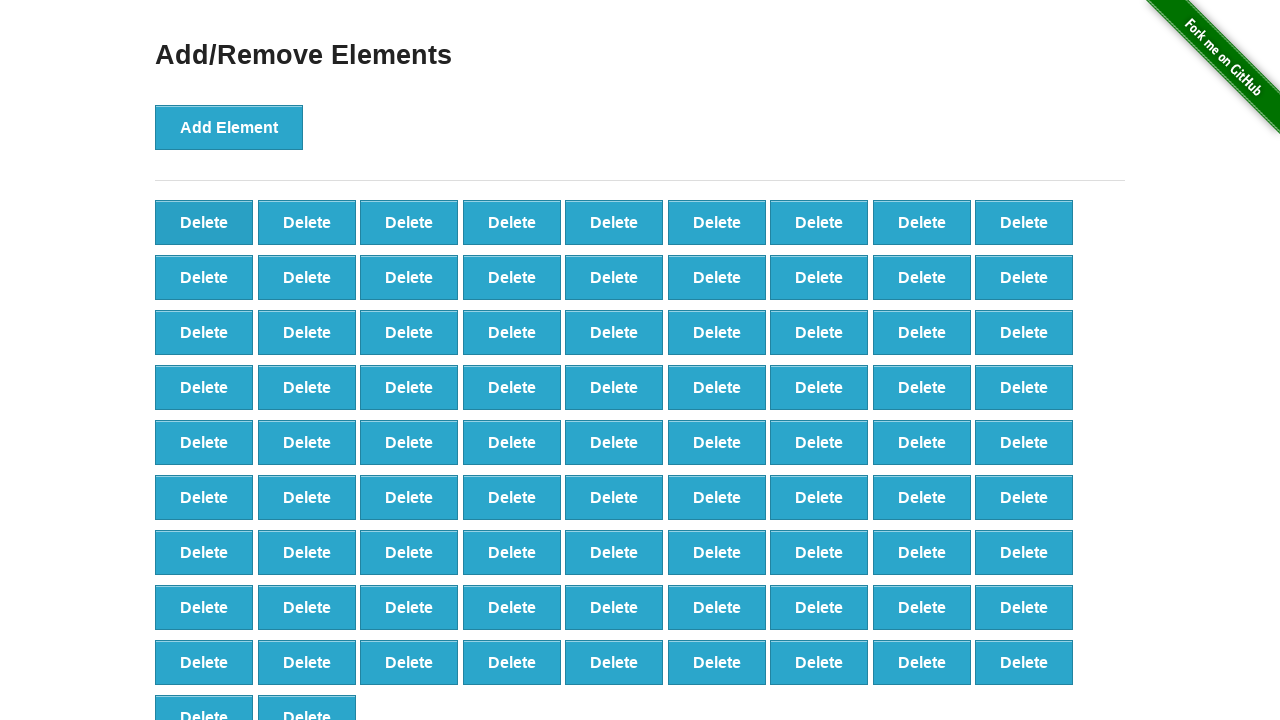

Clicked delete button (iteration 18/60) at (204, 222) on [onclick='deleteElement()'] >> nth=0
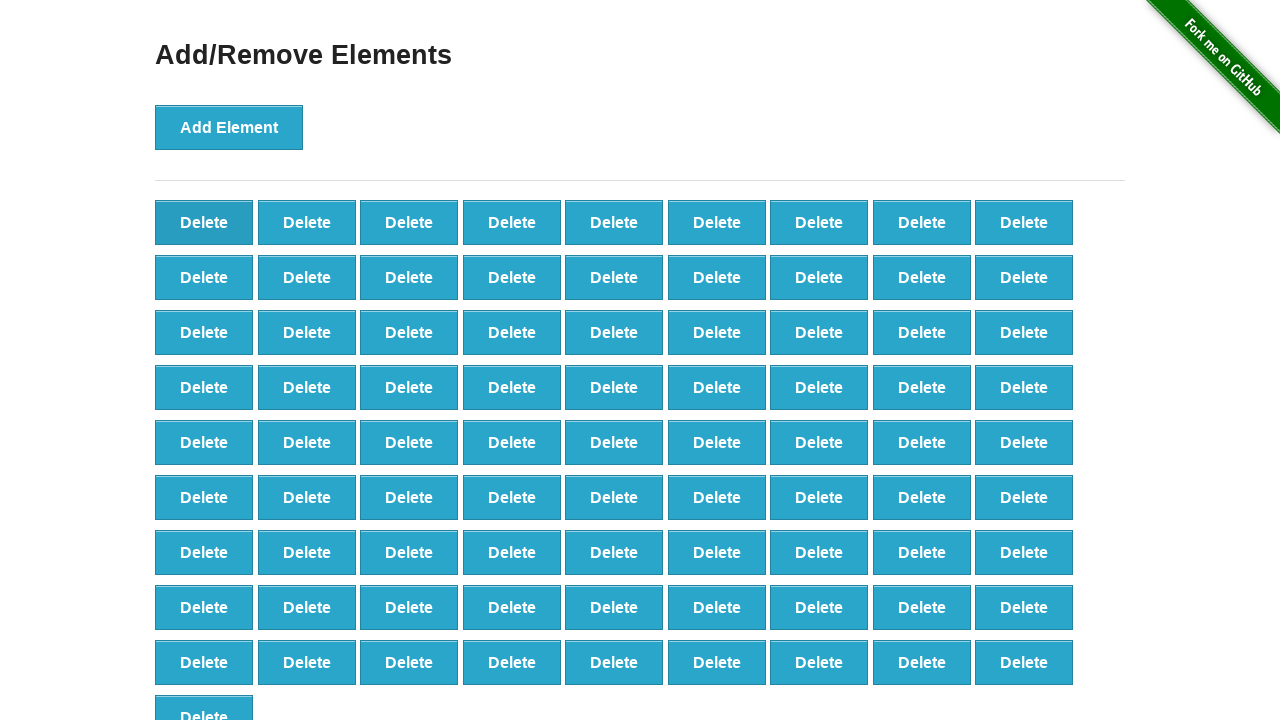

Clicked delete button (iteration 19/60) at (204, 222) on [onclick='deleteElement()'] >> nth=0
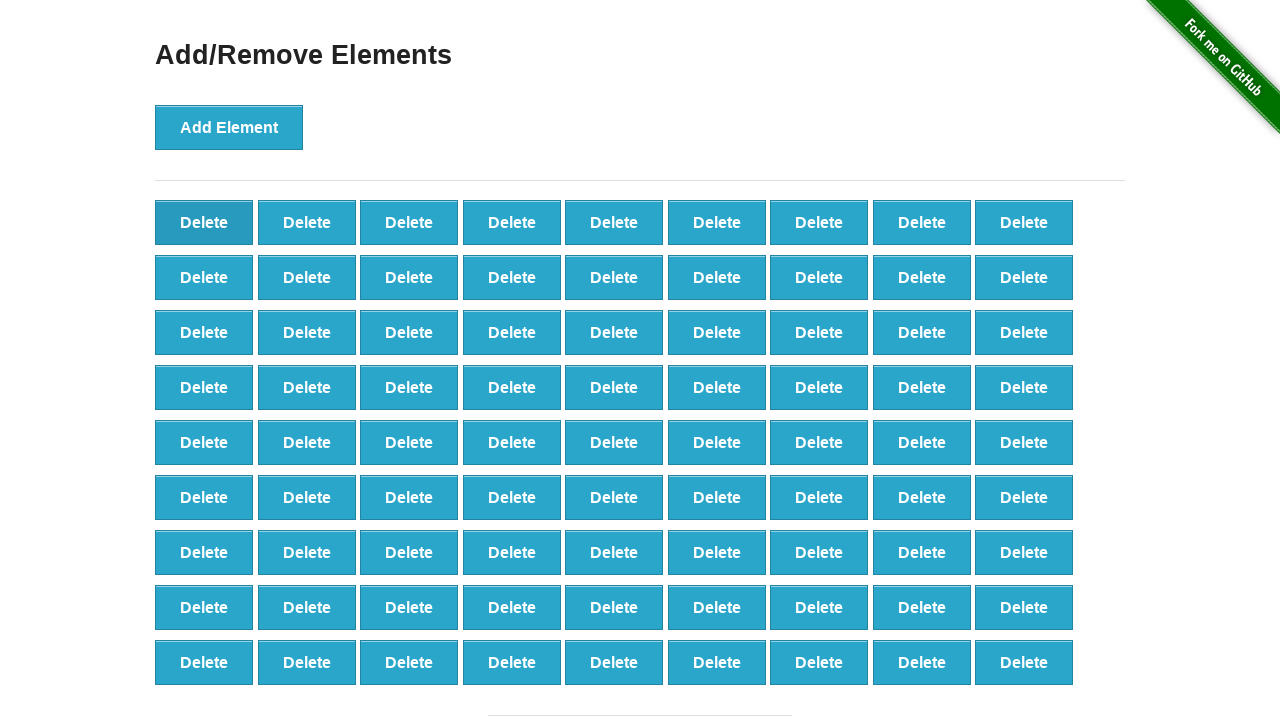

Clicked delete button (iteration 20/60) at (204, 222) on [onclick='deleteElement()'] >> nth=0
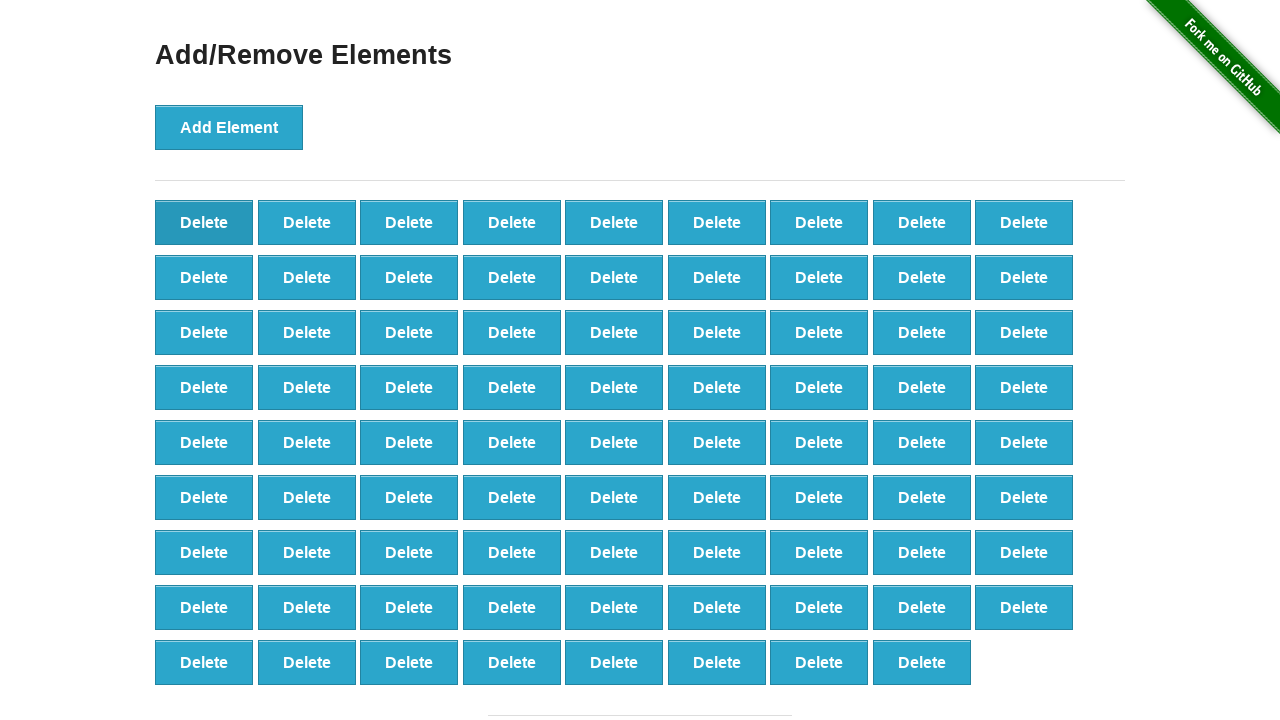

Clicked delete button (iteration 21/60) at (204, 222) on [onclick='deleteElement()'] >> nth=0
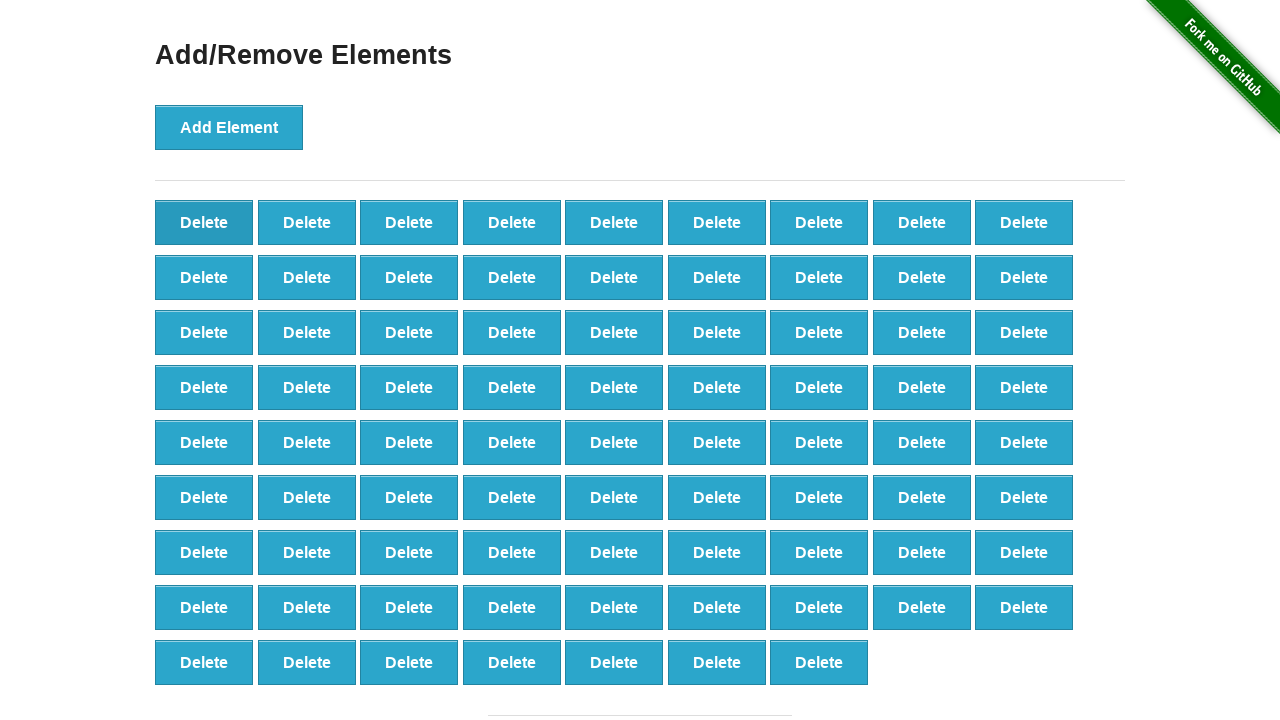

Clicked delete button (iteration 22/60) at (204, 222) on [onclick='deleteElement()'] >> nth=0
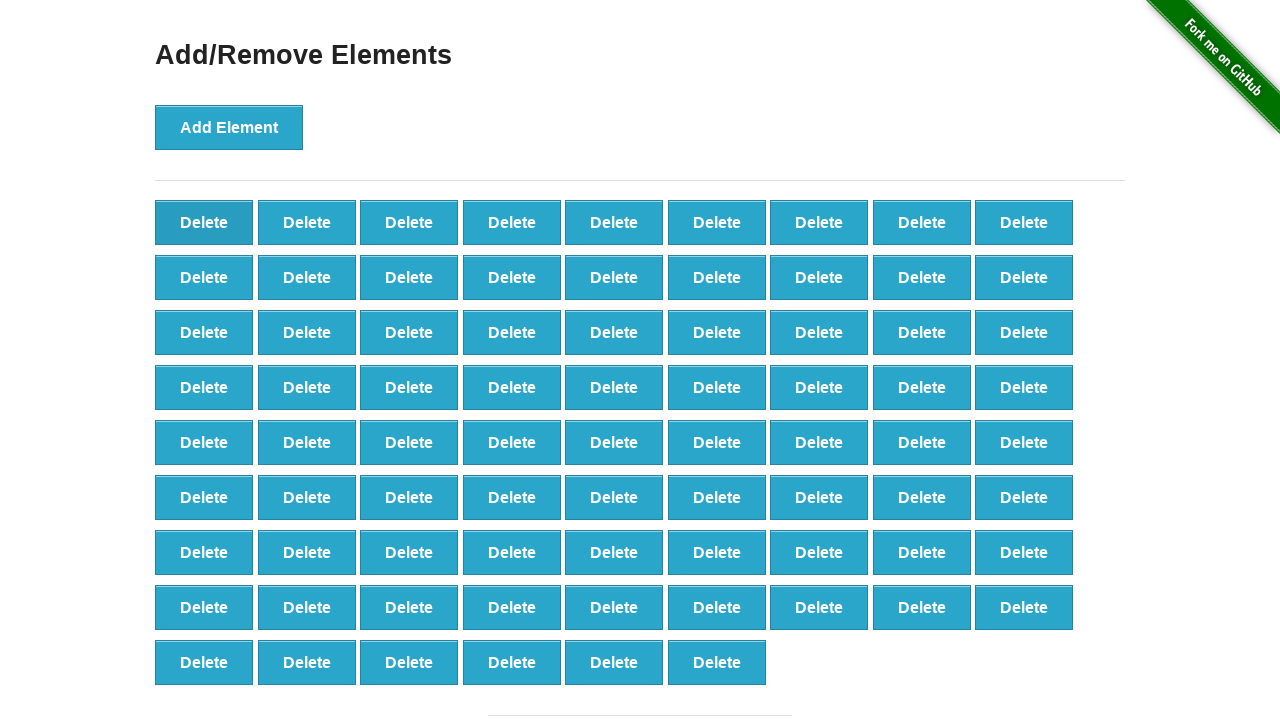

Clicked delete button (iteration 23/60) at (204, 222) on [onclick='deleteElement()'] >> nth=0
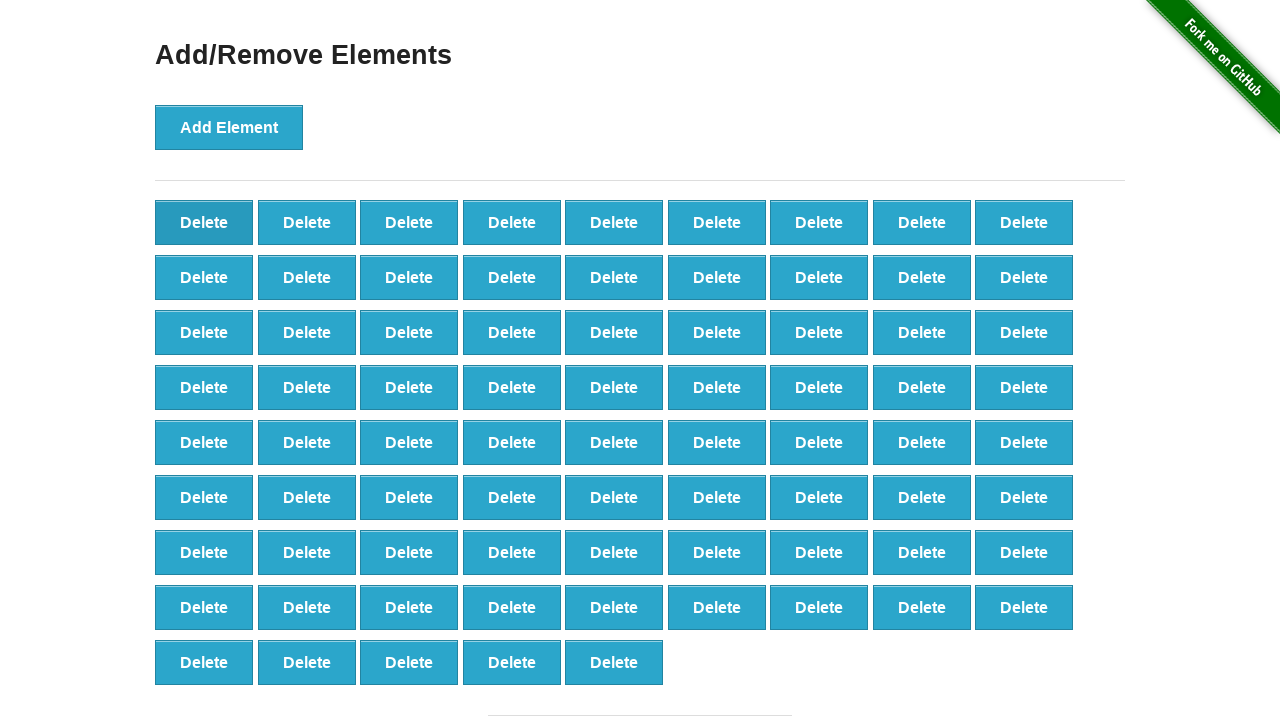

Clicked delete button (iteration 24/60) at (204, 222) on [onclick='deleteElement()'] >> nth=0
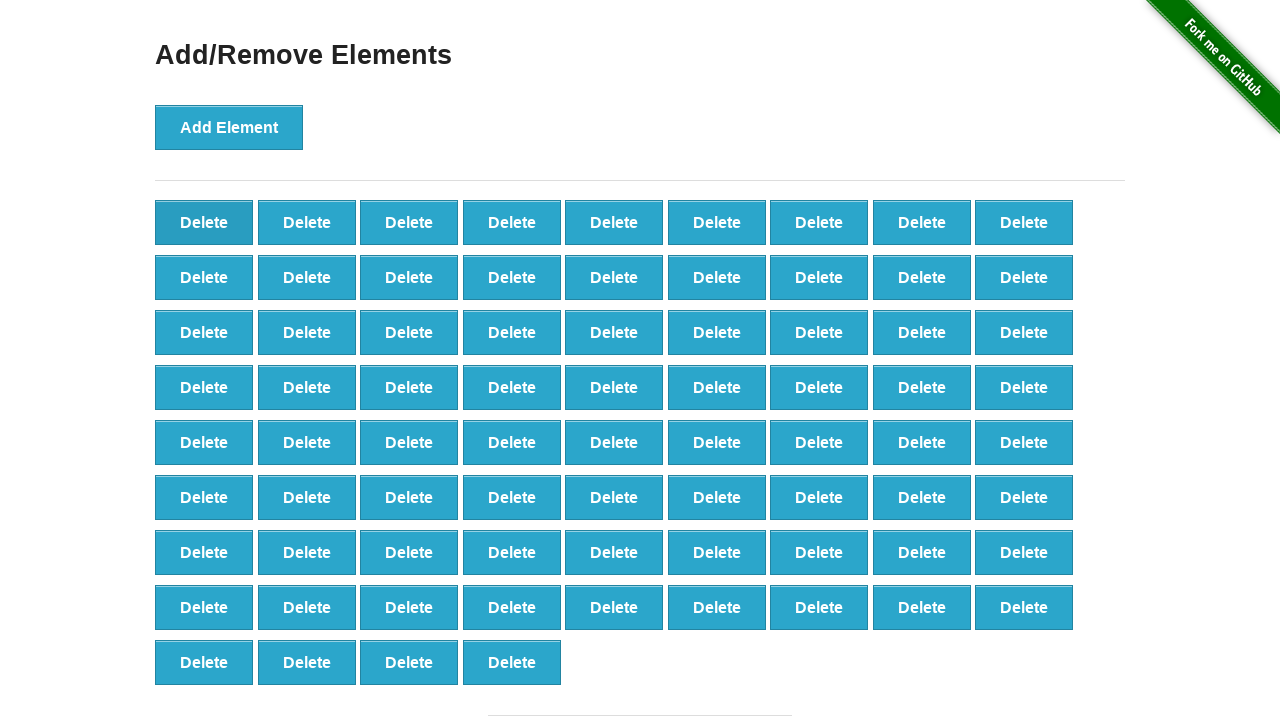

Clicked delete button (iteration 25/60) at (204, 222) on [onclick='deleteElement()'] >> nth=0
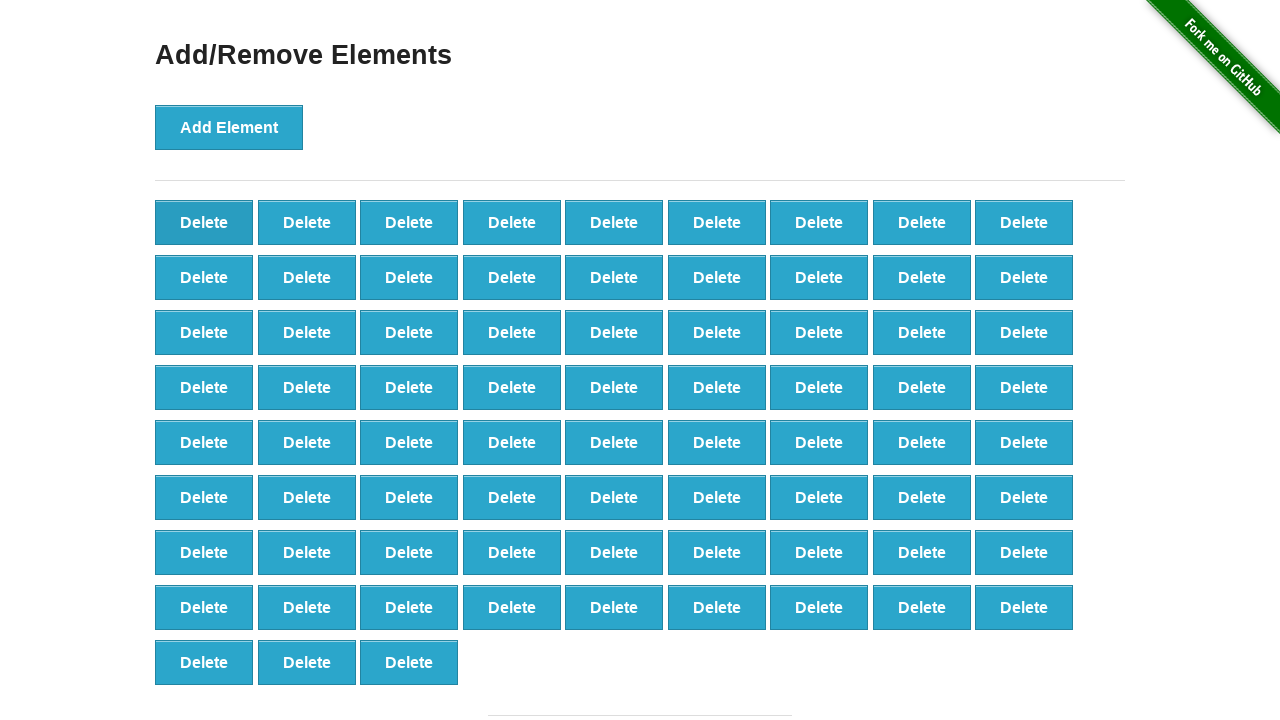

Clicked delete button (iteration 26/60) at (204, 222) on [onclick='deleteElement()'] >> nth=0
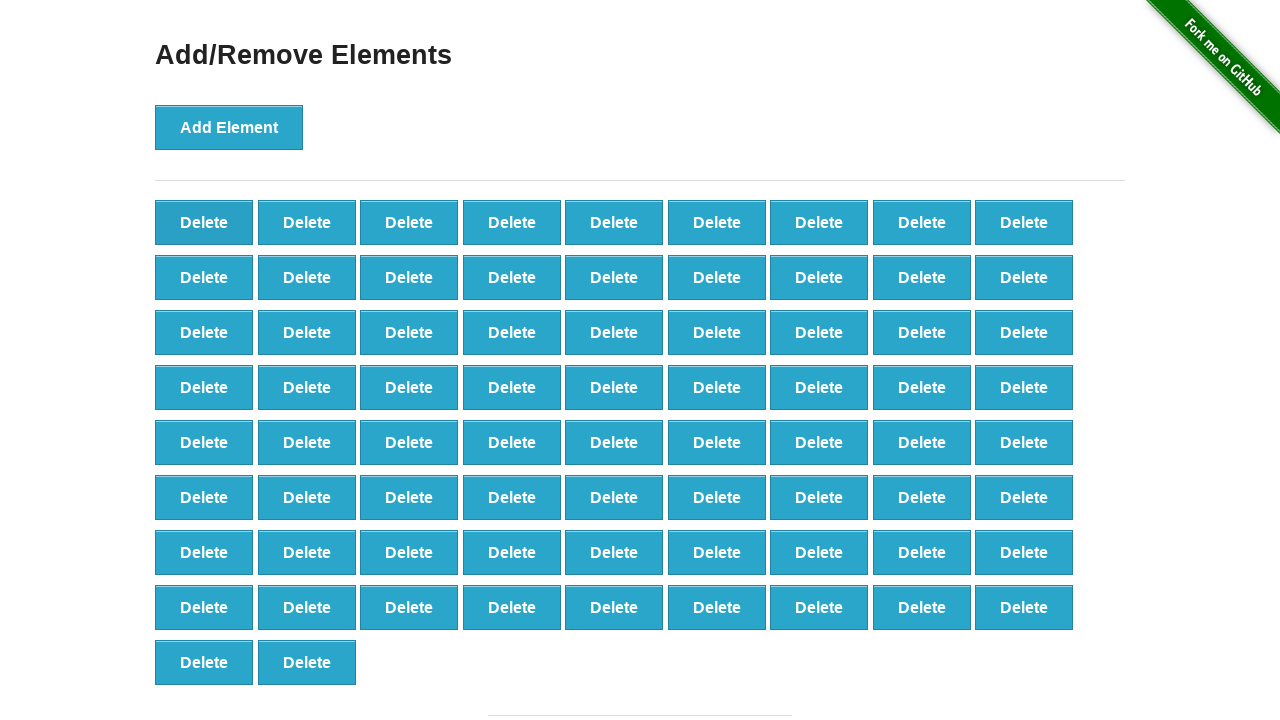

Clicked delete button (iteration 27/60) at (204, 222) on [onclick='deleteElement()'] >> nth=0
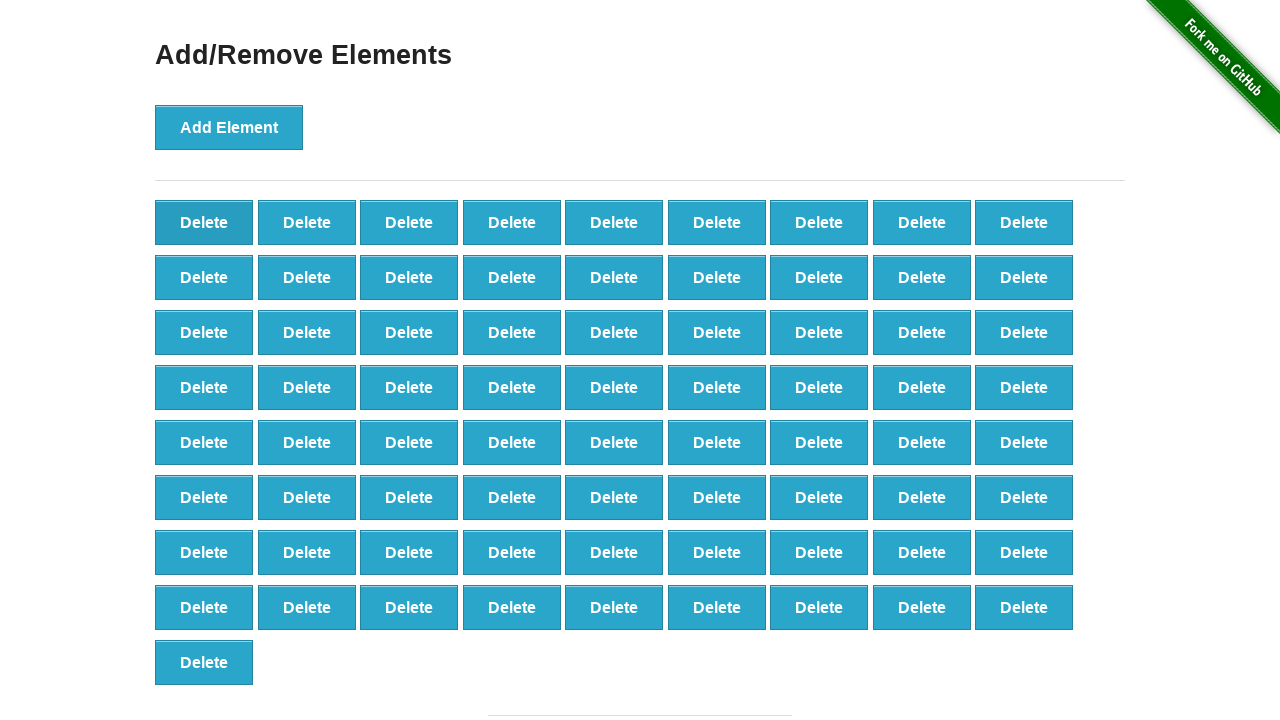

Clicked delete button (iteration 28/60) at (204, 222) on [onclick='deleteElement()'] >> nth=0
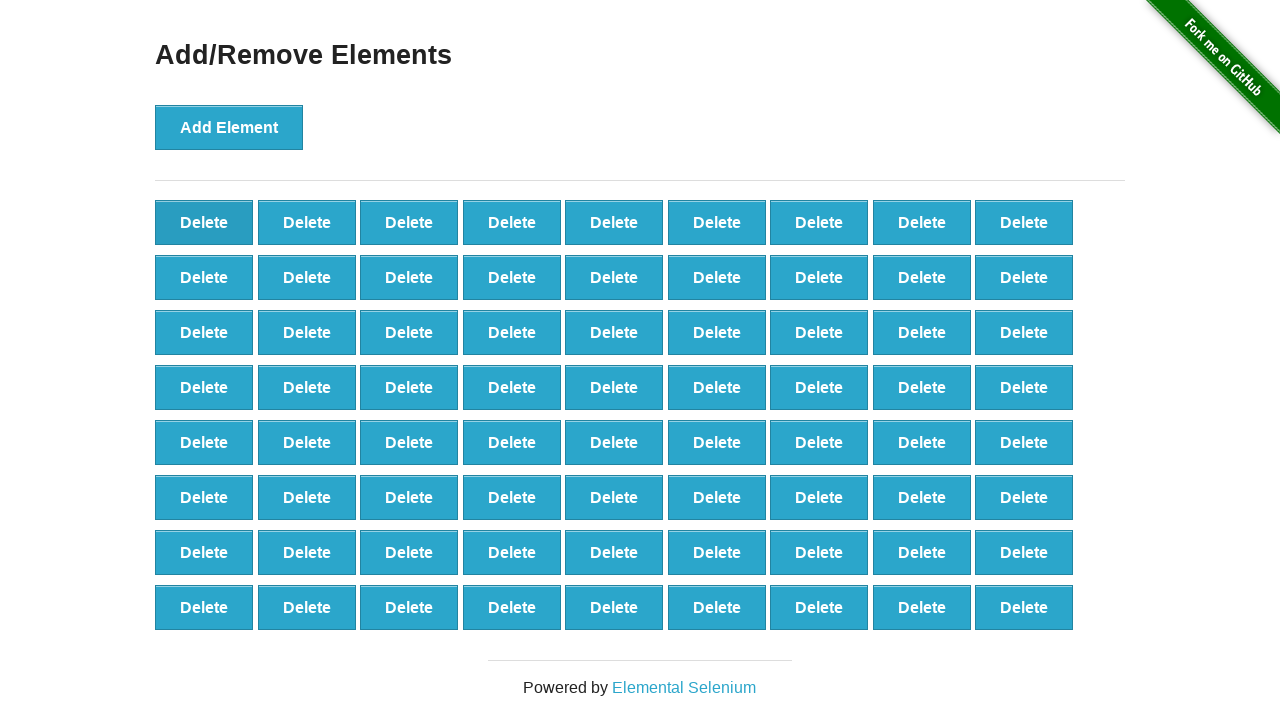

Clicked delete button (iteration 29/60) at (204, 222) on [onclick='deleteElement()'] >> nth=0
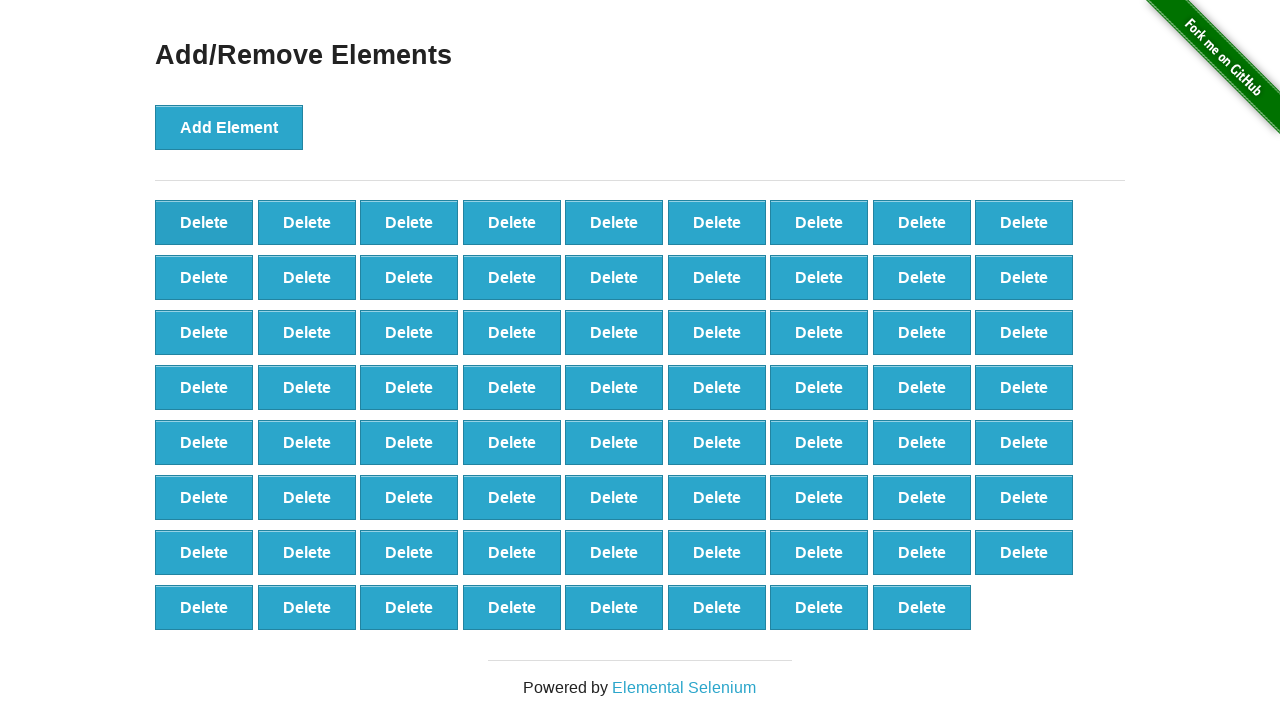

Clicked delete button (iteration 30/60) at (204, 222) on [onclick='deleteElement()'] >> nth=0
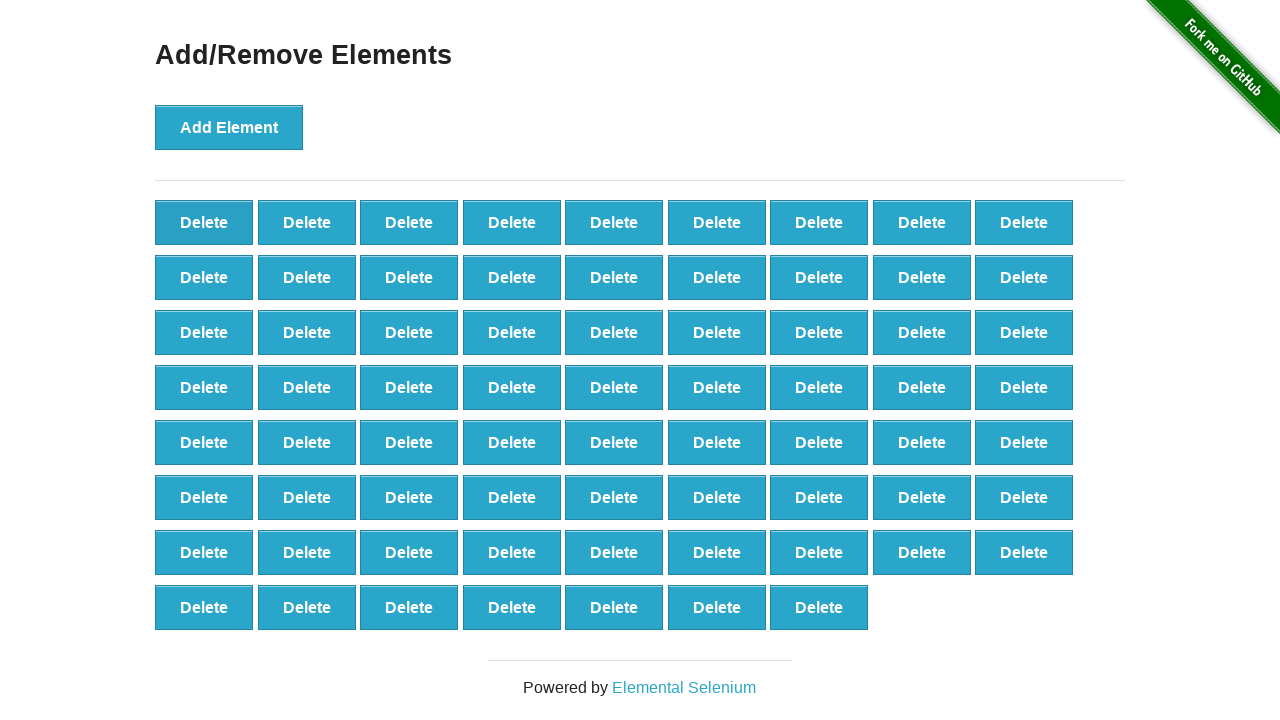

Clicked delete button (iteration 31/60) at (204, 222) on [onclick='deleteElement()'] >> nth=0
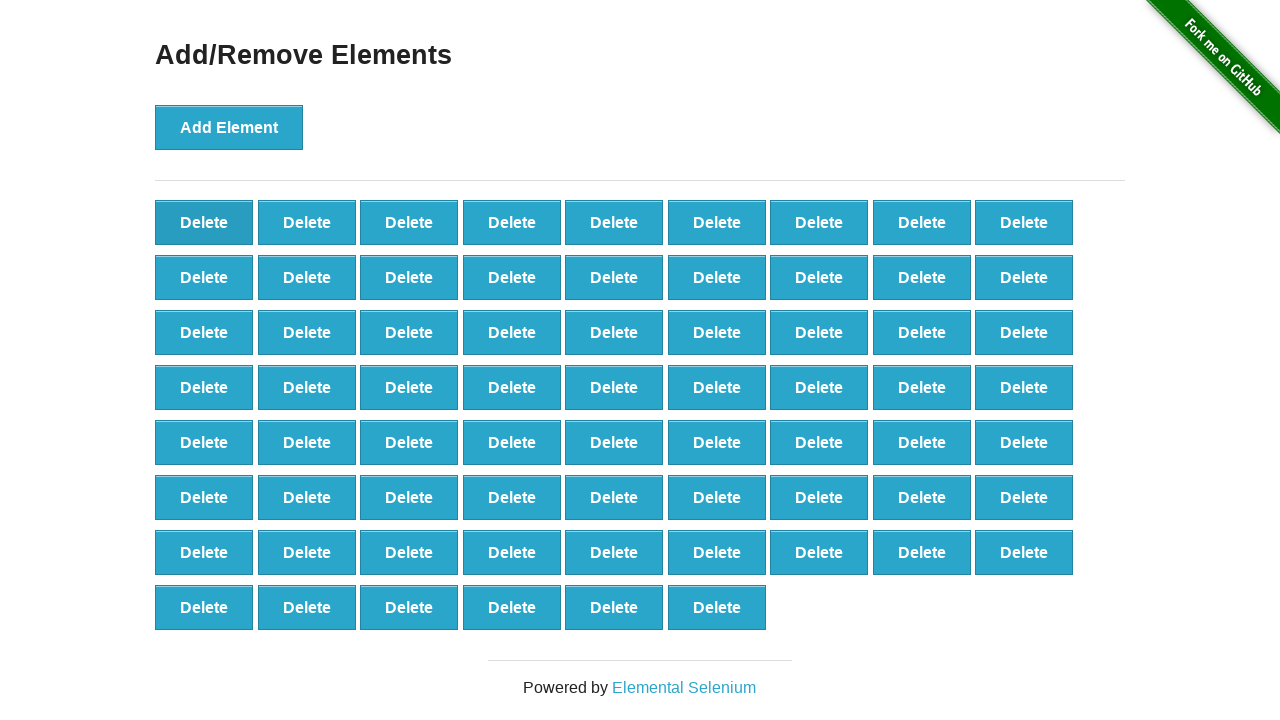

Clicked delete button (iteration 32/60) at (204, 222) on [onclick='deleteElement()'] >> nth=0
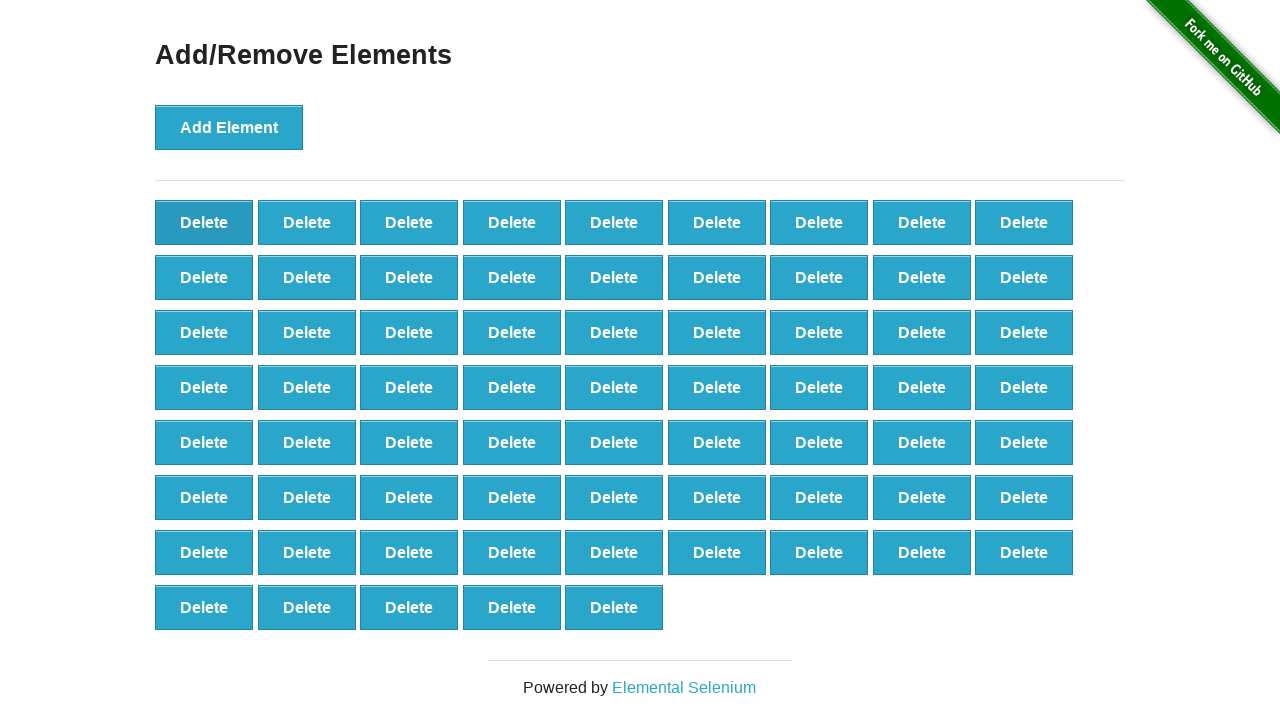

Clicked delete button (iteration 33/60) at (204, 222) on [onclick='deleteElement()'] >> nth=0
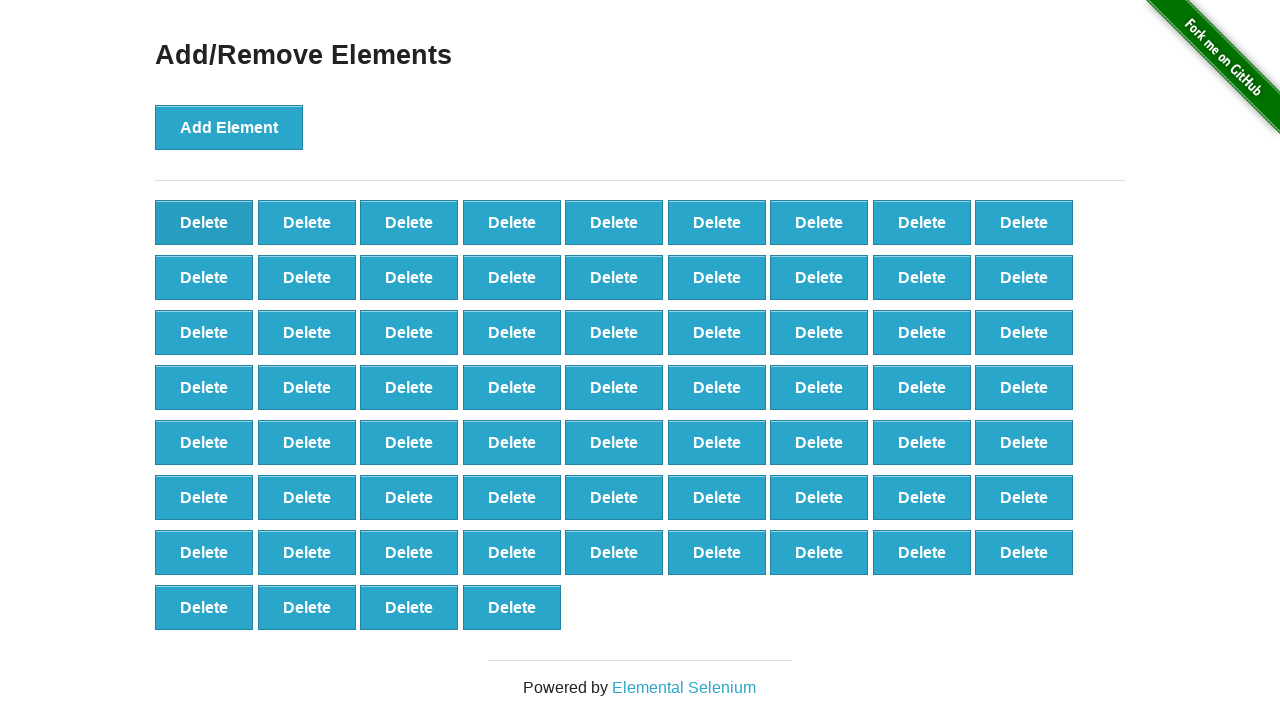

Clicked delete button (iteration 34/60) at (204, 222) on [onclick='deleteElement()'] >> nth=0
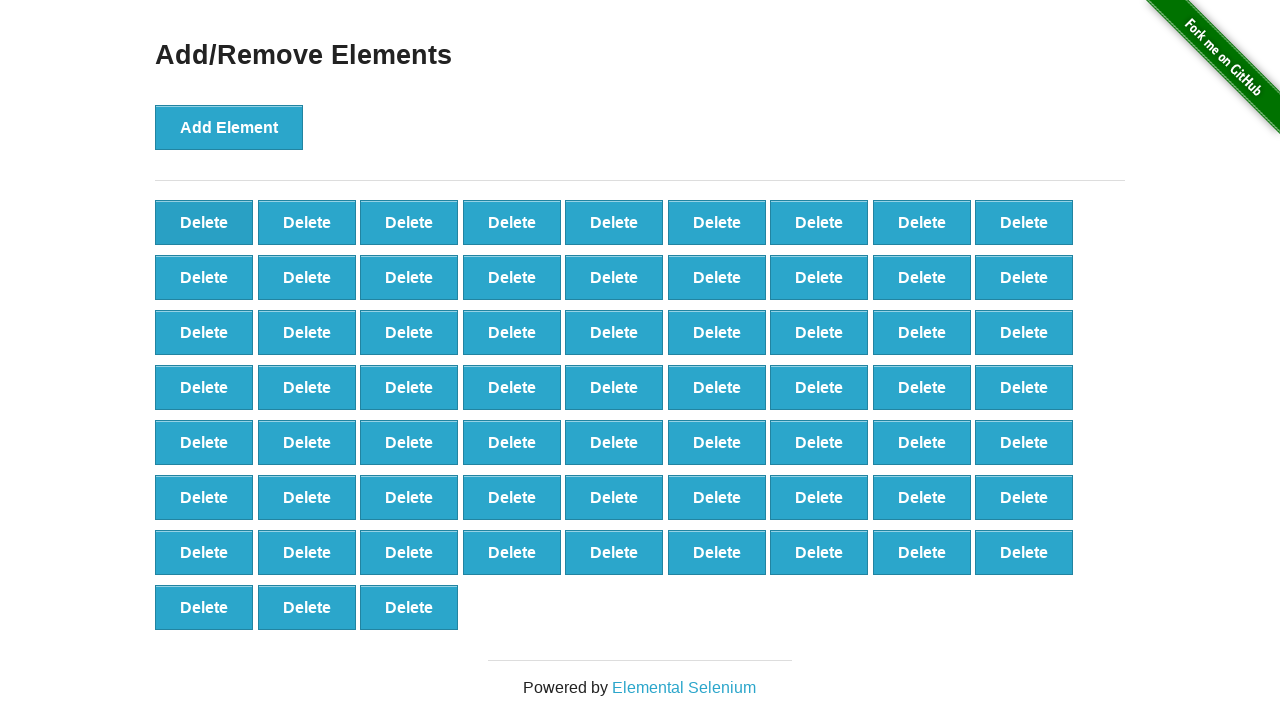

Clicked delete button (iteration 35/60) at (204, 222) on [onclick='deleteElement()'] >> nth=0
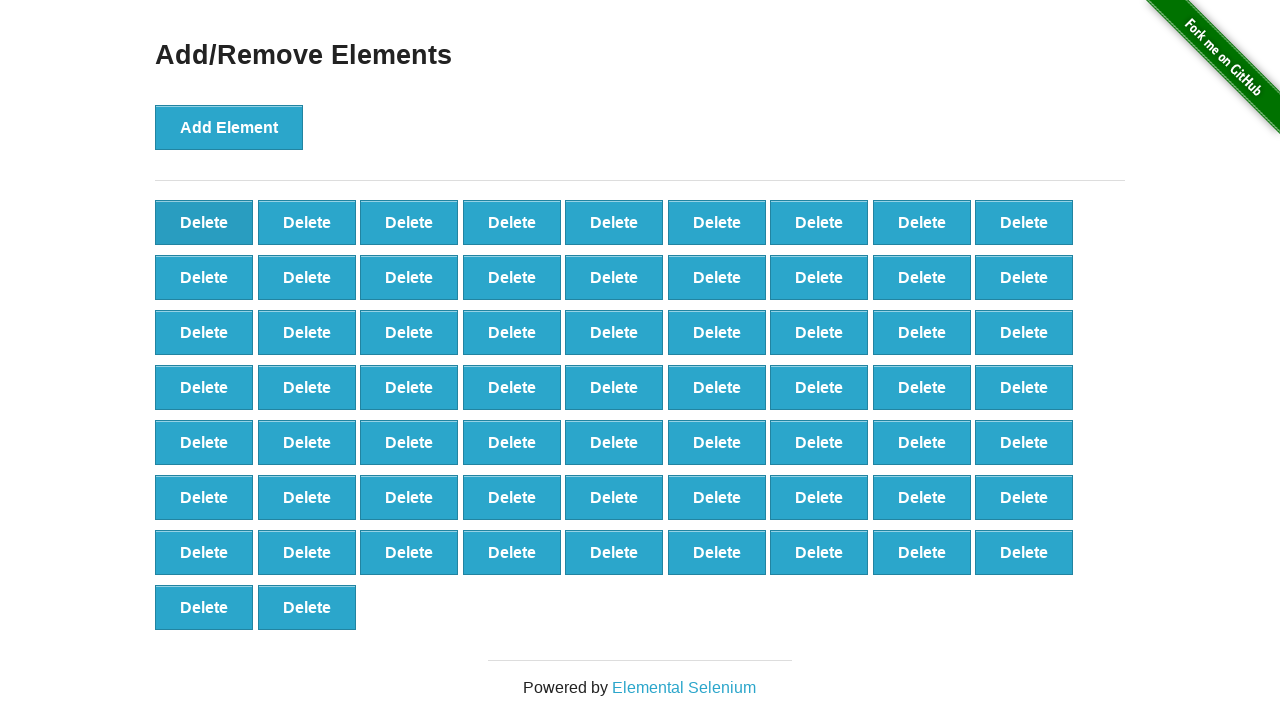

Clicked delete button (iteration 36/60) at (204, 222) on [onclick='deleteElement()'] >> nth=0
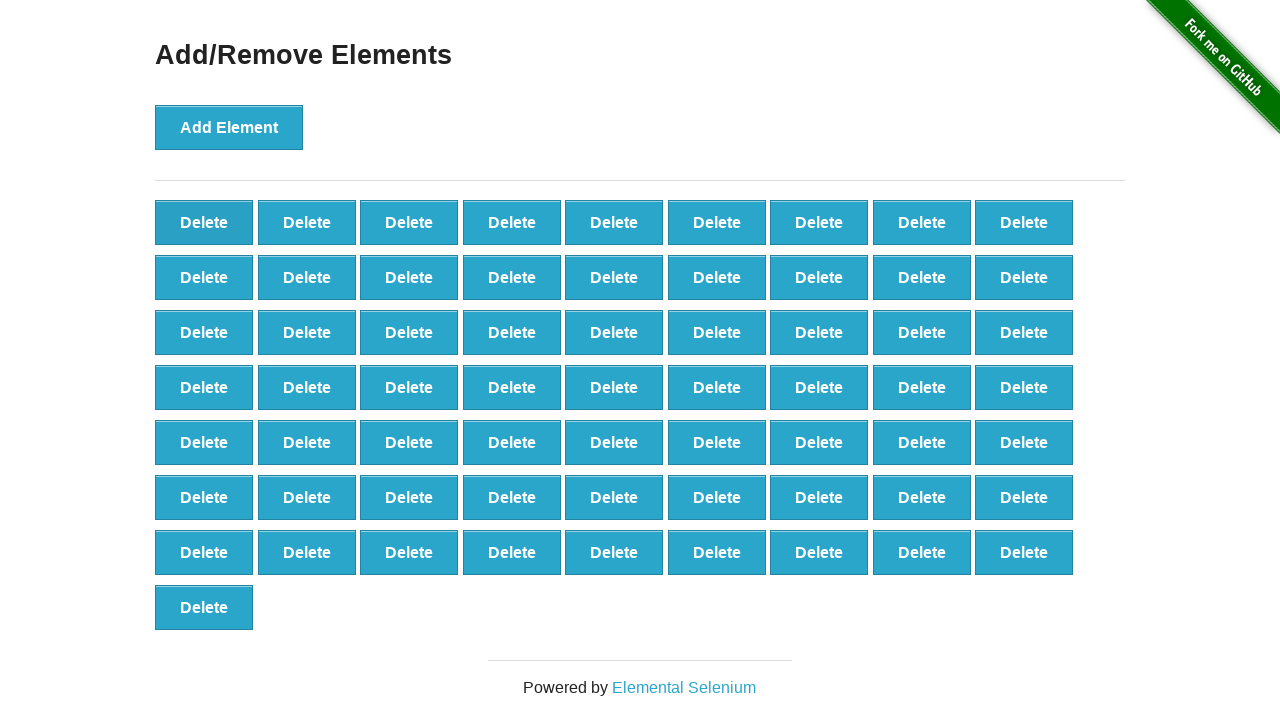

Clicked delete button (iteration 37/60) at (204, 222) on [onclick='deleteElement()'] >> nth=0
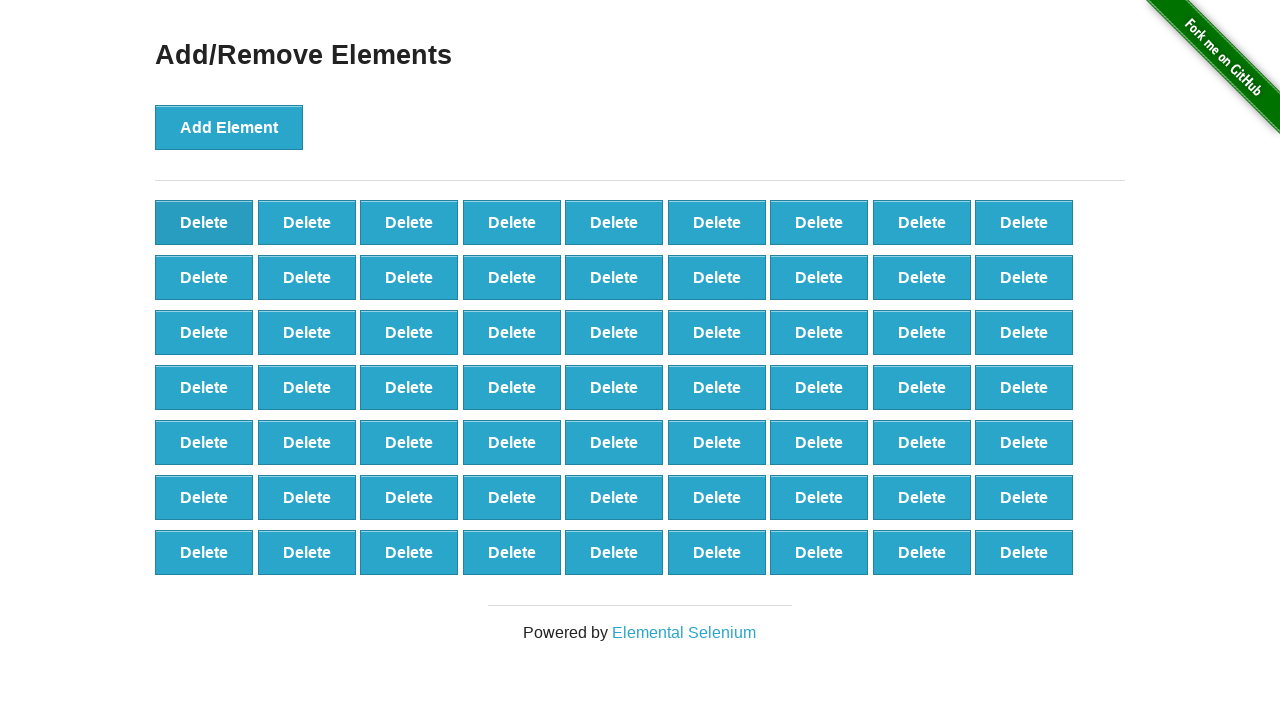

Clicked delete button (iteration 38/60) at (204, 222) on [onclick='deleteElement()'] >> nth=0
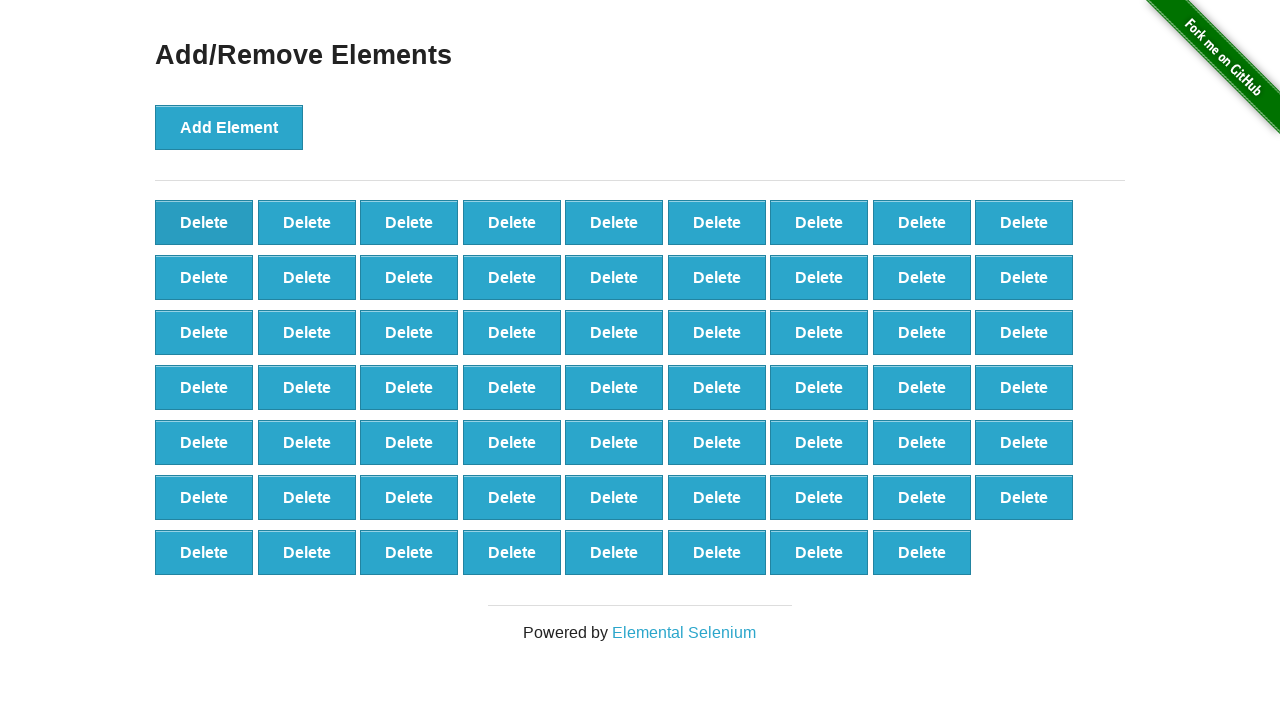

Clicked delete button (iteration 39/60) at (204, 222) on [onclick='deleteElement()'] >> nth=0
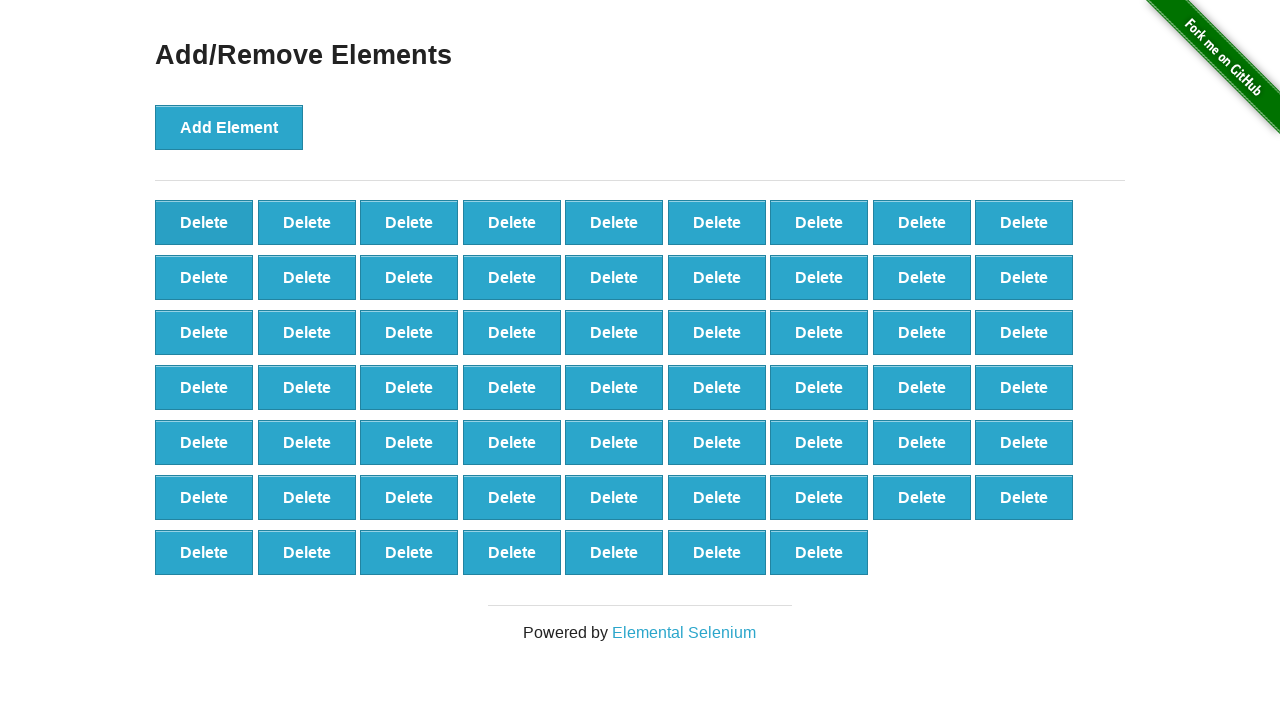

Clicked delete button (iteration 40/60) at (204, 222) on [onclick='deleteElement()'] >> nth=0
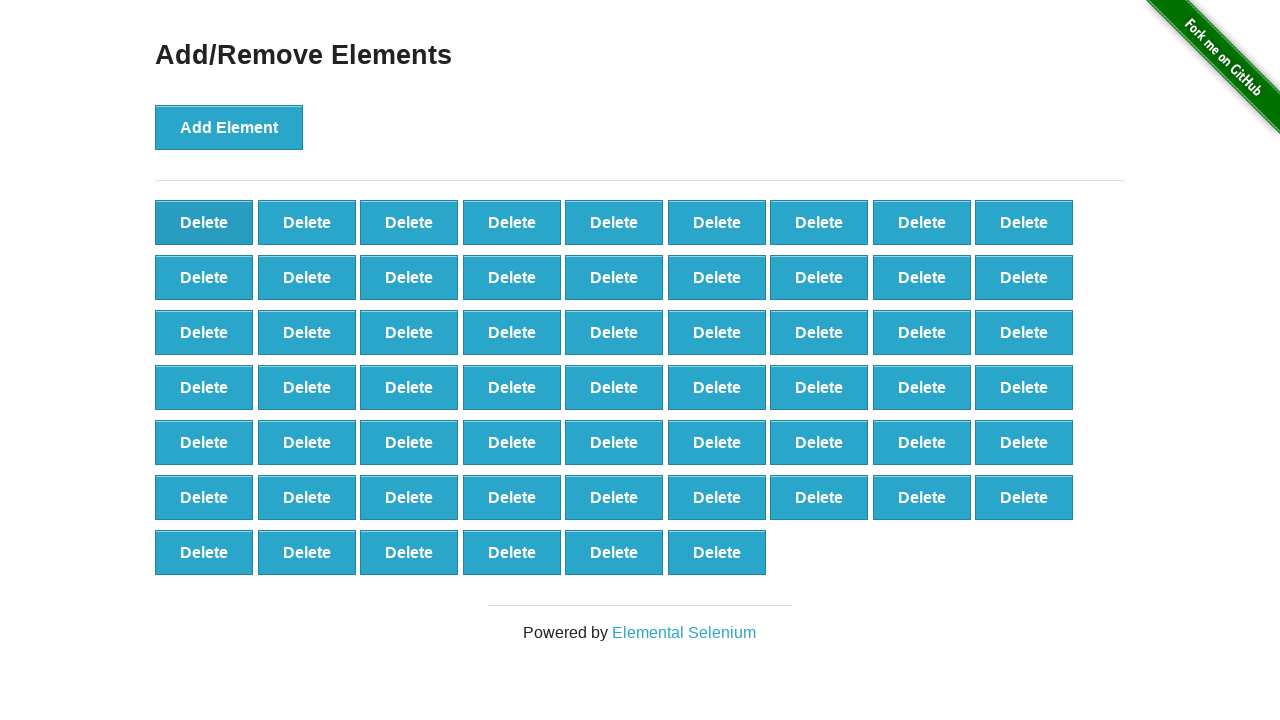

Clicked delete button (iteration 41/60) at (204, 222) on [onclick='deleteElement()'] >> nth=0
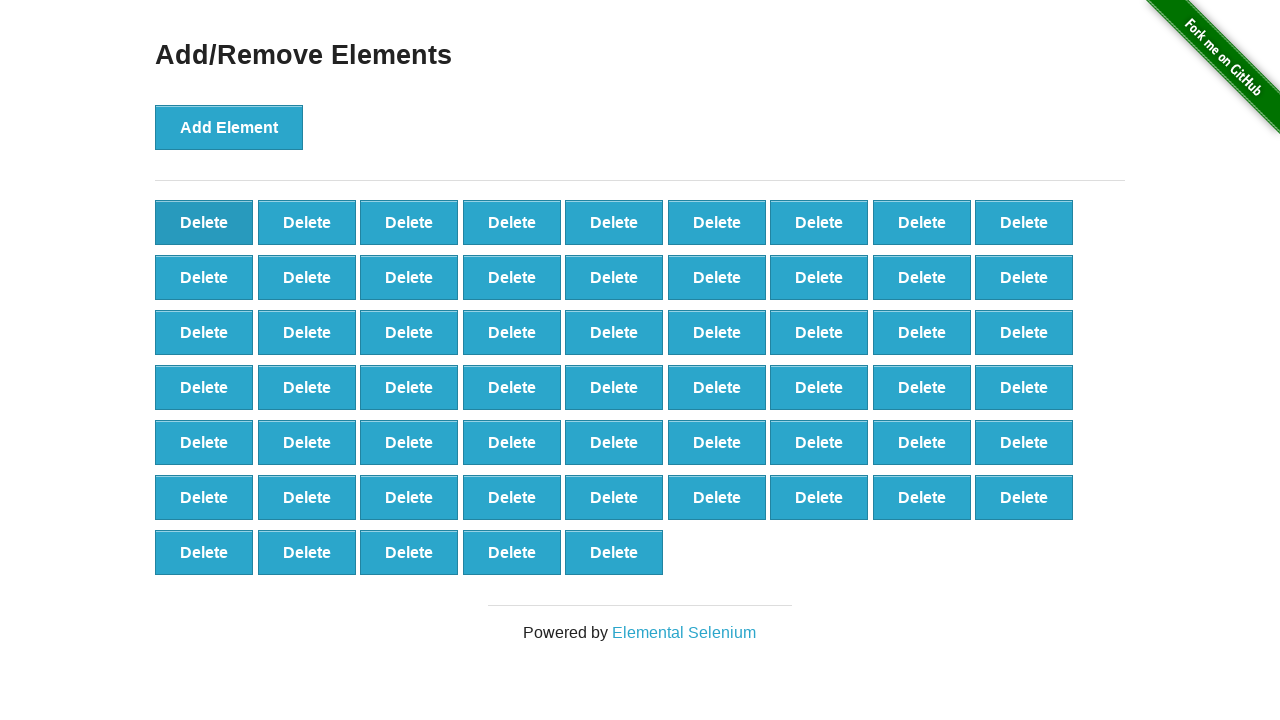

Clicked delete button (iteration 42/60) at (204, 222) on [onclick='deleteElement()'] >> nth=0
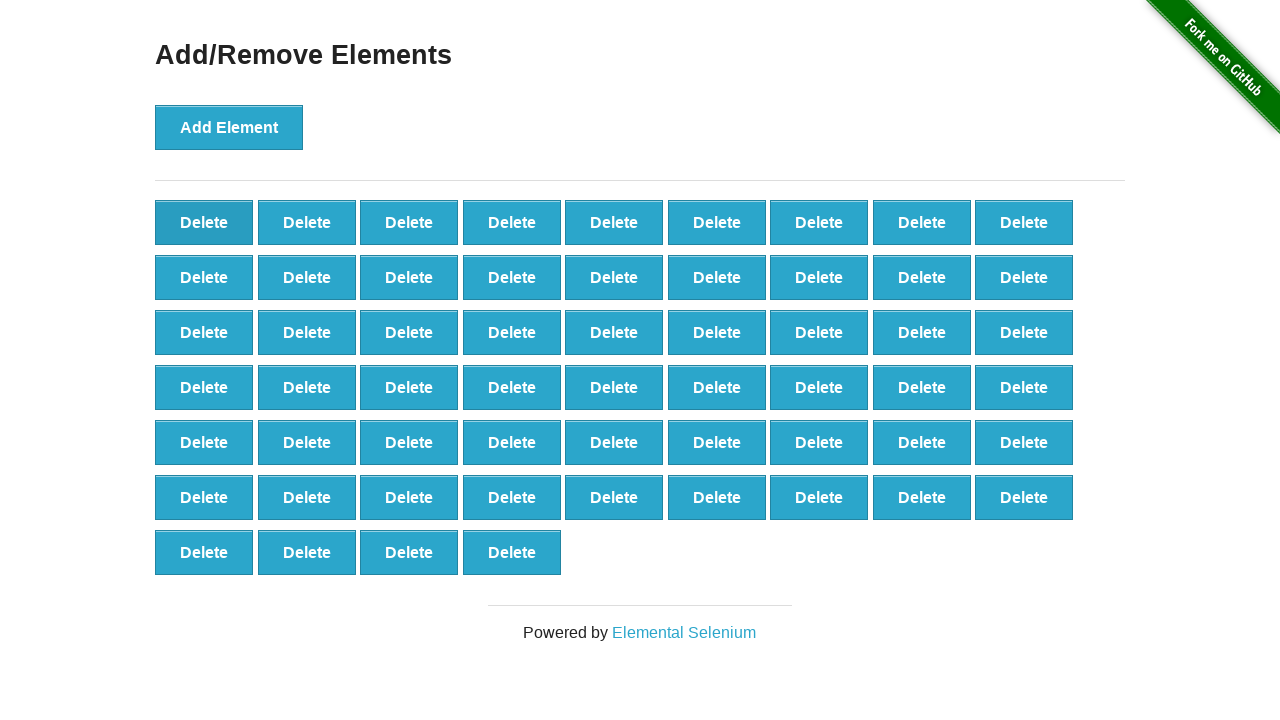

Clicked delete button (iteration 43/60) at (204, 222) on [onclick='deleteElement()'] >> nth=0
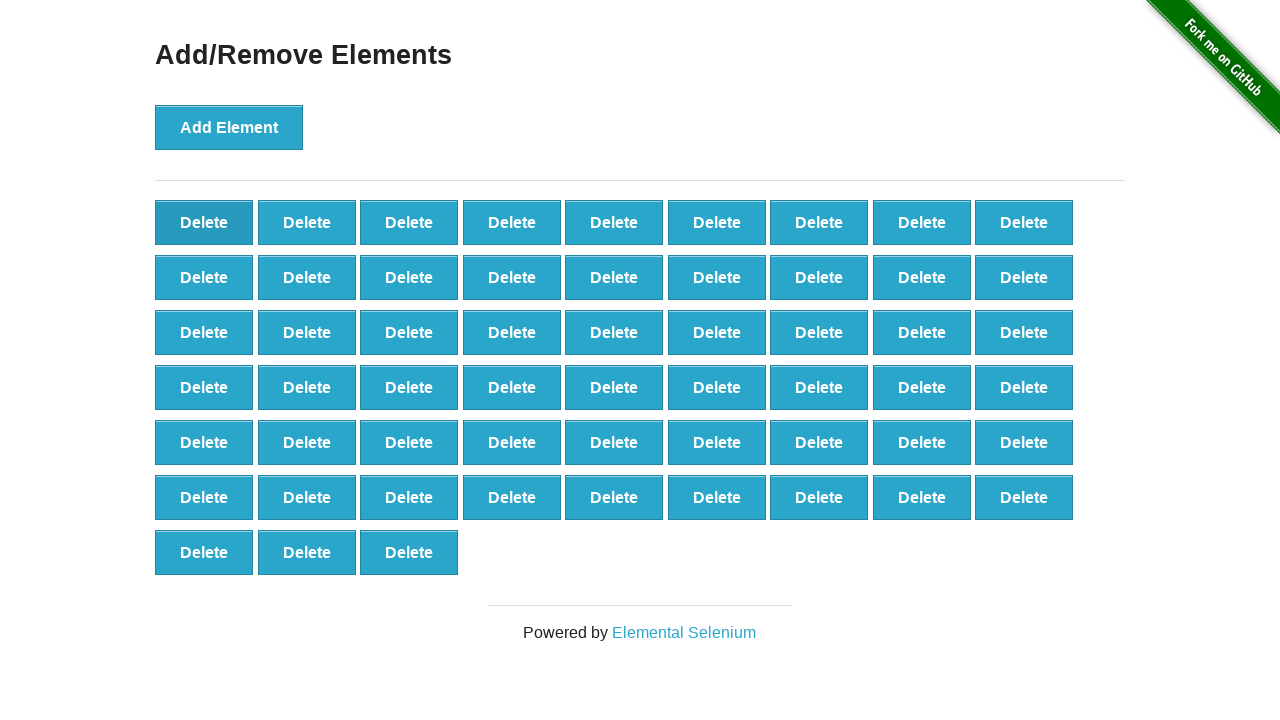

Clicked delete button (iteration 44/60) at (204, 222) on [onclick='deleteElement()'] >> nth=0
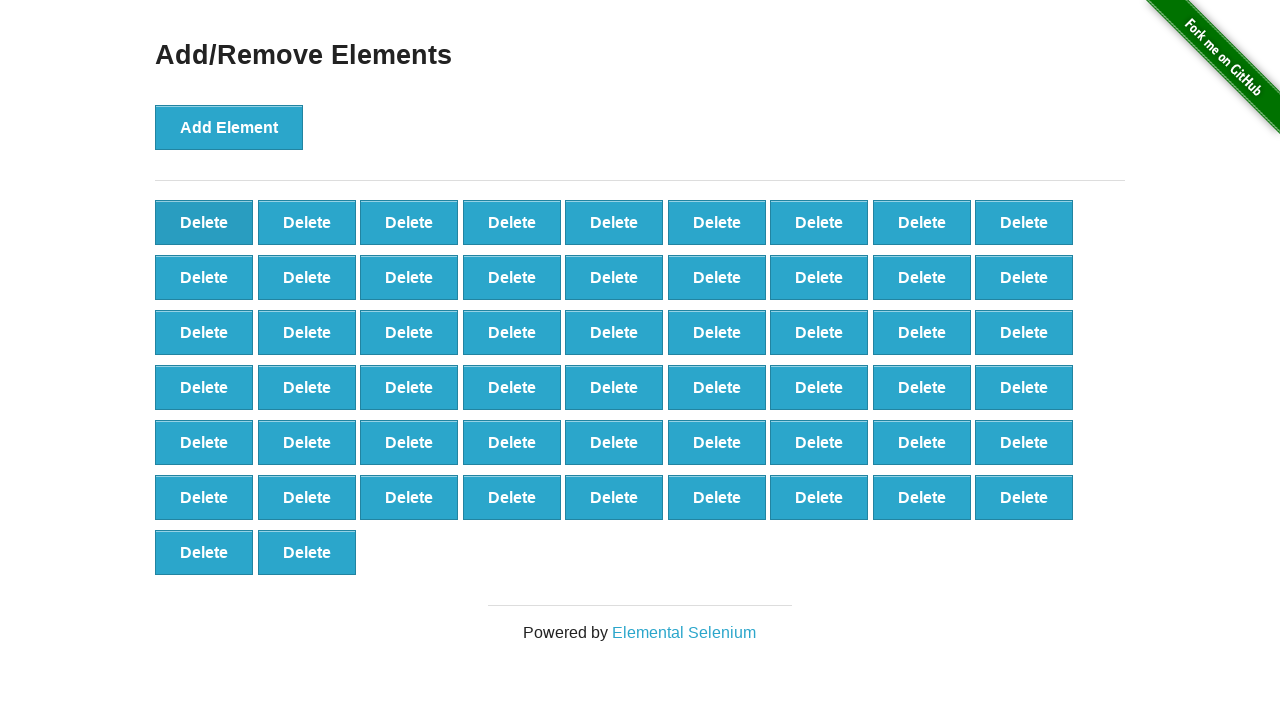

Clicked delete button (iteration 45/60) at (204, 222) on [onclick='deleteElement()'] >> nth=0
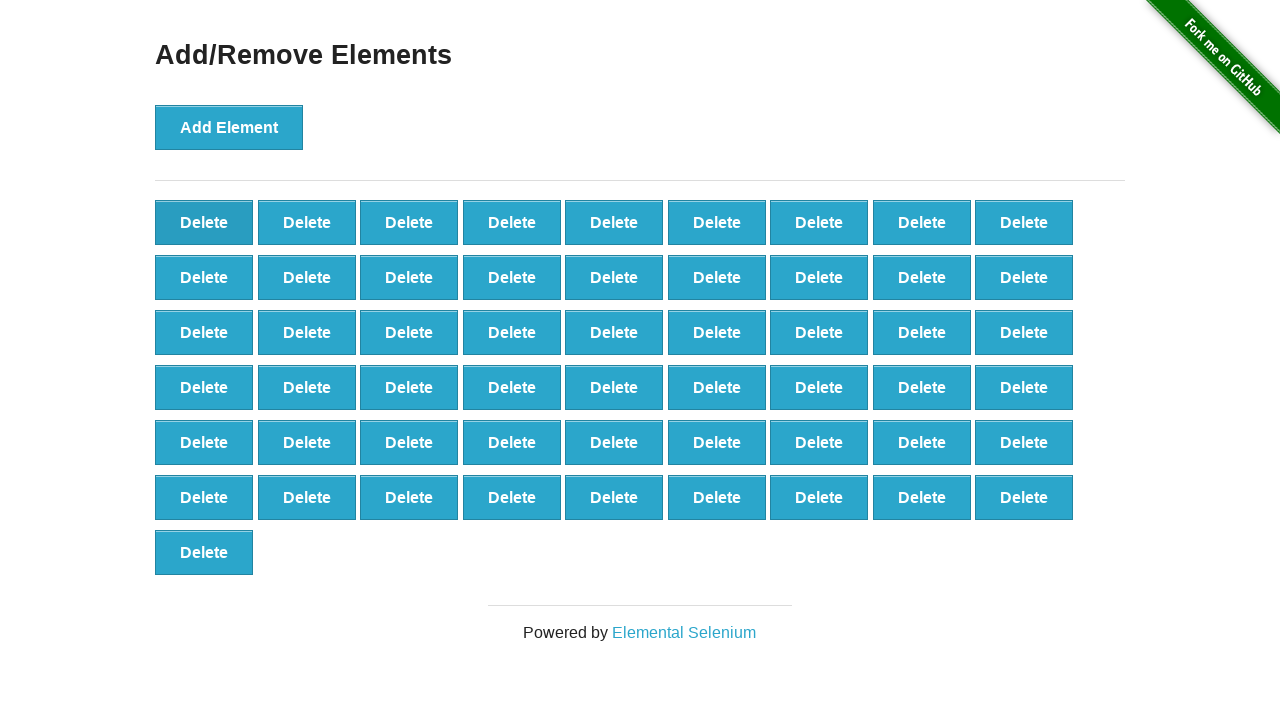

Clicked delete button (iteration 46/60) at (204, 222) on [onclick='deleteElement()'] >> nth=0
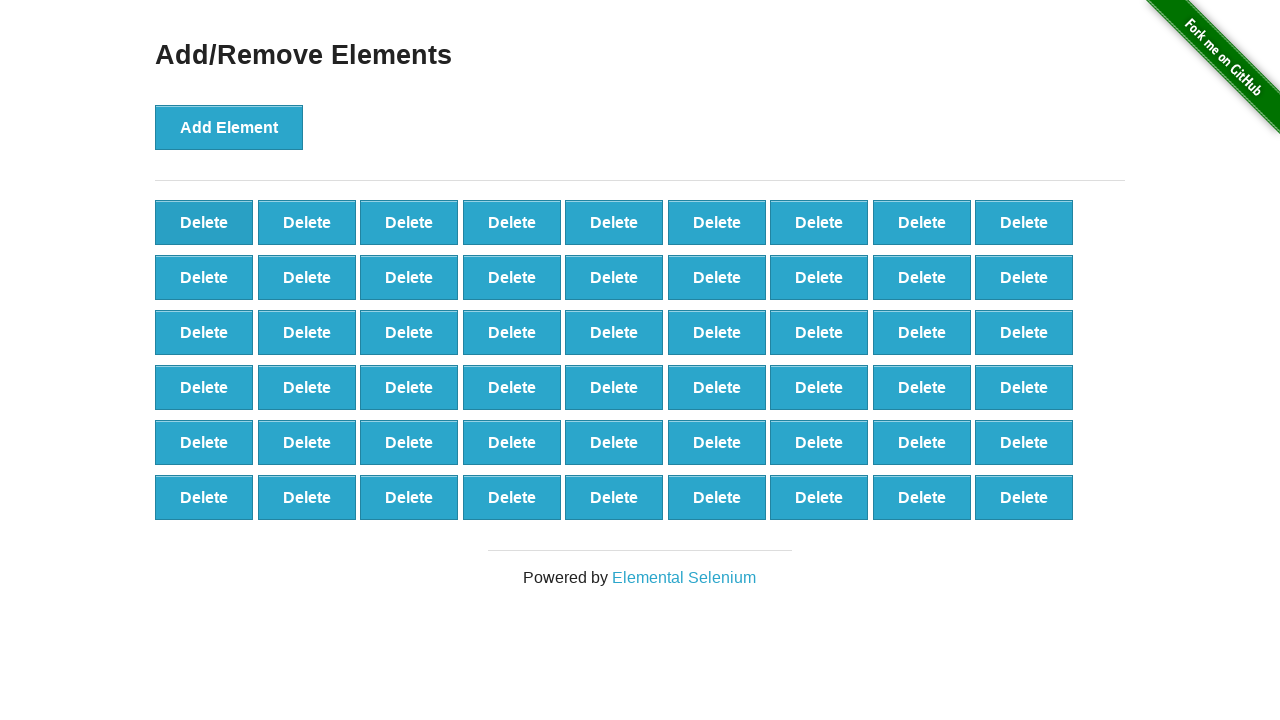

Clicked delete button (iteration 47/60) at (204, 222) on [onclick='deleteElement()'] >> nth=0
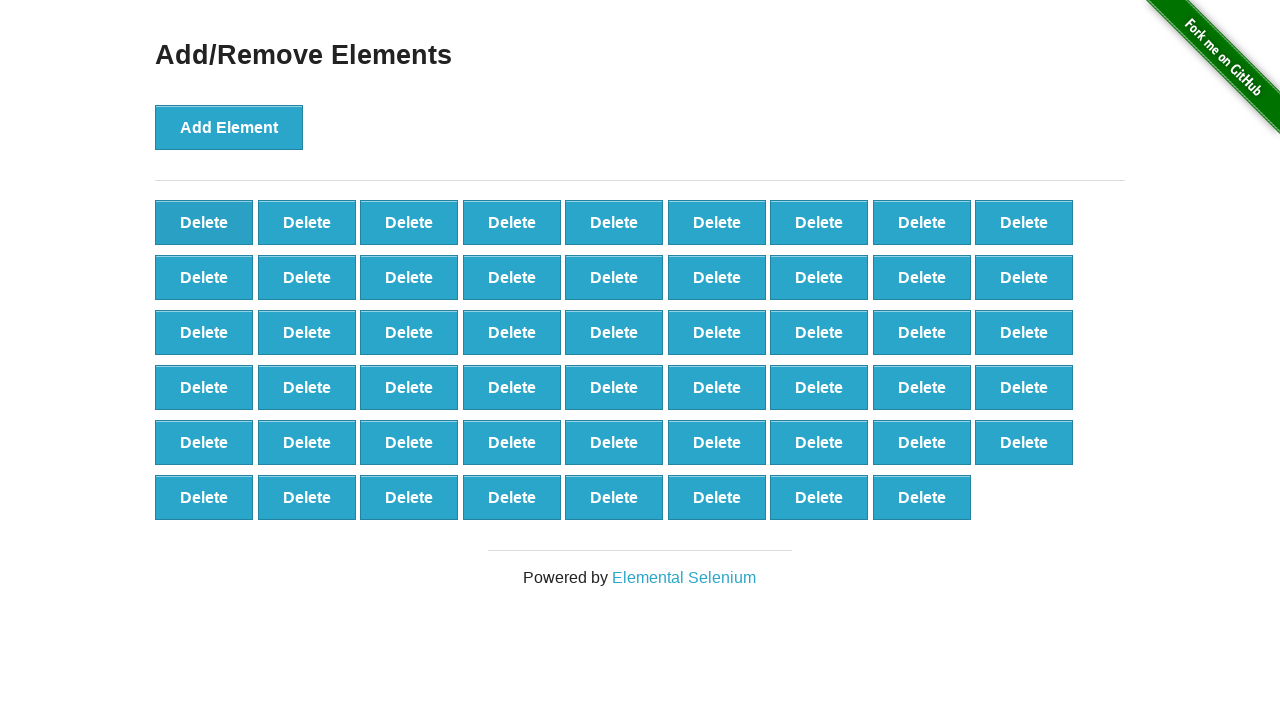

Clicked delete button (iteration 48/60) at (204, 222) on [onclick='deleteElement()'] >> nth=0
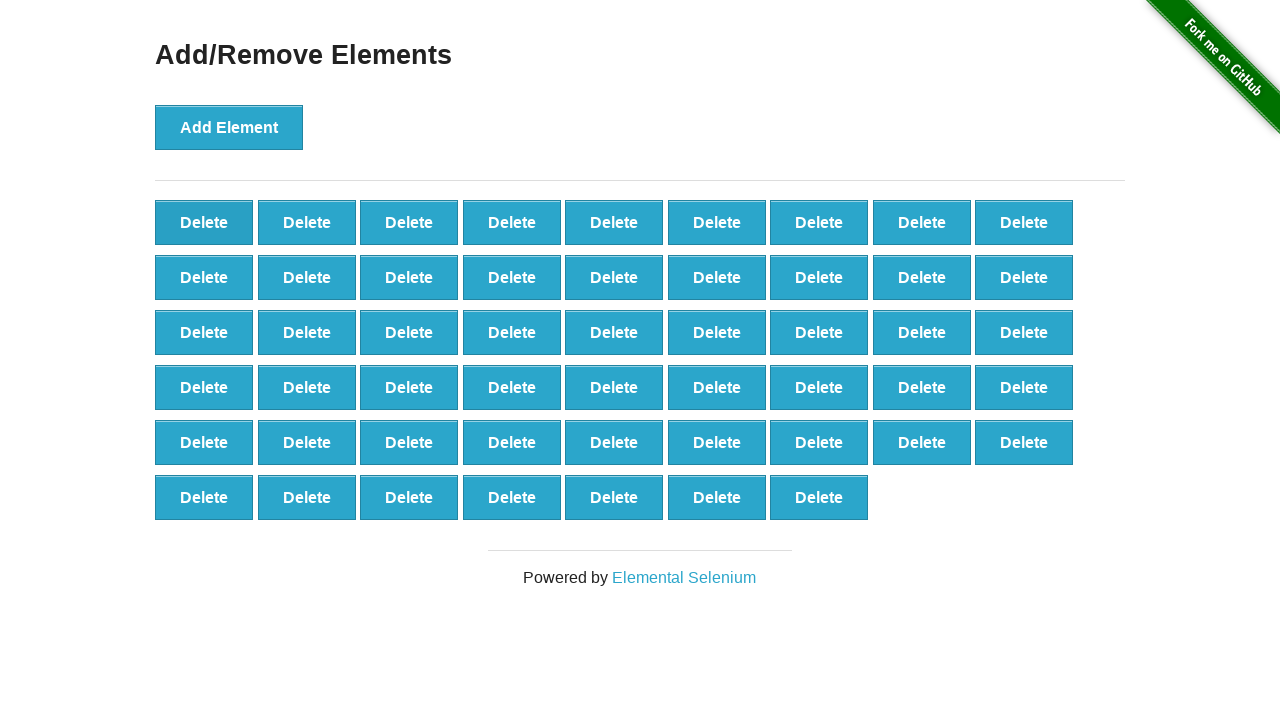

Clicked delete button (iteration 49/60) at (204, 222) on [onclick='deleteElement()'] >> nth=0
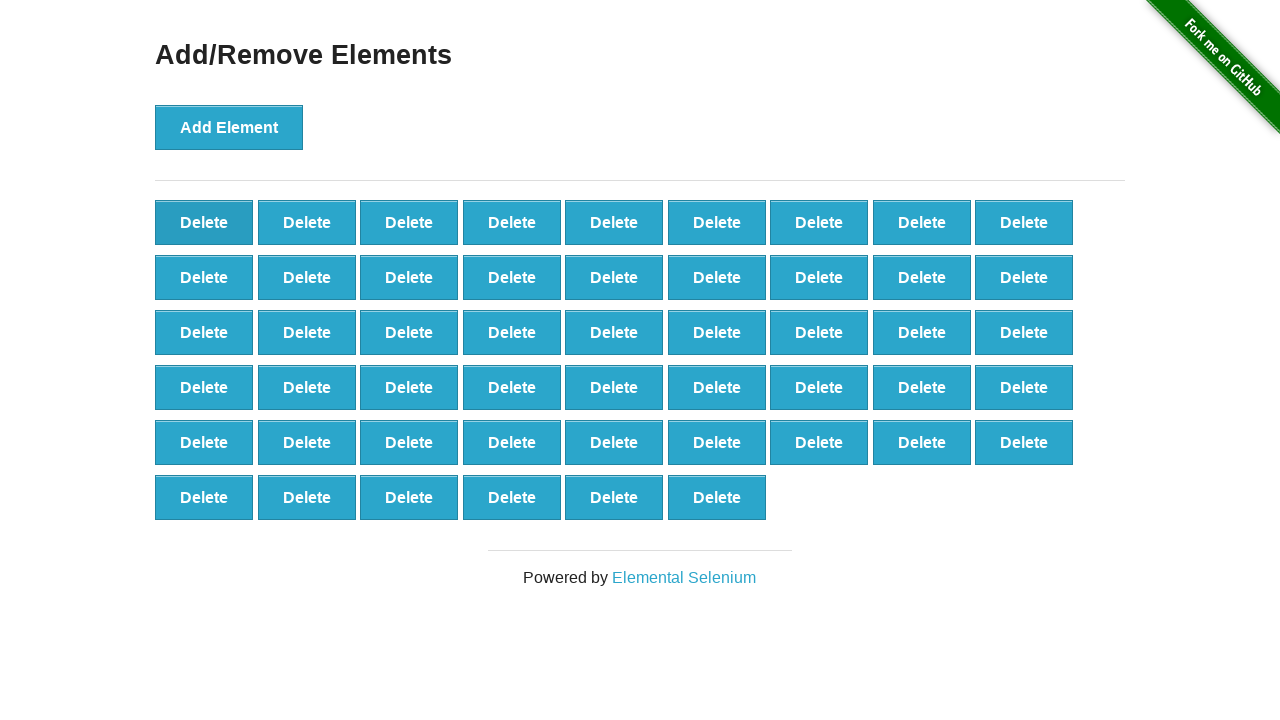

Clicked delete button (iteration 50/60) at (204, 222) on [onclick='deleteElement()'] >> nth=0
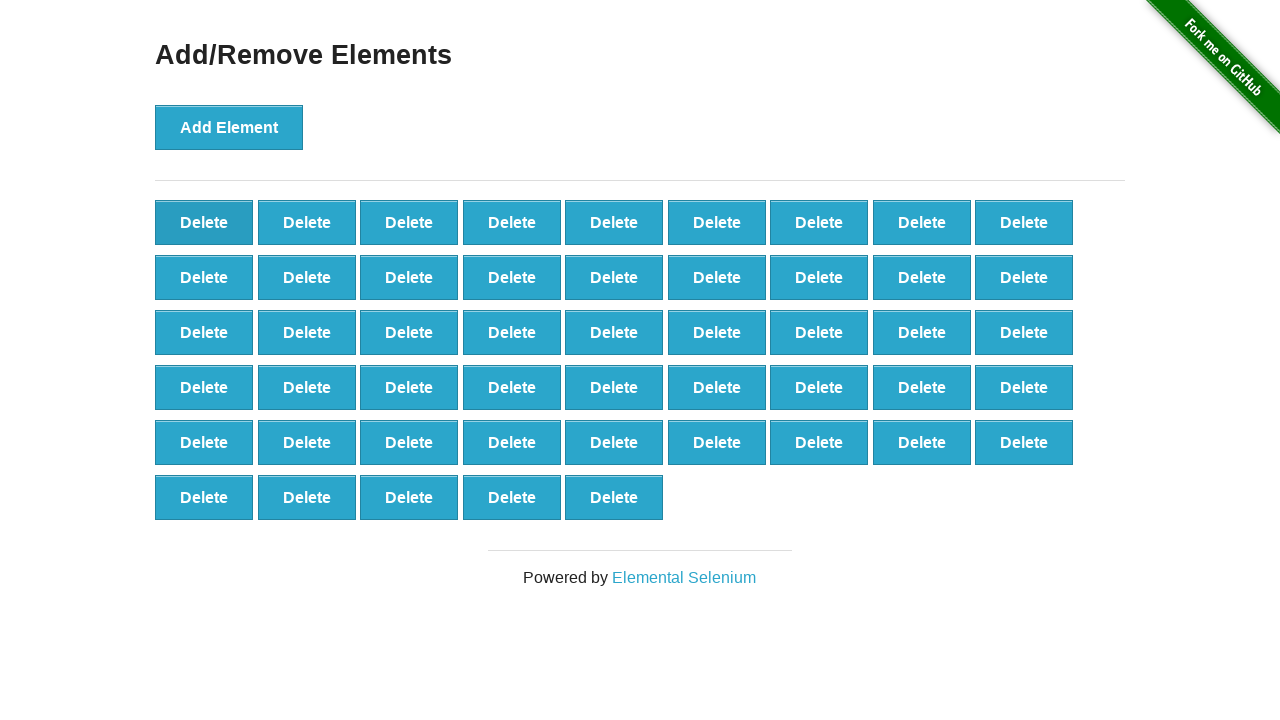

Clicked delete button (iteration 51/60) at (204, 222) on [onclick='deleteElement()'] >> nth=0
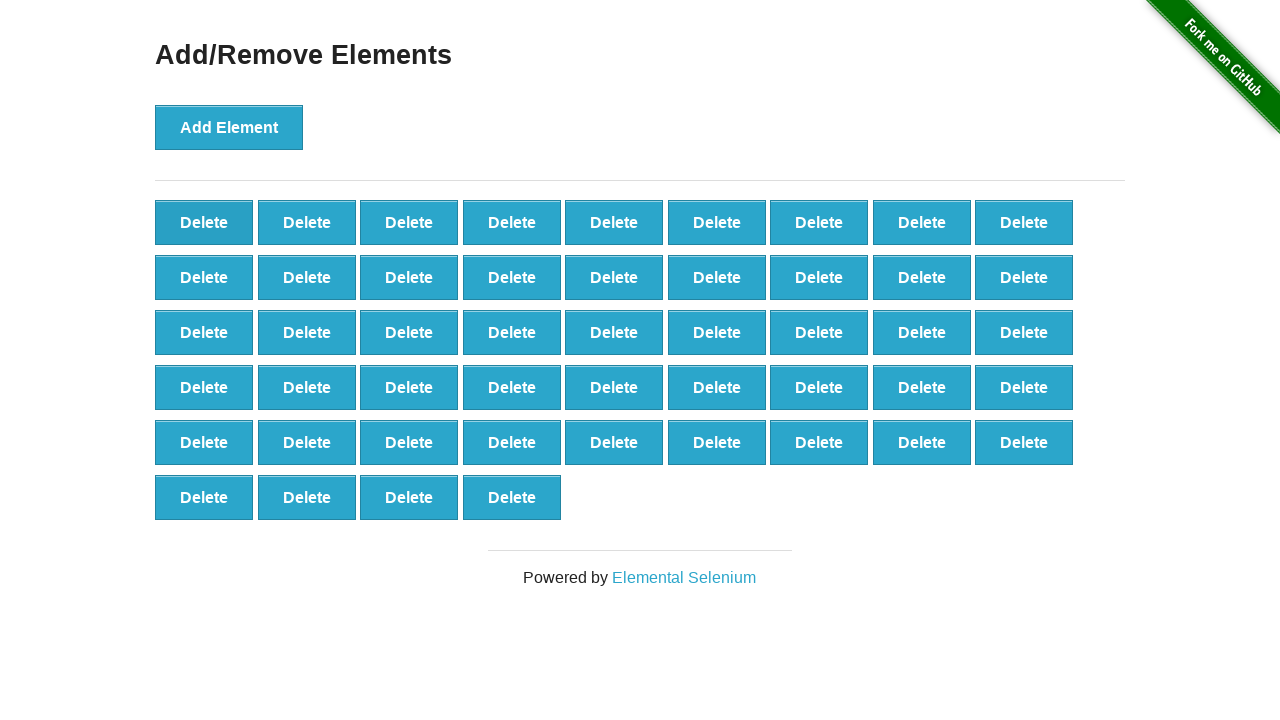

Clicked delete button (iteration 52/60) at (204, 222) on [onclick='deleteElement()'] >> nth=0
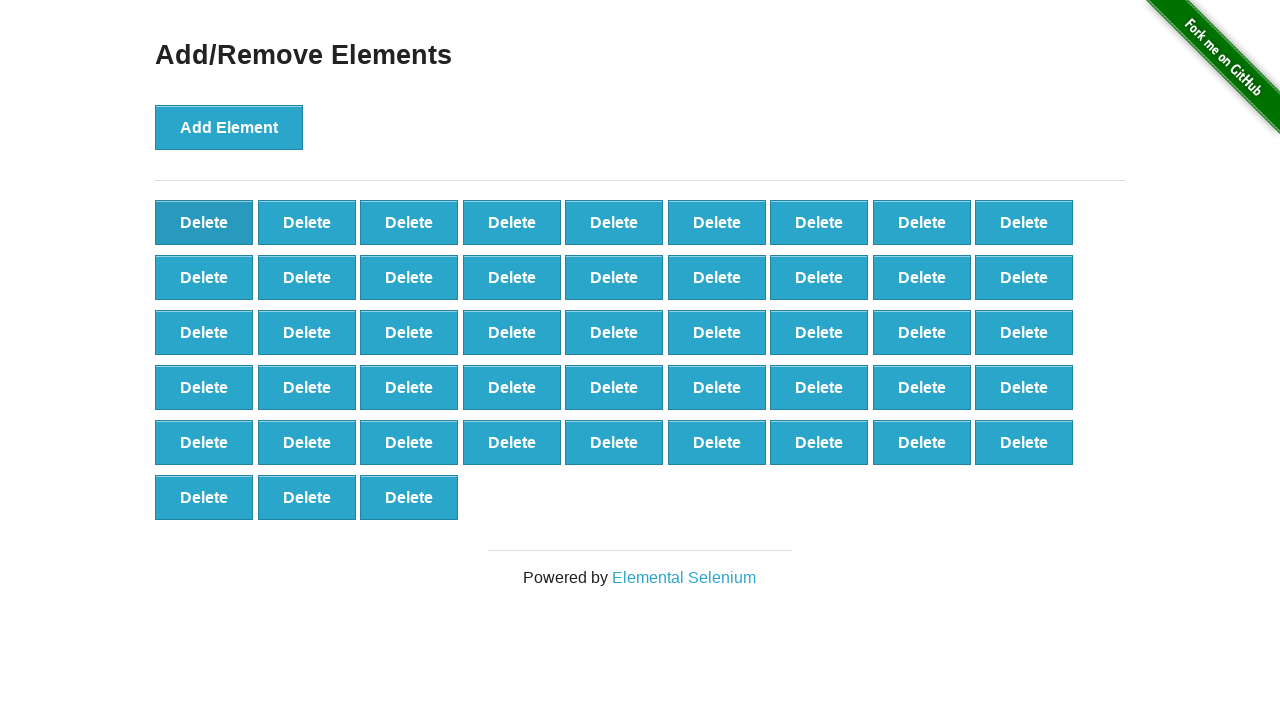

Clicked delete button (iteration 53/60) at (204, 222) on [onclick='deleteElement()'] >> nth=0
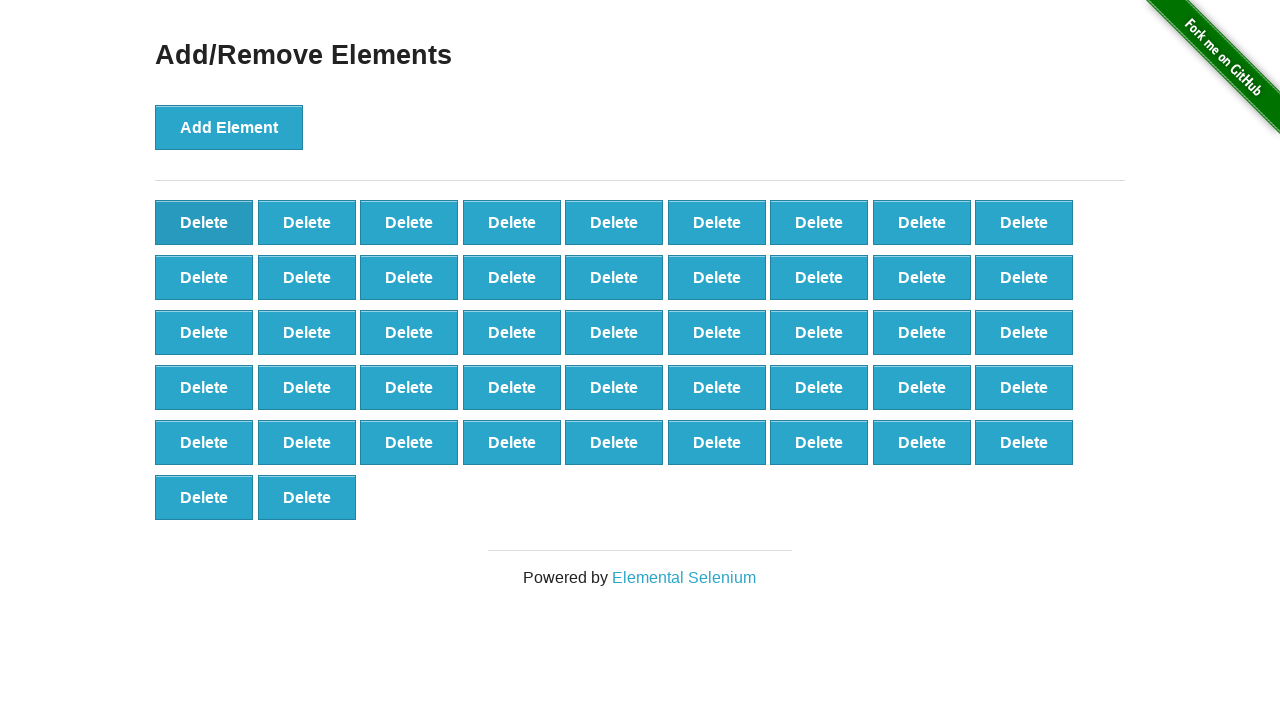

Clicked delete button (iteration 54/60) at (204, 222) on [onclick='deleteElement()'] >> nth=0
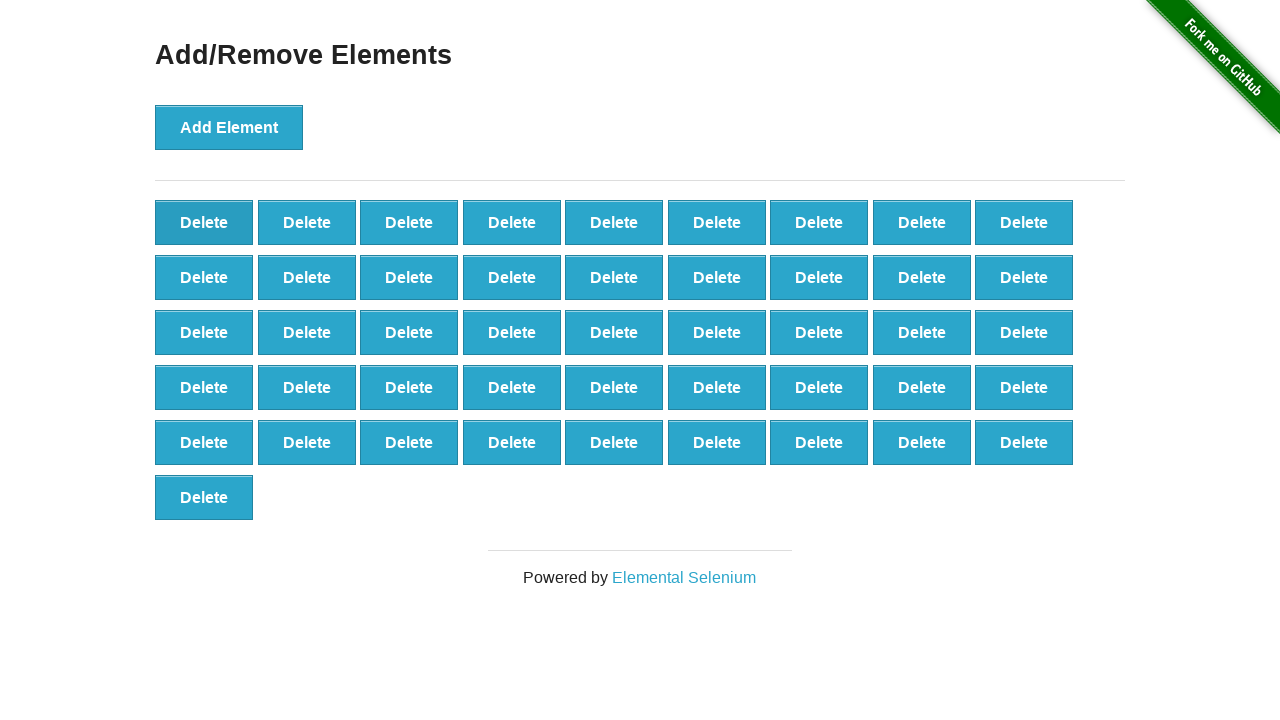

Clicked delete button (iteration 55/60) at (204, 222) on [onclick='deleteElement()'] >> nth=0
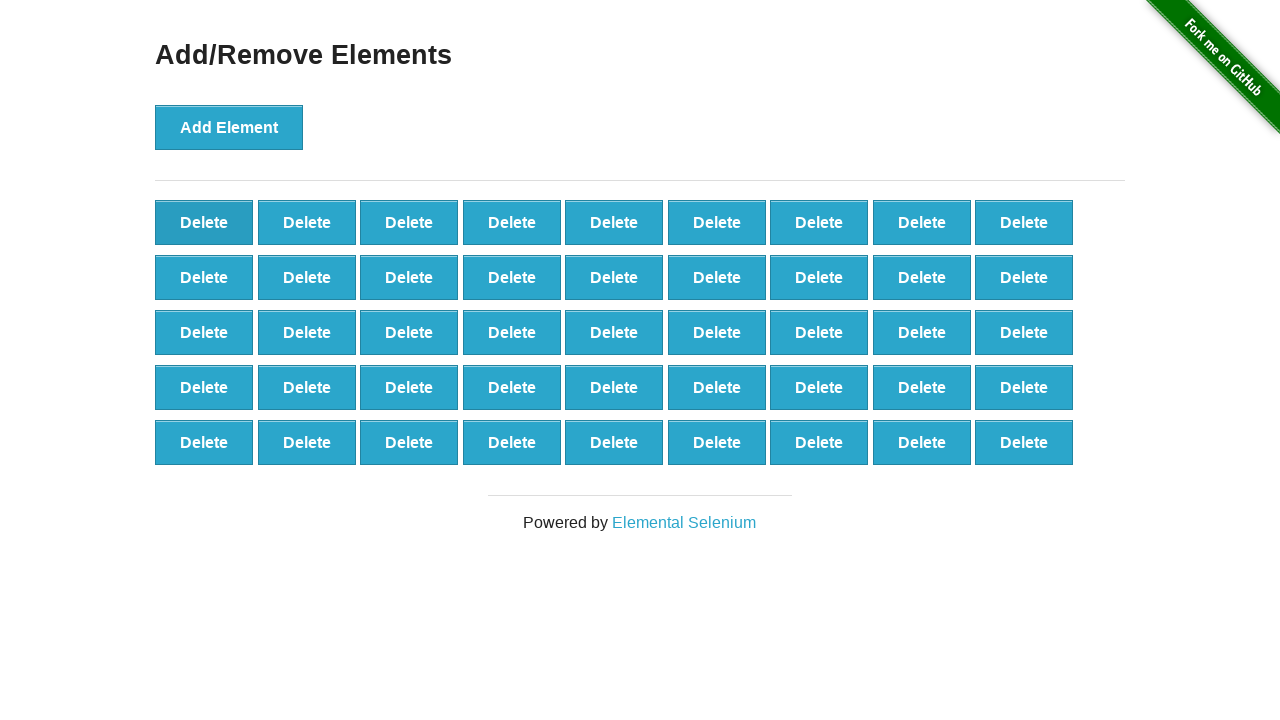

Clicked delete button (iteration 56/60) at (204, 222) on [onclick='deleteElement()'] >> nth=0
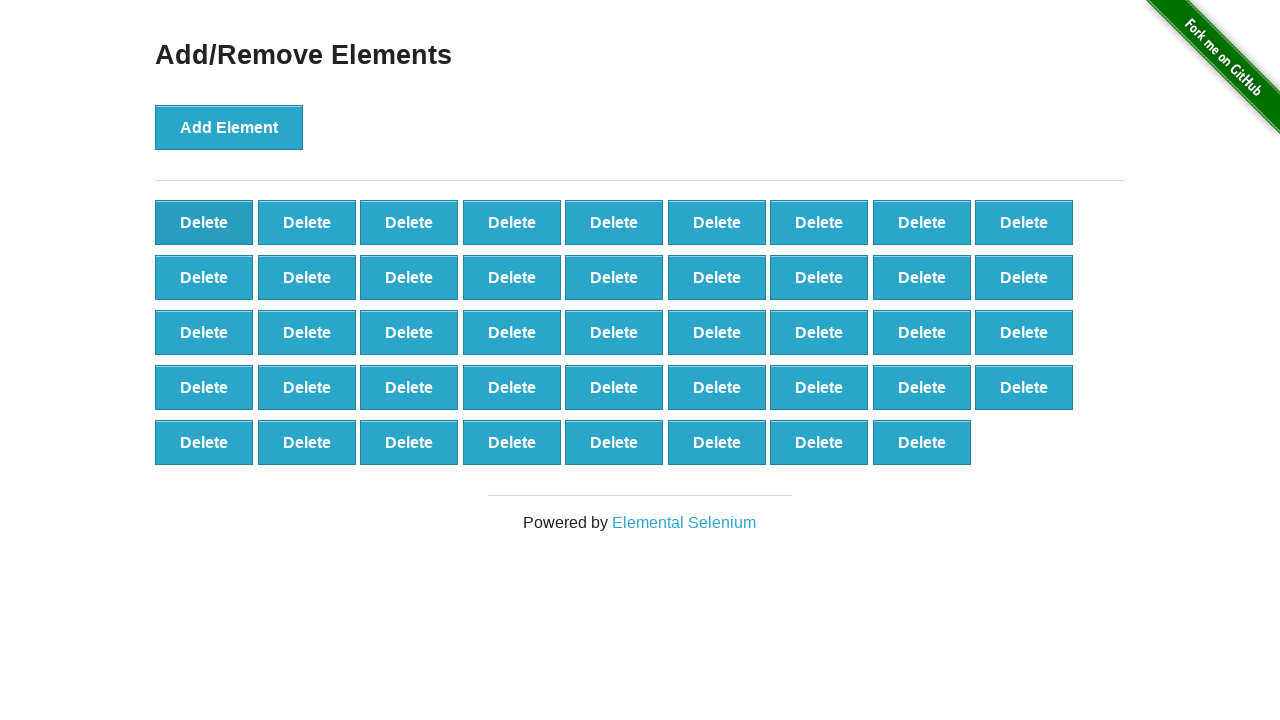

Clicked delete button (iteration 57/60) at (204, 222) on [onclick='deleteElement()'] >> nth=0
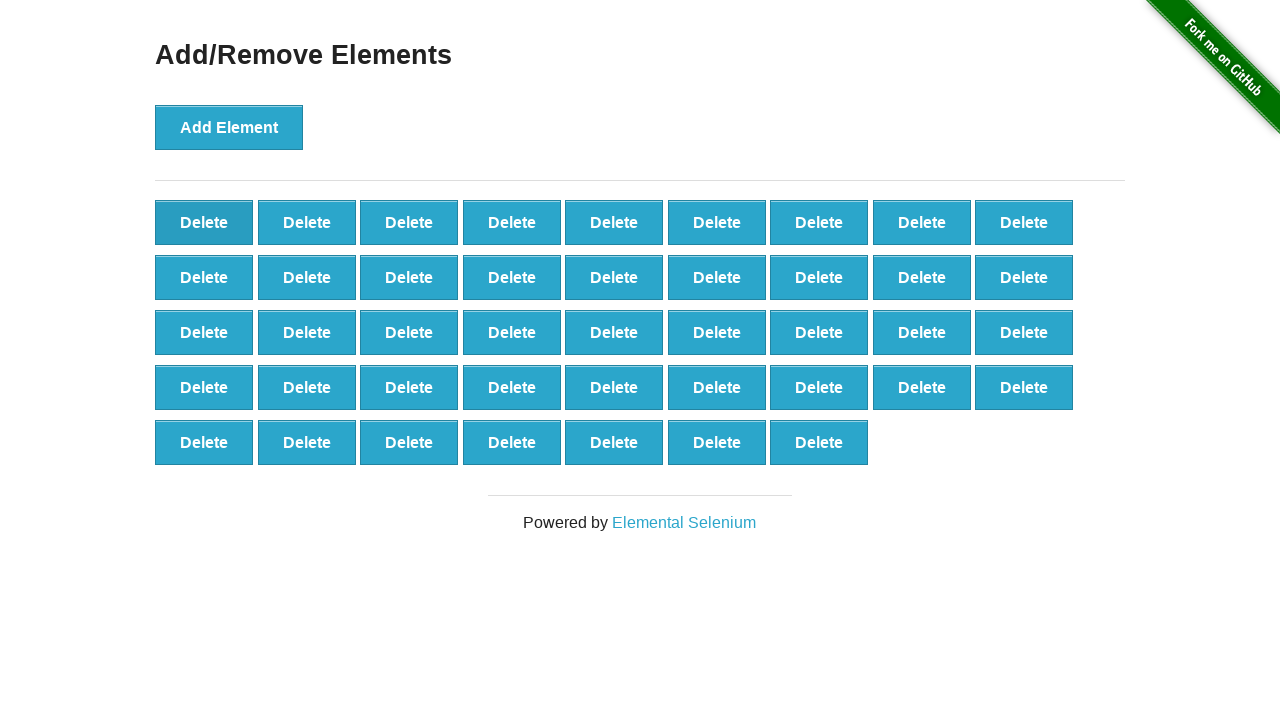

Clicked delete button (iteration 58/60) at (204, 222) on [onclick='deleteElement()'] >> nth=0
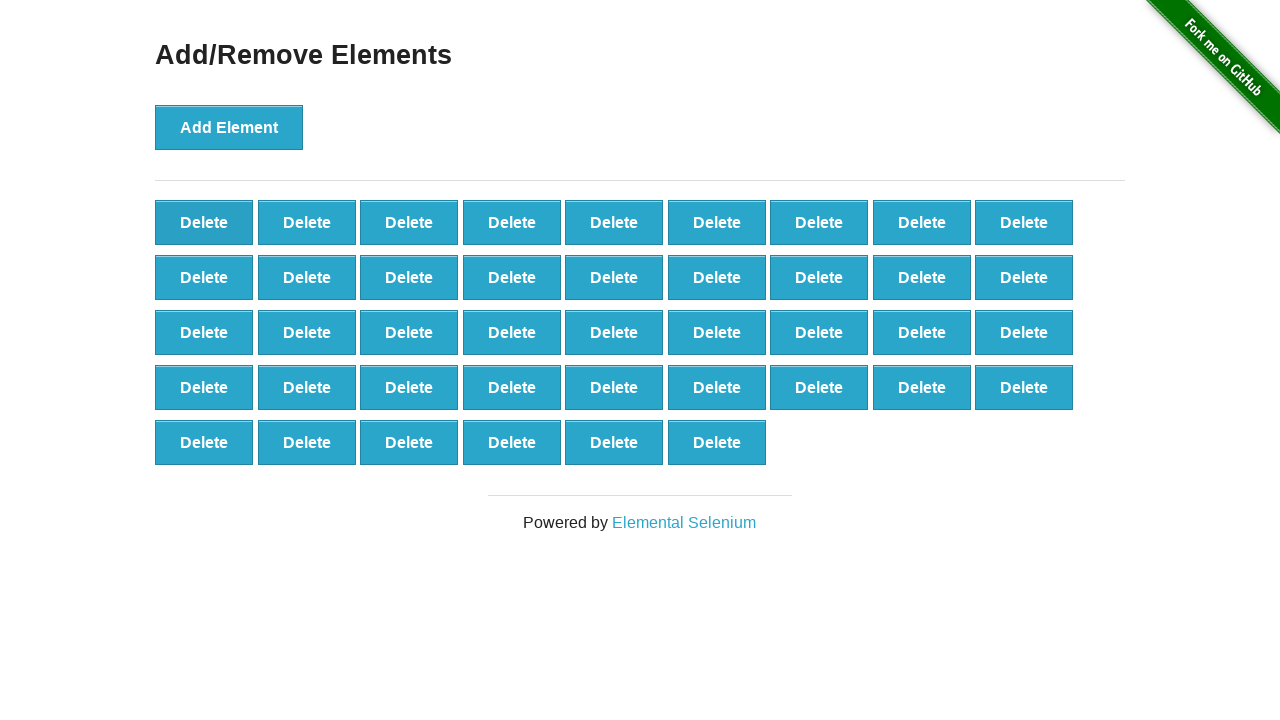

Clicked delete button (iteration 59/60) at (204, 222) on [onclick='deleteElement()'] >> nth=0
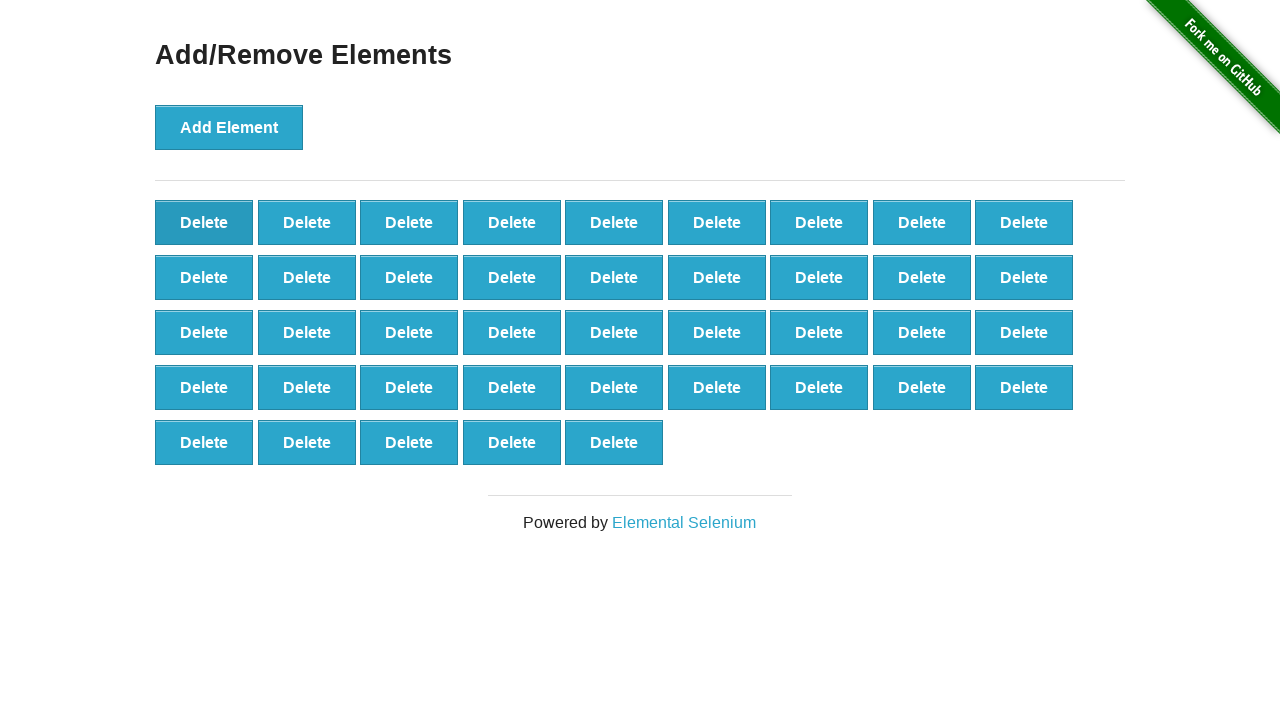

Clicked delete button (iteration 60/60) at (204, 222) on [onclick='deleteElement()'] >> nth=0
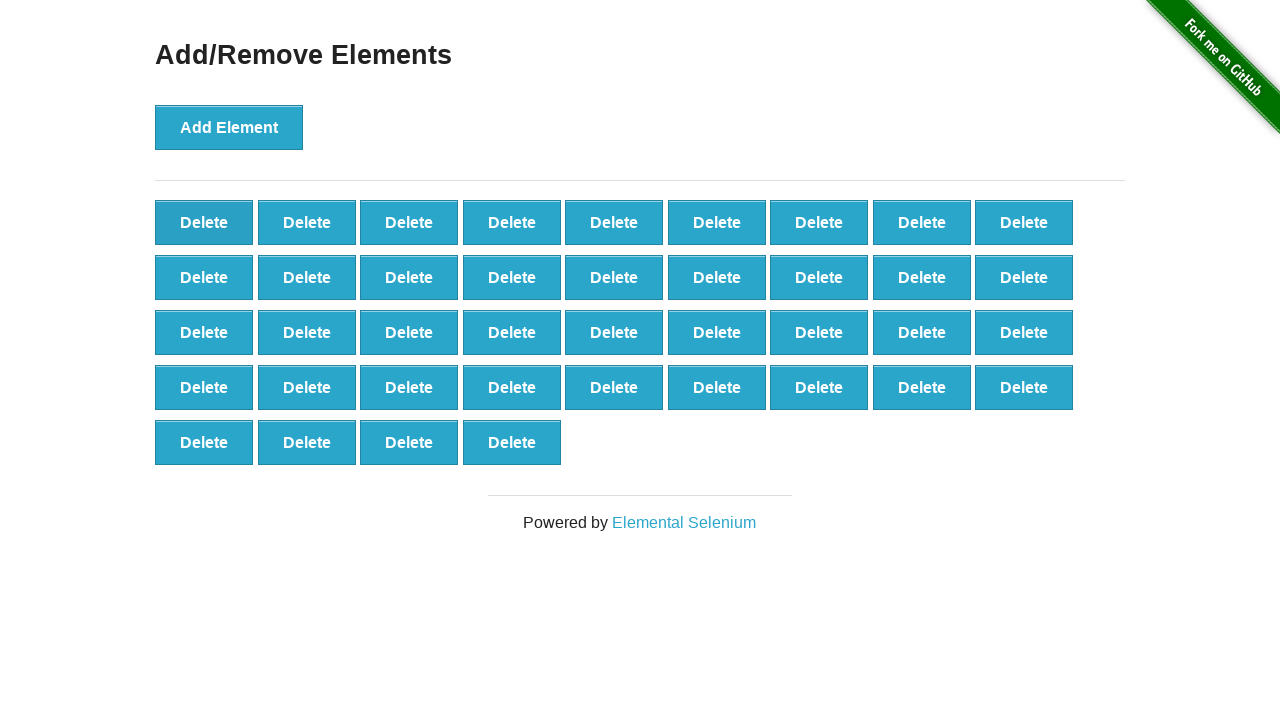

Verified that 40 delete buttons remain after deleting 60
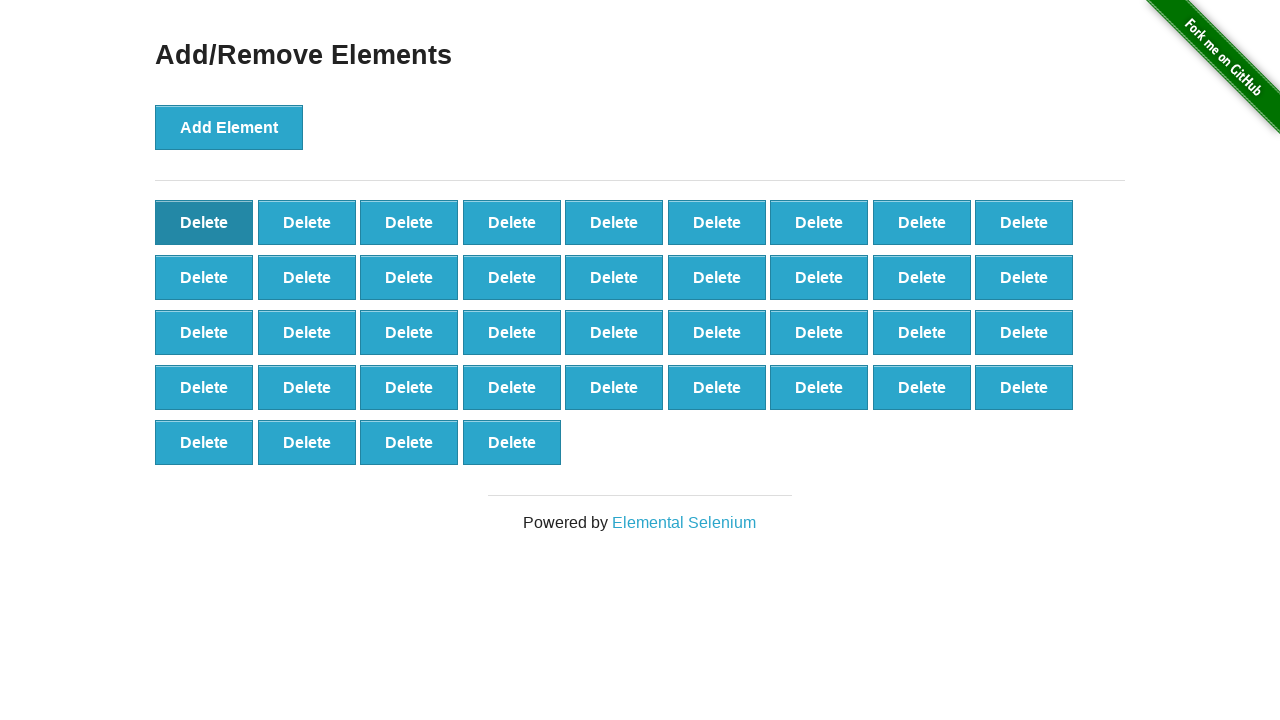

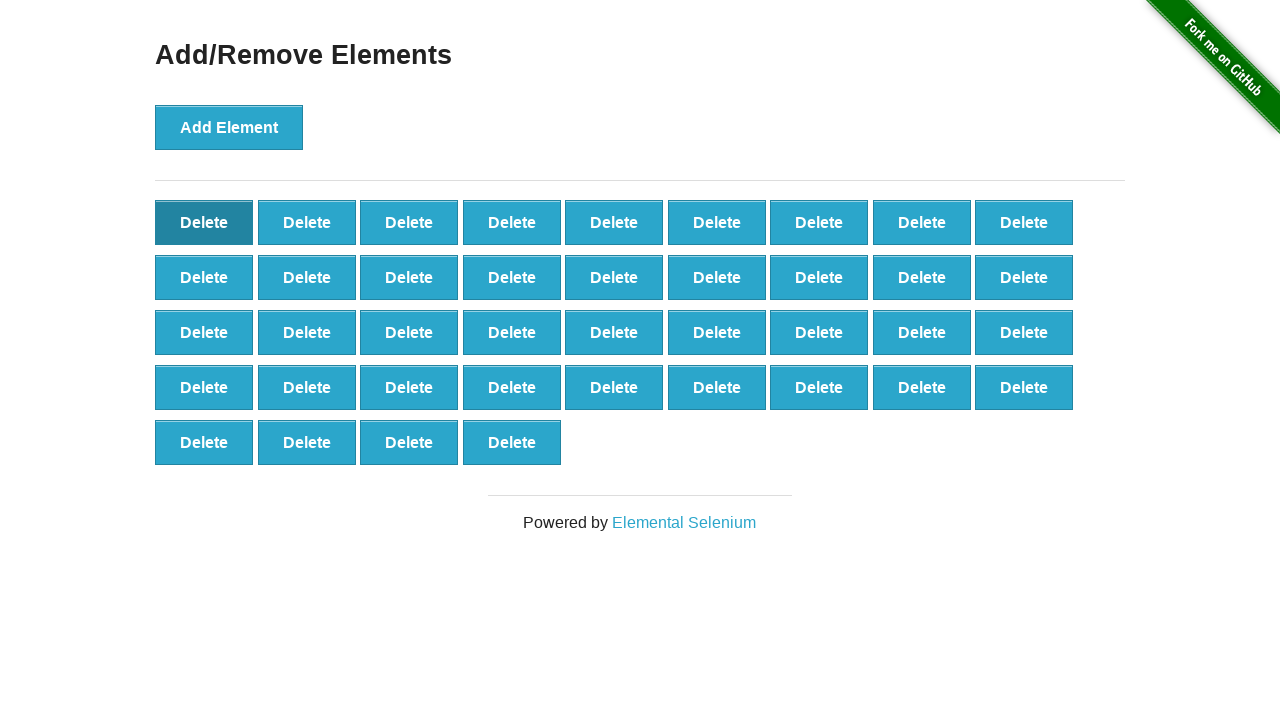